Tests that Hacker News "newest" page displays articles sorted correctly by date, verifying that each article's timestamp is newer than or equal to the next article's timestamp across multiple pages (first 100 articles).

Starting URL: https://news.ycombinator.com/newest

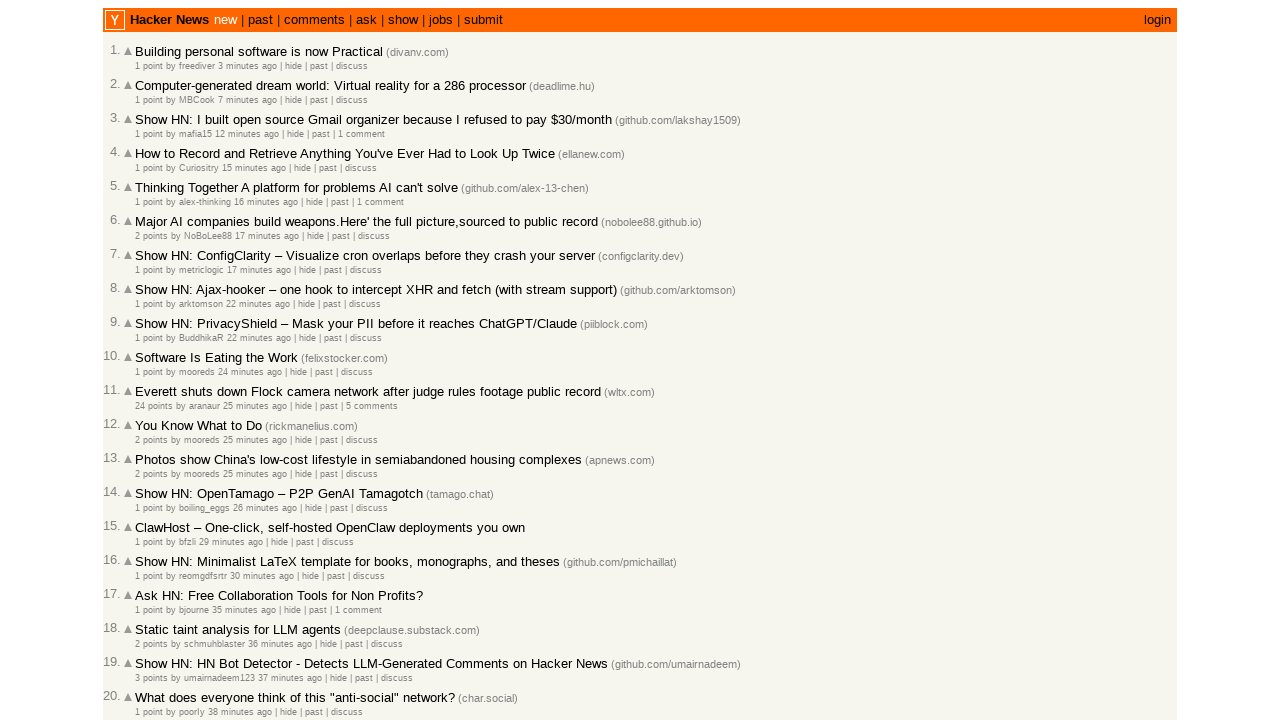

Retrieved all age elements from first page
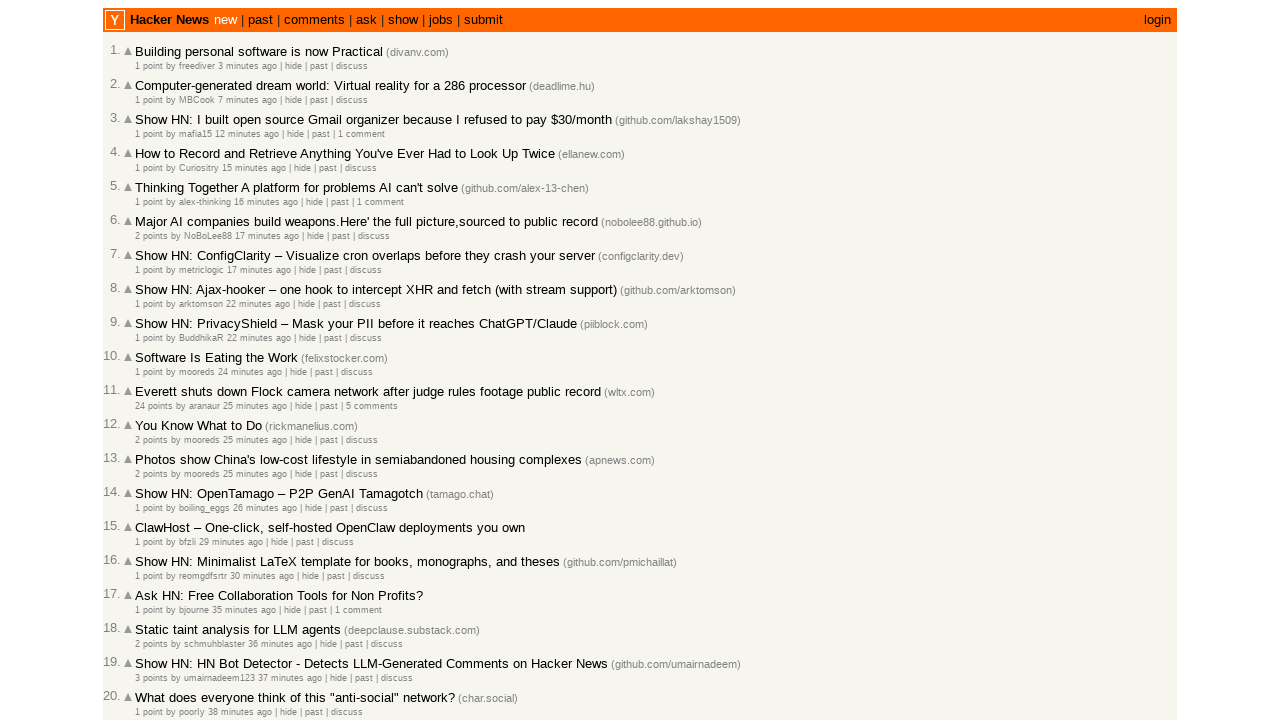

Clicked 'More' link to load next page at (149, 616) on .morelink >> nth=0
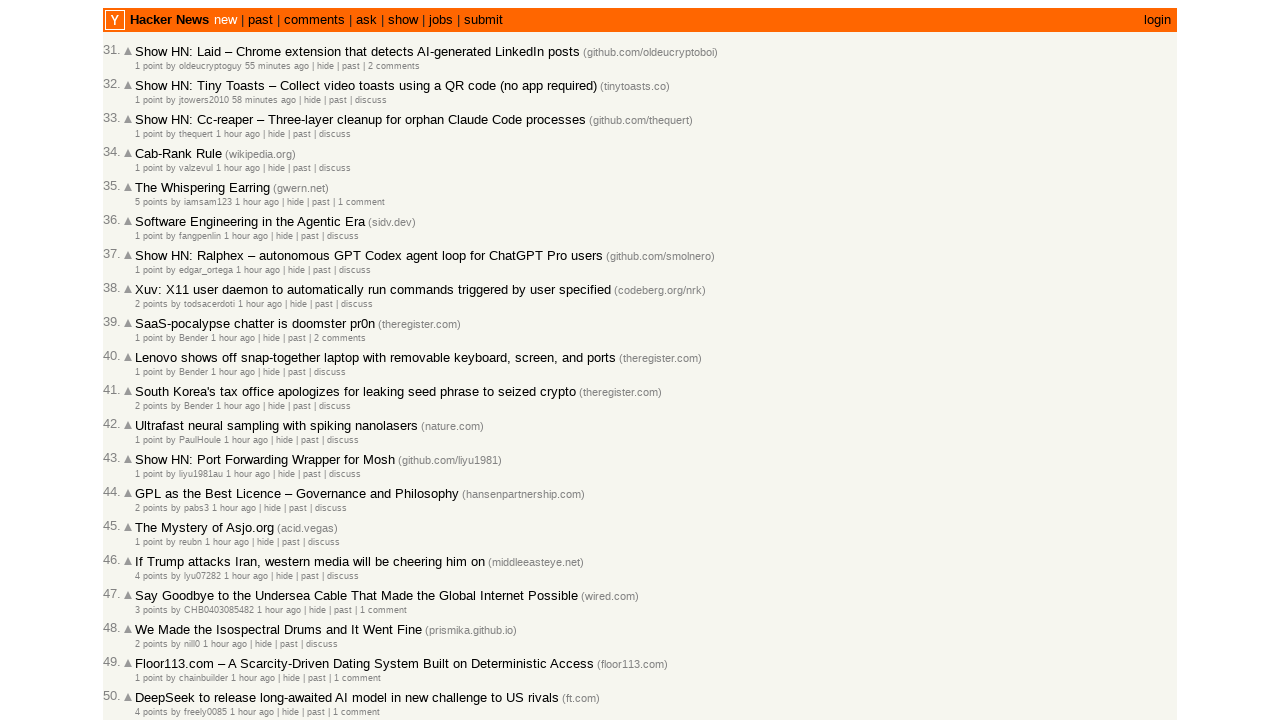

Retrieved age elements from current page
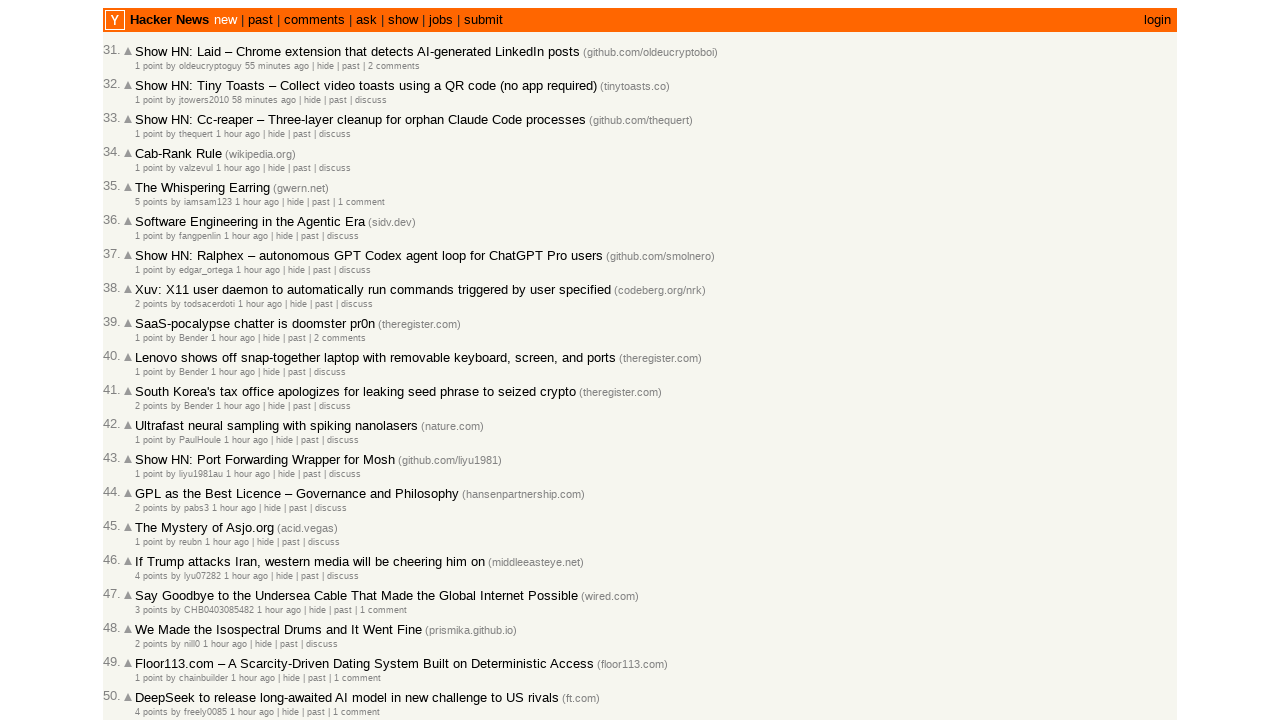

Retrieved timestamp for article 1: 2026-03-02T03:34:59 1772422499
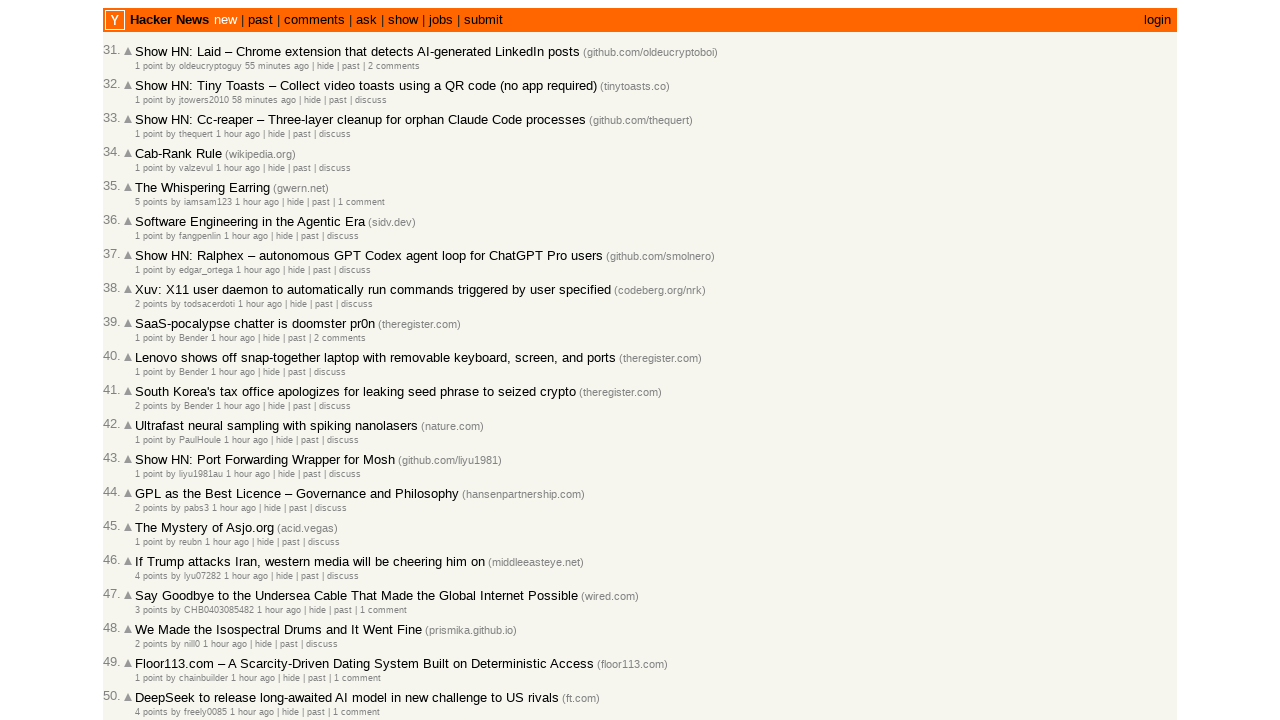

Retrieved timestamp for article 2: 2026-03-02T03:31:59 1772422319
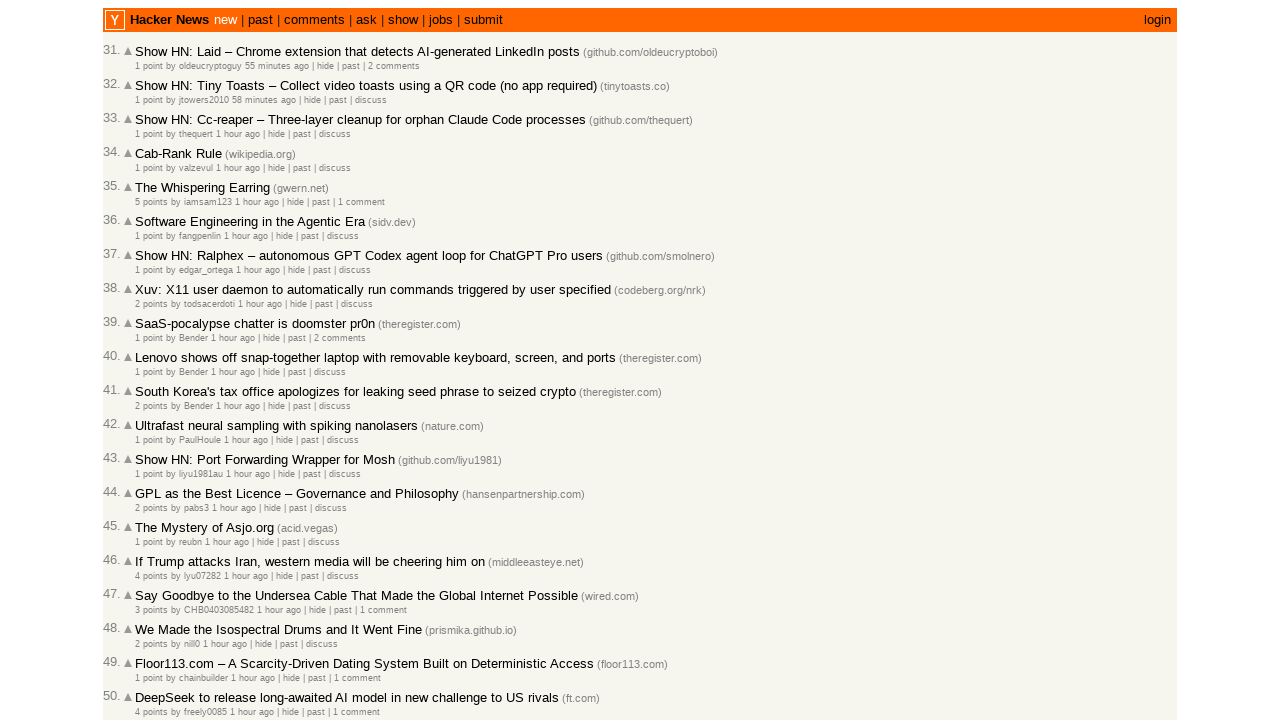

Retrieved timestamp for article 2: 2026-03-02T03:31:59 1772422319
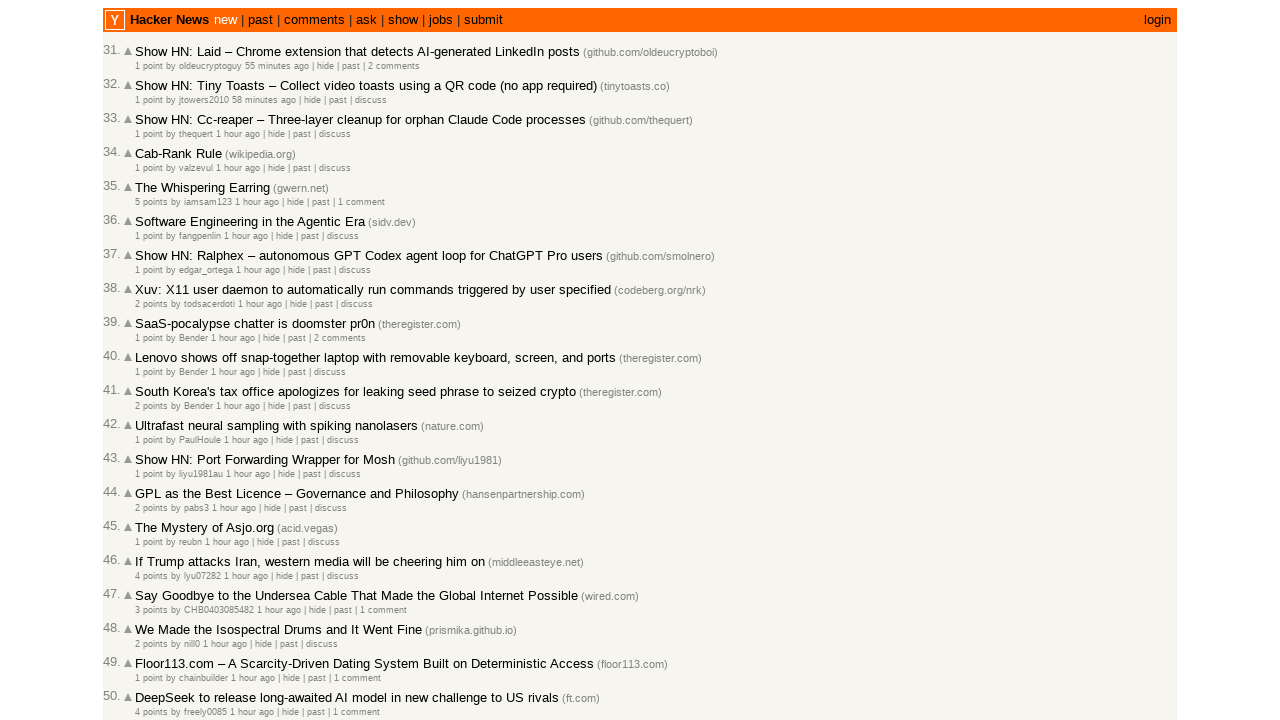

Retrieved timestamp for article 3: 2026-03-02T03:28:40 1772422120
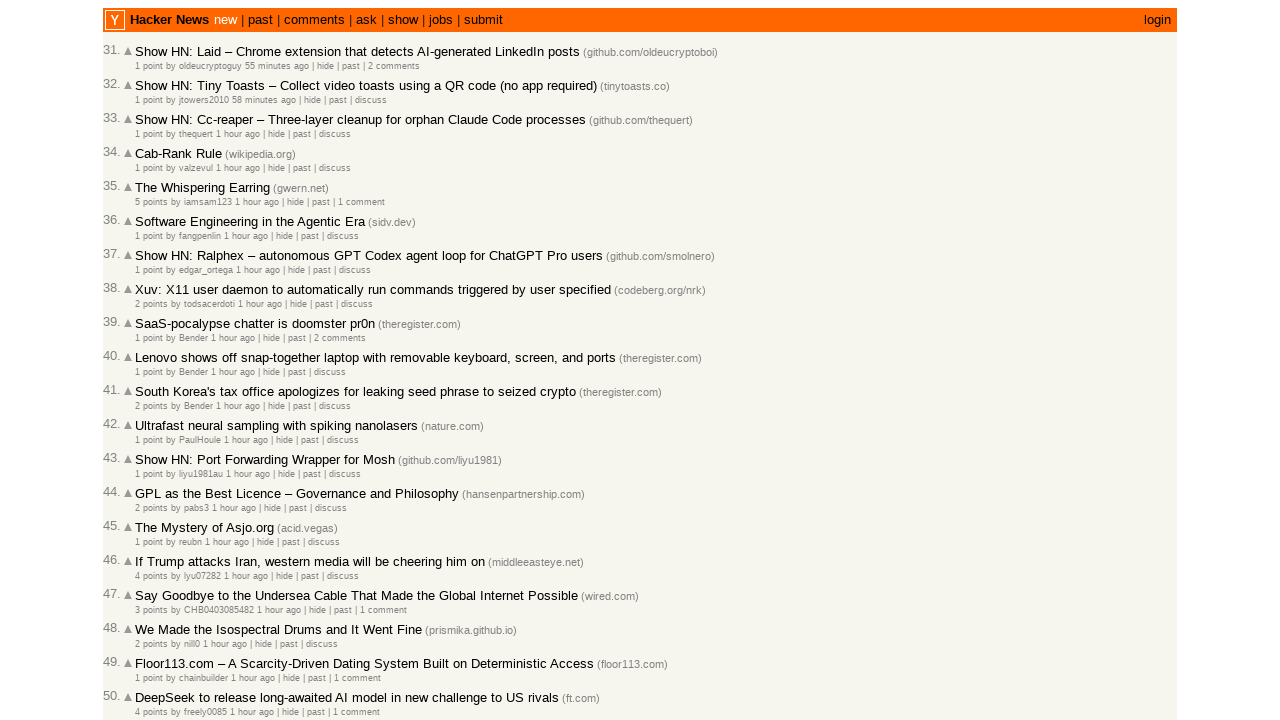

Retrieved timestamp for article 3: 2026-03-02T03:28:40 1772422120
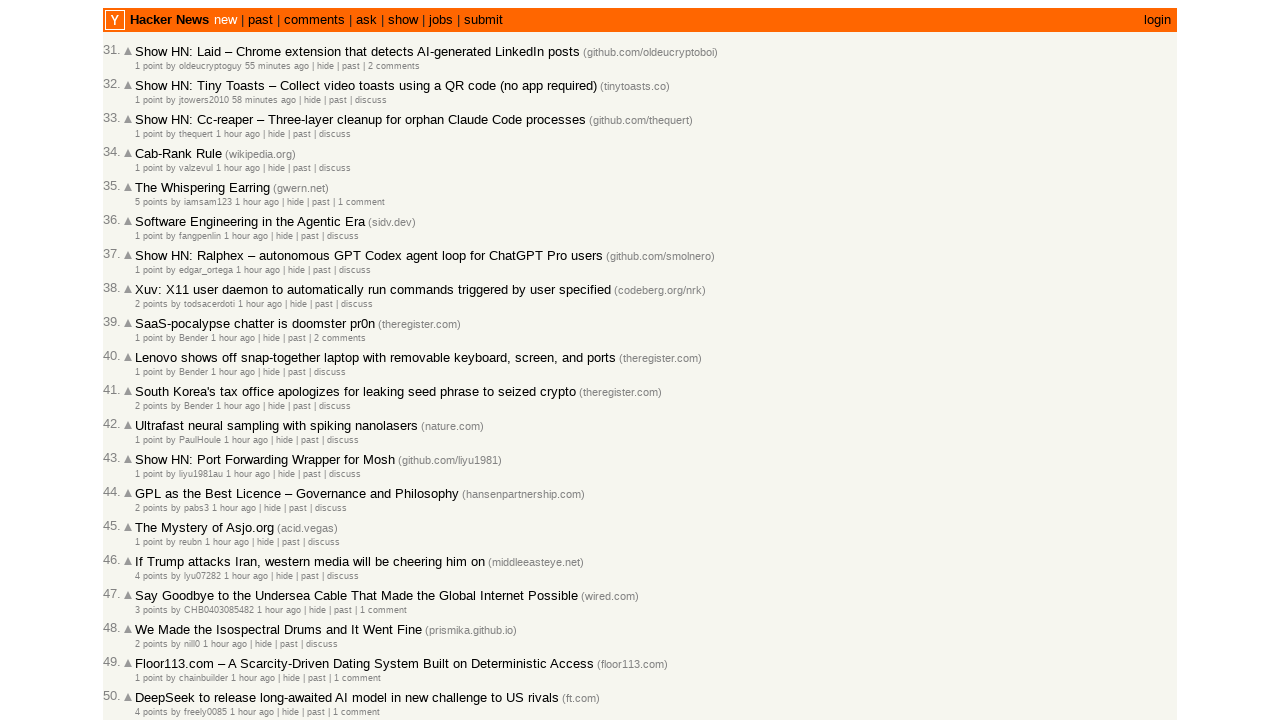

Retrieved timestamp for article 4: 2026-03-02T03:28:31 1772422111
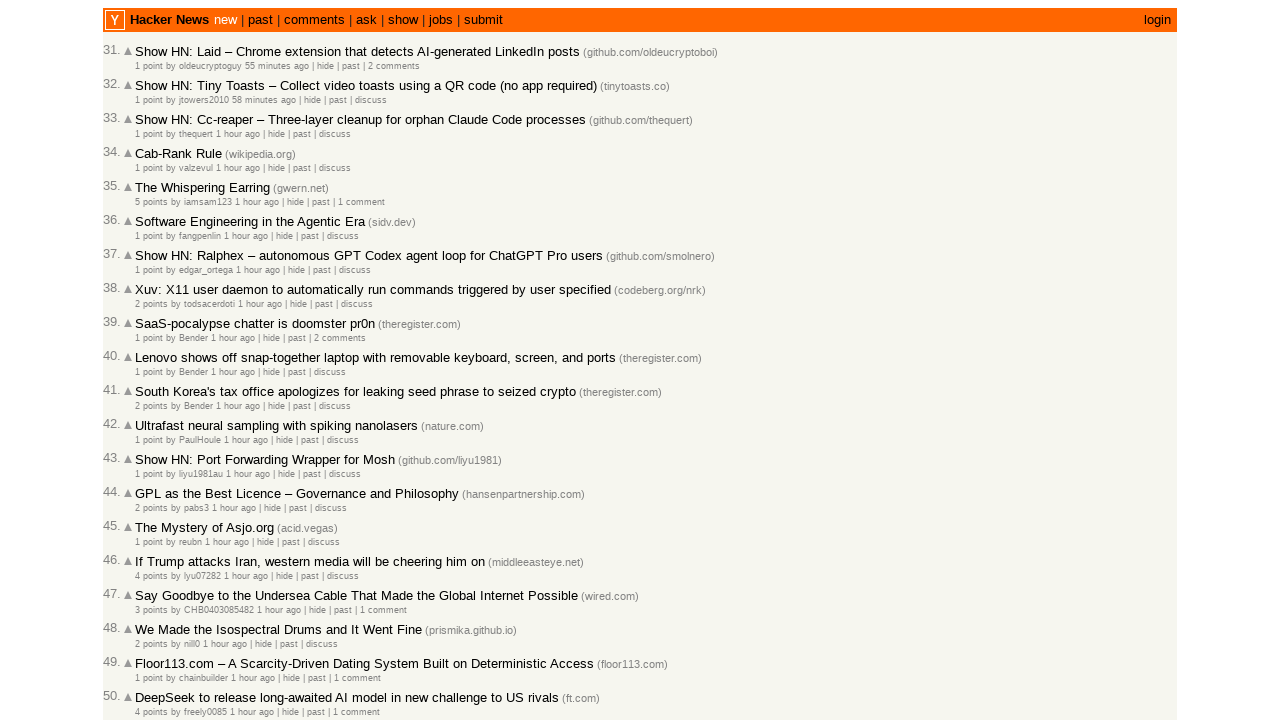

Retrieved timestamp for article 4: 2026-03-02T03:28:31 1772422111
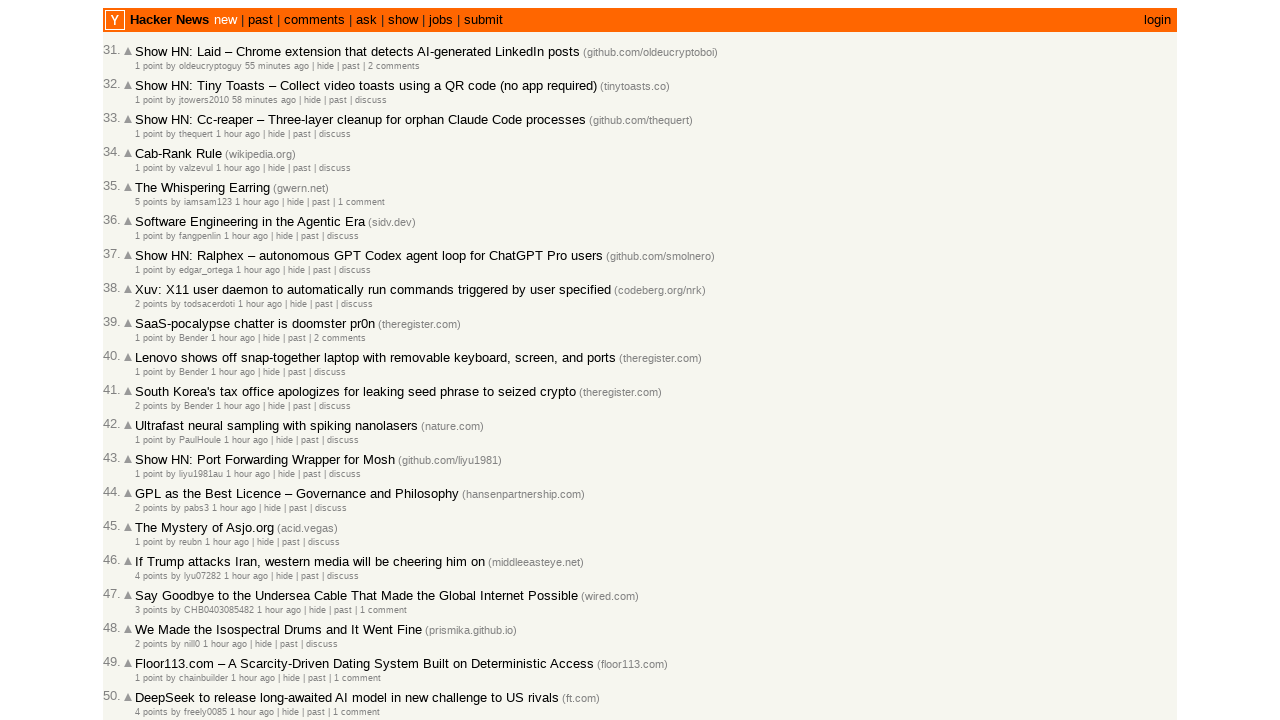

Retrieved timestamp for article 5: 2026-03-02T03:27:02 1772422022
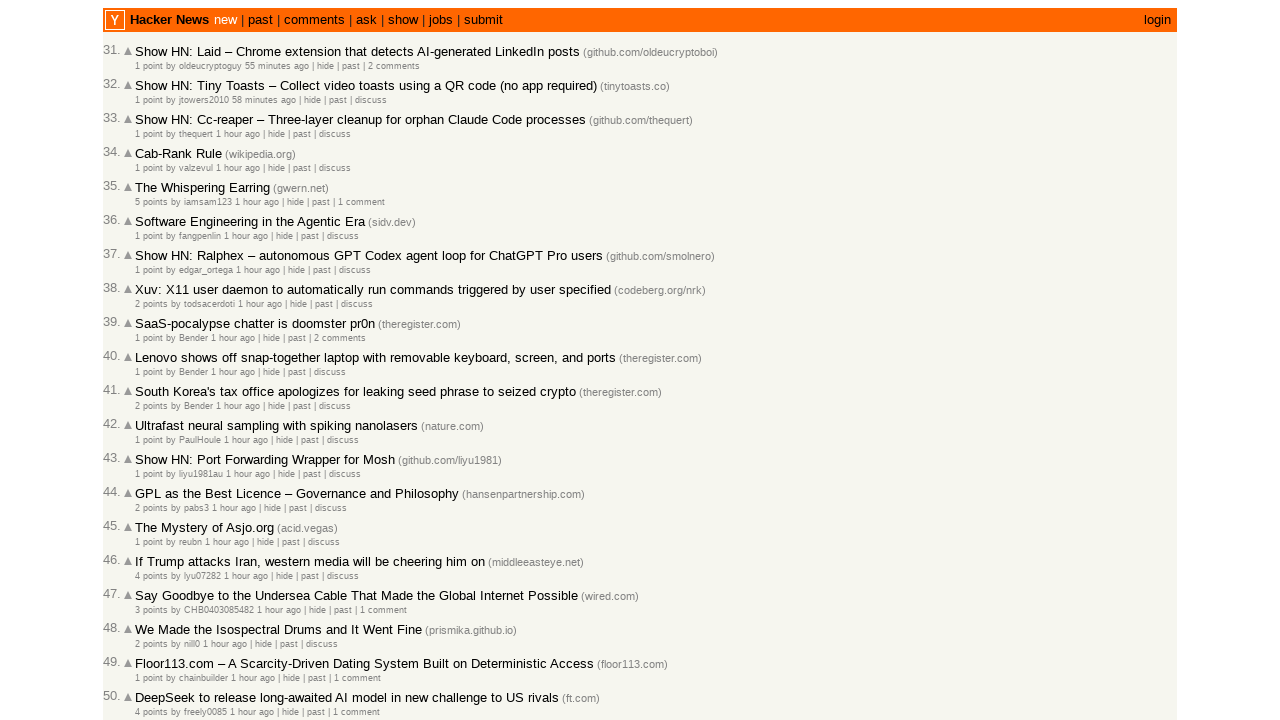

Retrieved timestamp for article 5: 2026-03-02T03:27:02 1772422022
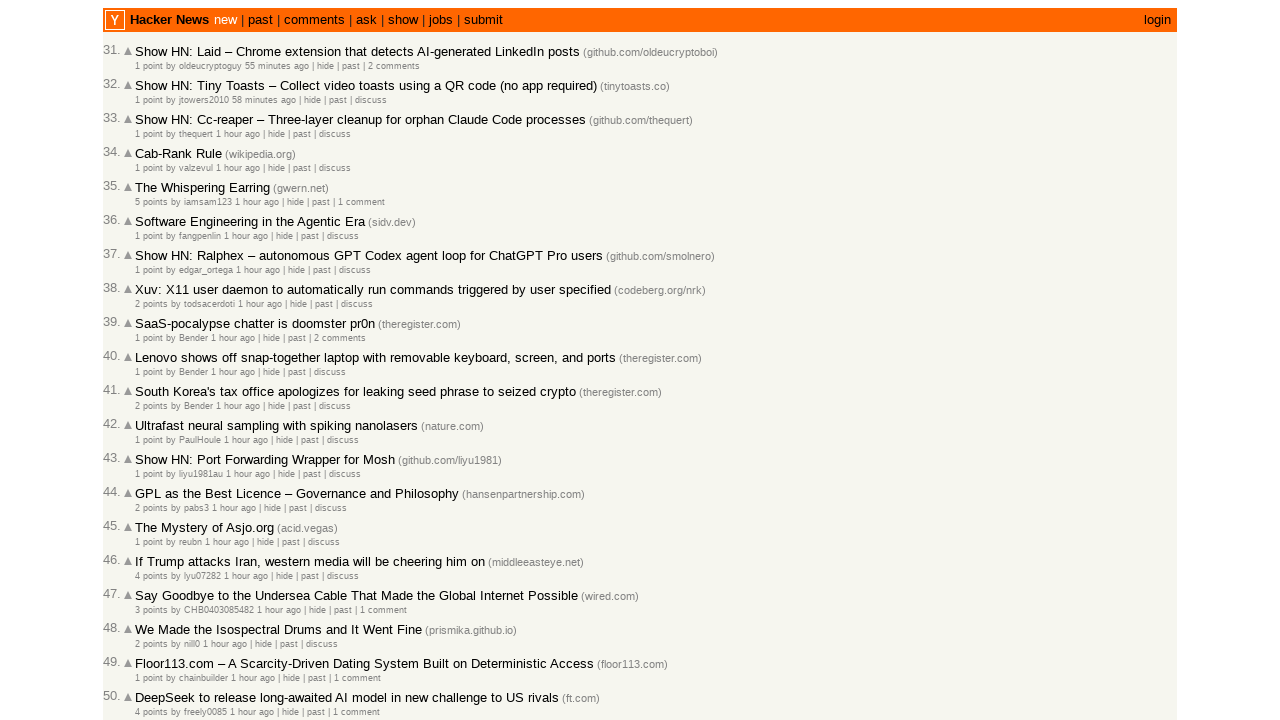

Retrieved timestamp for article 6: 2026-03-02T03:25:21 1772421921
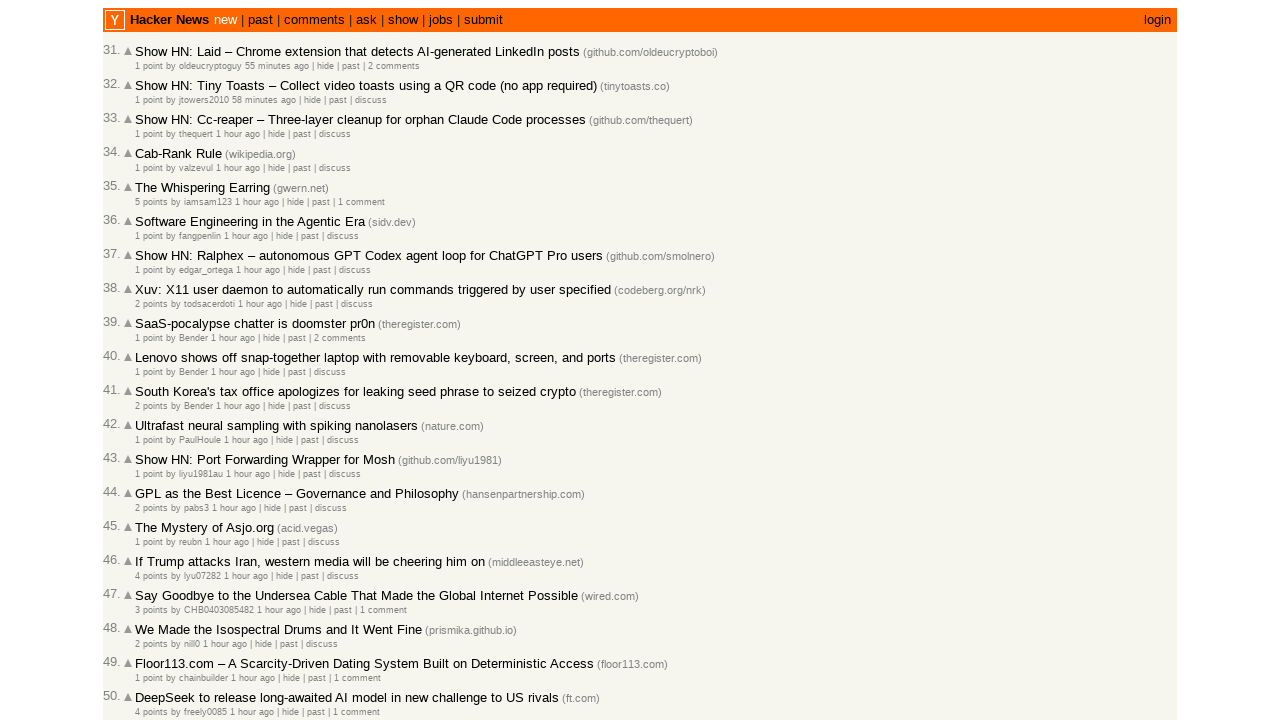

Retrieved timestamp for article 6: 2026-03-02T03:25:21 1772421921
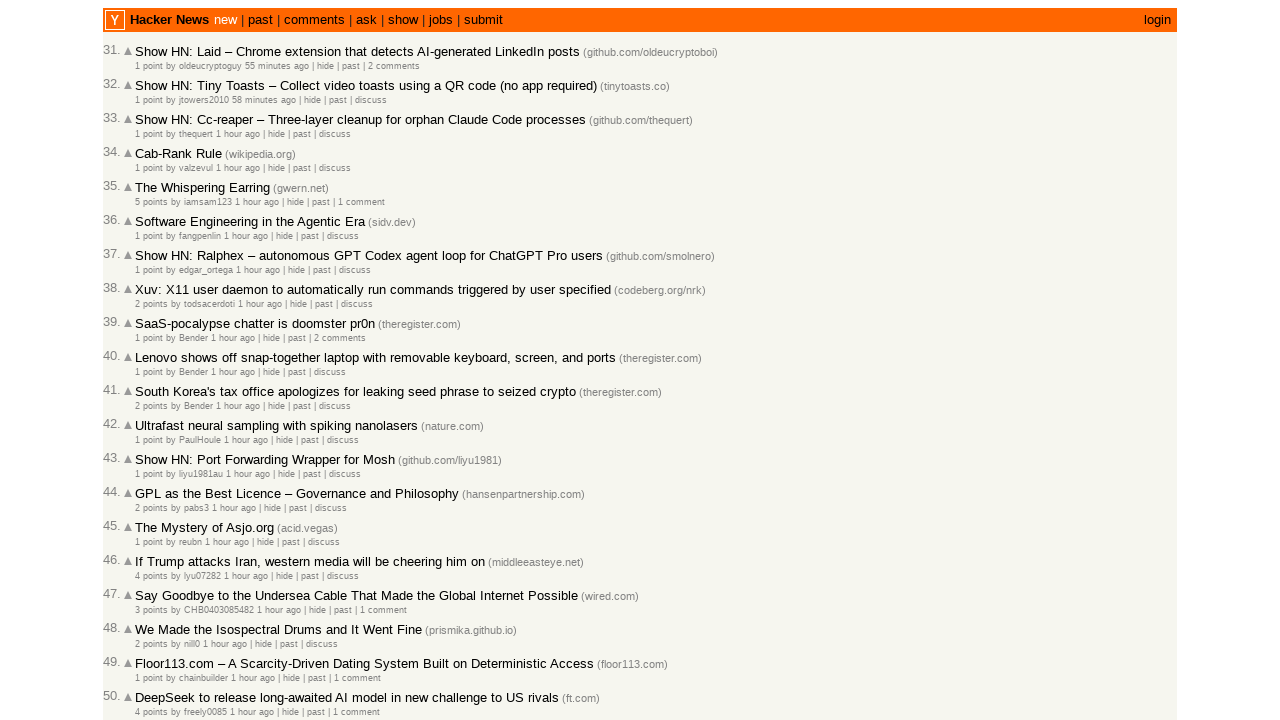

Retrieved timestamp for article 7: 2026-03-02T03:23:05 1772421785
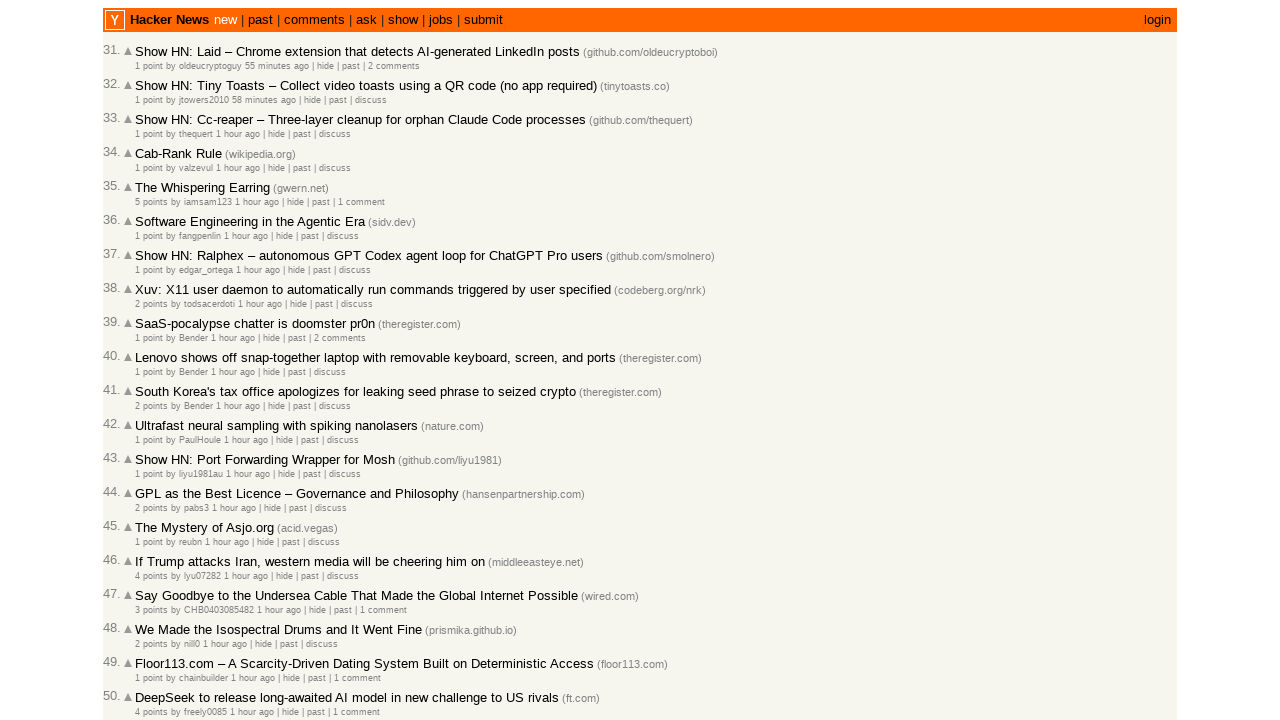

Retrieved timestamp for article 7: 2026-03-02T03:23:05 1772421785
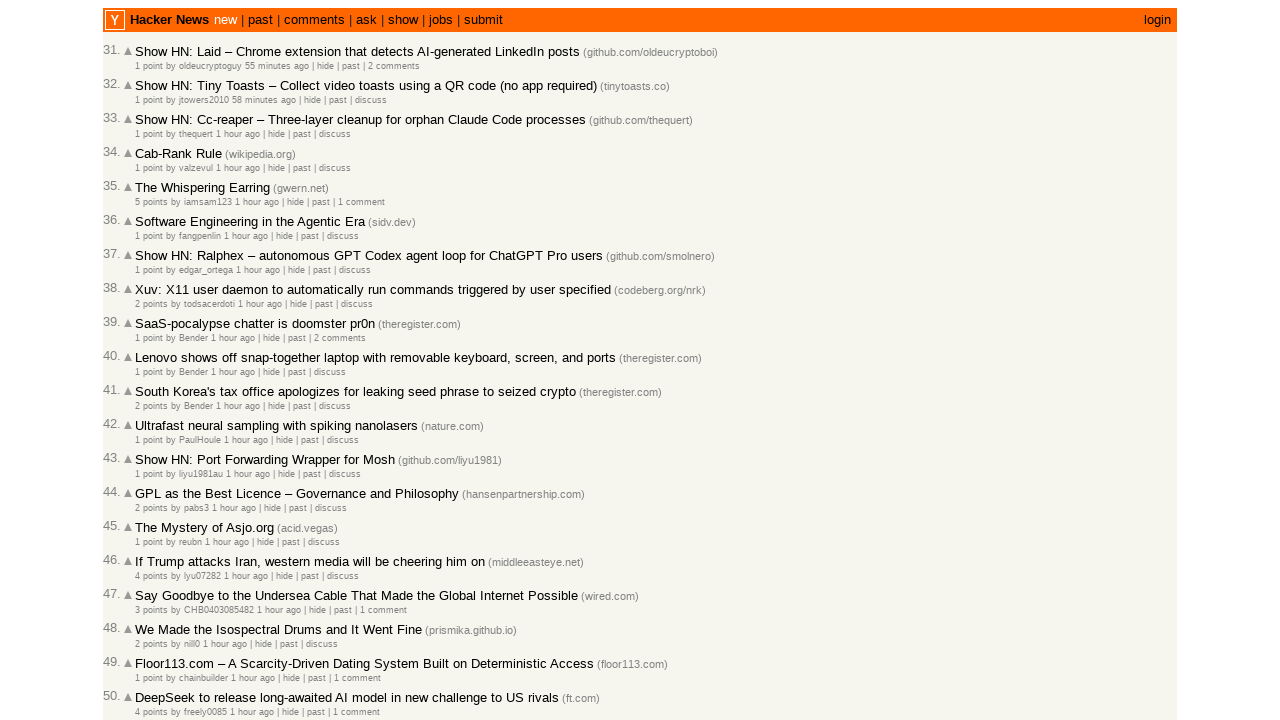

Retrieved timestamp for article 8: 2026-03-02T03:22:09 1772421729
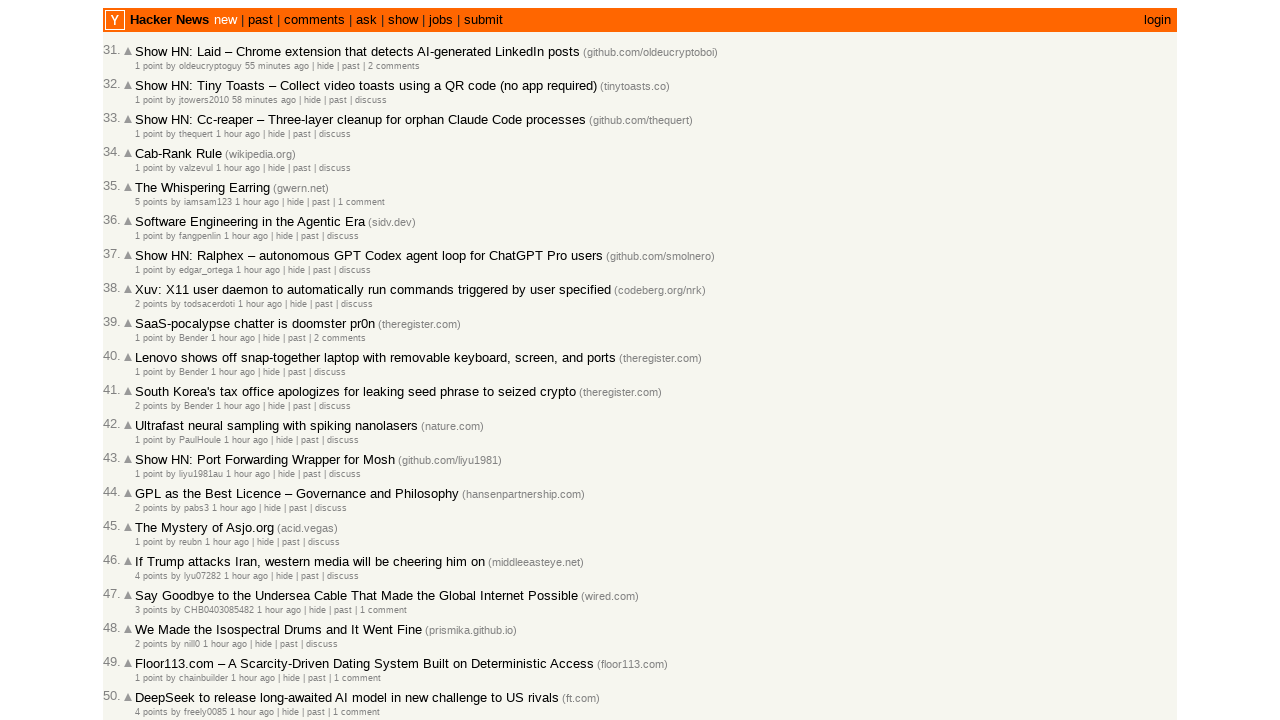

Retrieved timestamp for article 8: 2026-03-02T03:22:09 1772421729
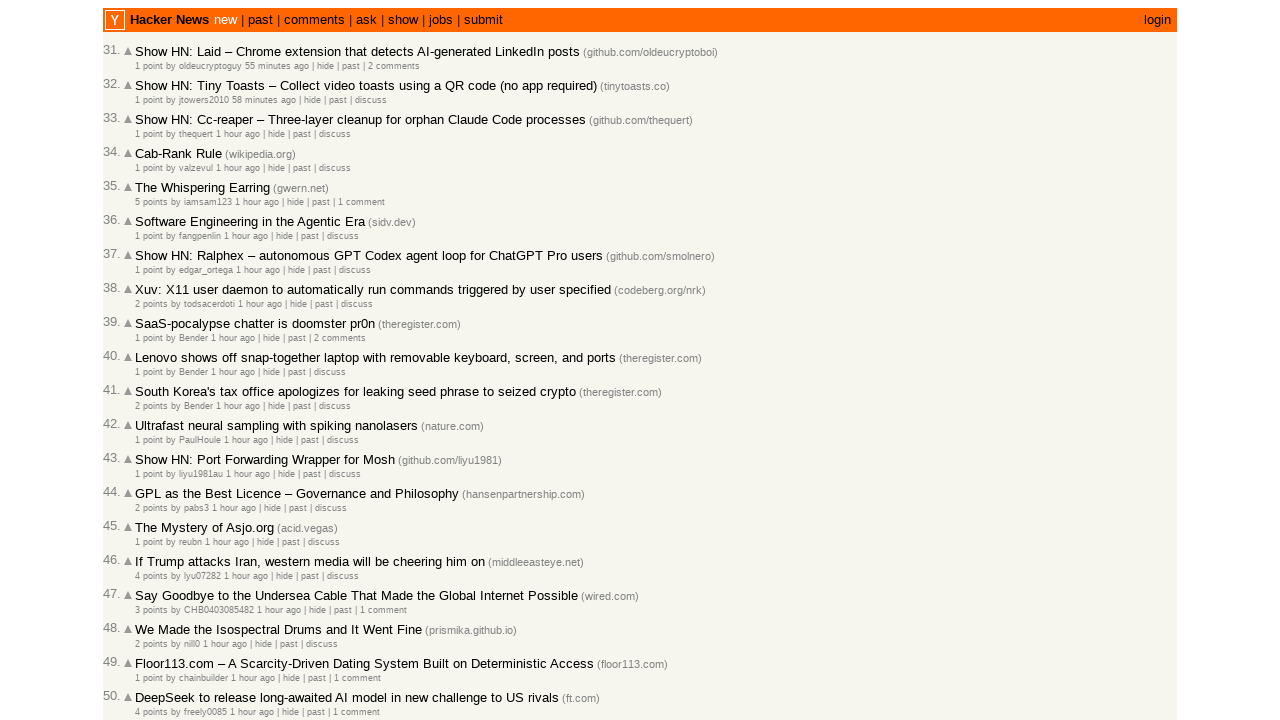

Retrieved timestamp for article 9: 2026-03-02T03:20:24 1772421624
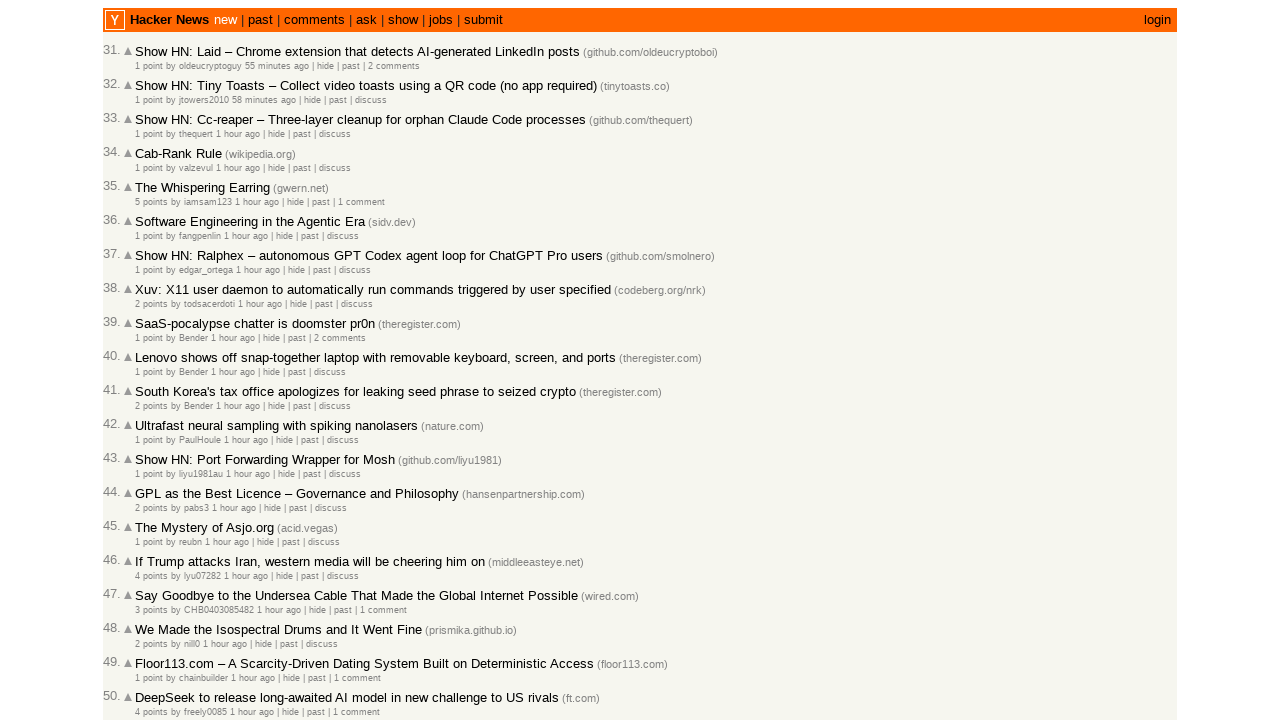

Retrieved timestamp for article 9: 2026-03-02T03:20:24 1772421624
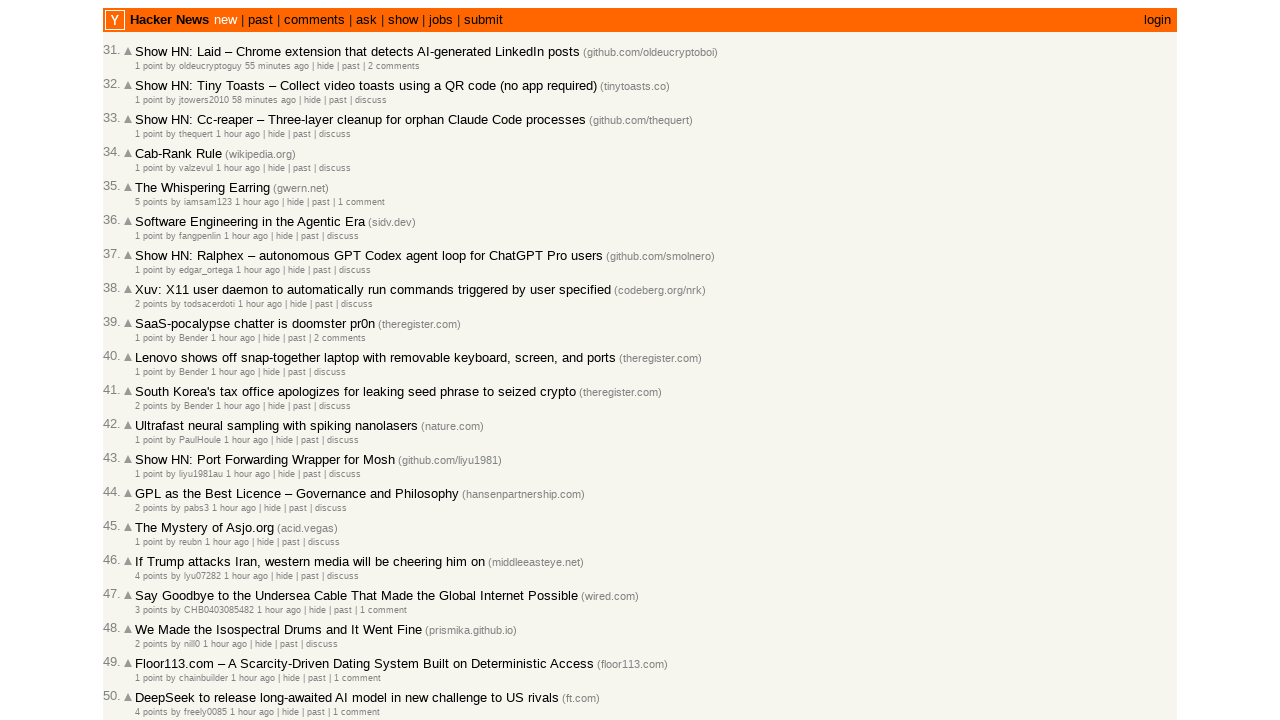

Retrieved timestamp for article 10: 2026-03-02T03:19:42 1772421582
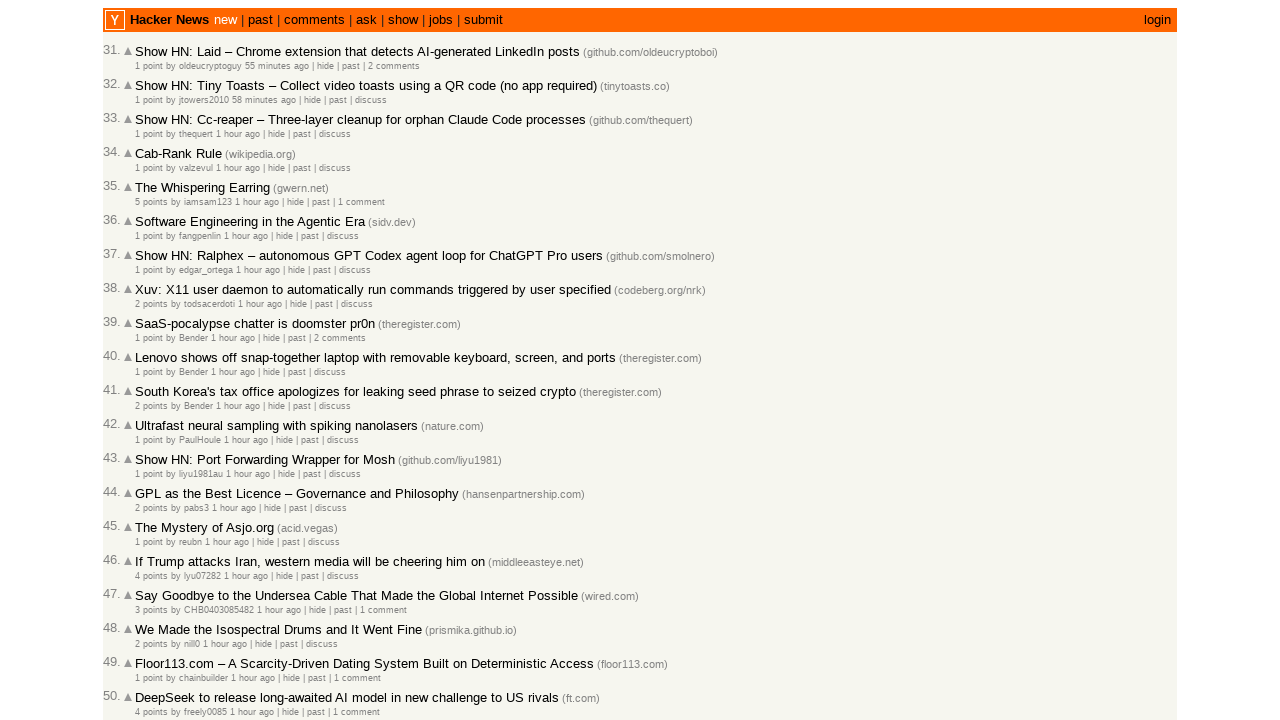

Retrieved timestamp for article 10: 2026-03-02T03:19:42 1772421582
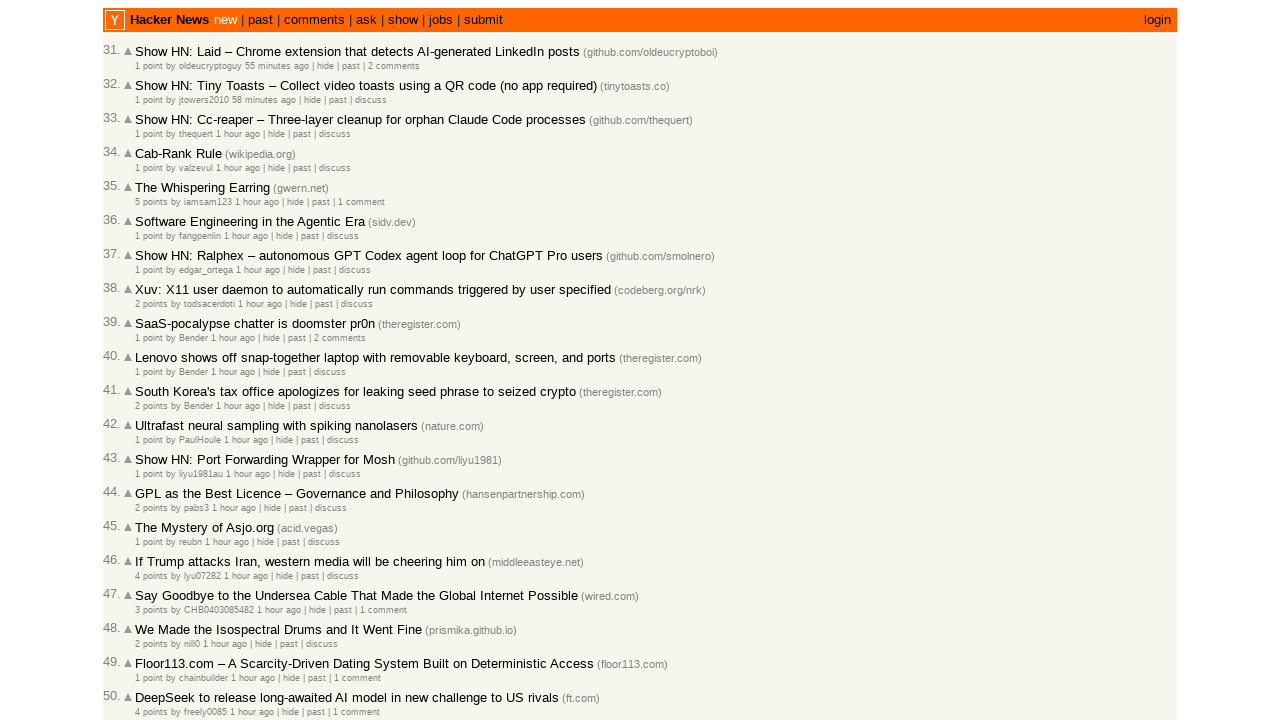

Retrieved timestamp for article 11: 2026-03-02T03:19:18 1772421558
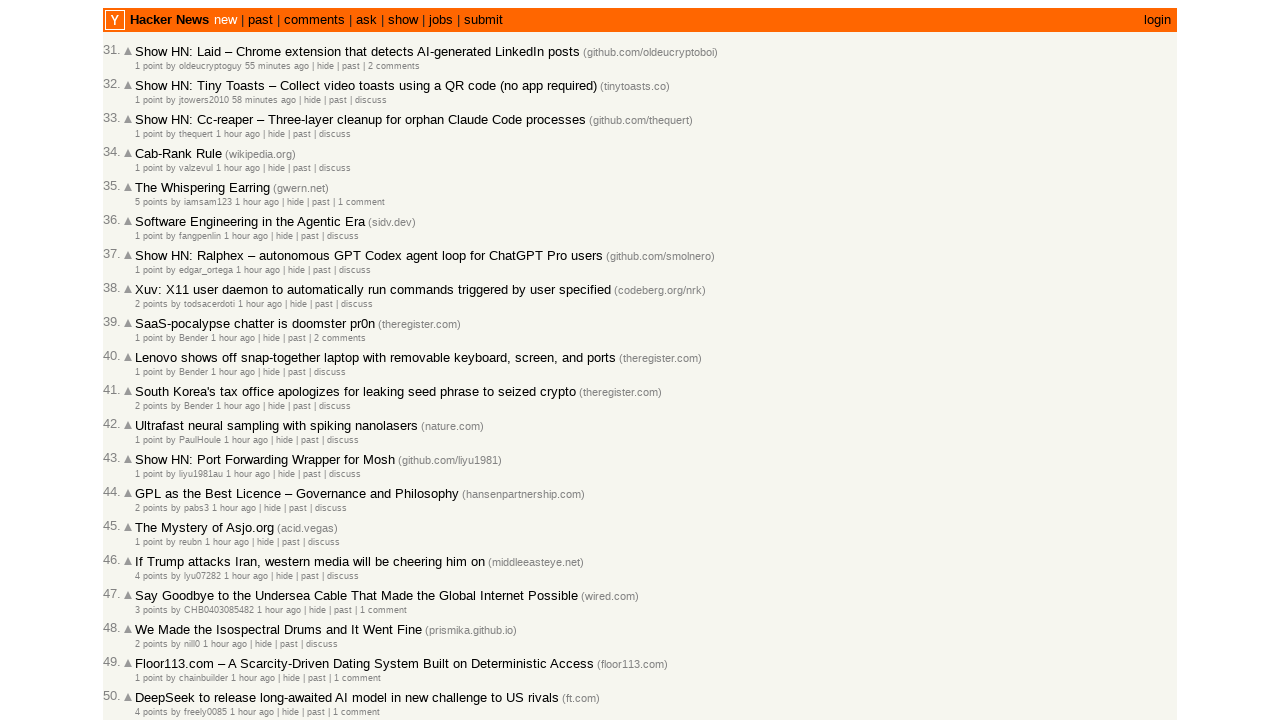

Retrieved timestamp for article 11: 2026-03-02T03:19:18 1772421558
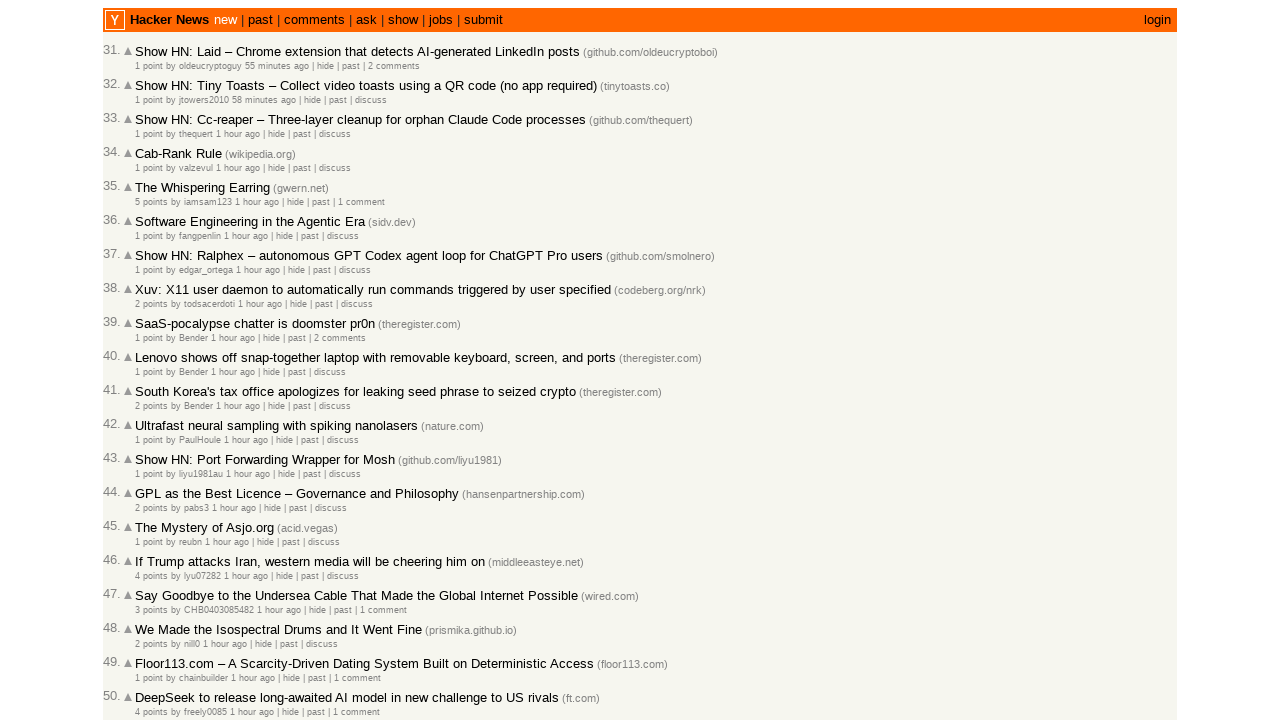

Retrieved timestamp for article 12: 2026-03-02T03:14:00 1772421240
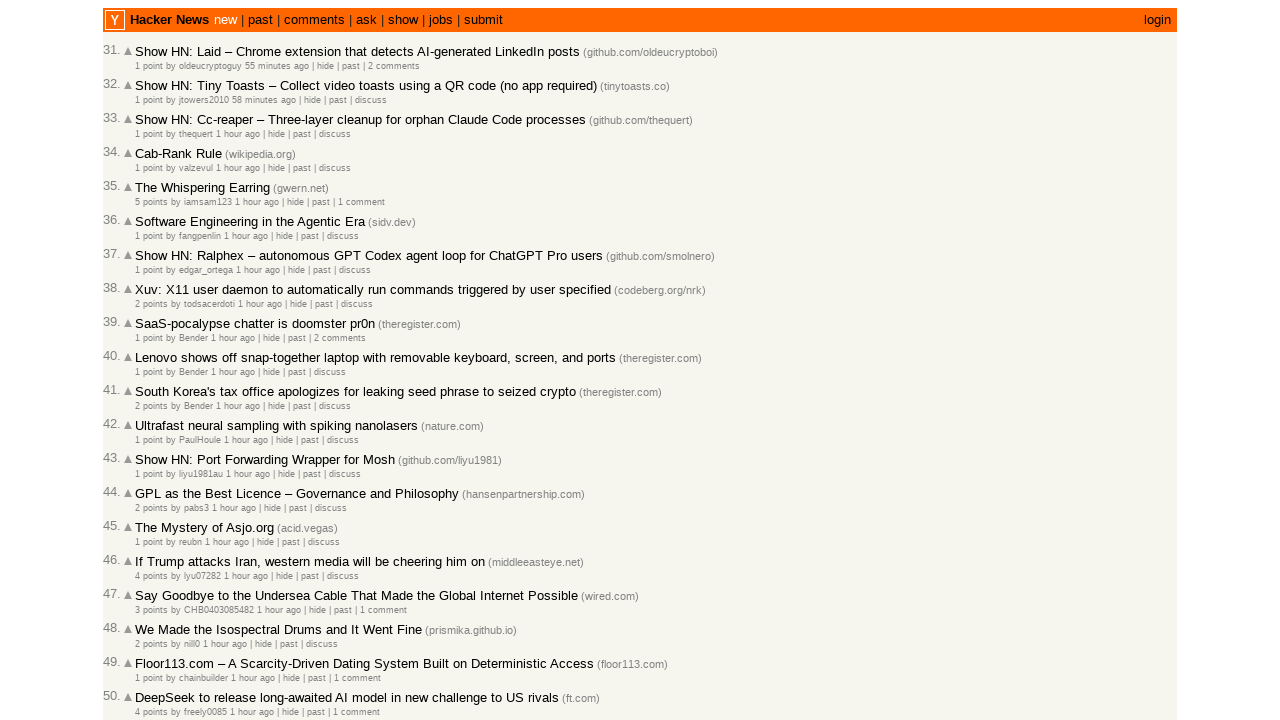

Retrieved timestamp for article 12: 2026-03-02T03:14:00 1772421240
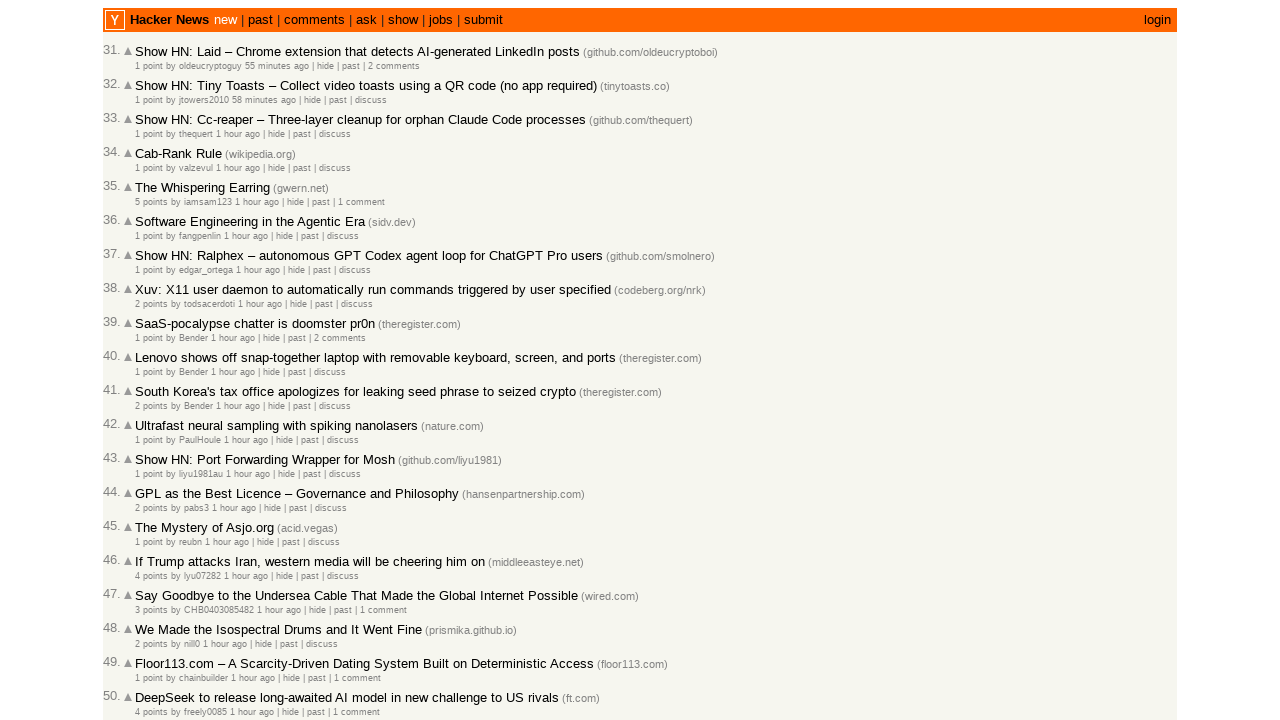

Retrieved timestamp for article 13: 2026-03-02T03:13:18 1772421198
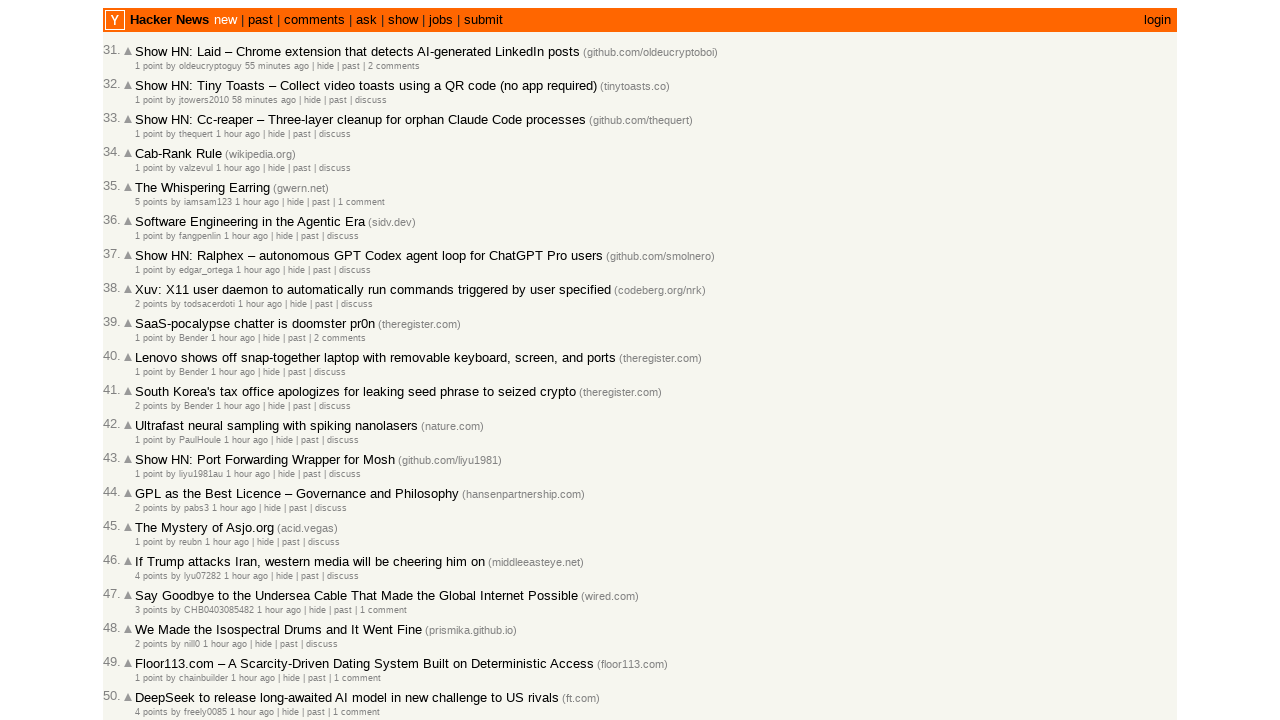

Retrieved timestamp for article 13: 2026-03-02T03:13:18 1772421198
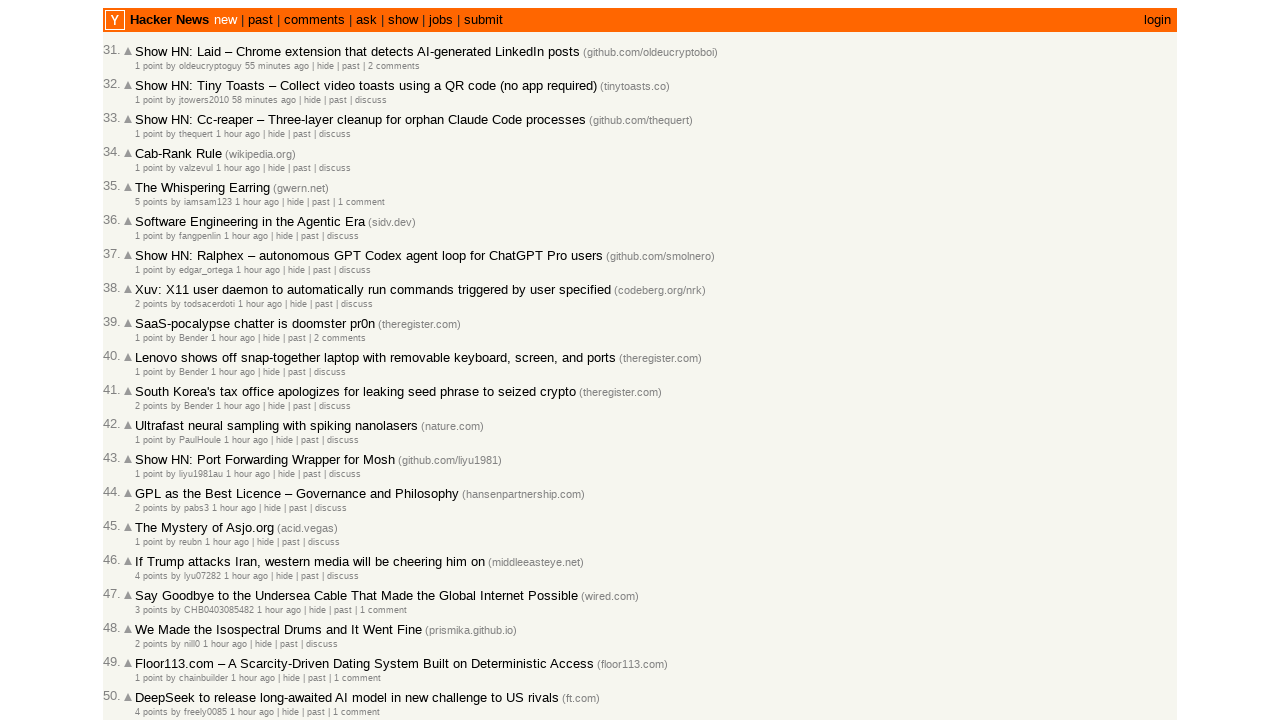

Retrieved timestamp for article 14: 2026-03-02T03:11:46 1772421106
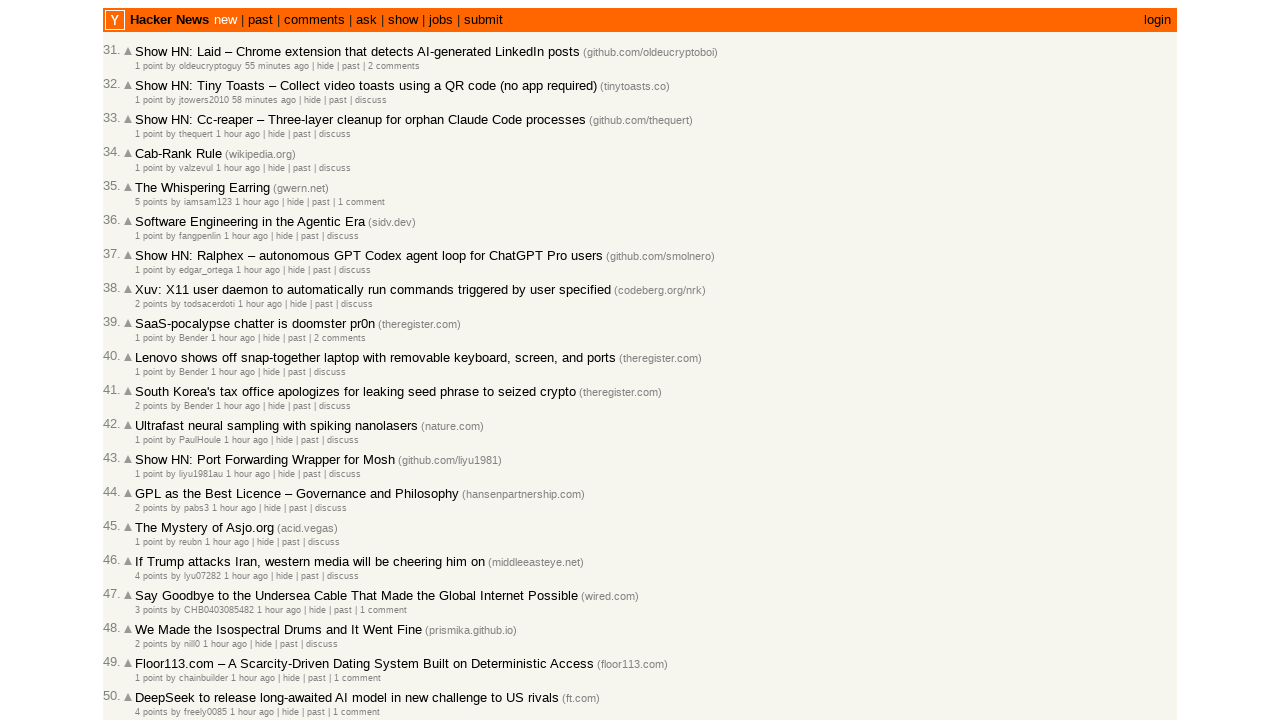

Retrieved timestamp for article 14: 2026-03-02T03:11:46 1772421106
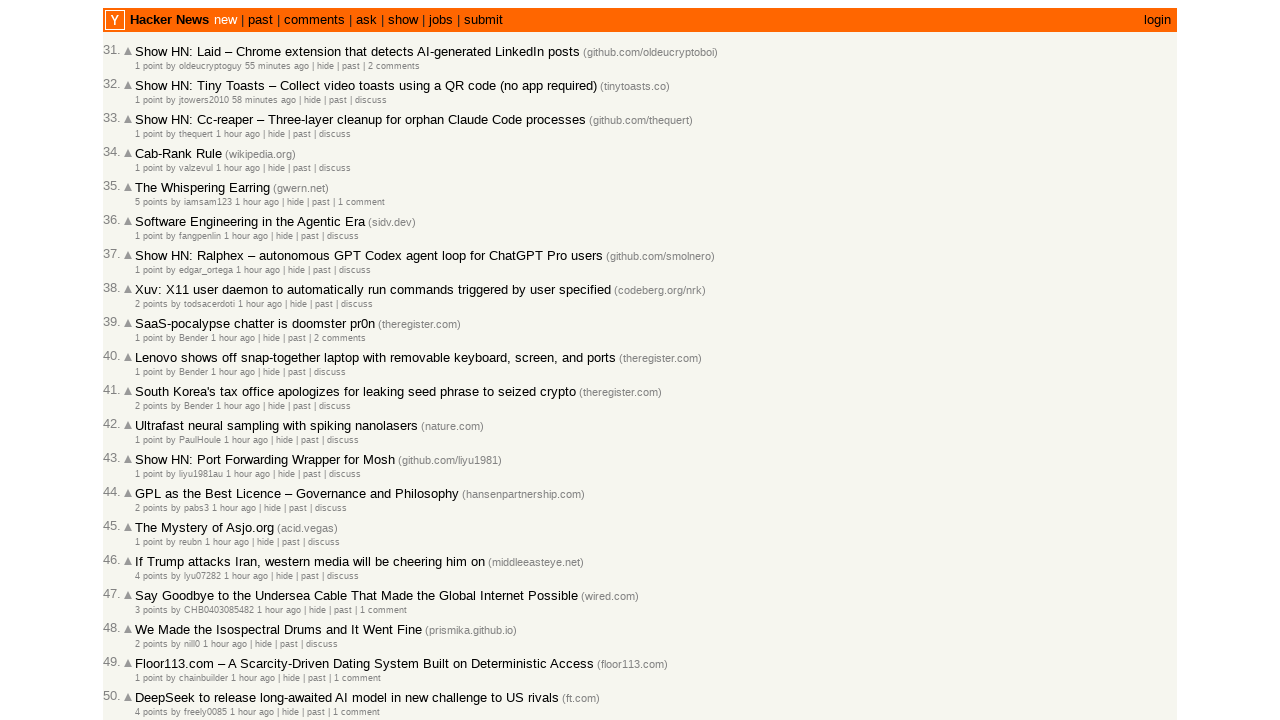

Retrieved timestamp for article 15: 2026-03-02T03:11:38 1772421098
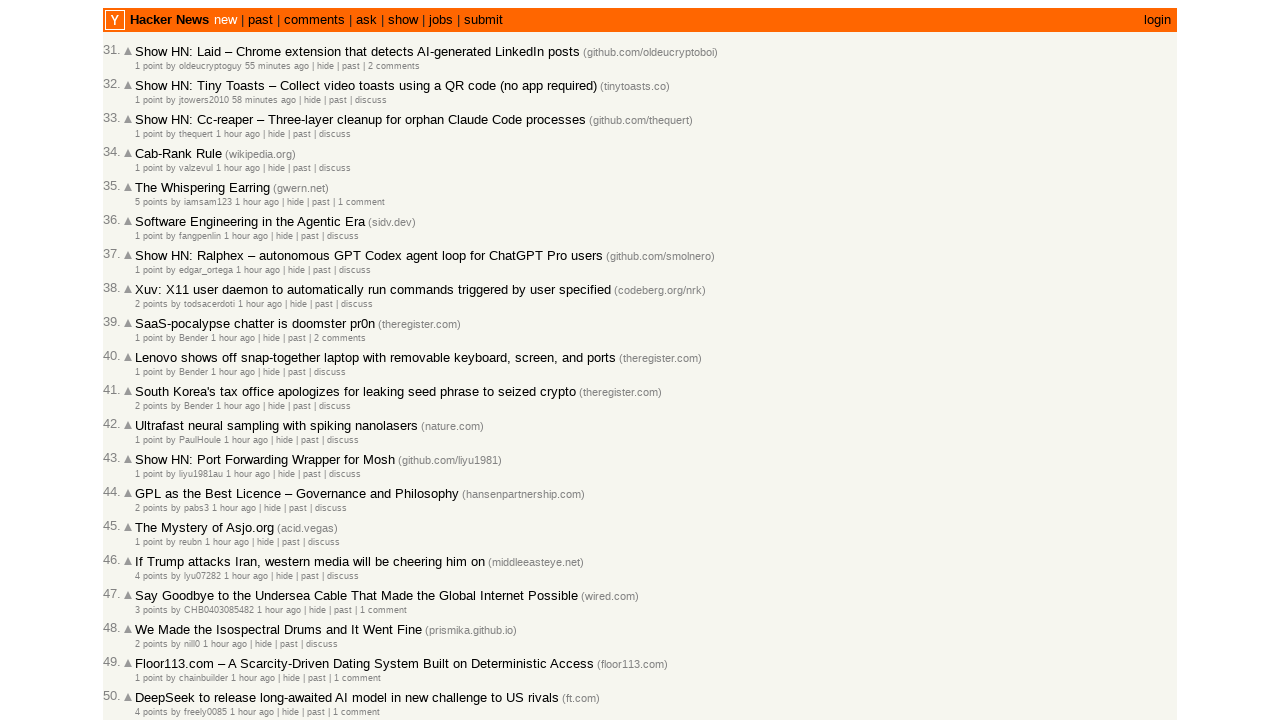

Retrieved timestamp for article 15: 2026-03-02T03:11:38 1772421098
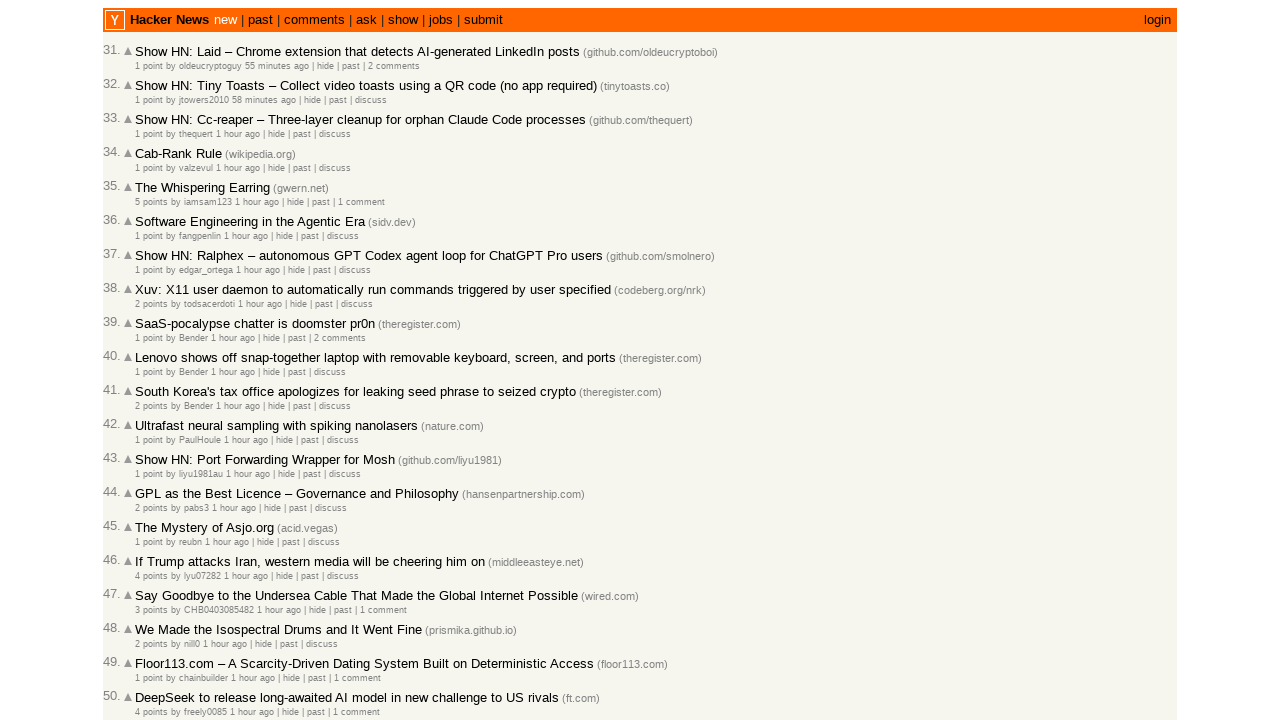

Retrieved timestamp for article 16: 2026-03-02T03:07:12 1772420832
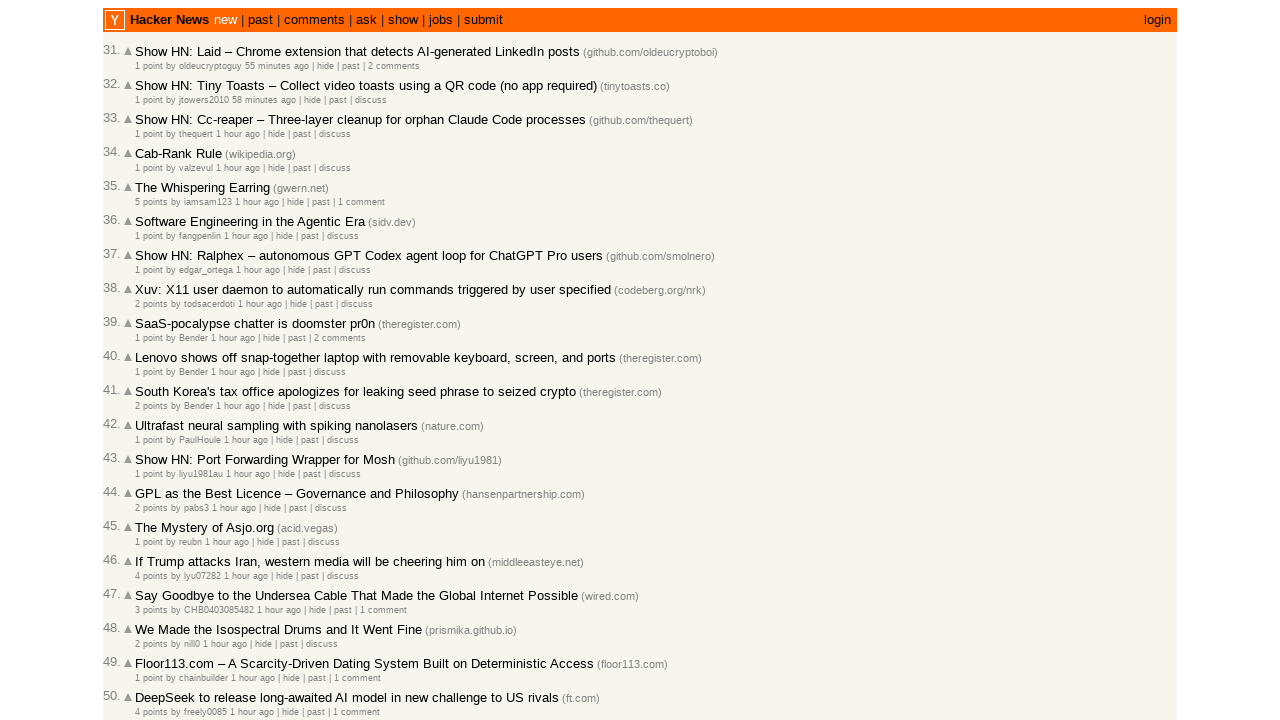

Retrieved timestamp for article 16: 2026-03-02T03:07:12 1772420832
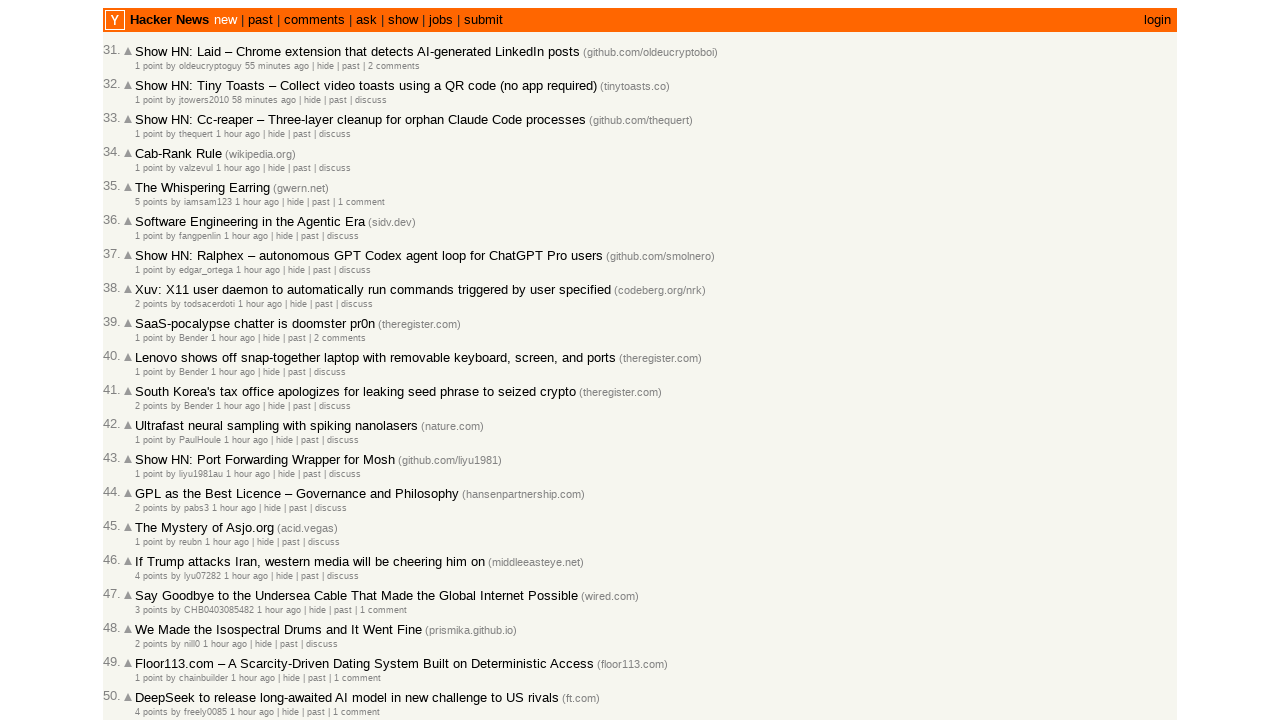

Retrieved timestamp for article 17: 2026-03-02T03:05:56 1772420756
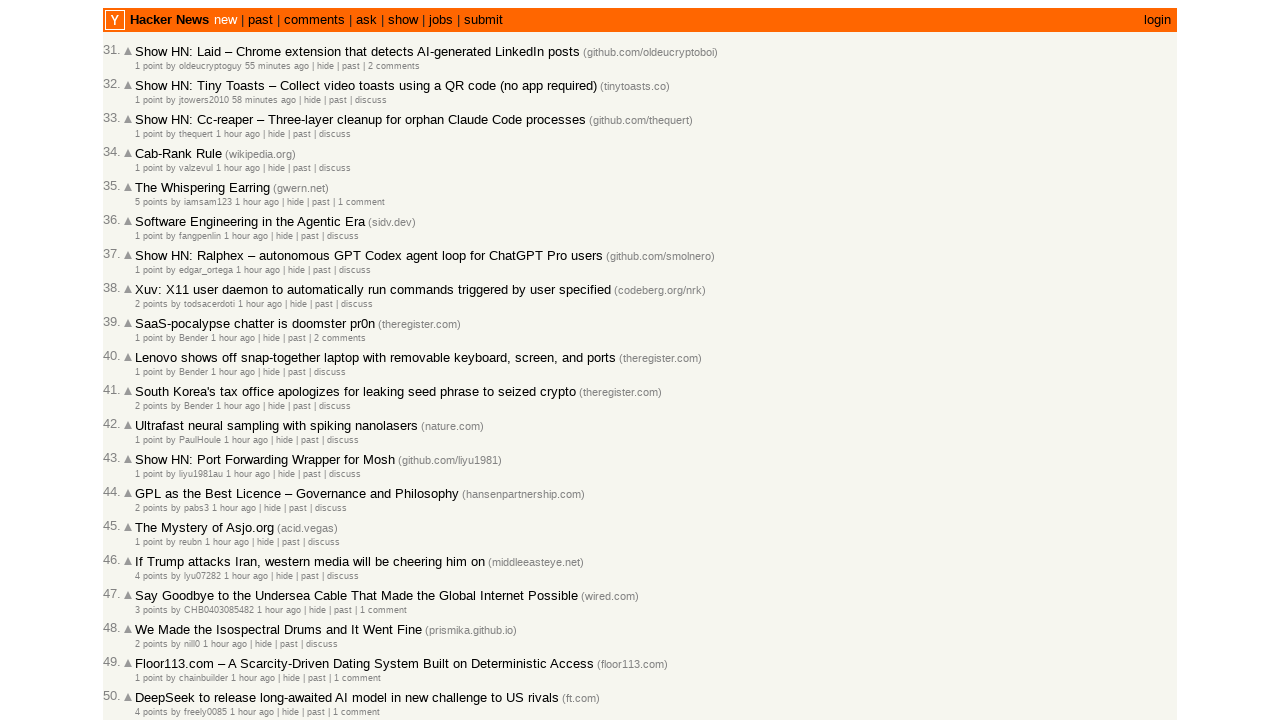

Retrieved timestamp for article 17: 2026-03-02T03:05:56 1772420756
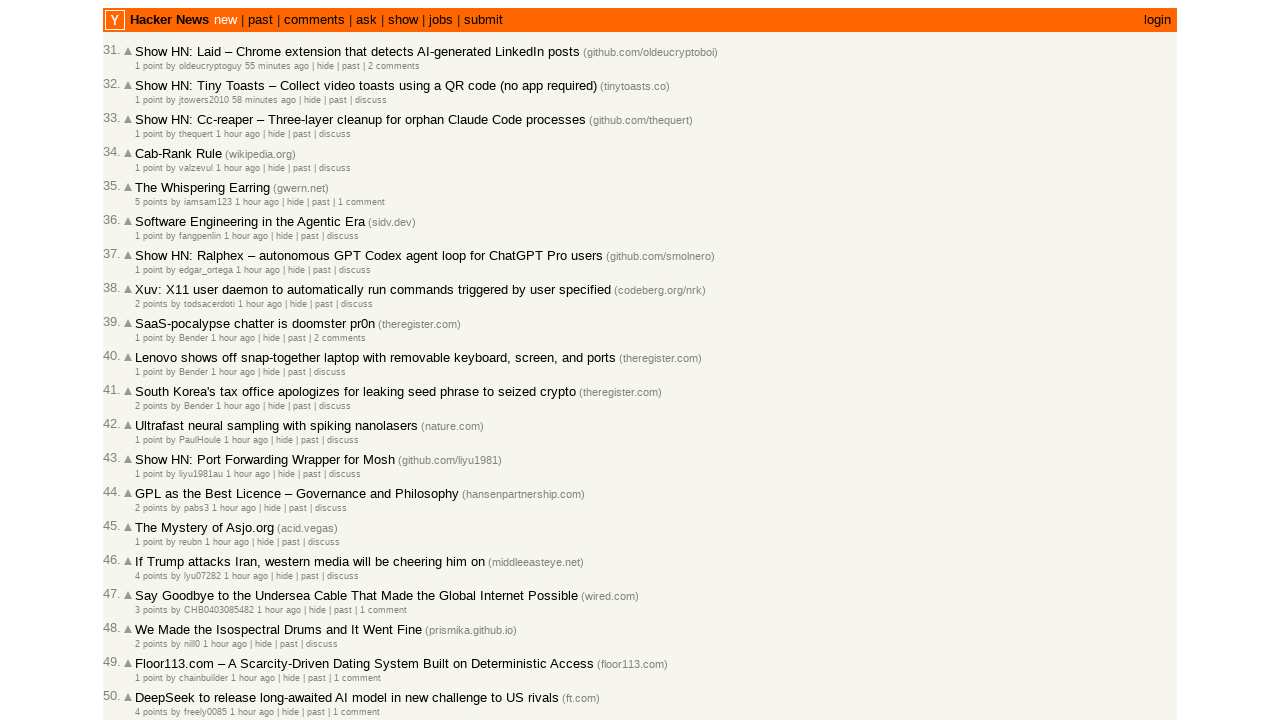

Retrieved timestamp for article 18: 2026-03-02T03:05:30 1772420730
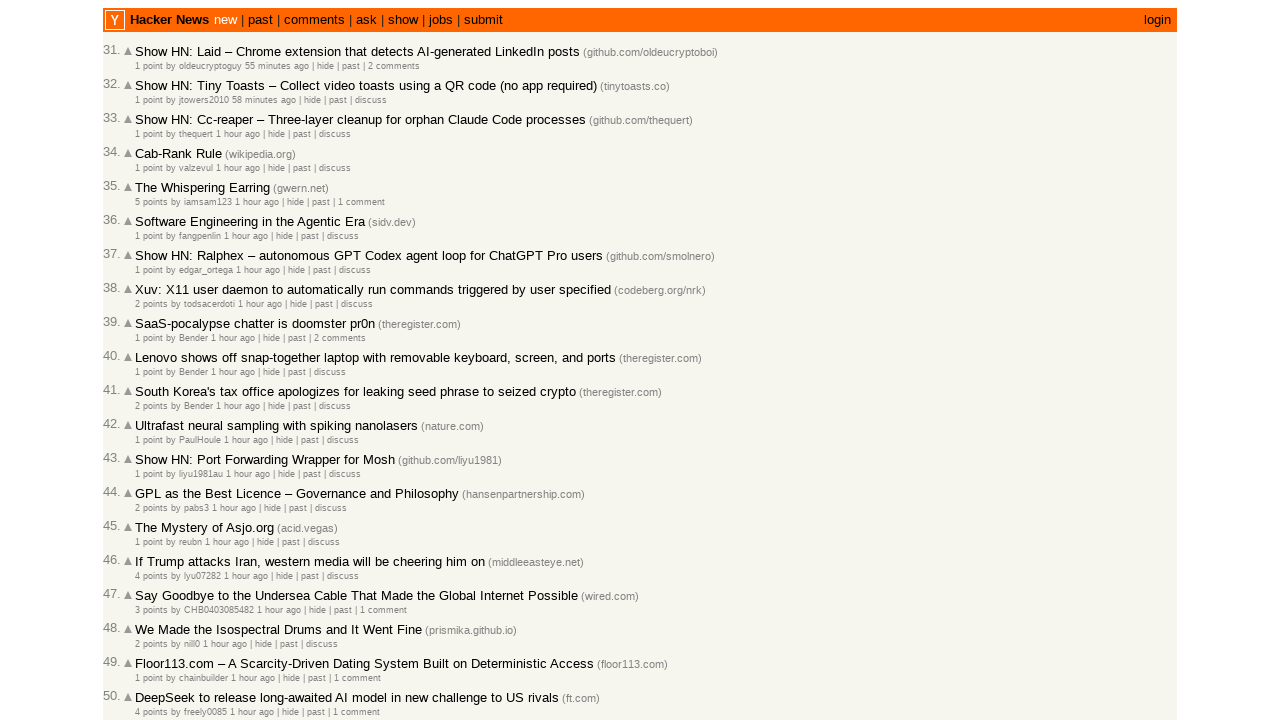

Retrieved timestamp for article 18: 2026-03-02T03:05:30 1772420730
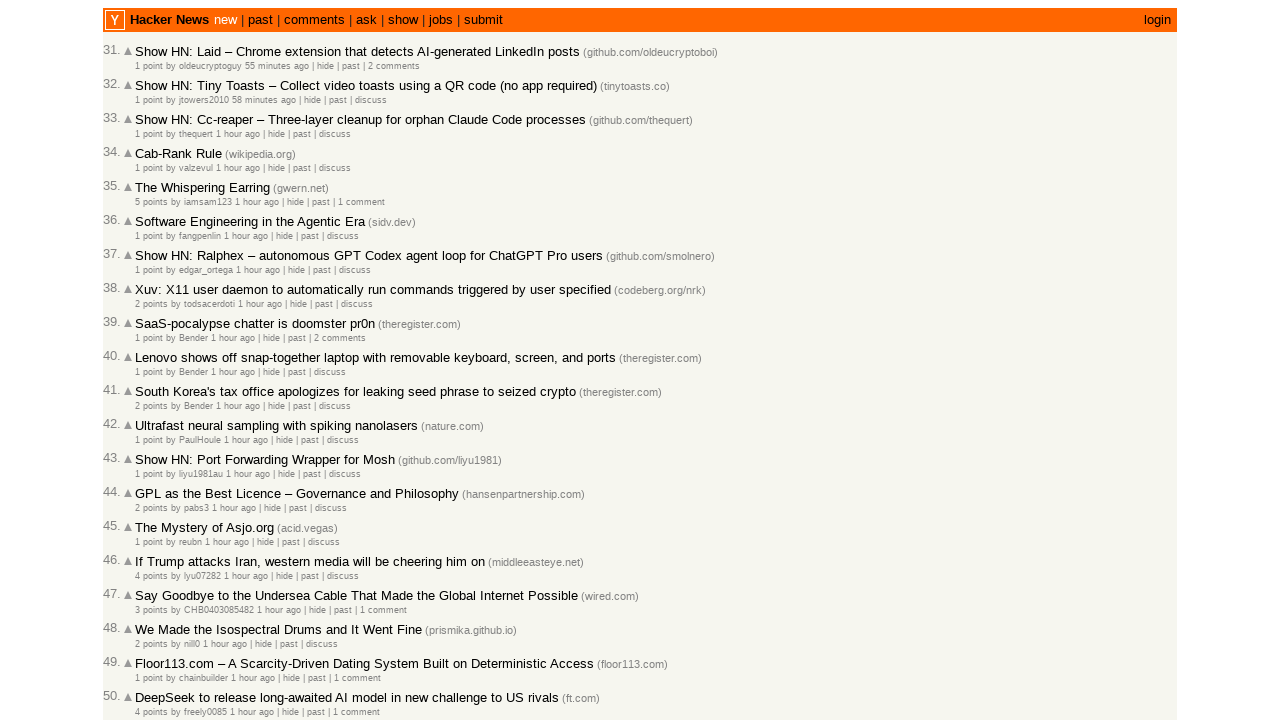

Retrieved timestamp for article 19: 2026-03-02T03:01:19 1772420479
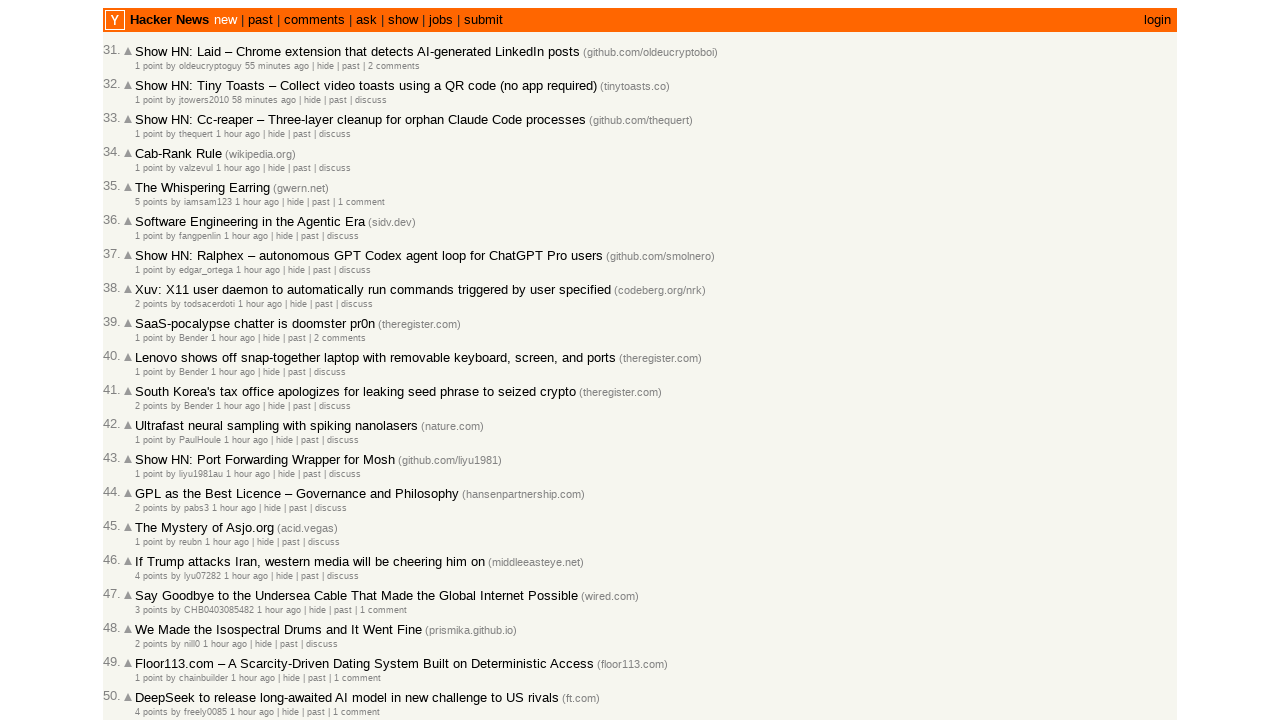

Retrieved timestamp for article 19: 2026-03-02T03:01:19 1772420479
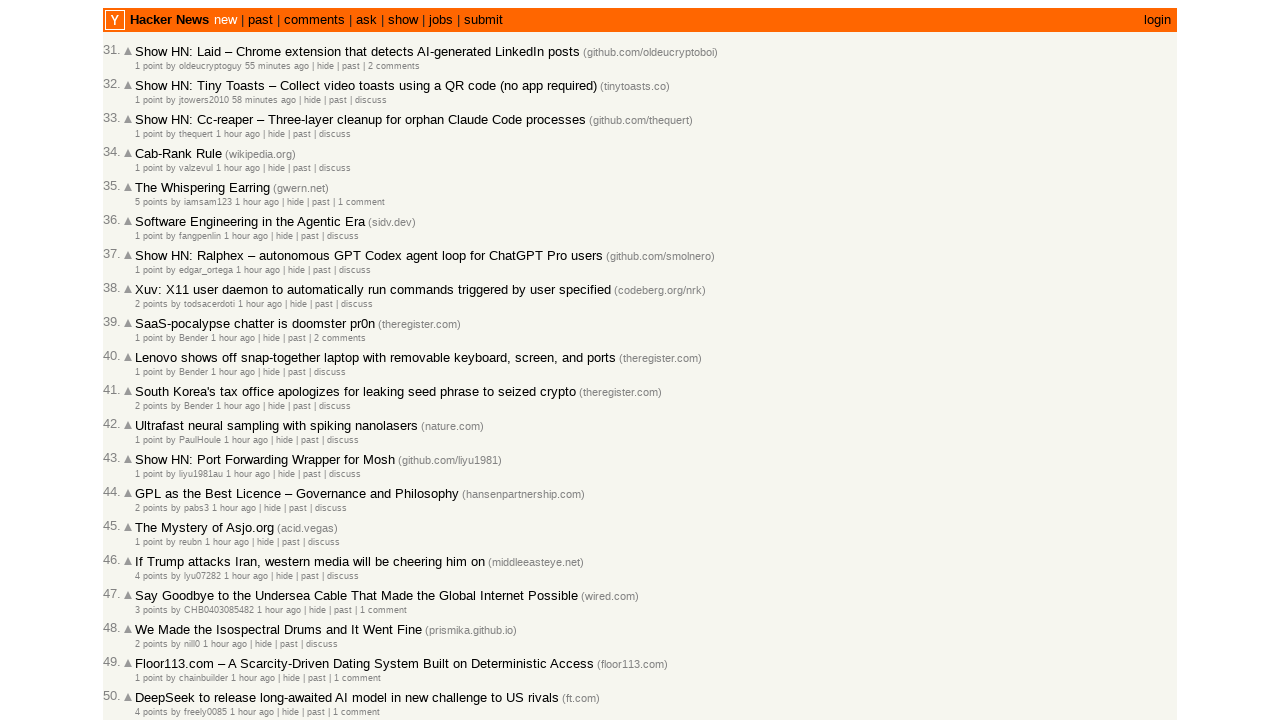

Retrieved timestamp for article 20: 2026-03-02T03:01:13 1772420473
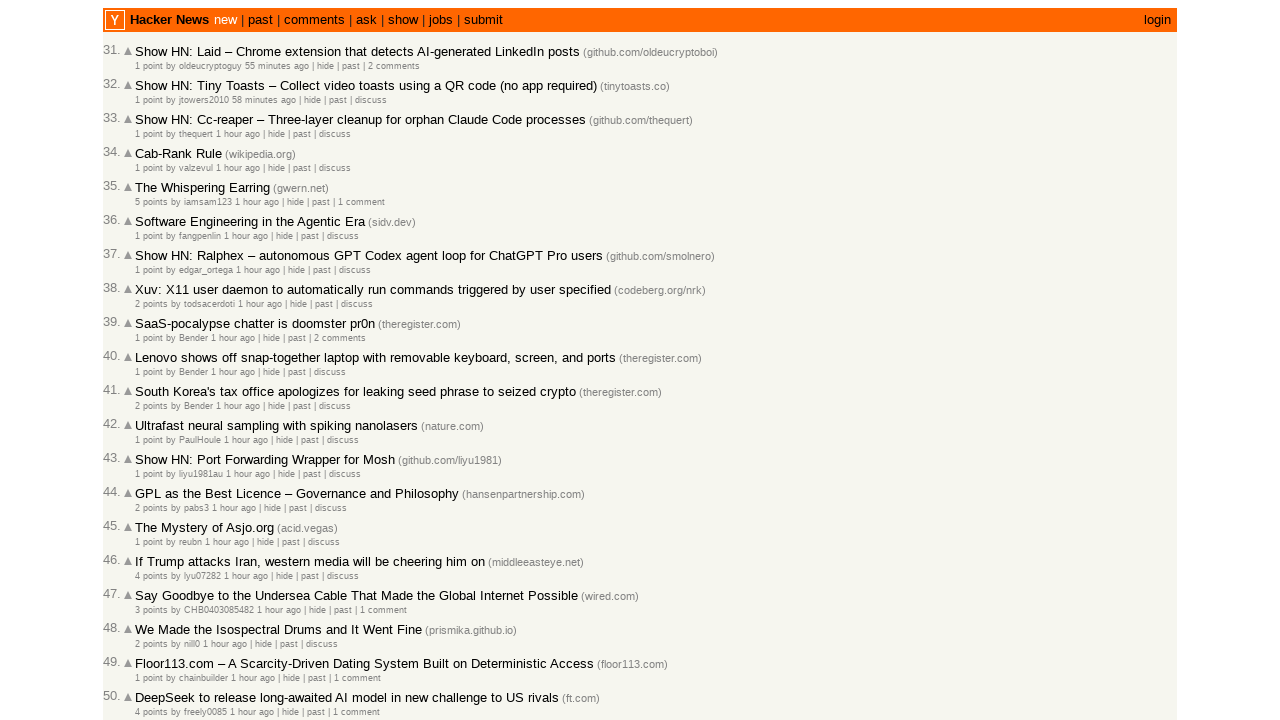

Retrieved timestamp for article 20: 2026-03-02T03:01:13 1772420473
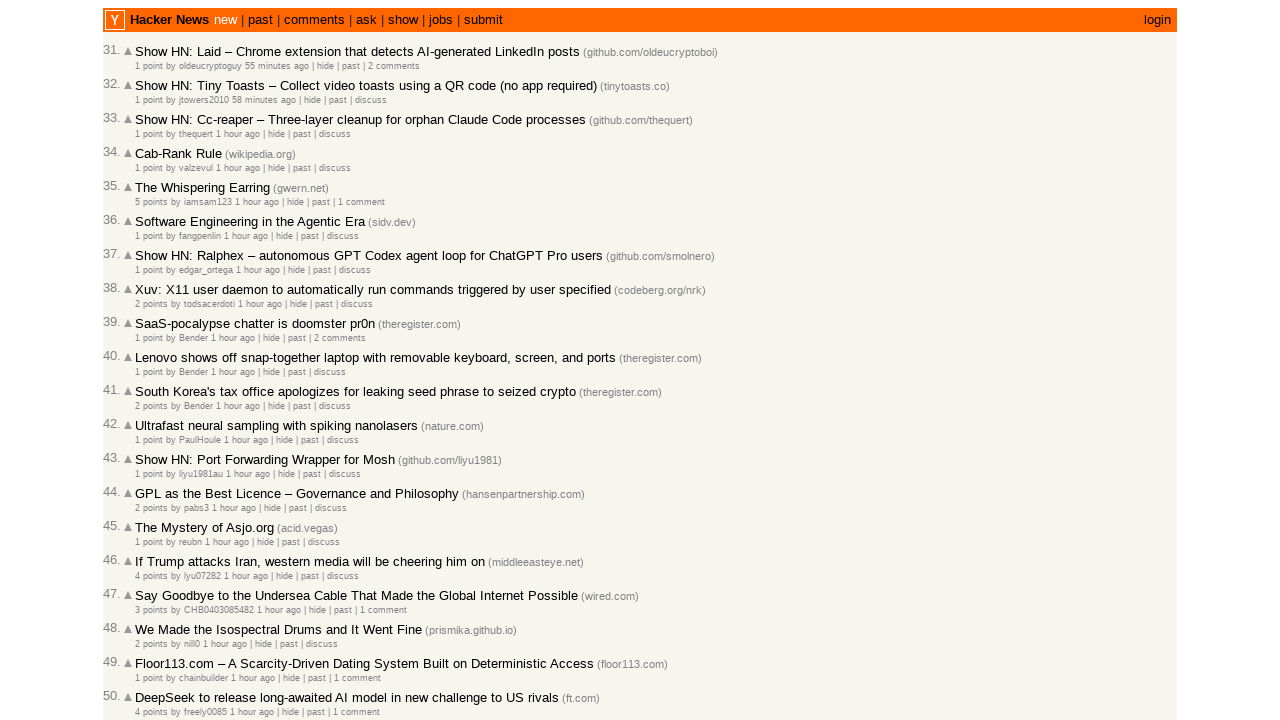

Retrieved timestamp for article 21: 2026-03-02T02:59:29 1772420369
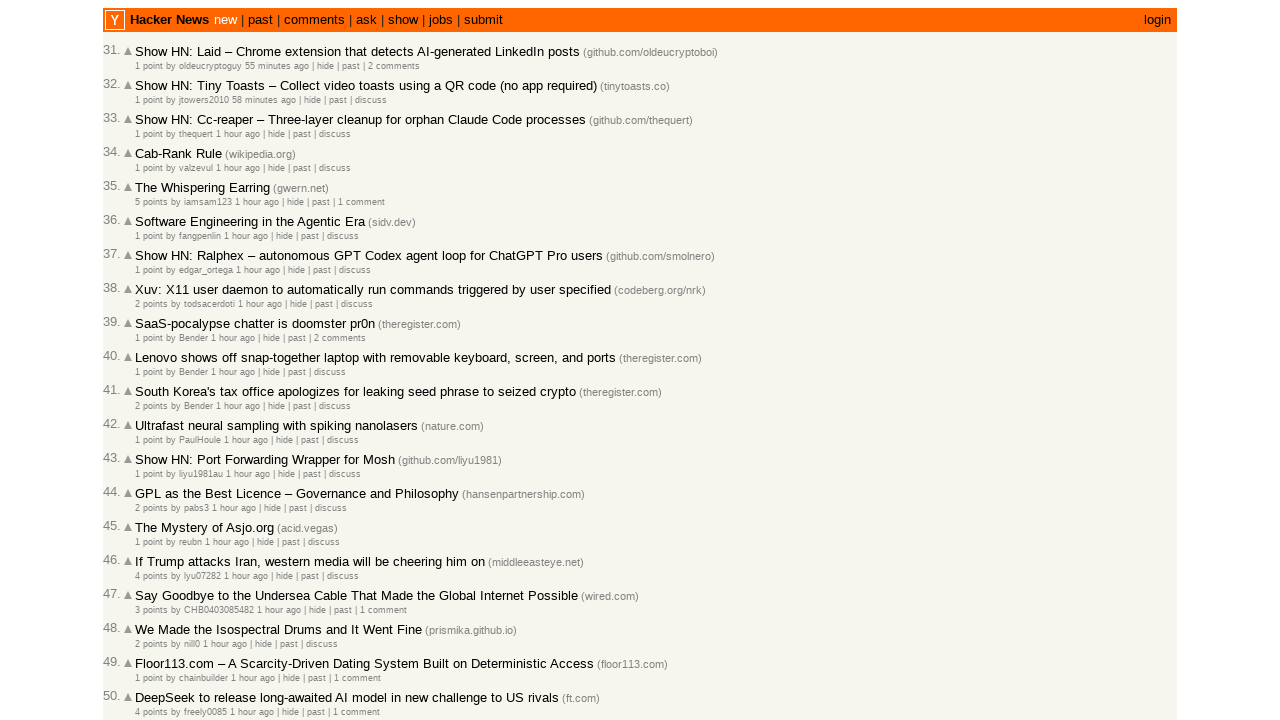

Retrieved timestamp for article 21: 2026-03-02T02:59:29 1772420369
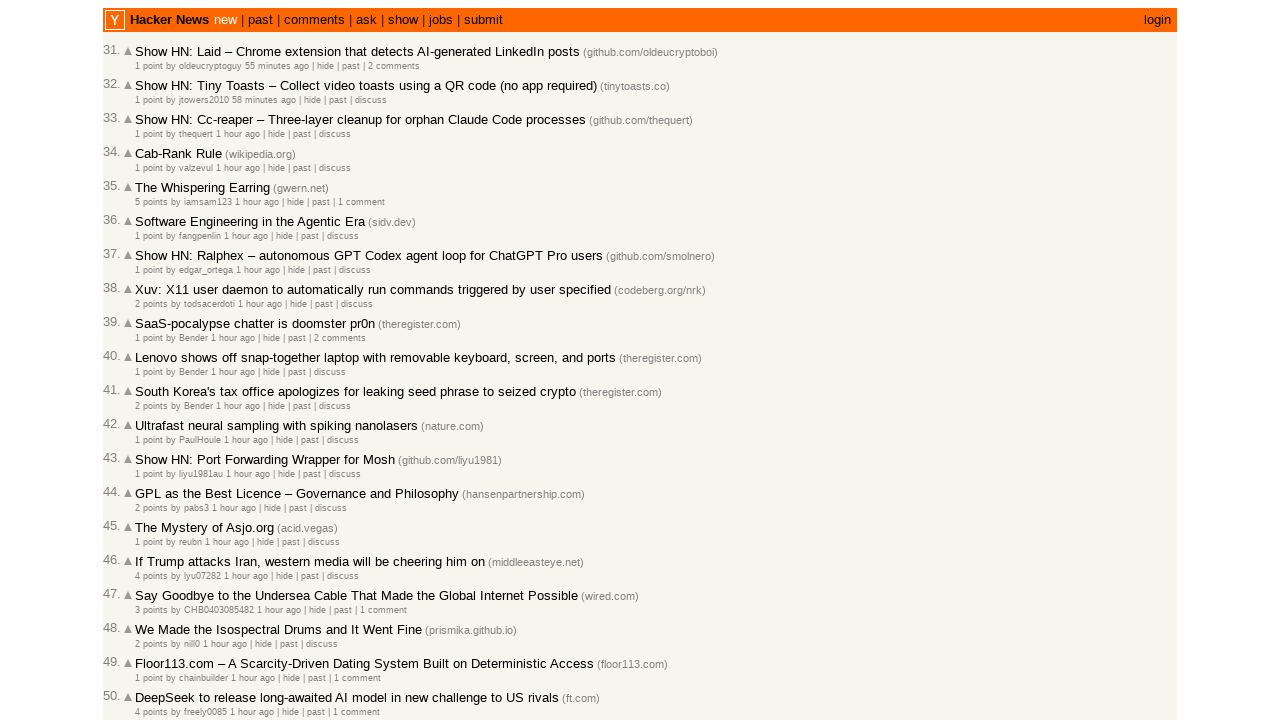

Retrieved timestamp for article 22: 2026-03-02T02:57:12 1772420232
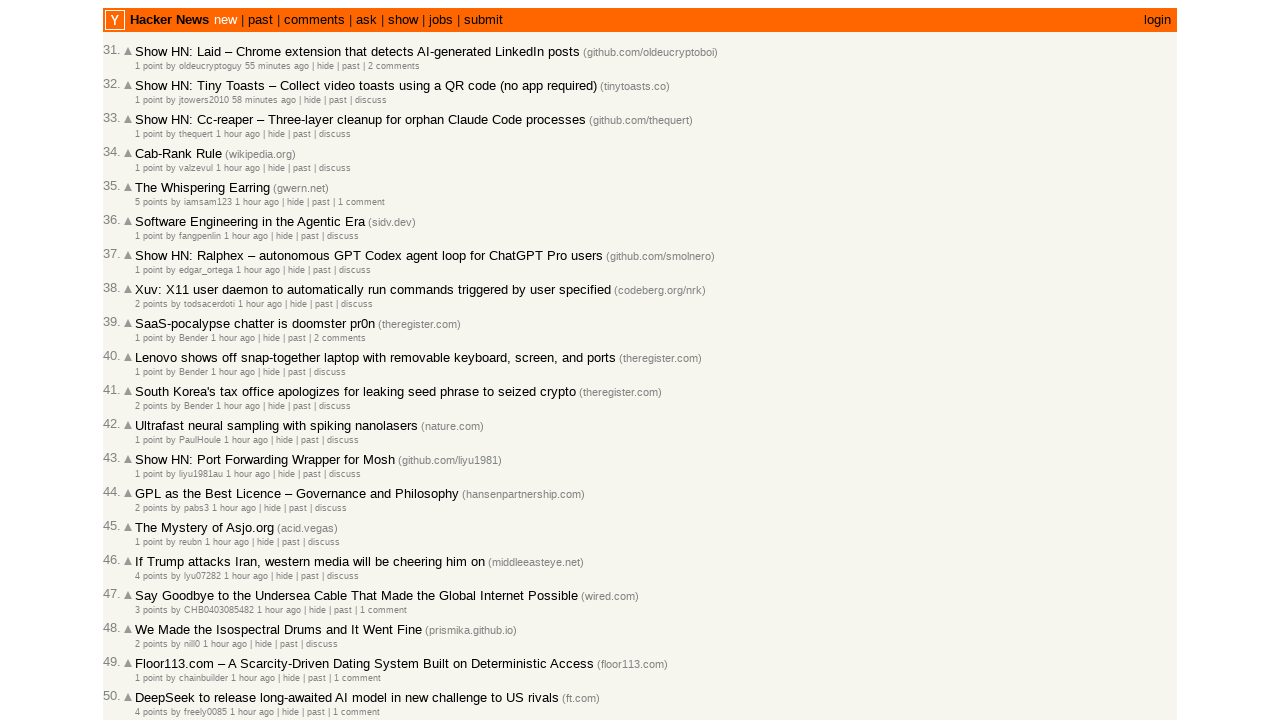

Retrieved timestamp for article 22: 2026-03-02T02:57:12 1772420232
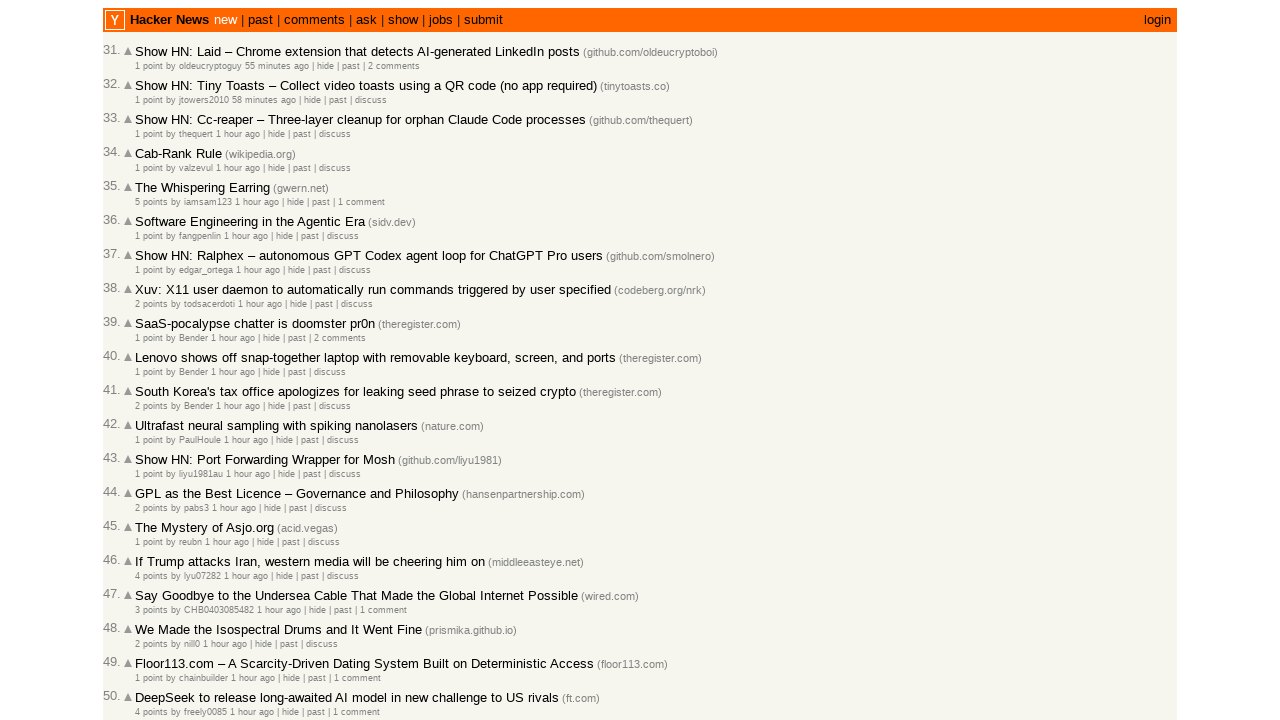

Retrieved timestamp for article 23: 2026-03-02T02:54:06 1772420046
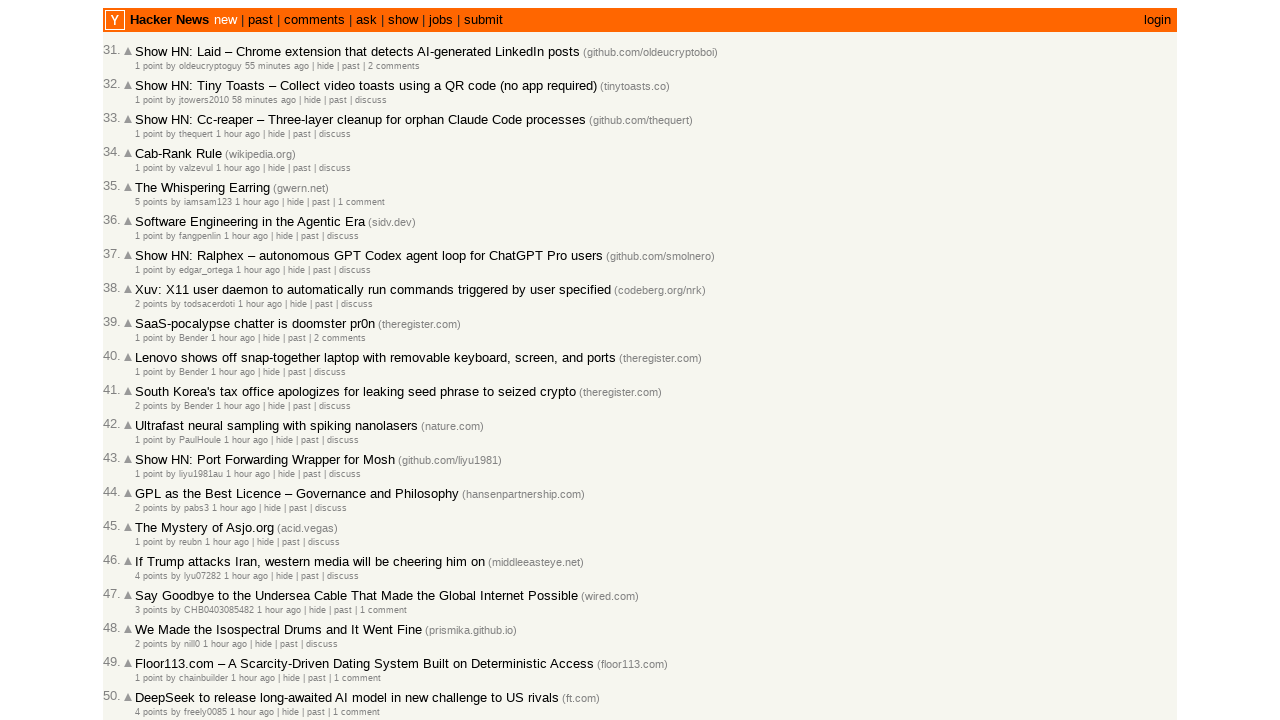

Retrieved timestamp for article 23: 2026-03-02T02:54:06 1772420046
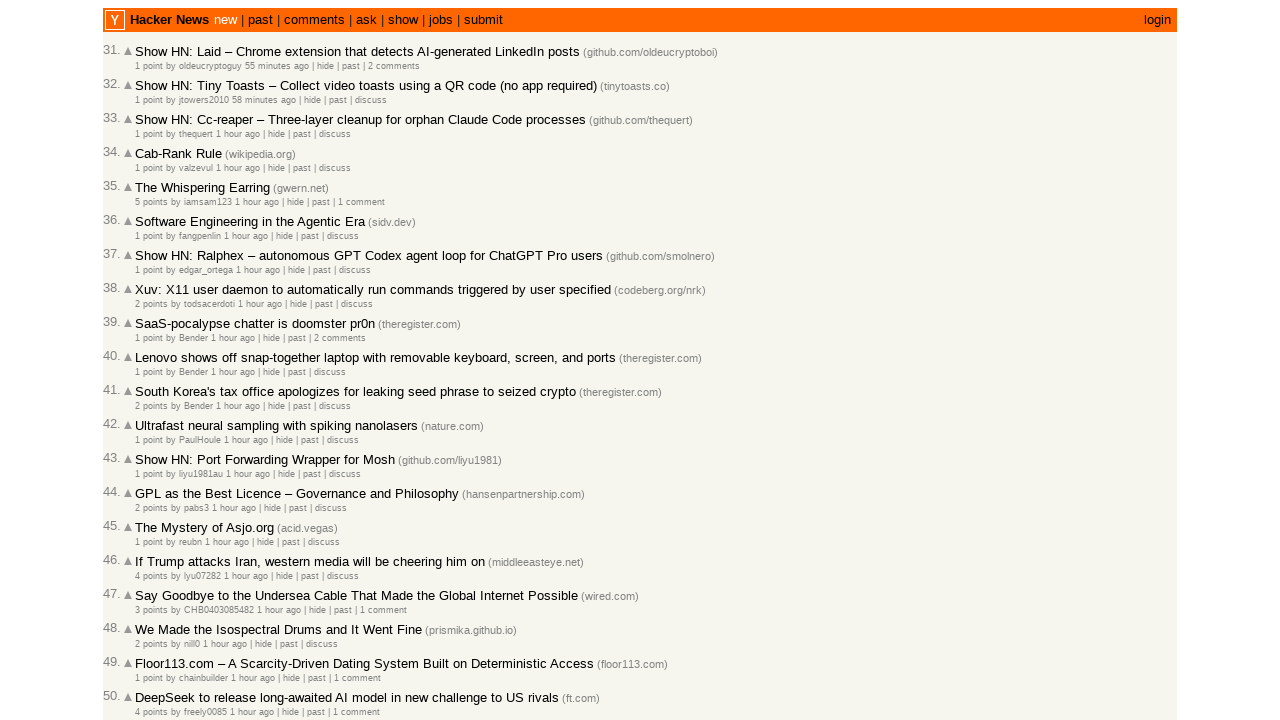

Retrieved timestamp for article 24: 2026-03-02T02:53:02 1772419982
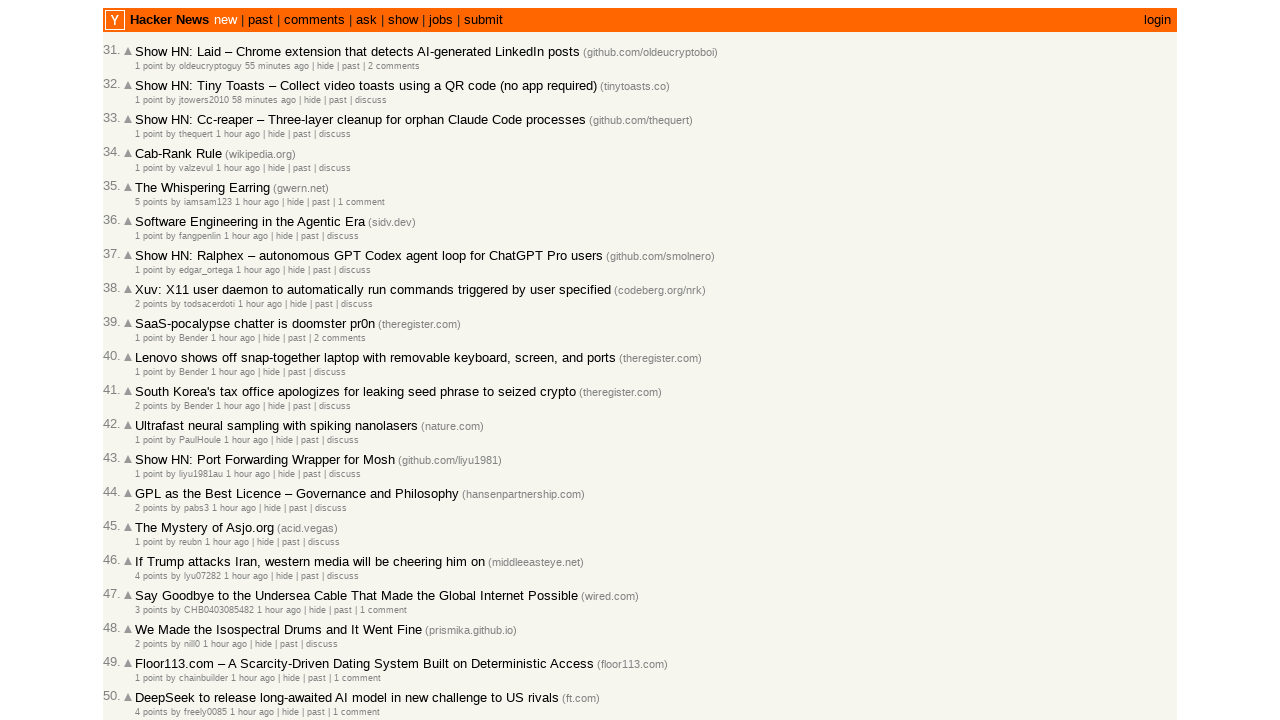

Retrieved timestamp for article 24: 2026-03-02T02:53:02 1772419982
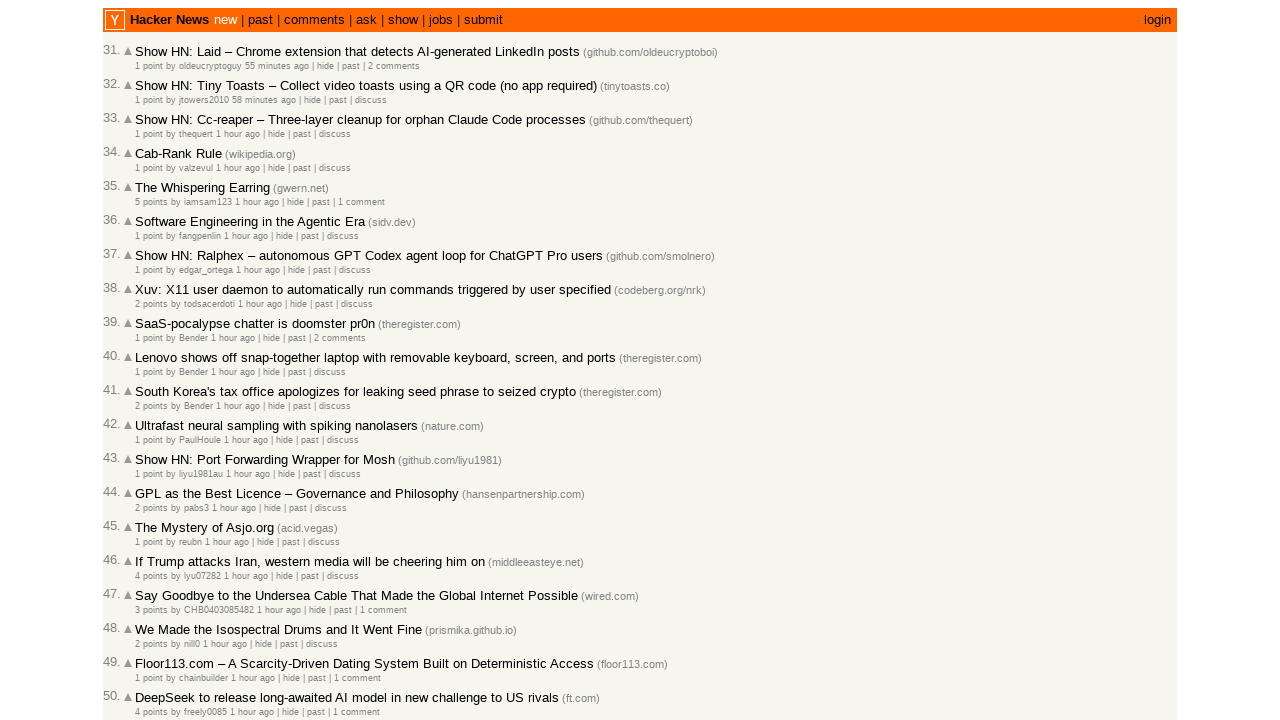

Retrieved timestamp for article 25: 2026-03-02T02:47:56 1772419676
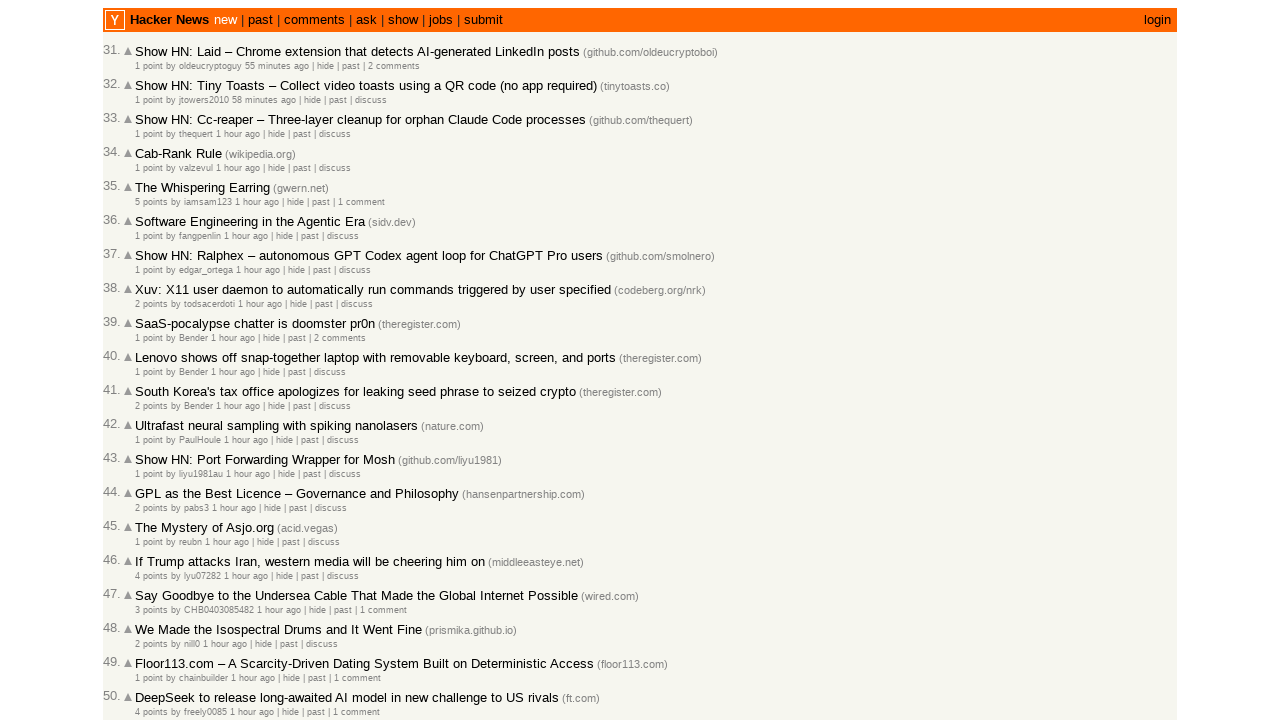

Retrieved timestamp for article 25: 2026-03-02T02:47:56 1772419676
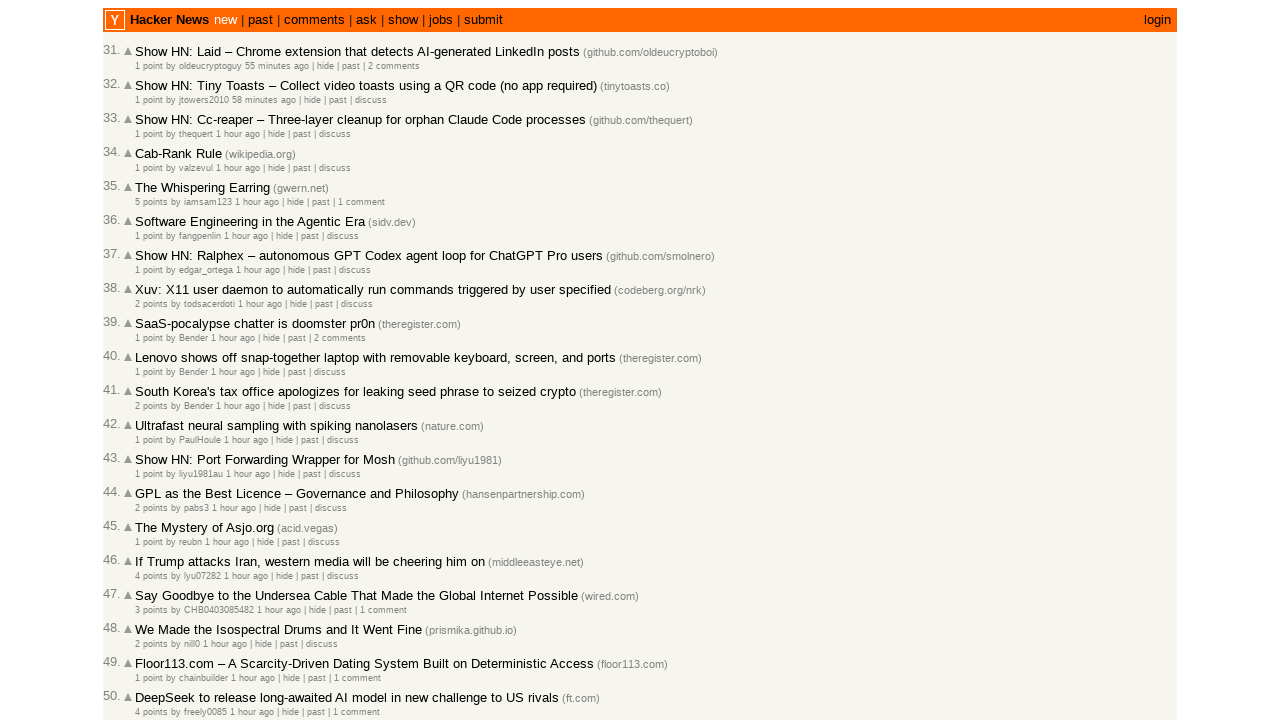

Retrieved timestamp for article 26: 2026-03-02T02:46:47 1772419607
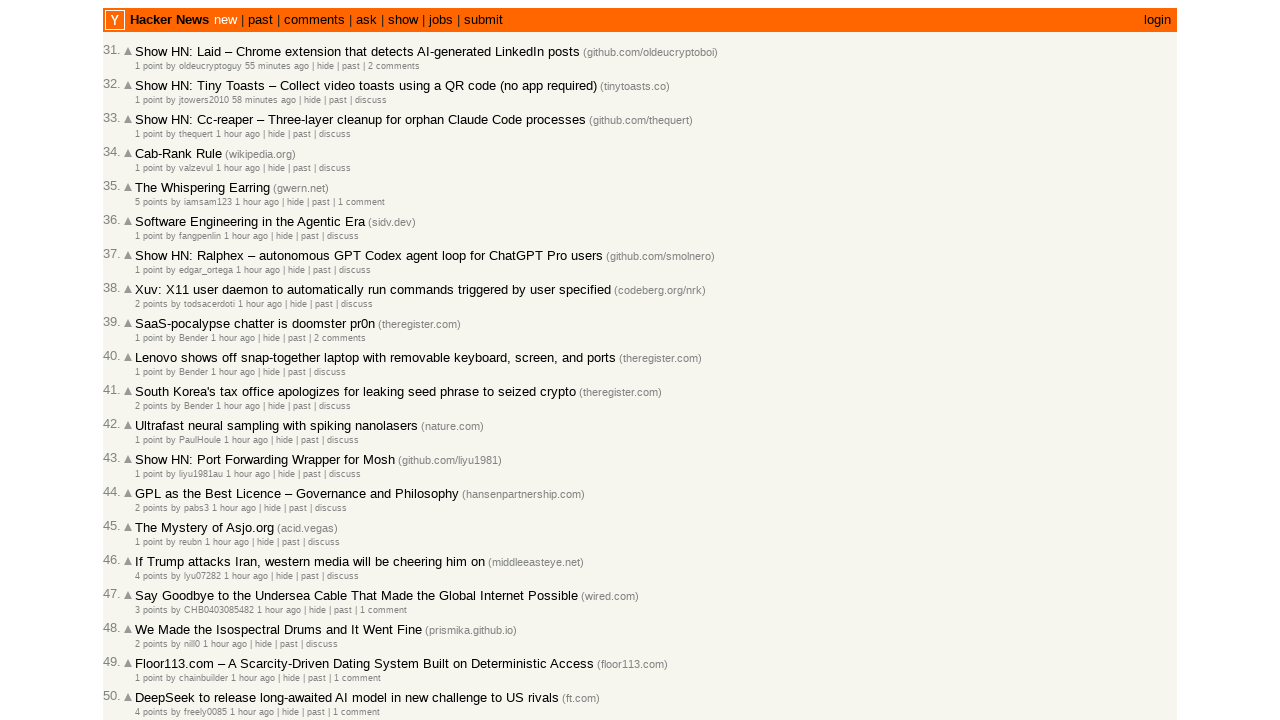

Retrieved timestamp for article 26: 2026-03-02T02:46:47 1772419607
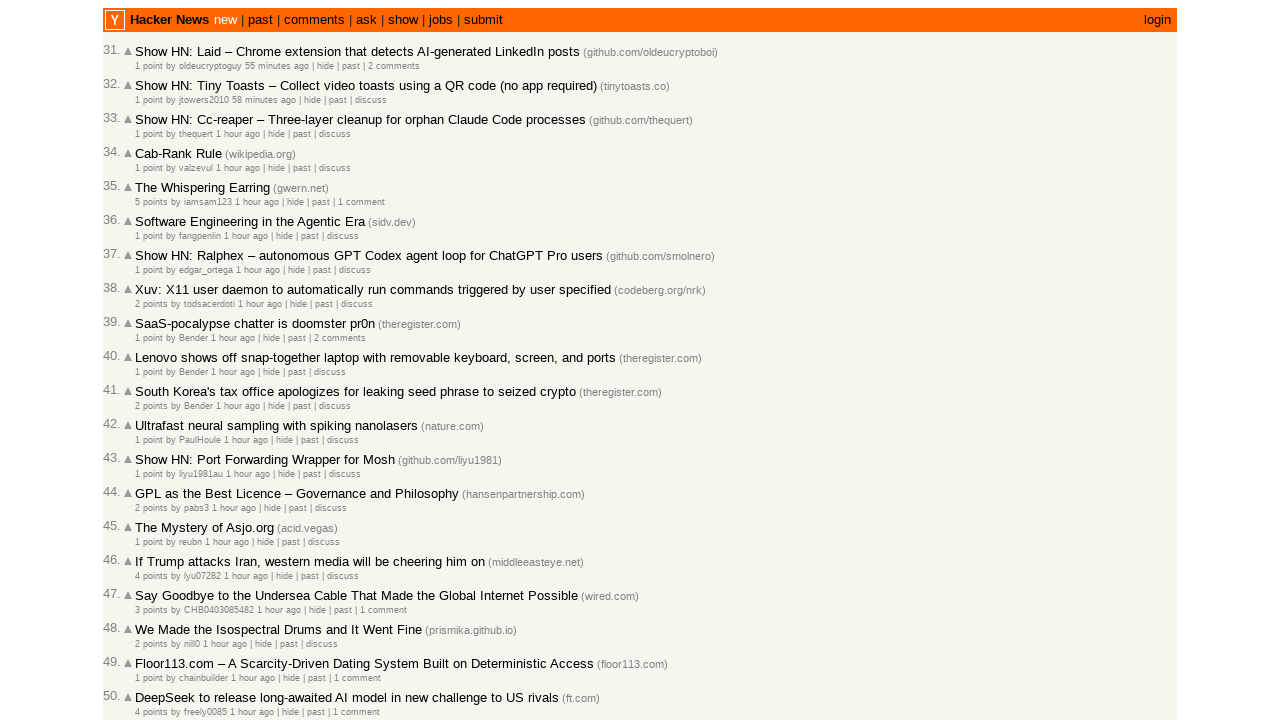

Retrieved timestamp for article 27: 2026-03-02T02:43:50 1772419430
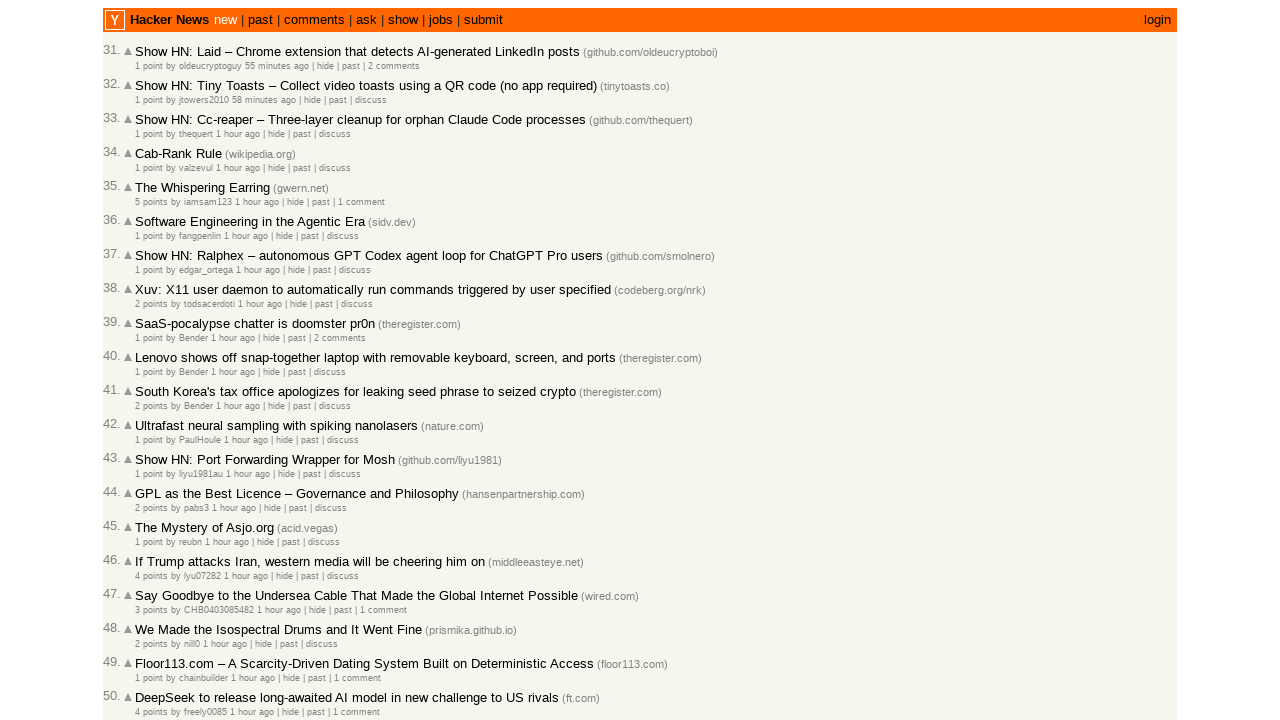

Retrieved timestamp for article 27: 2026-03-02T02:43:50 1772419430
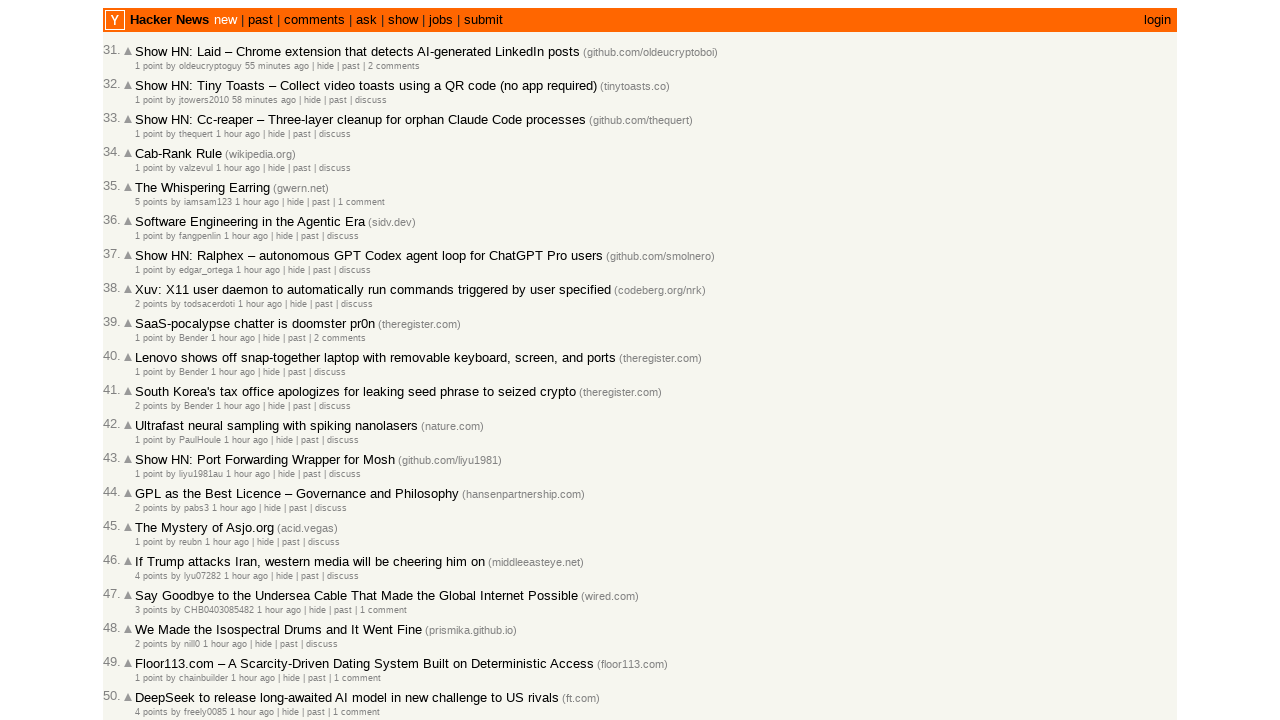

Retrieved timestamp for article 28: 2026-03-02T02:41:18 1772419278
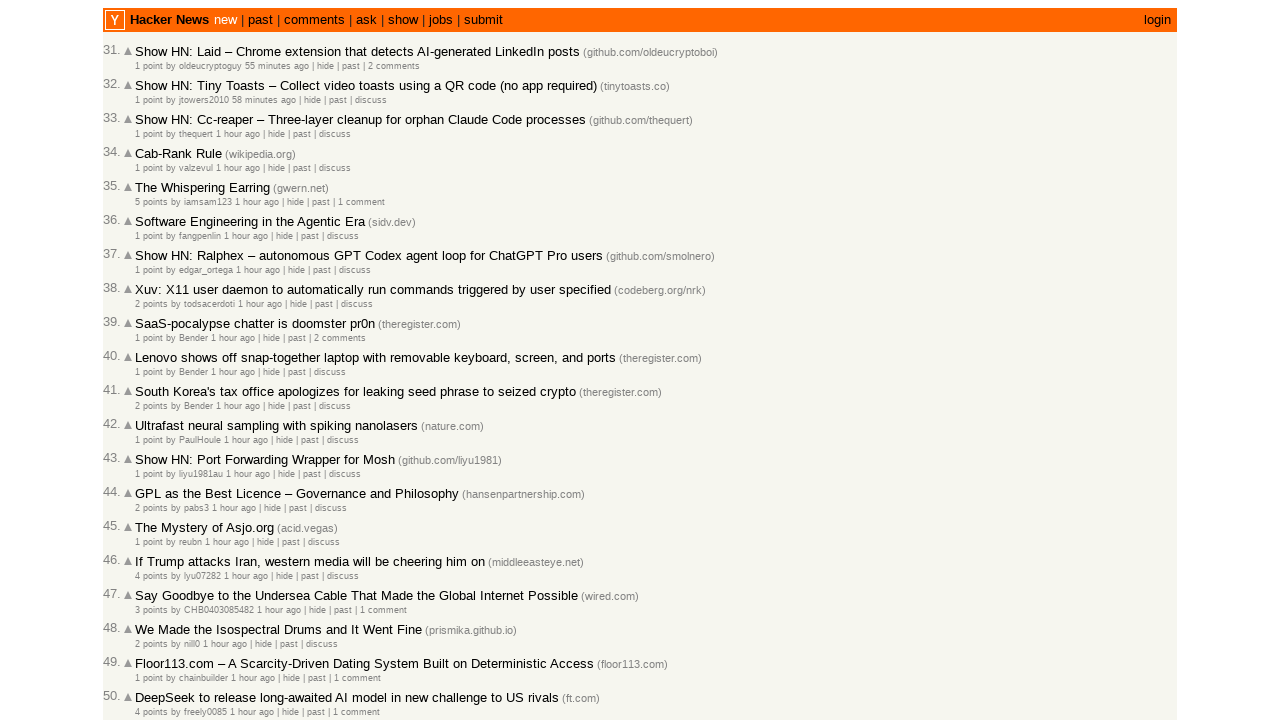

Retrieved timestamp for article 28: 2026-03-02T02:41:18 1772419278
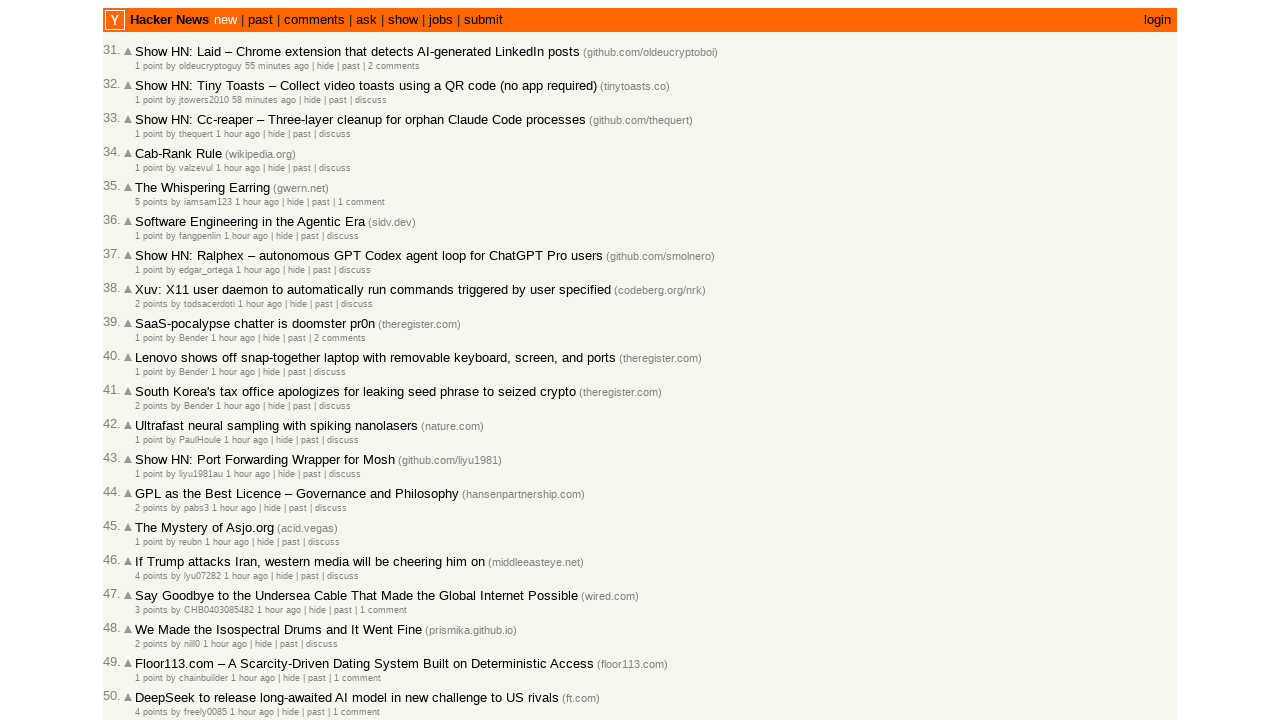

Retrieved timestamp for article 29: 2026-03-02T02:39:55 1772419195
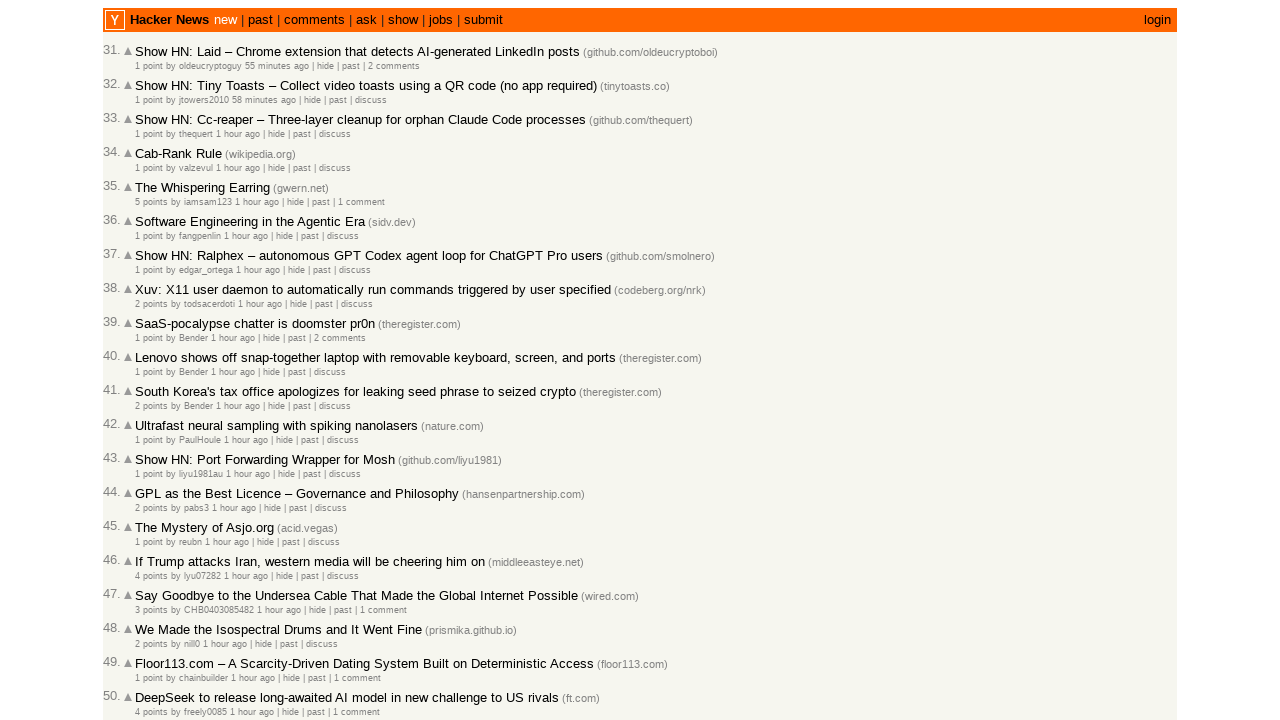

Retrieved timestamp for article 29: 2026-03-02T02:39:55 1772419195
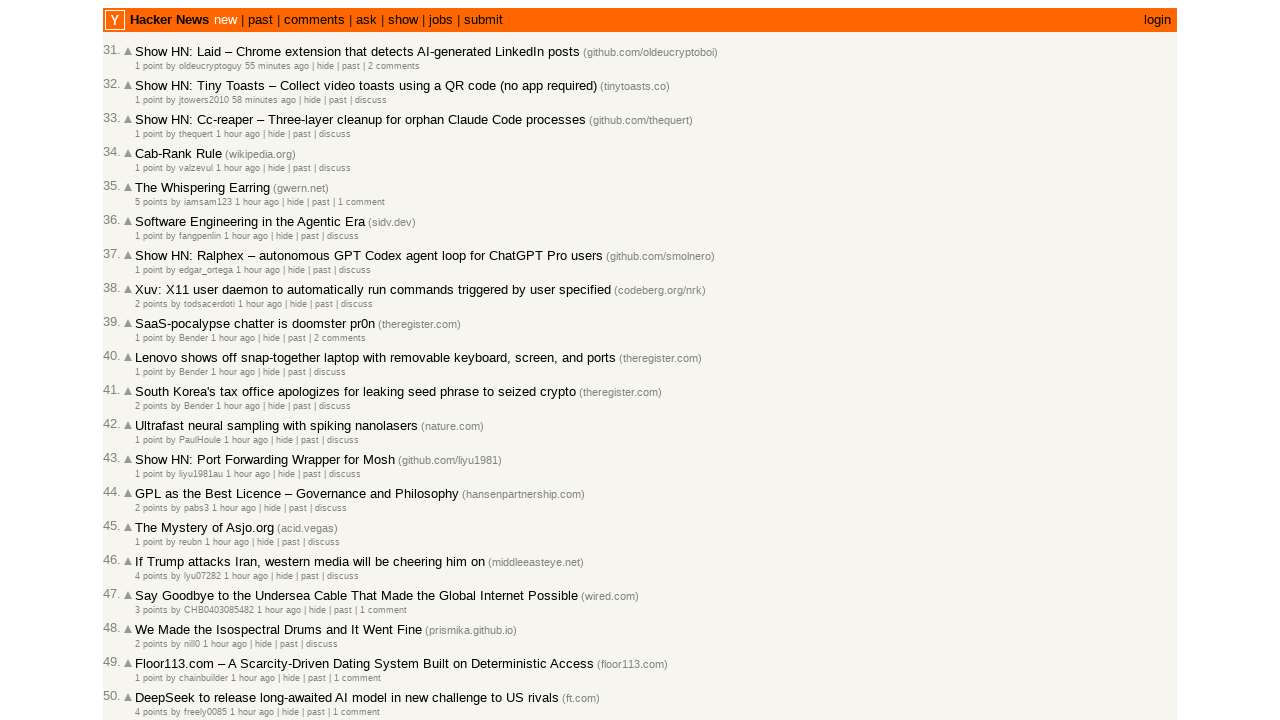

Retrieved timestamp for article 30: 2026-03-02T02:38:28 1772419108
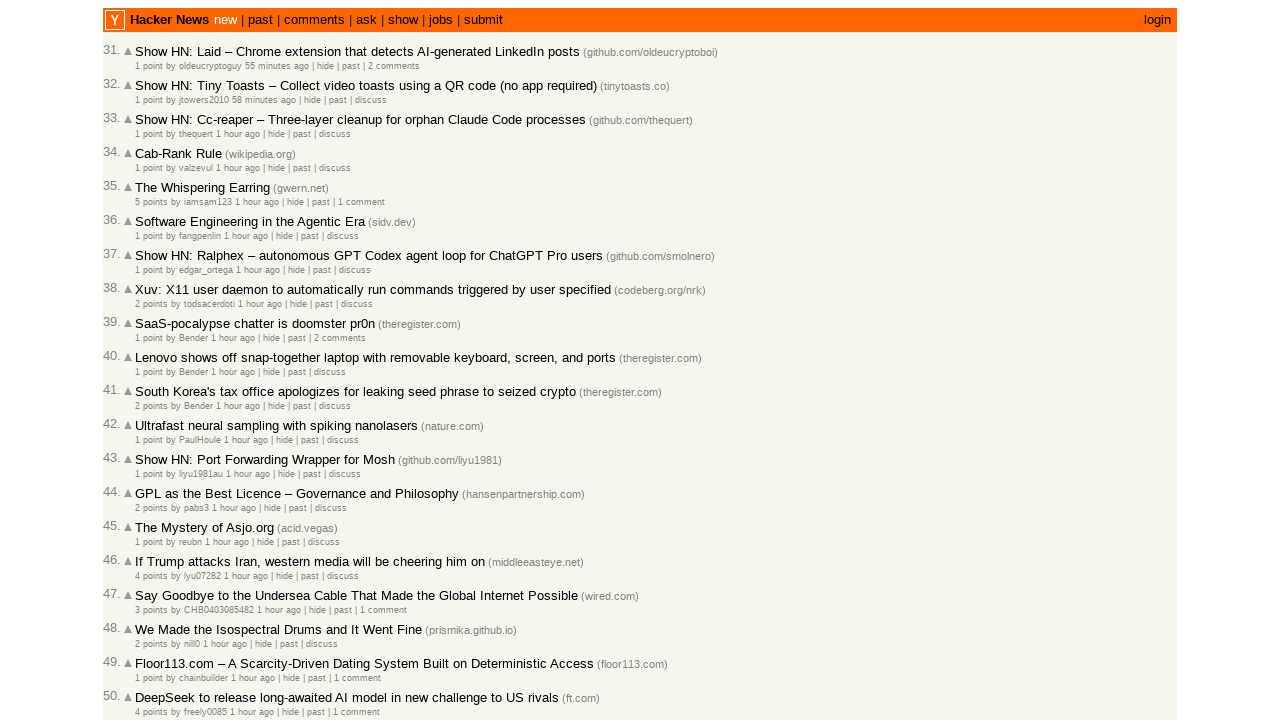

Clicked 'More' link to load next page of articles at (149, 616) on .morelink >> nth=0
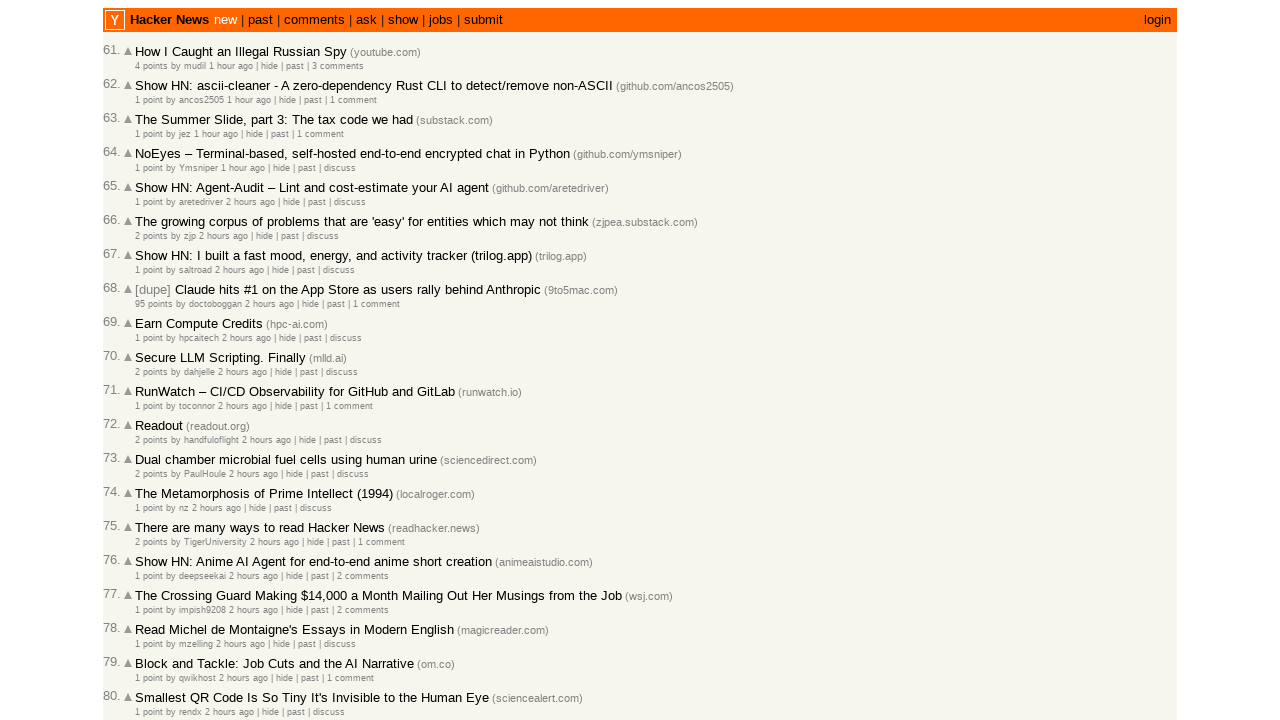

Waited for new content to load on next page
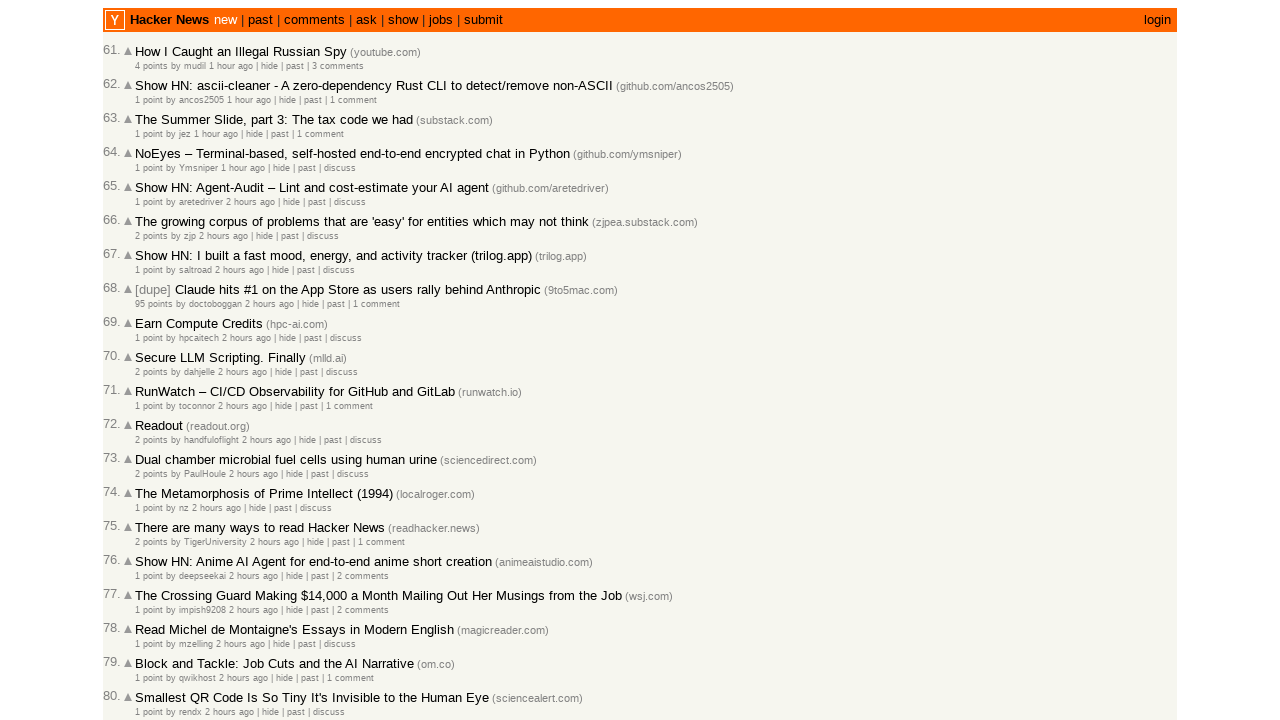

Retrieved age elements from current page
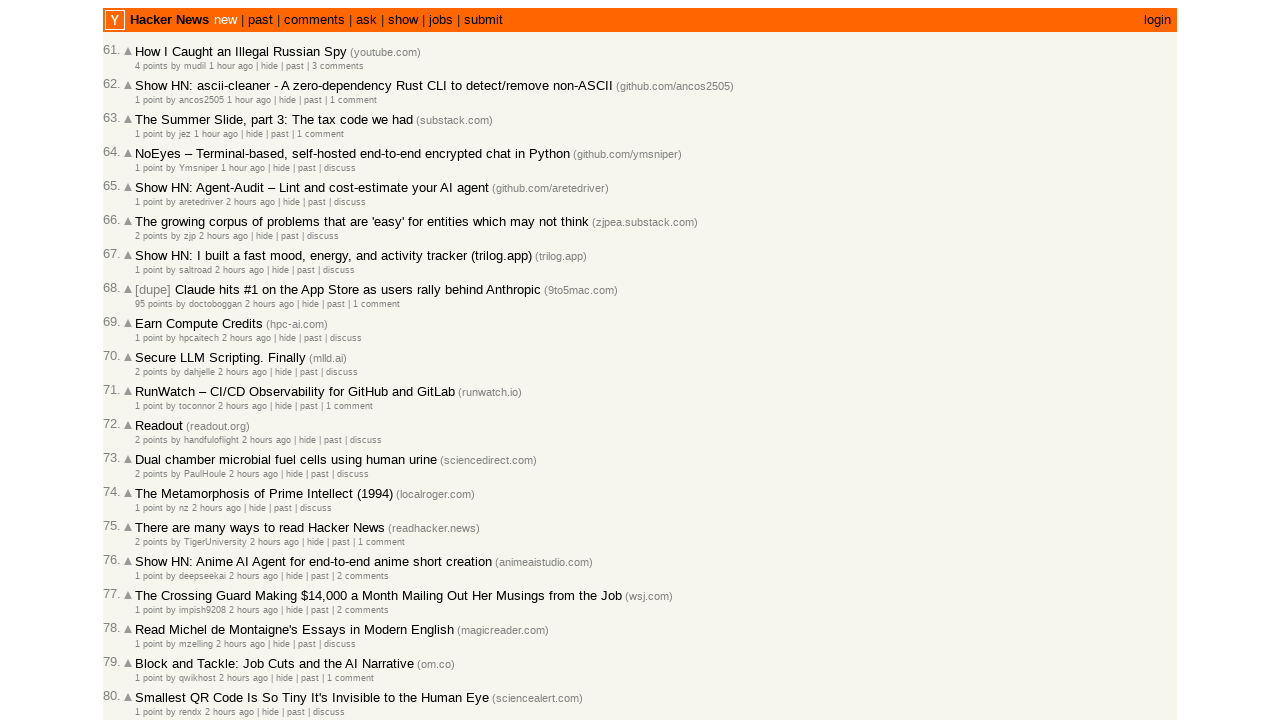

Retrieved timestamp for article 31: 2026-03-02T02:37:45 1772419065
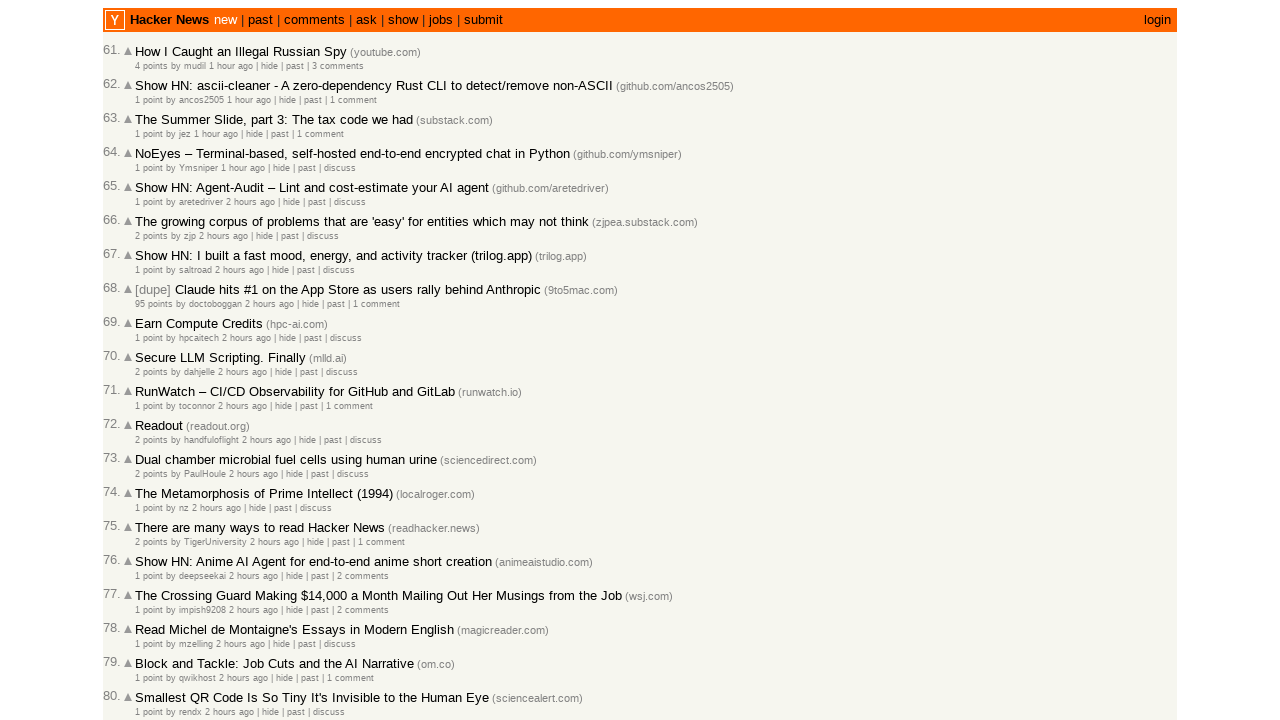

Retrieved timestamp for article 32: 2026-03-02T02:34:11 1772418851
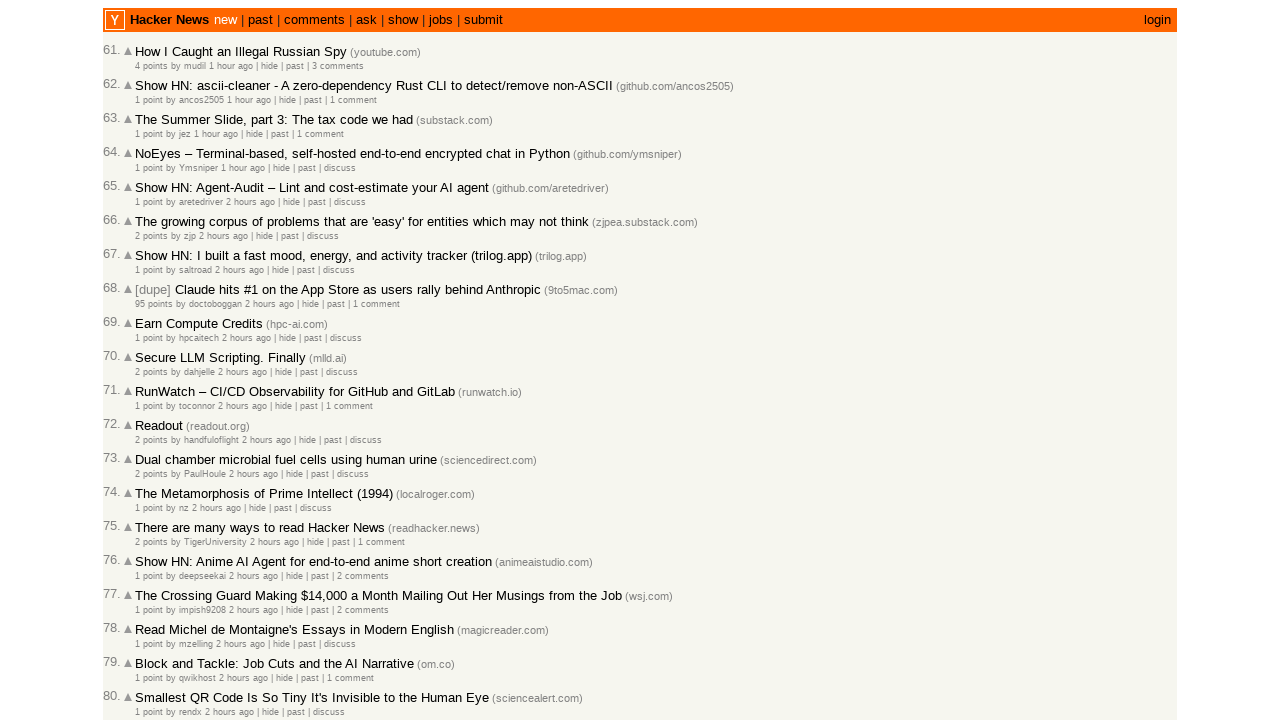

Retrieved timestamp for article 32: 2026-03-02T02:34:11 1772418851
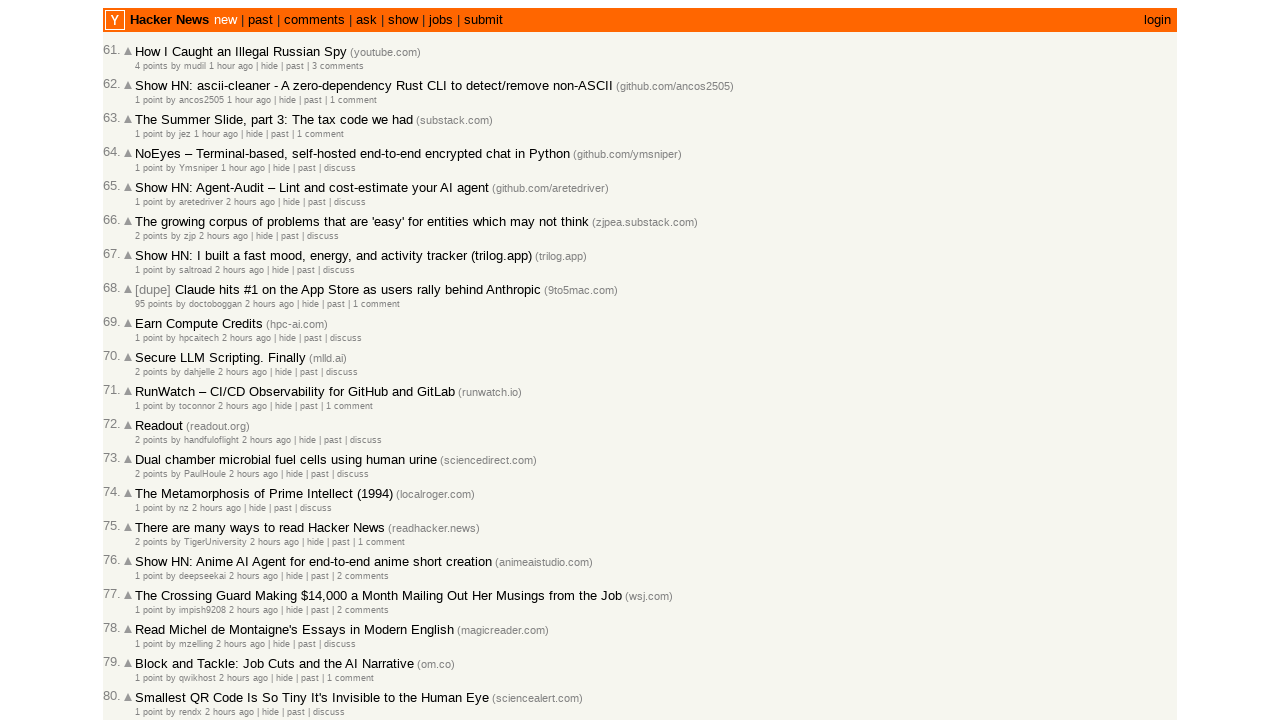

Retrieved timestamp for article 33: 2026-03-02T02:32:25 1772418745
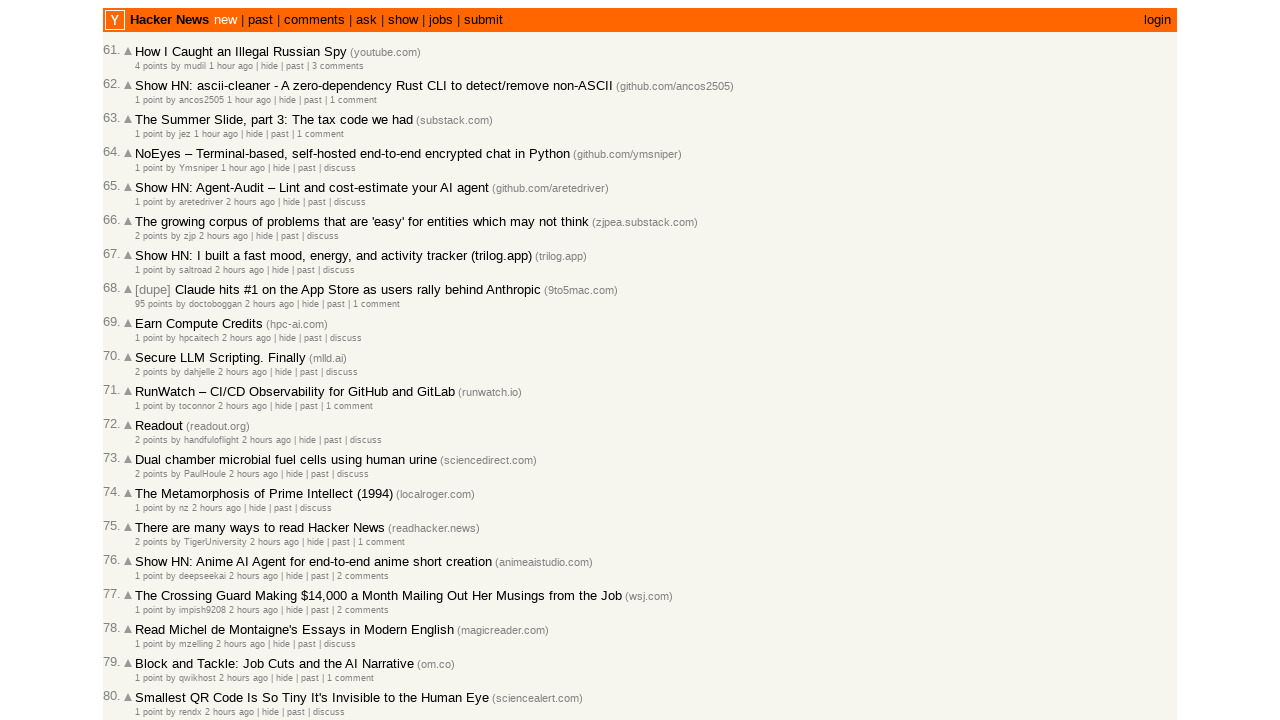

Retrieved timestamp for article 33: 2026-03-02T02:32:25 1772418745
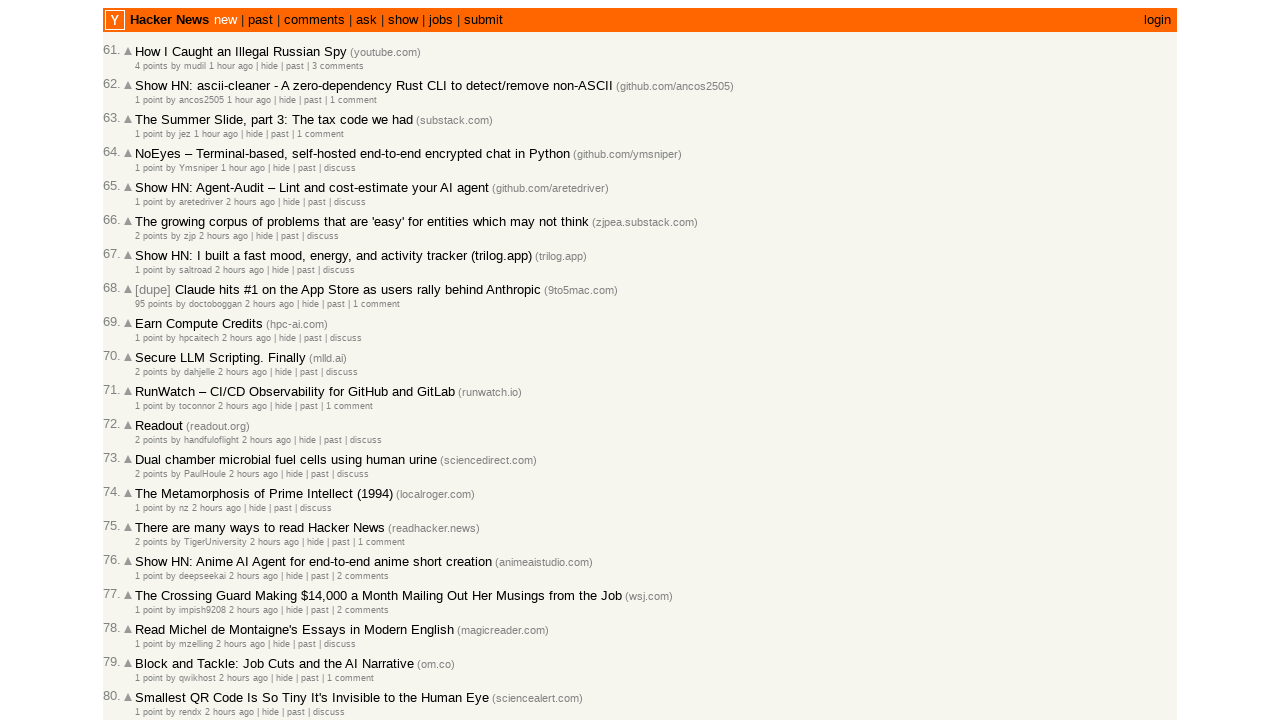

Retrieved timestamp for article 34: 2026-03-02T02:31:32 1772418692
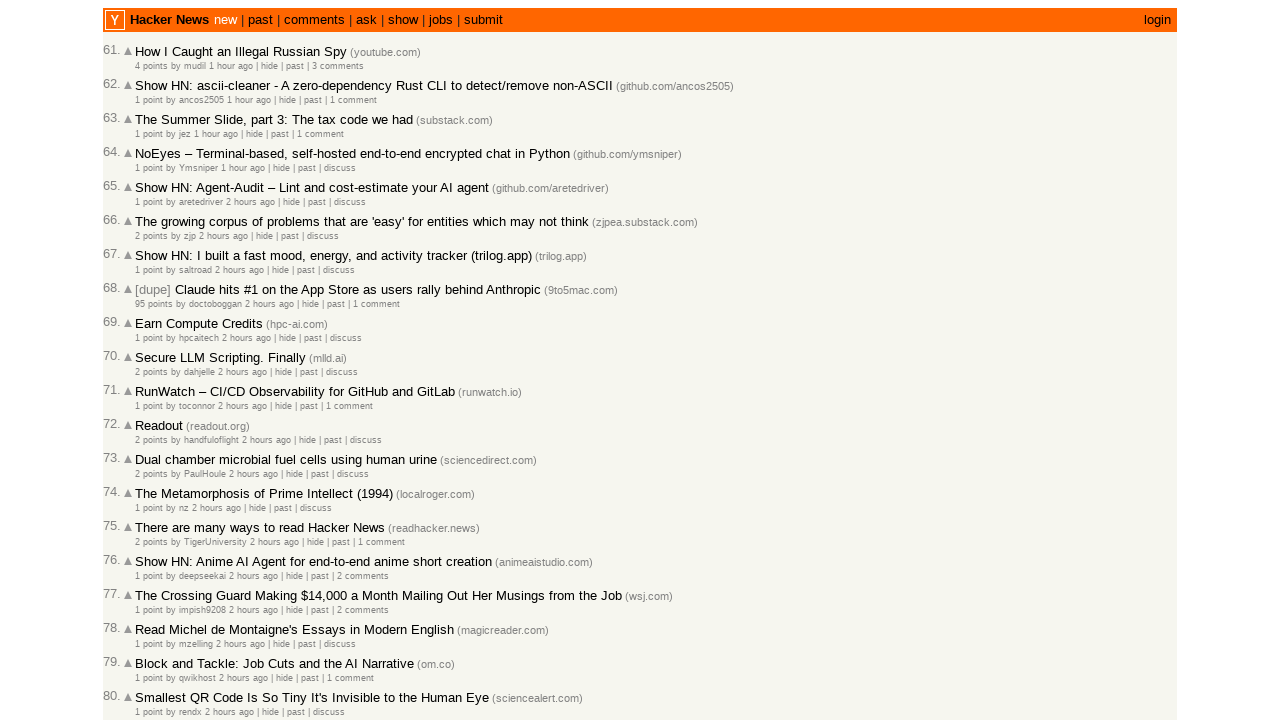

Retrieved timestamp for article 34: 2026-03-02T02:31:32 1772418692
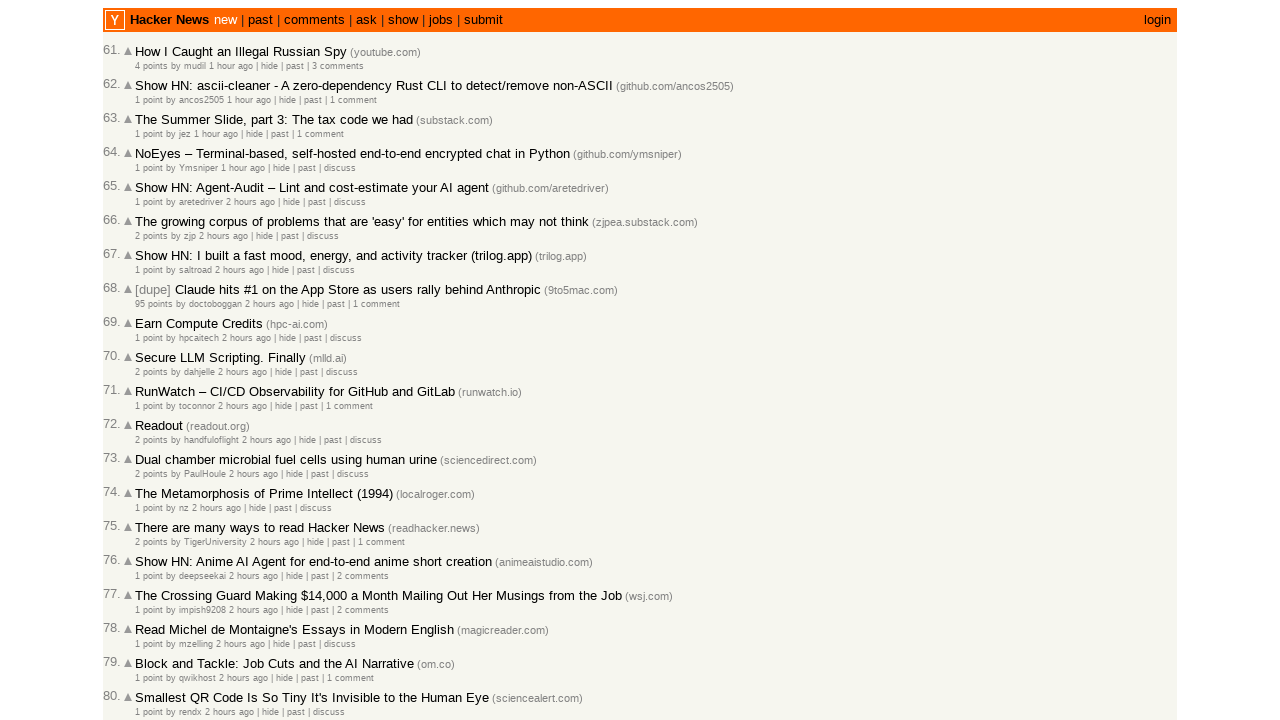

Retrieved timestamp for article 35: 2026-03-02T02:29:13 1772418553
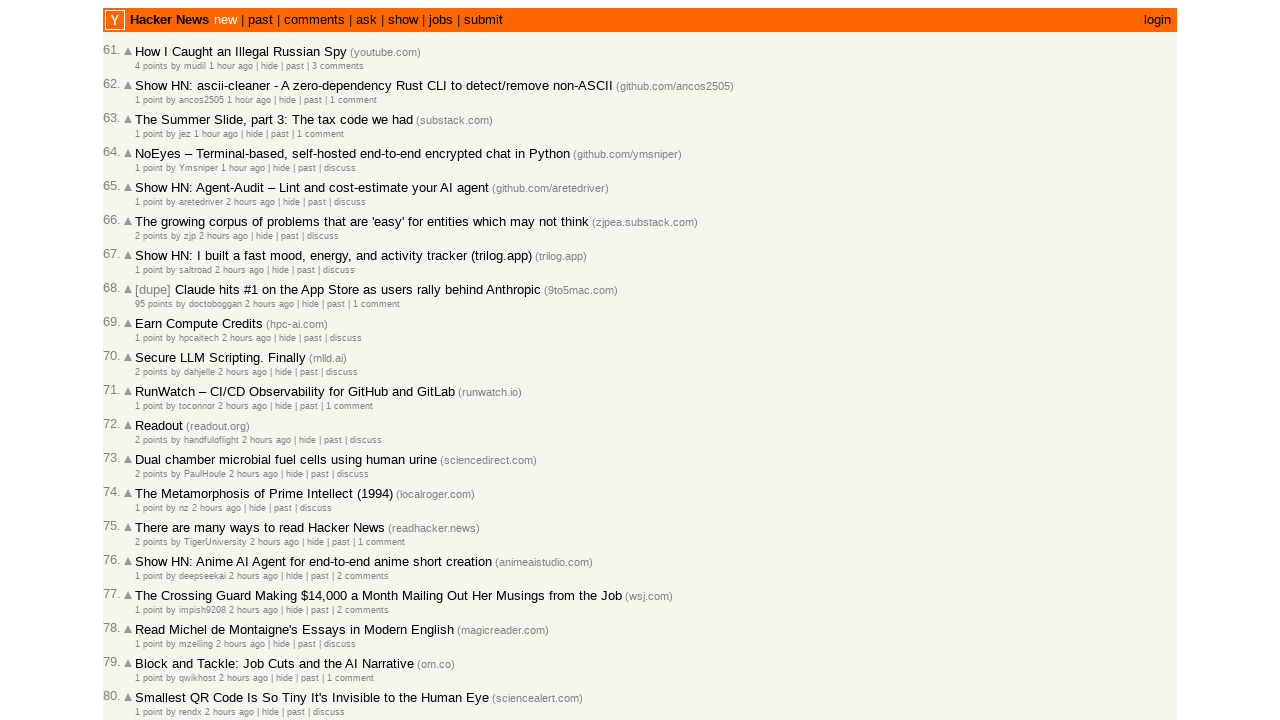

Retrieved timestamp for article 35: 2026-03-02T02:29:13 1772418553
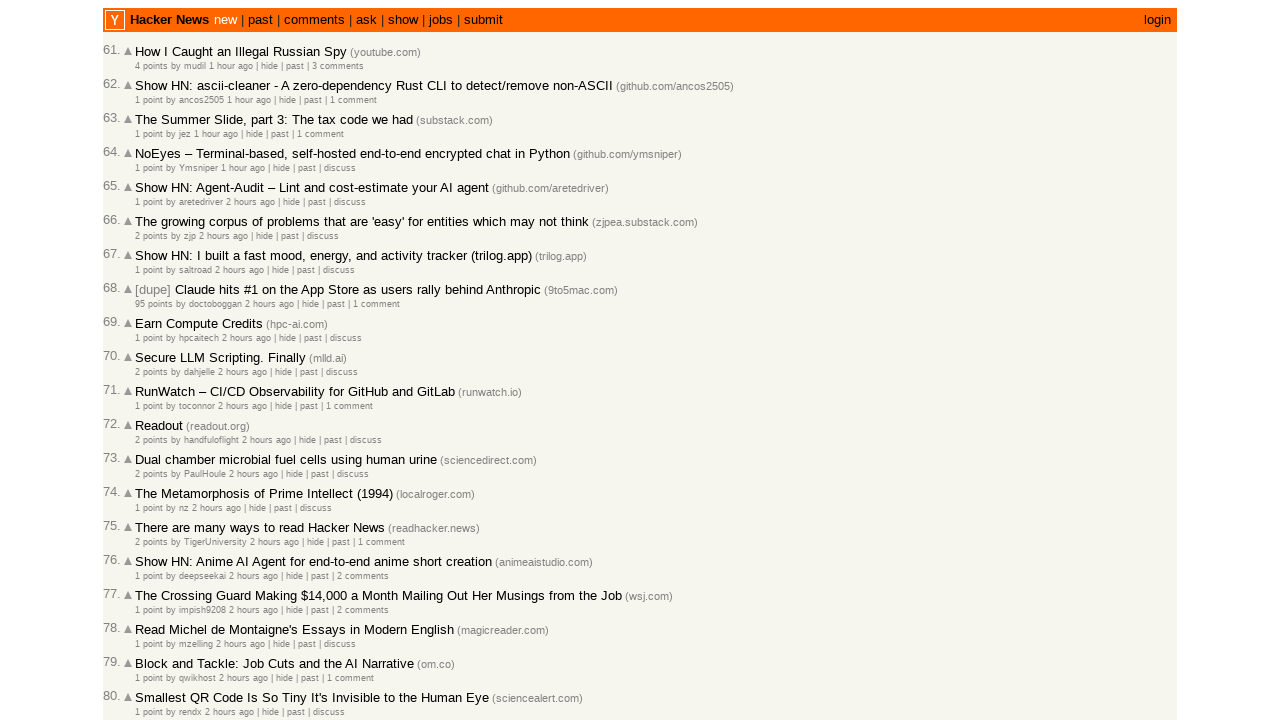

Retrieved timestamp for article 36: 2026-03-02T02:27:16 1772418436
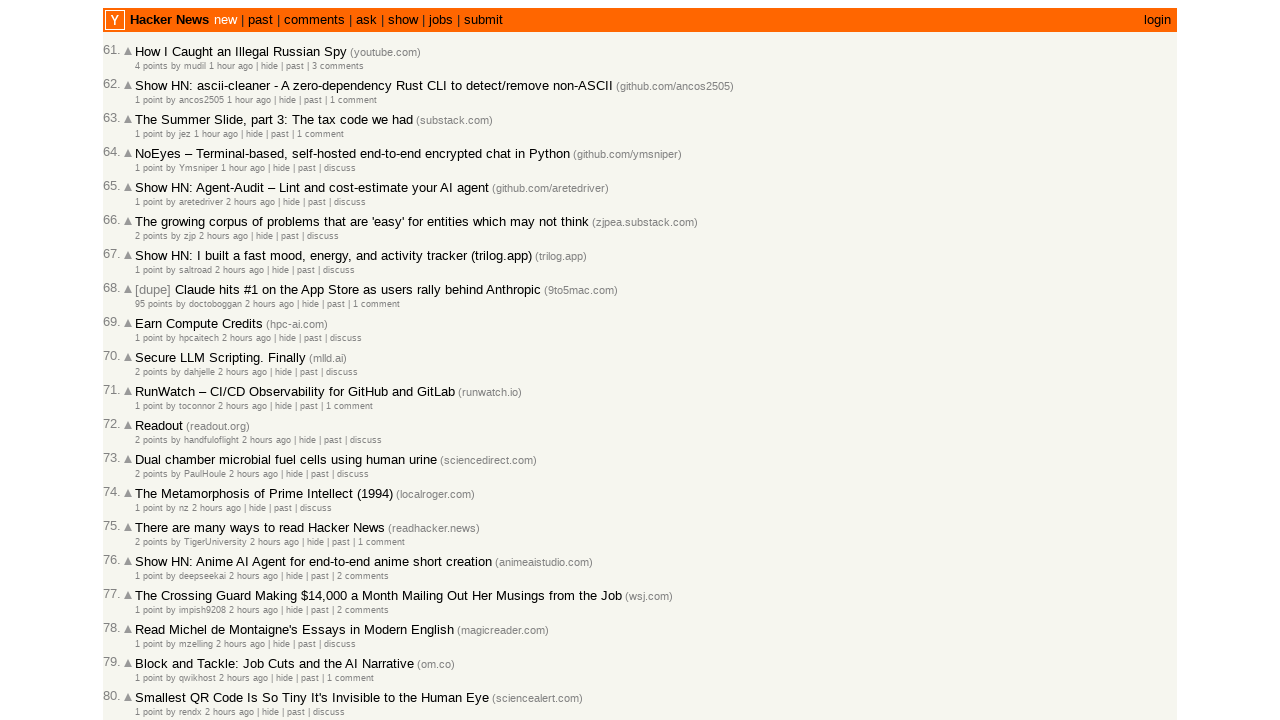

Retrieved timestamp for article 36: 2026-03-02T02:27:16 1772418436
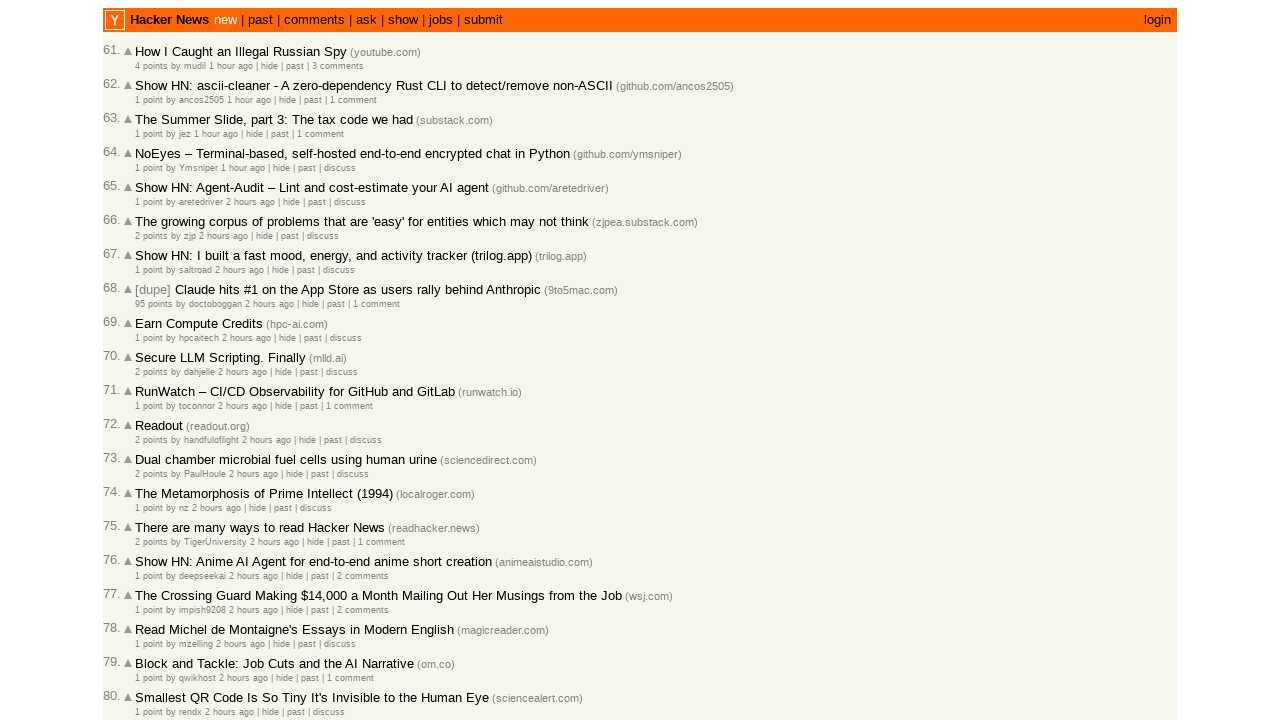

Retrieved timestamp for article 37: 2026-03-02T02:26:08 1772418368
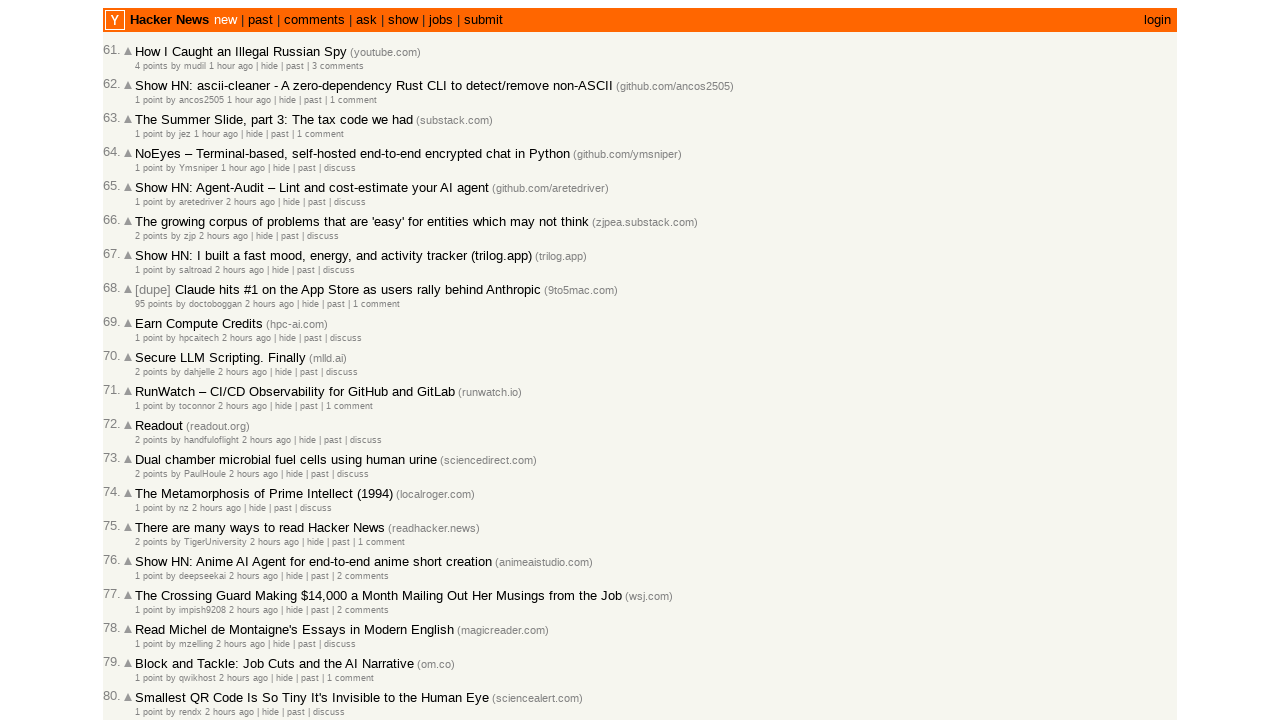

Retrieved timestamp for article 37: 2026-03-02T02:26:08 1772418368
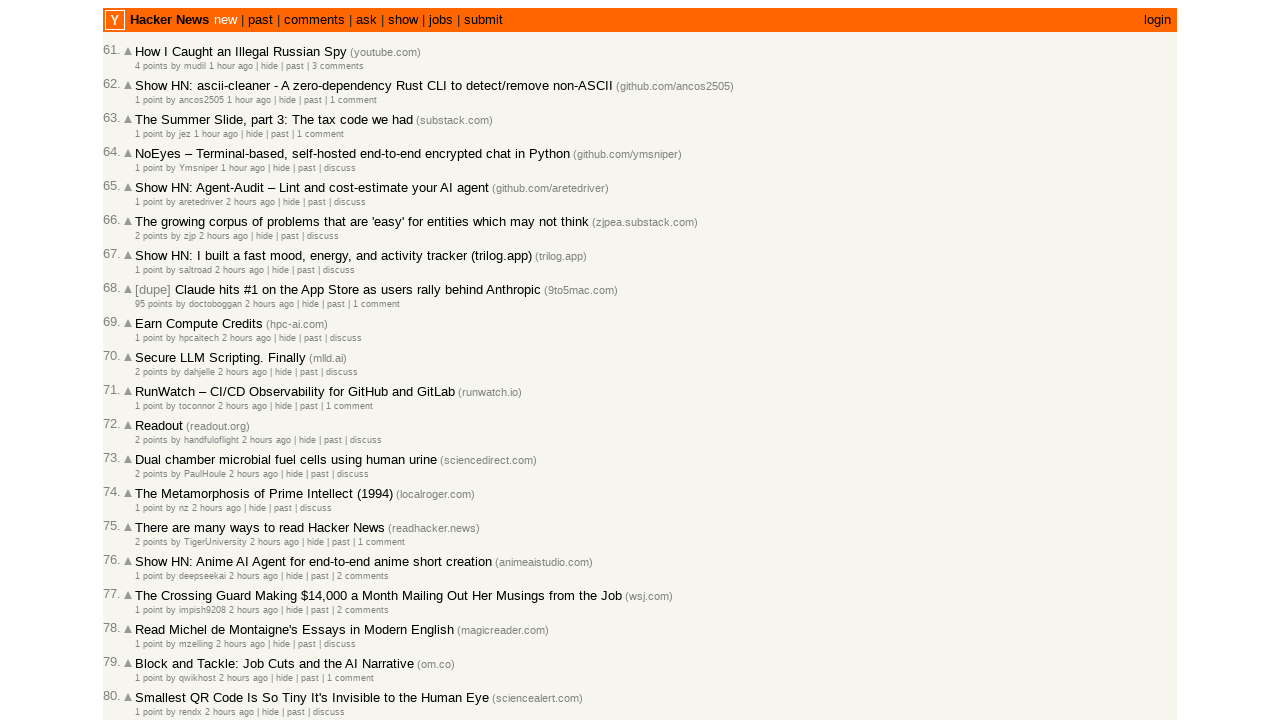

Retrieved timestamp for article 38: 2026-03-02T02:23:50 1772418230
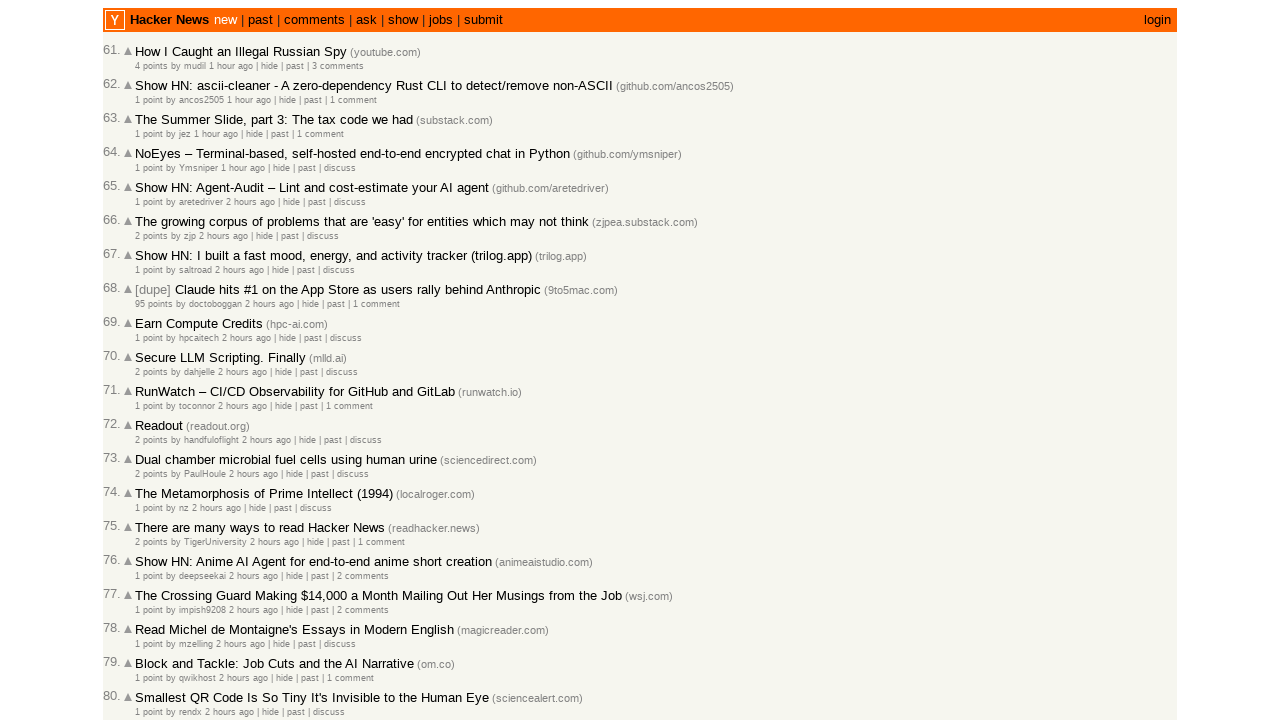

Retrieved timestamp for article 38: 2026-03-02T02:23:50 1772418230
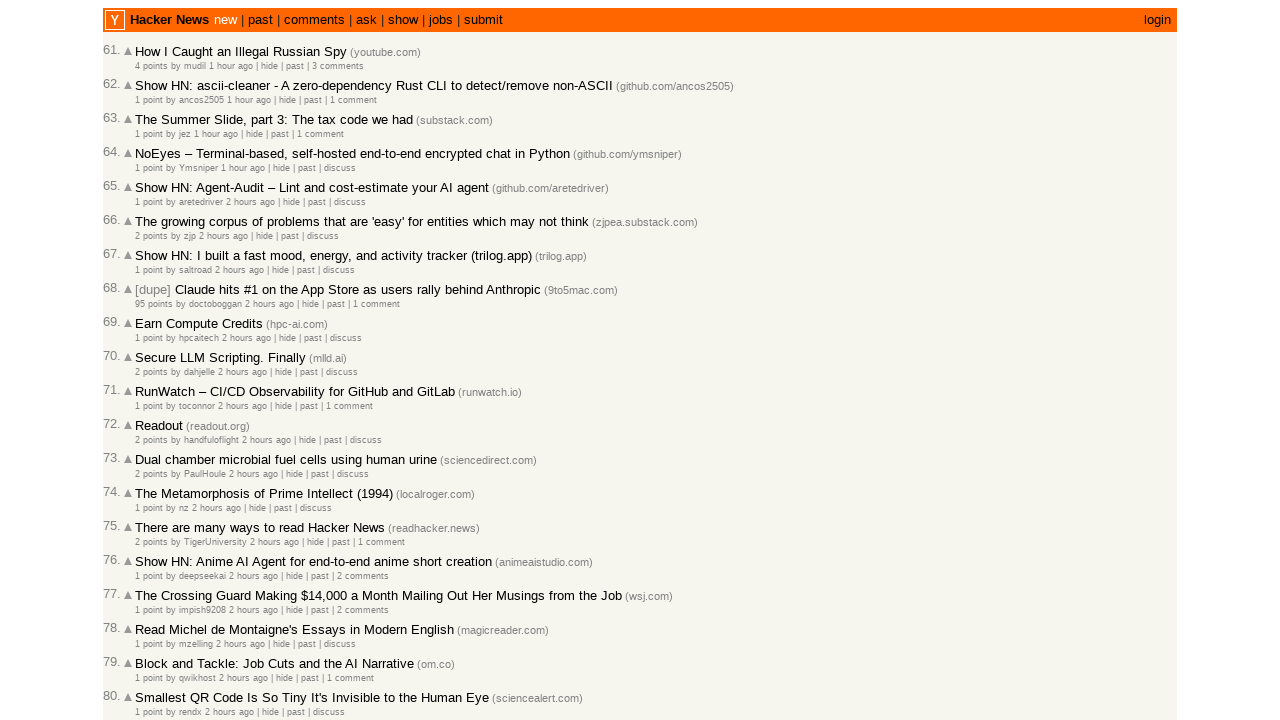

Retrieved timestamp for article 39: 2026-03-02T02:22:46 1772418166
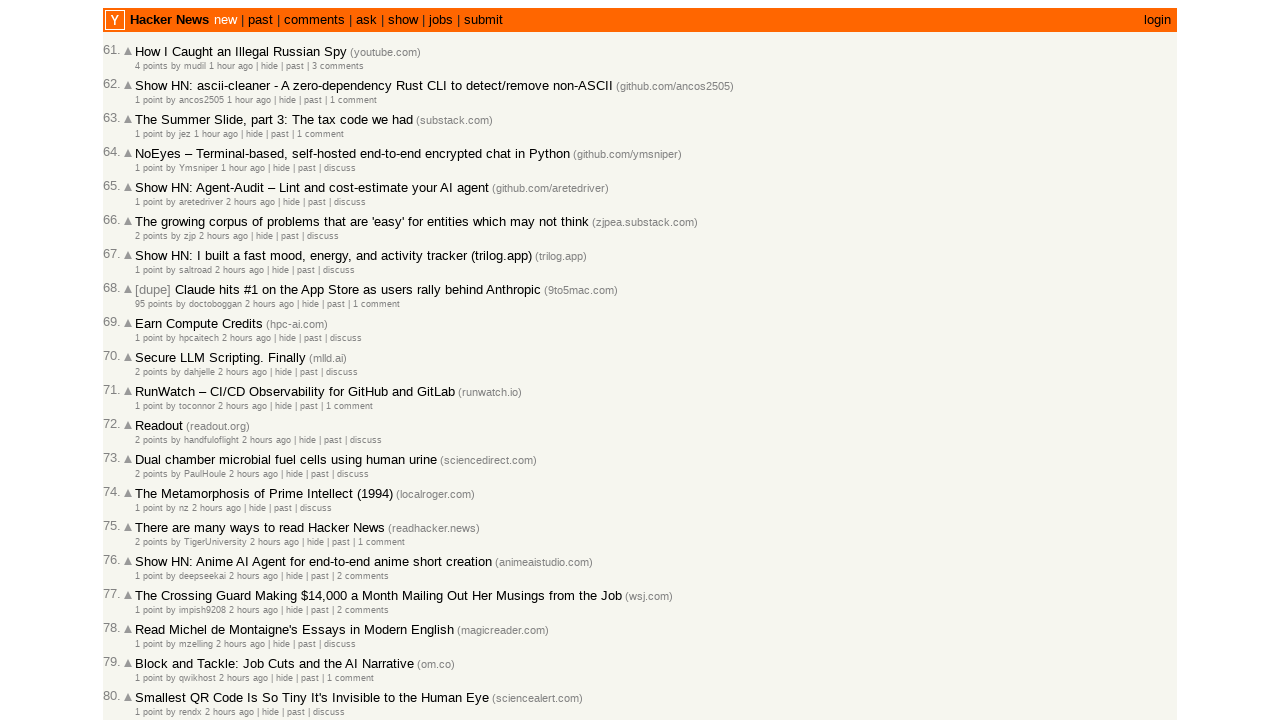

Retrieved timestamp for article 39: 2026-03-02T02:22:46 1772418166
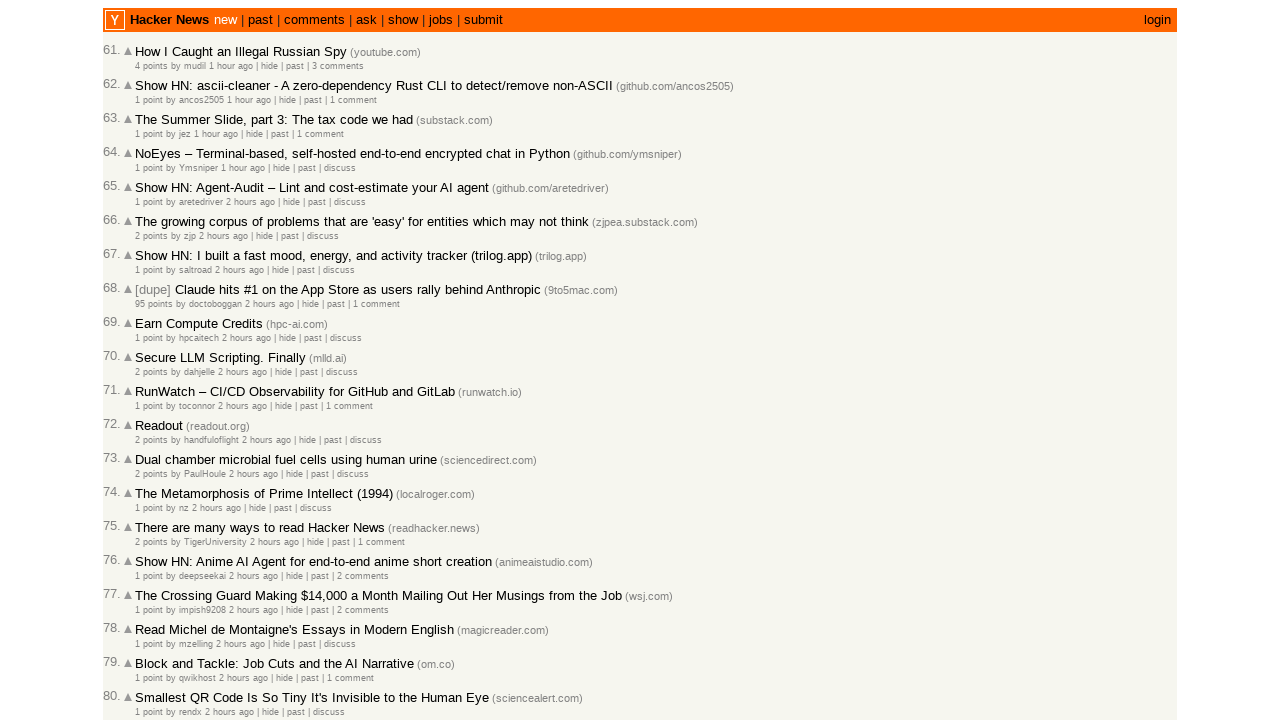

Retrieved timestamp for article 40: 2026-03-02T02:18:35 1772417915
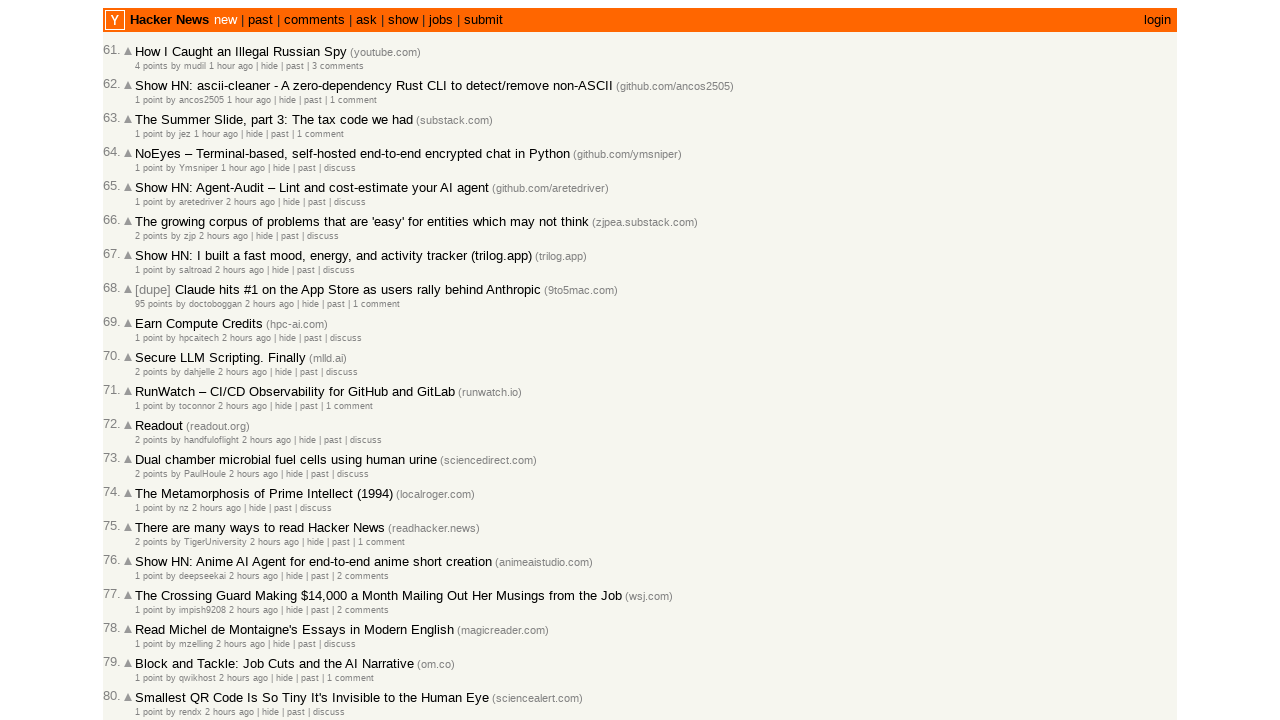

Retrieved timestamp for article 40: 2026-03-02T02:18:35 1772417915
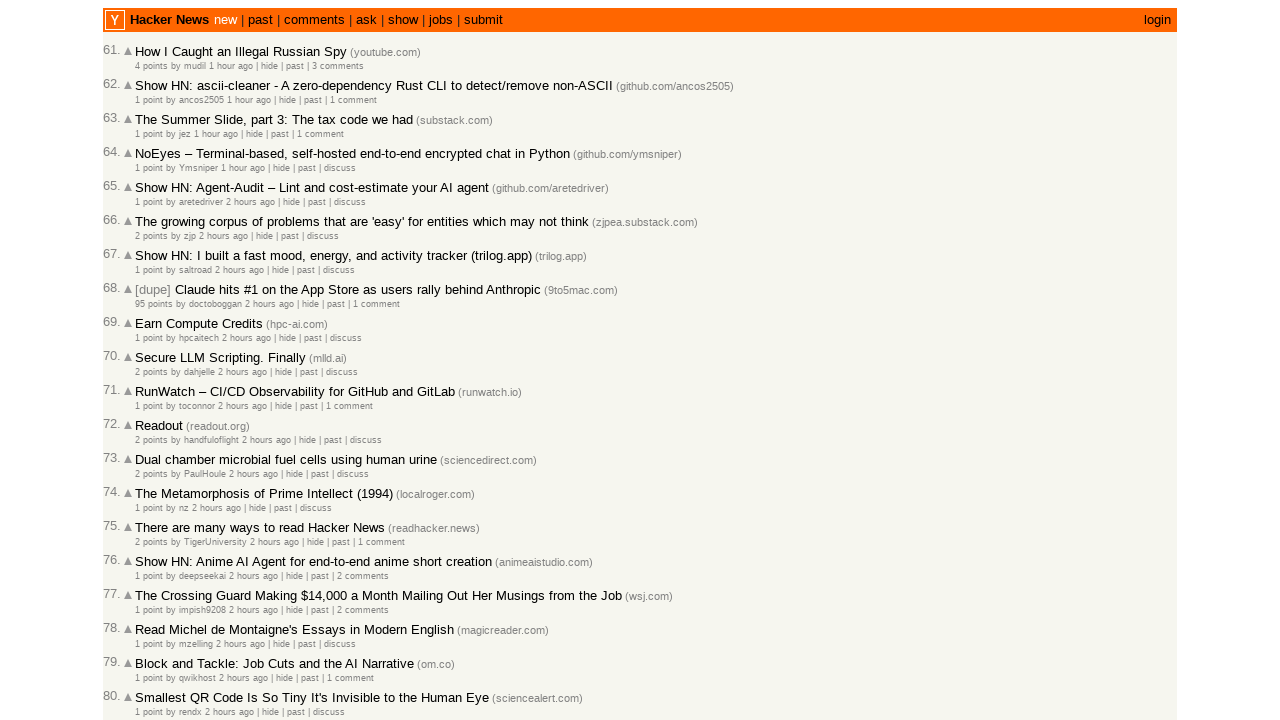

Retrieved timestamp for article 41: 2026-03-02T02:18:28 1772417908
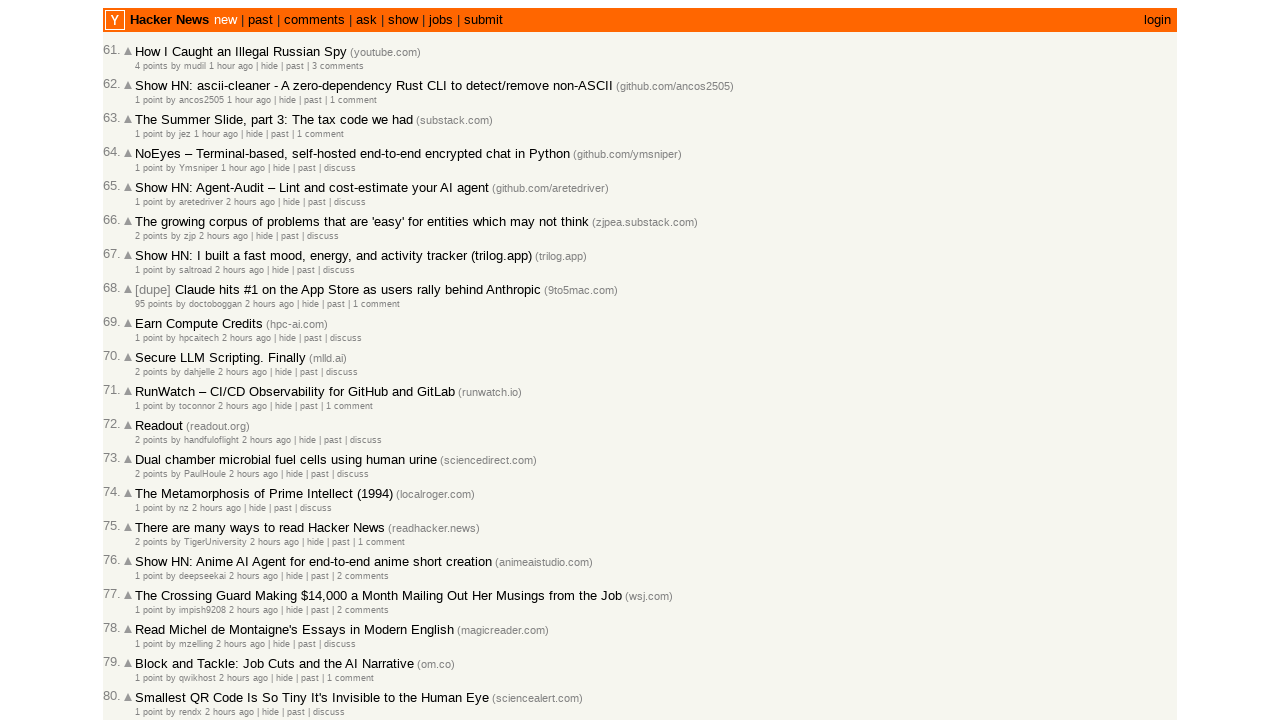

Retrieved timestamp for article 41: 2026-03-02T02:18:28 1772417908
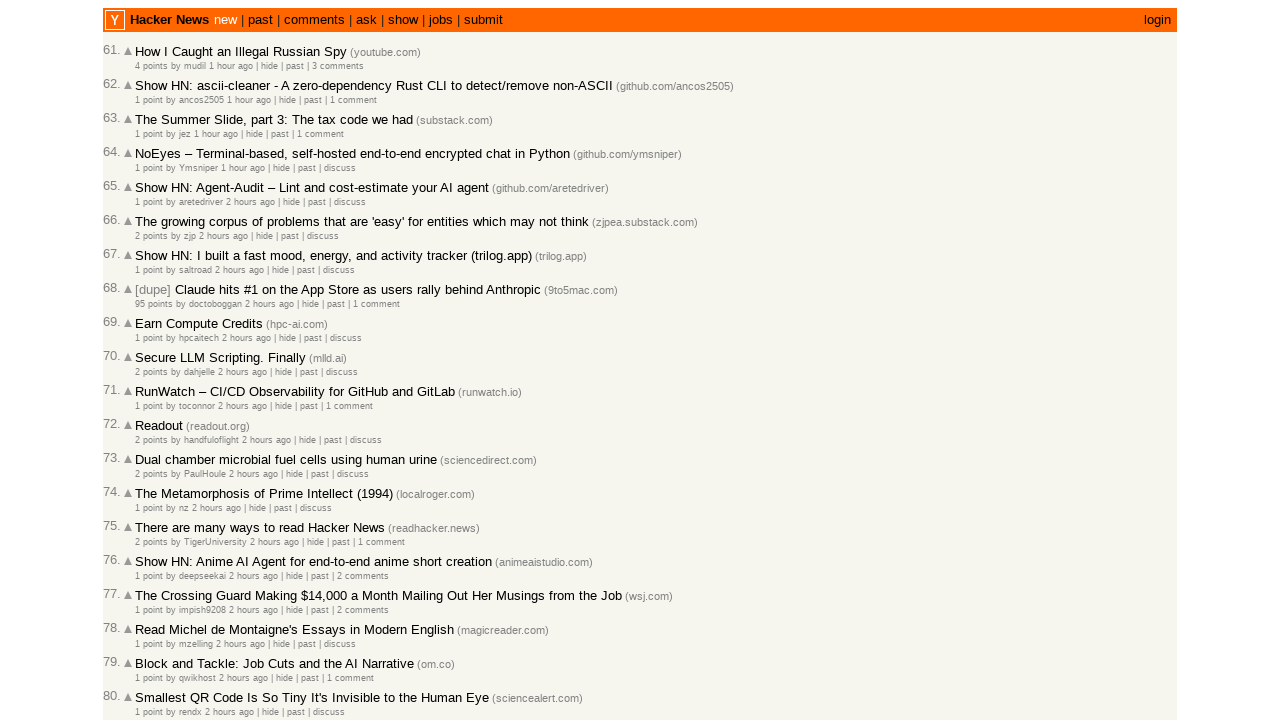

Retrieved timestamp for article 42: 2026-03-02T02:17:19 1772417839
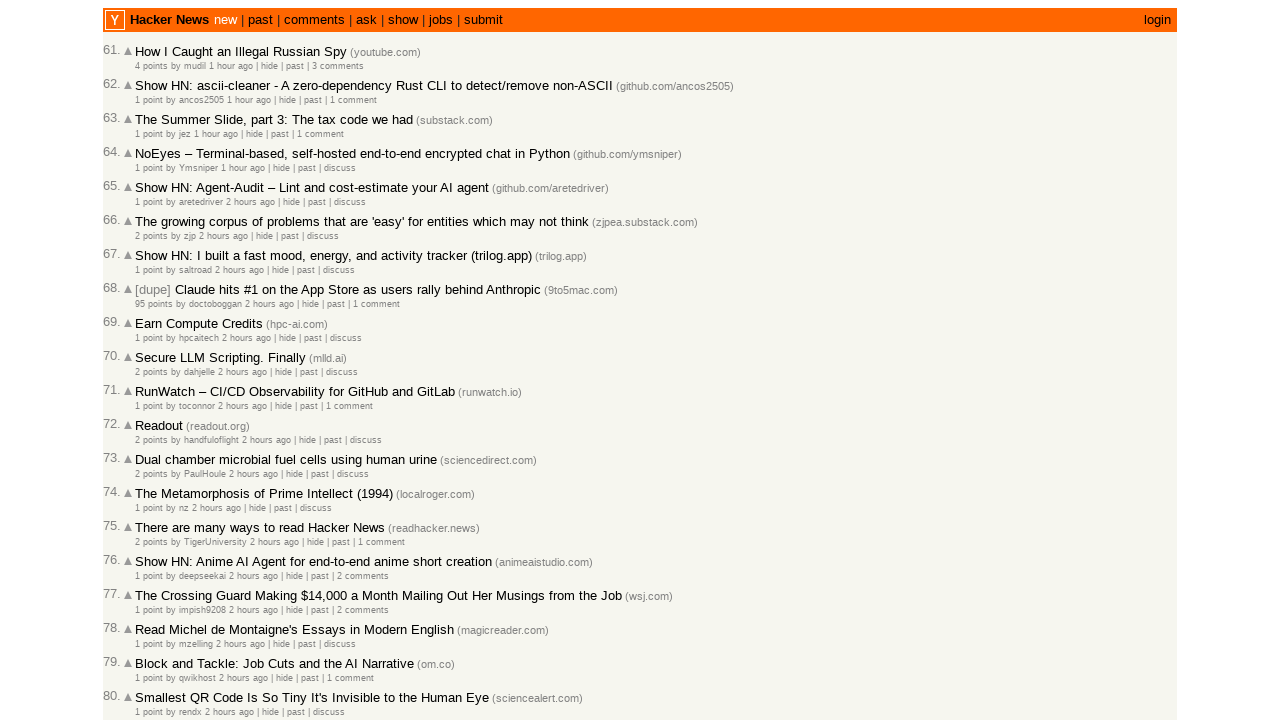

Retrieved timestamp for article 42: 2026-03-02T02:17:19 1772417839
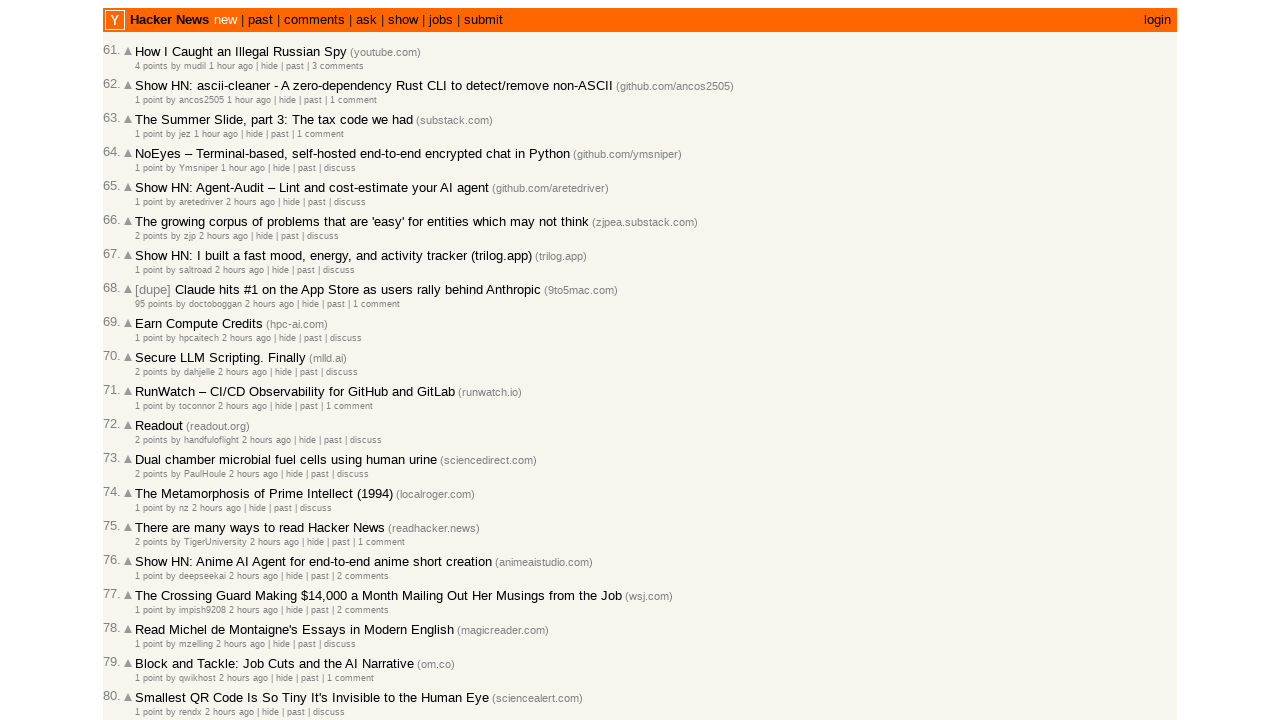

Retrieved timestamp for article 43: 2026-03-02T02:15:25 1772417725
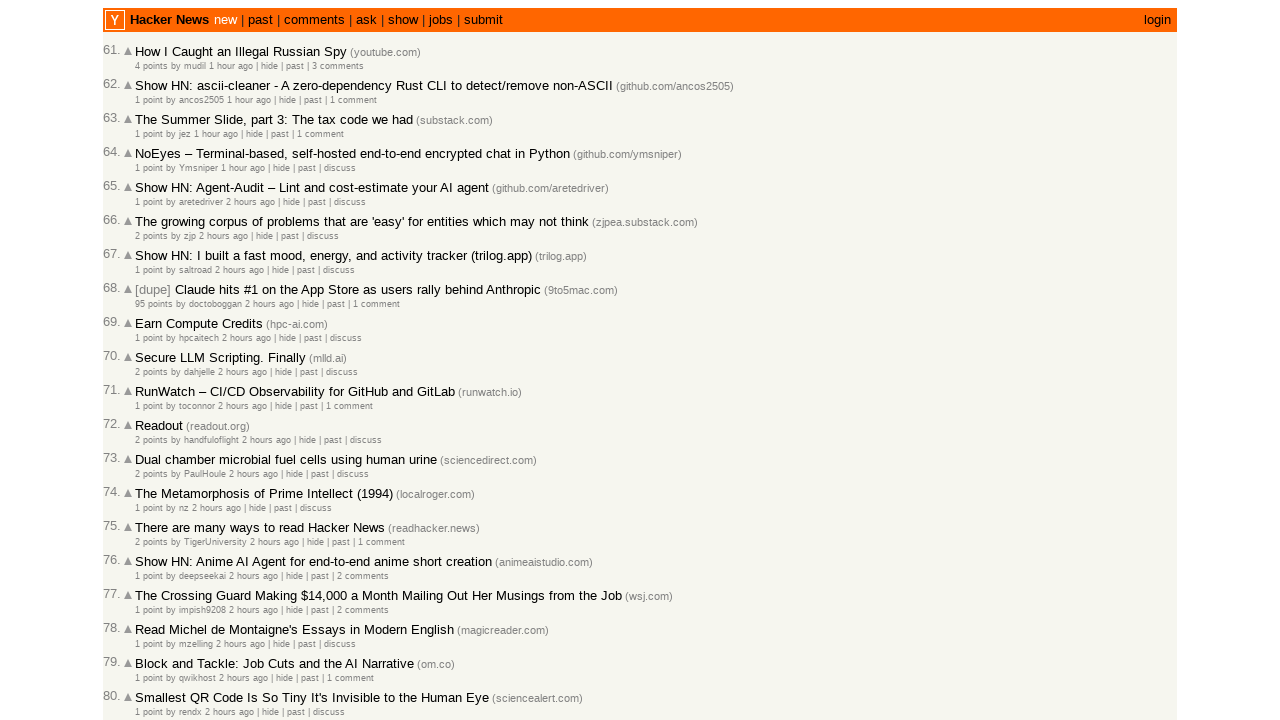

Retrieved timestamp for article 43: 2026-03-02T02:15:25 1772417725
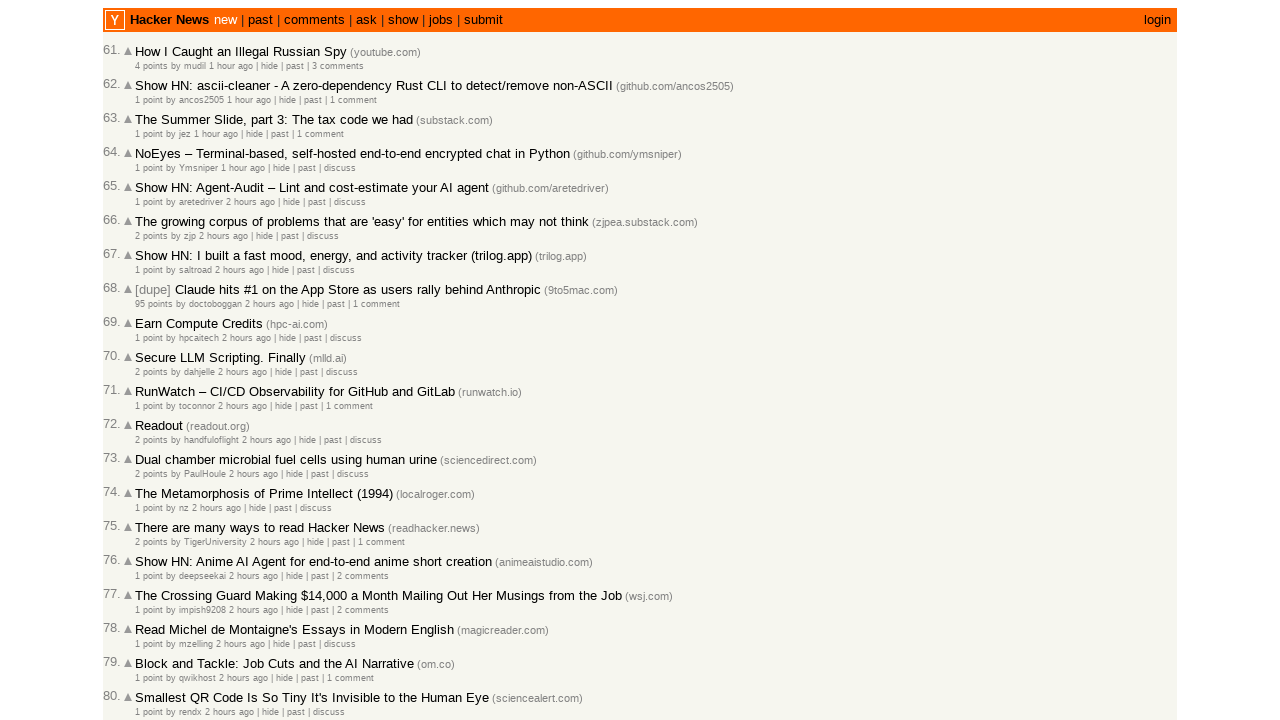

Retrieved timestamp for article 44: 2026-03-02T02:13:25 1772417605
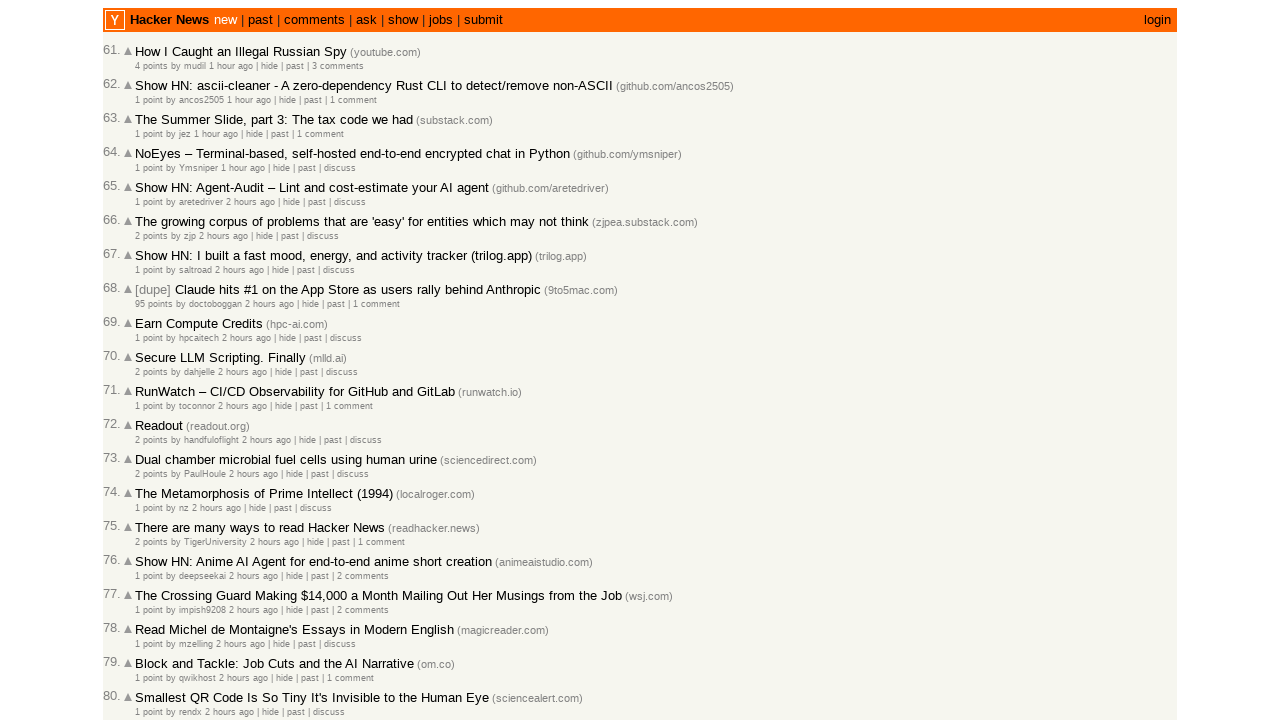

Retrieved timestamp for article 44: 2026-03-02T02:13:25 1772417605
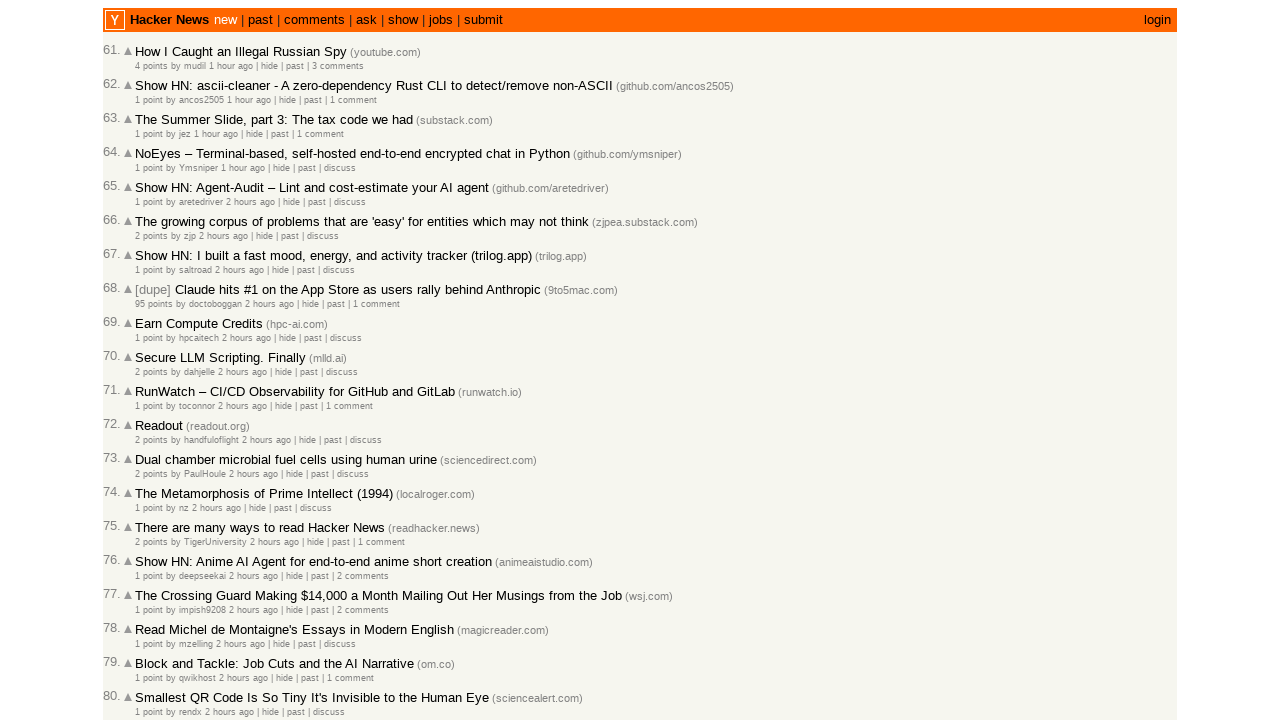

Retrieved timestamp for article 45: 2026-03-02T02:12:20 1772417540
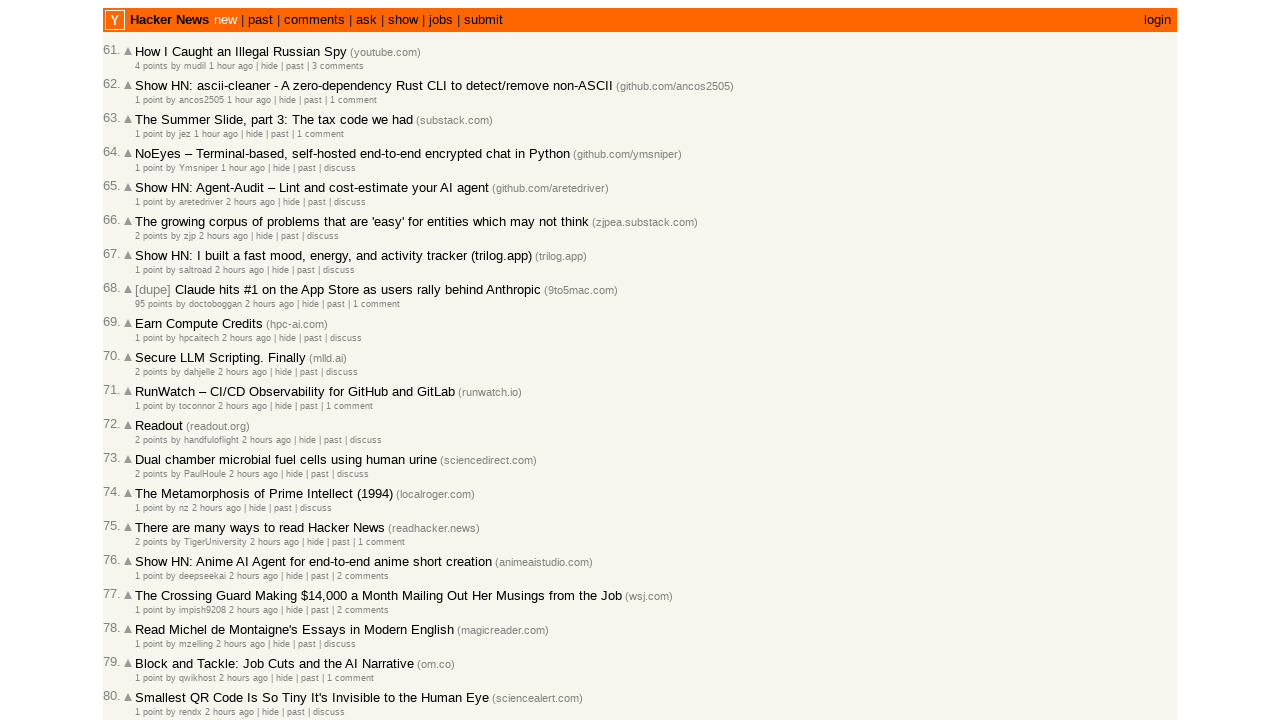

Retrieved timestamp for article 45: 2026-03-02T02:12:20 1772417540
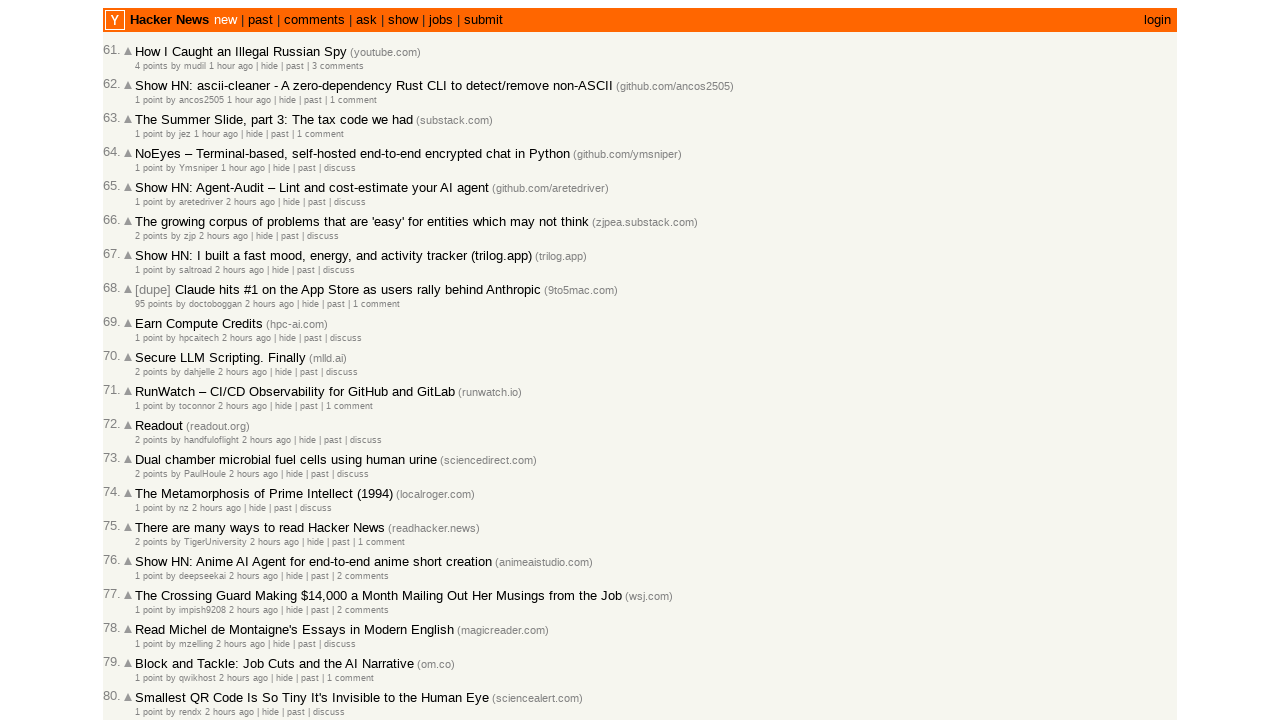

Retrieved timestamp for article 46: 2026-03-02T02:11:12 1772417472
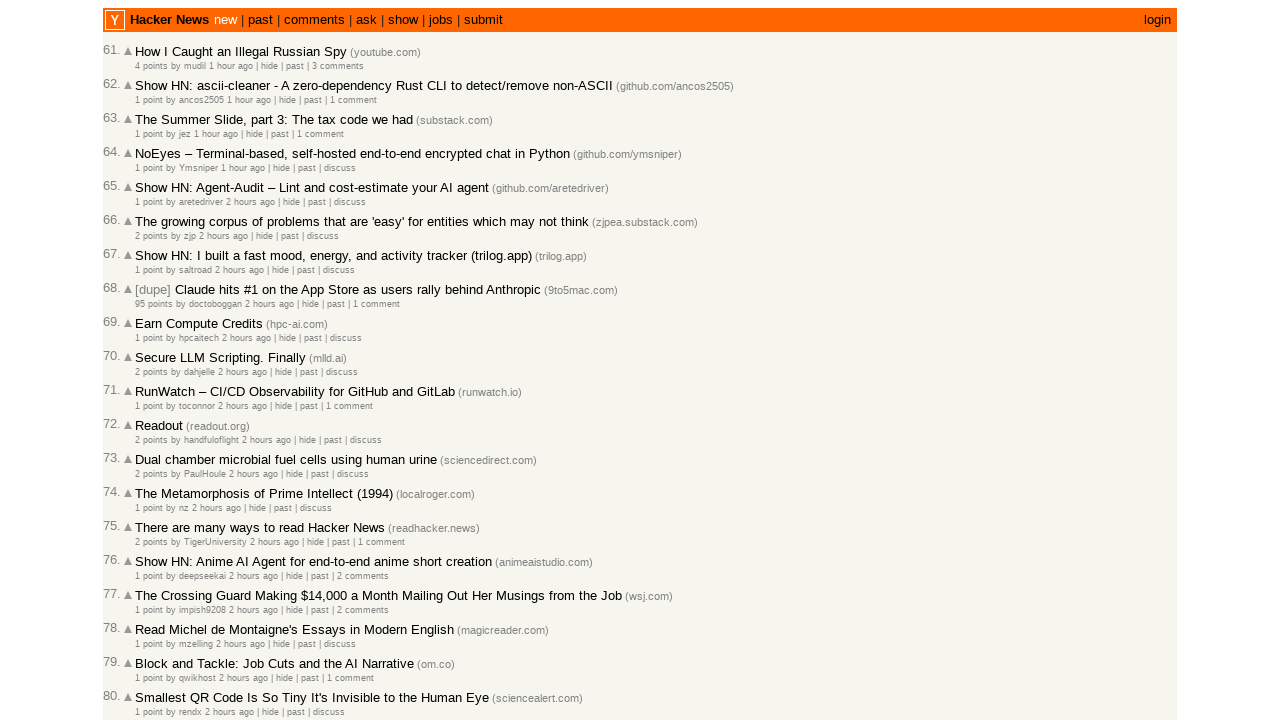

Retrieved timestamp for article 46: 2026-03-02T02:11:12 1772417472
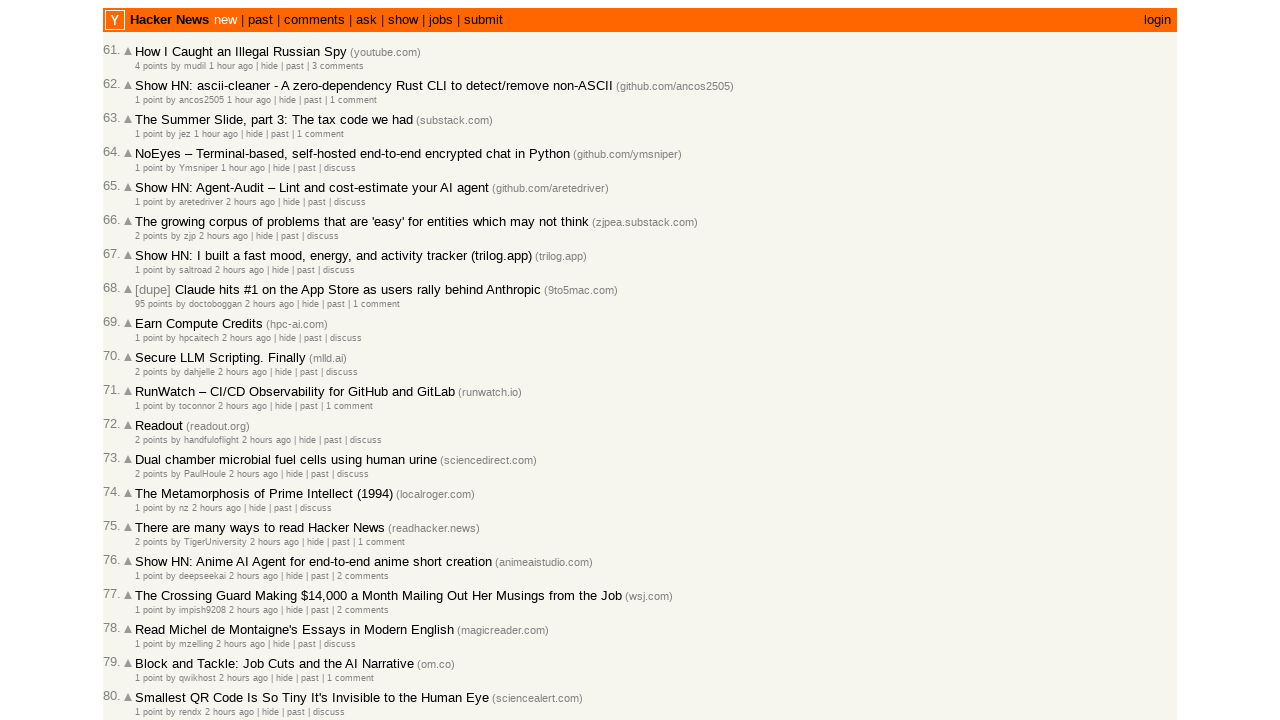

Retrieved timestamp for article 47: 2026-03-02T02:10:42 1772417442
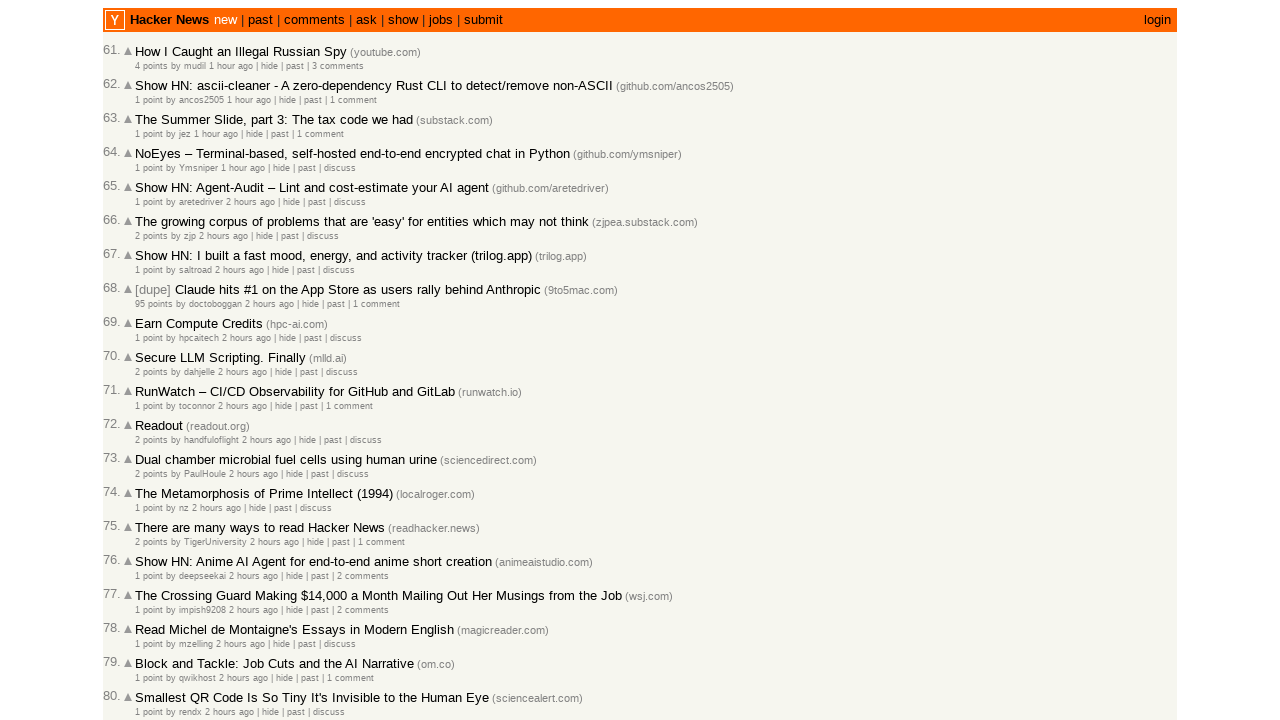

Retrieved timestamp for article 47: 2026-03-02T02:10:42 1772417442
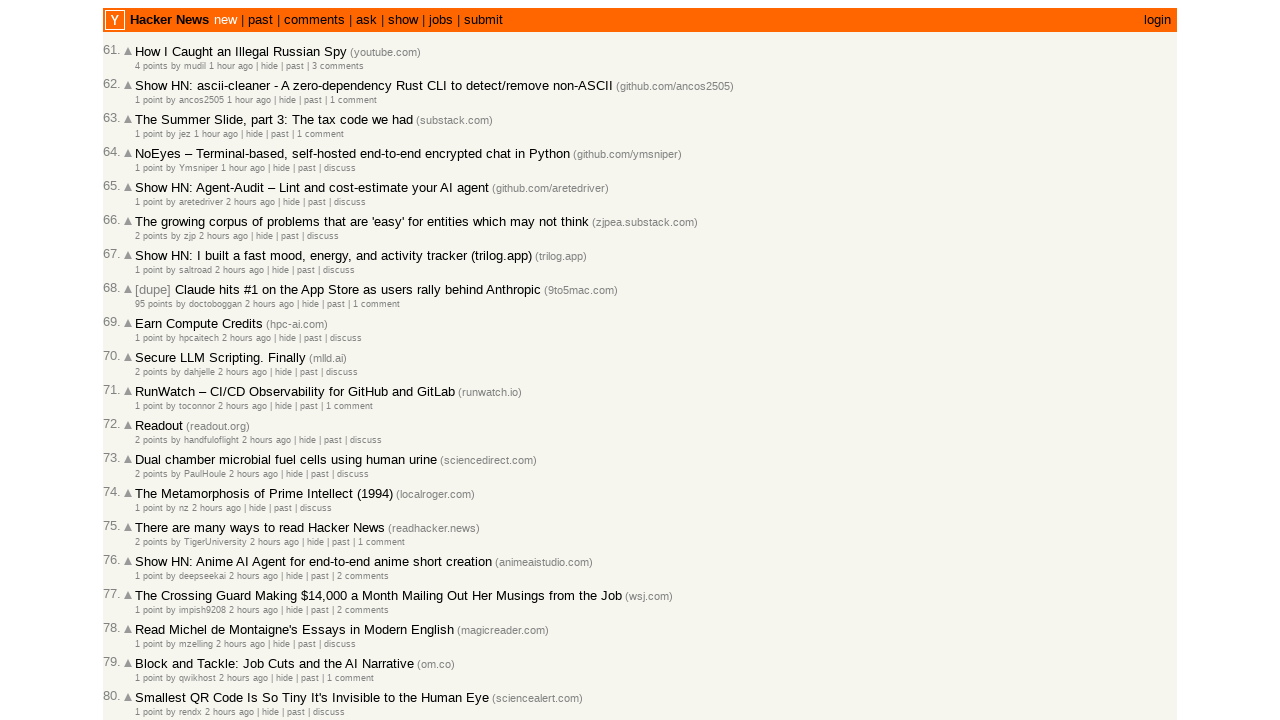

Retrieved timestamp for article 48: 2026-03-02T02:00:58 1772416858
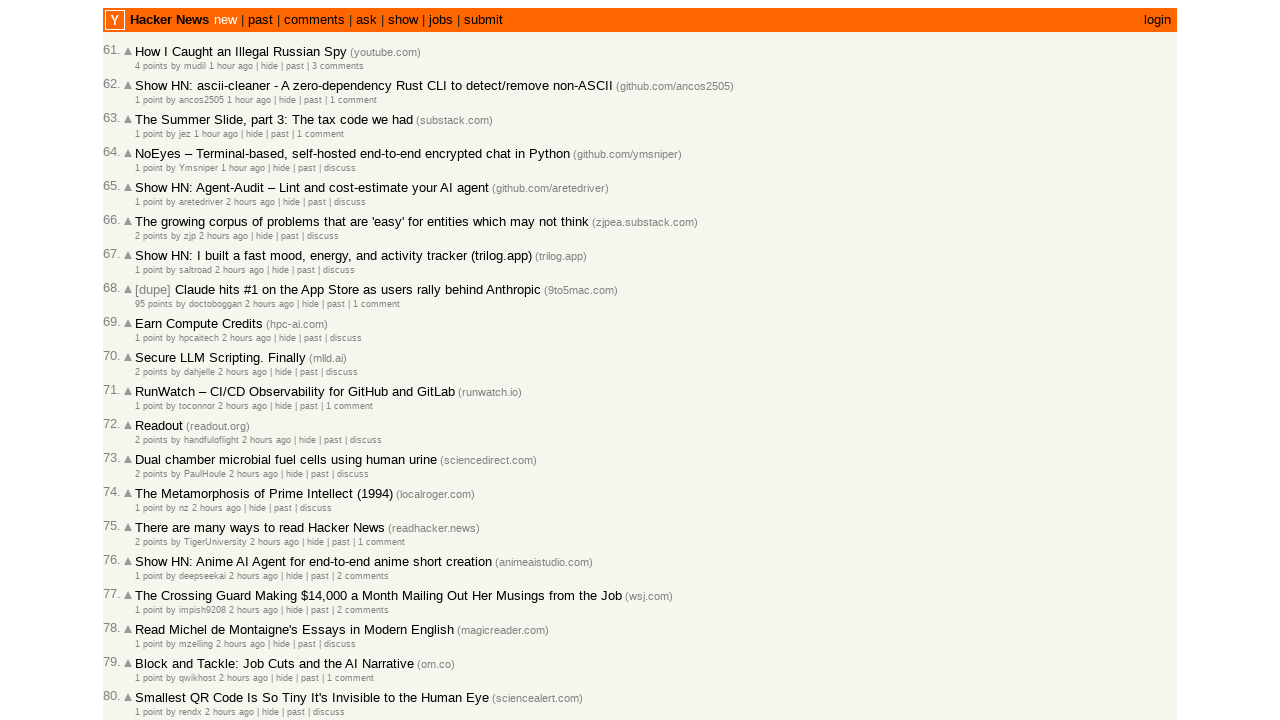

Retrieved timestamp for article 48: 2026-03-02T02:00:58 1772416858
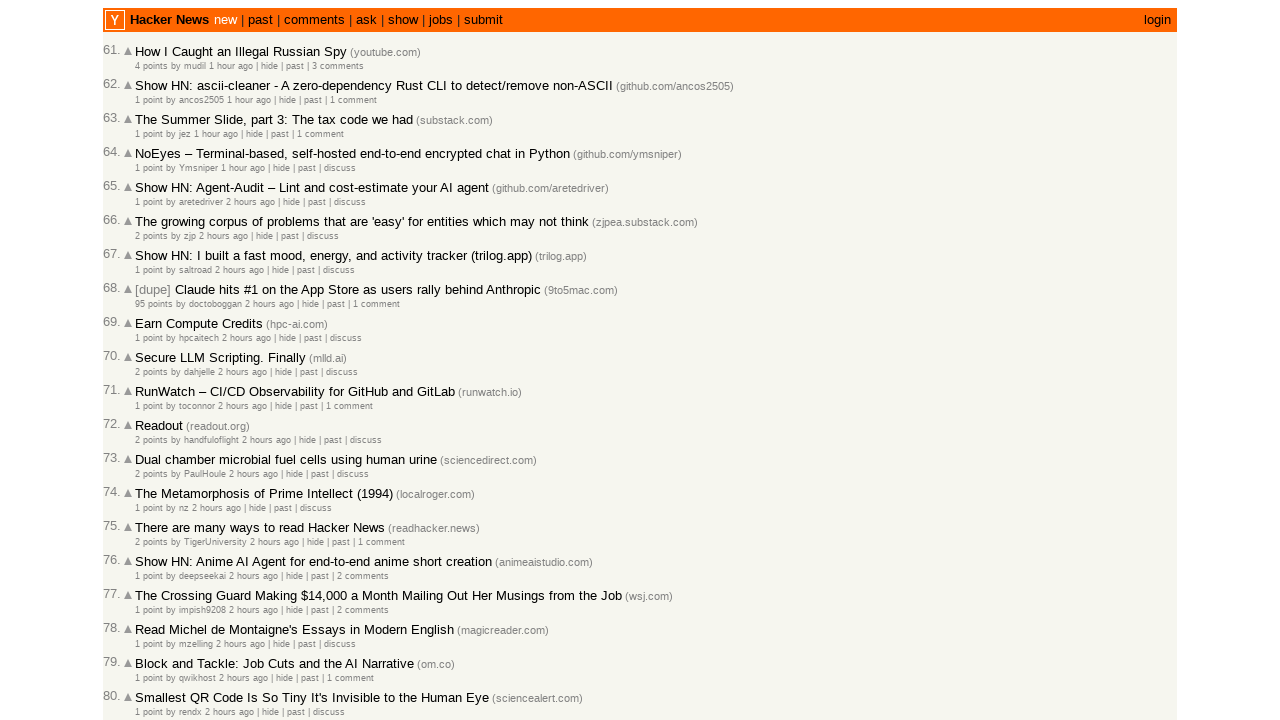

Retrieved timestamp for article 49: 2026-03-02T01:59:19 1772416759
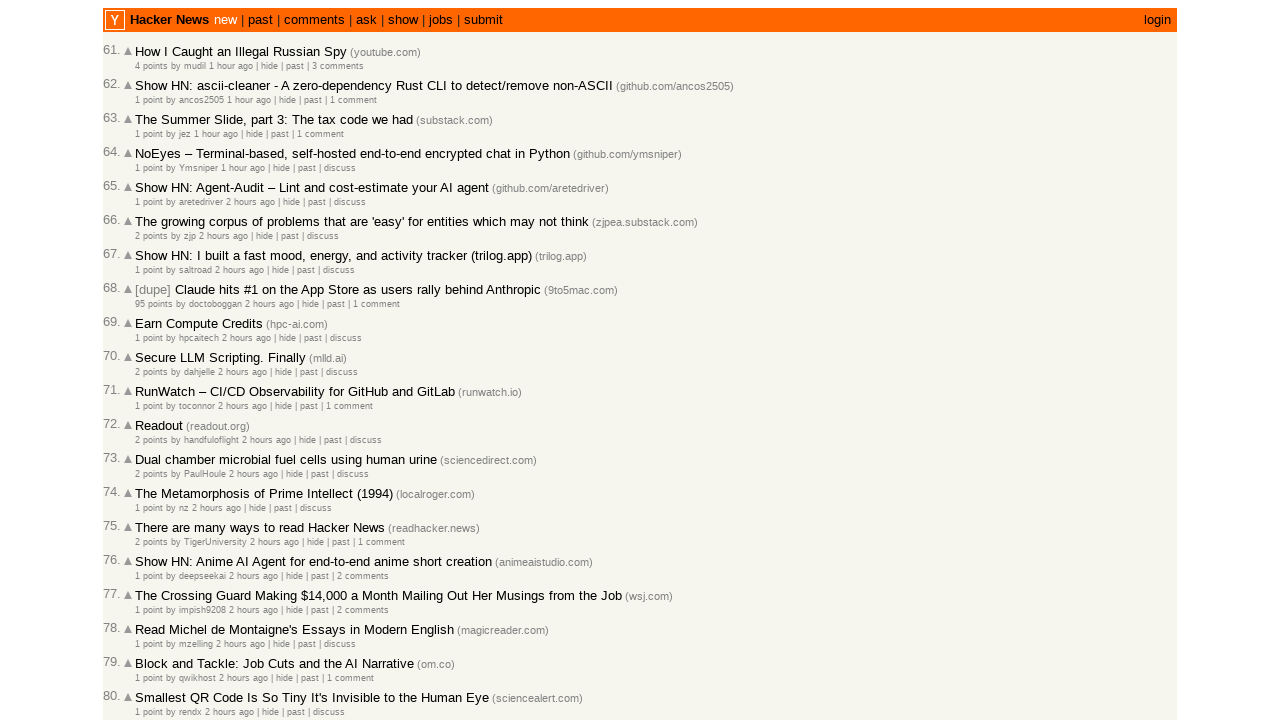

Retrieved timestamp for article 49: 2026-03-02T01:59:19 1772416759
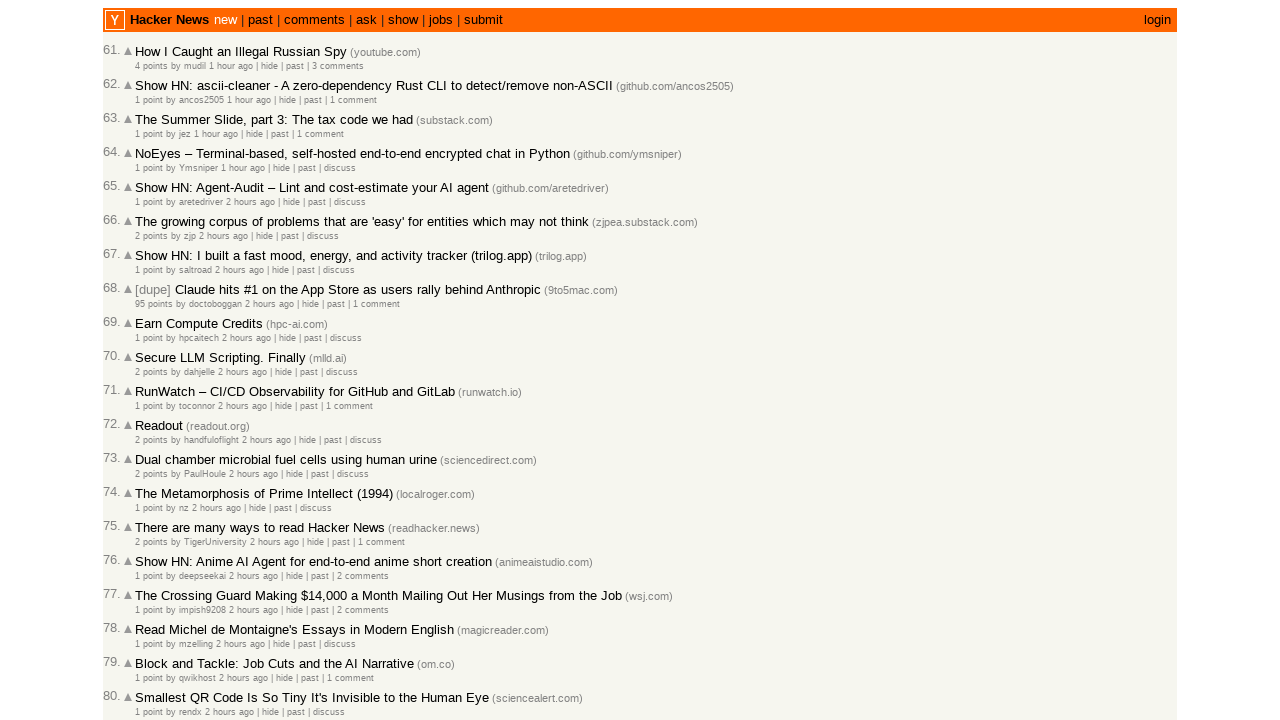

Retrieved timestamp for article 50: 2026-03-02T01:57:54 1772416674
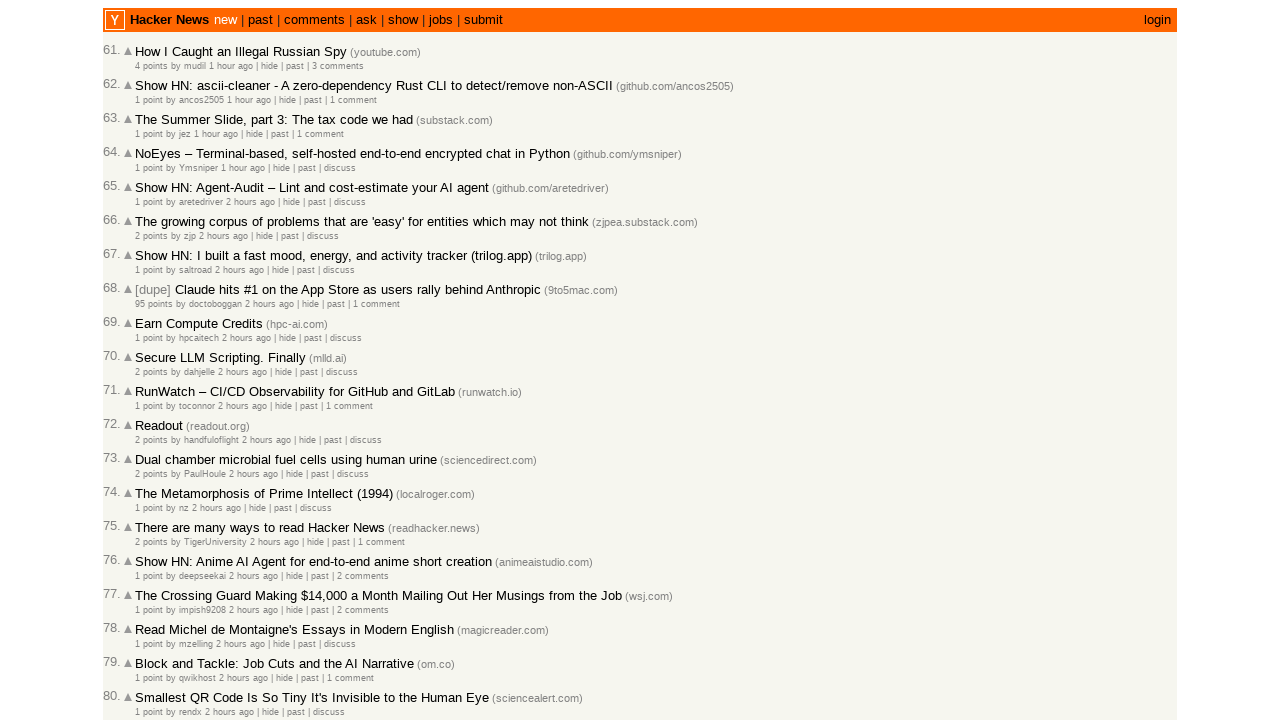

Retrieved timestamp for article 50: 2026-03-02T01:57:54 1772416674
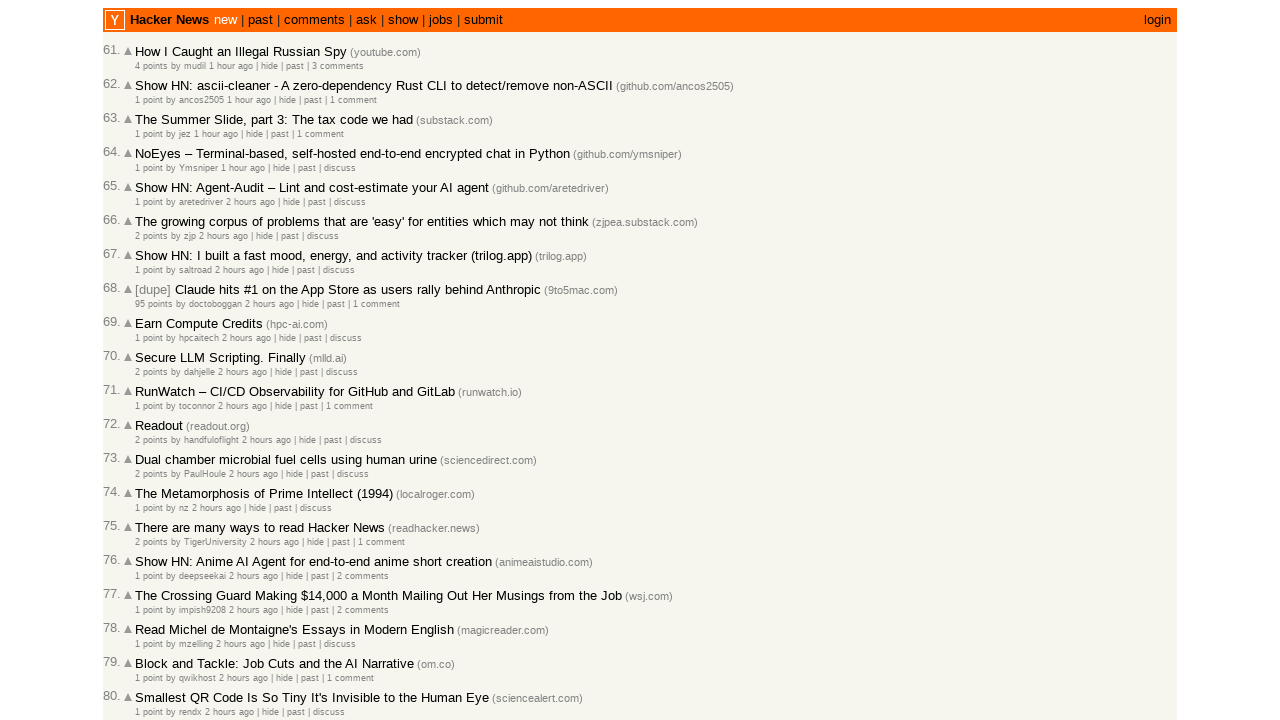

Retrieved timestamp for article 51: 2026-03-02T01:55:51 1772416551
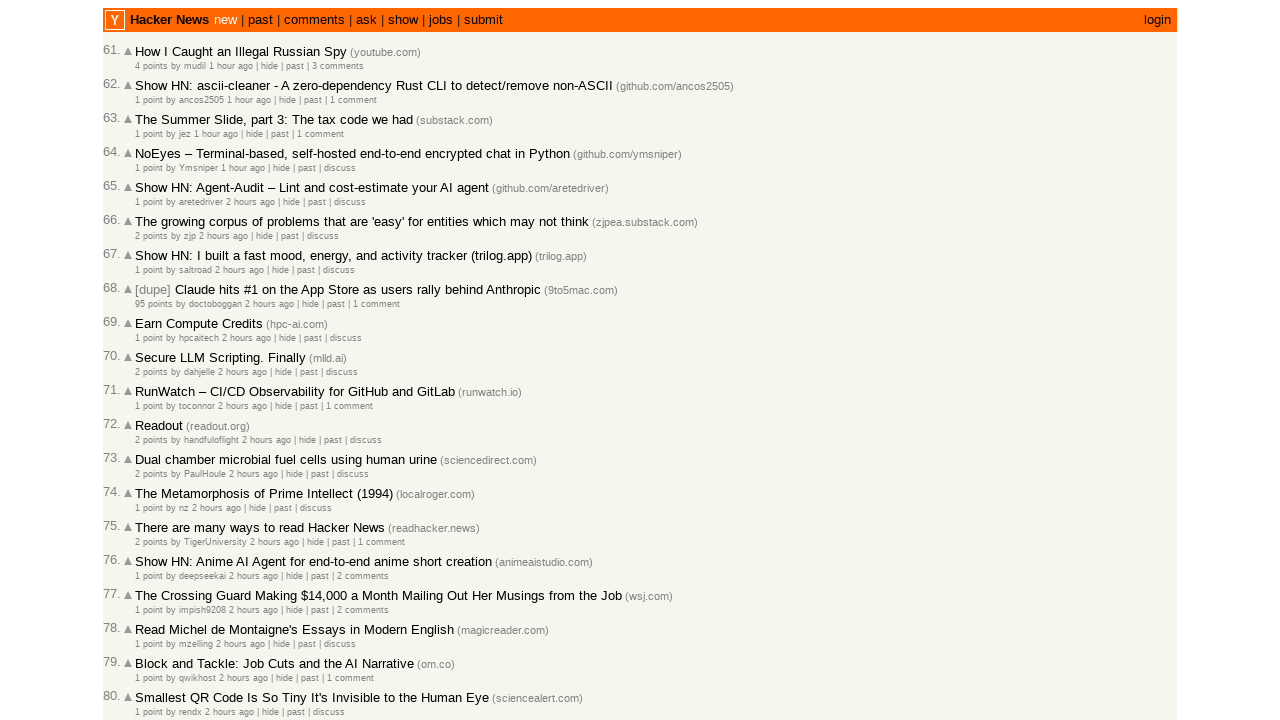

Retrieved timestamp for article 51: 2026-03-02T01:55:51 1772416551
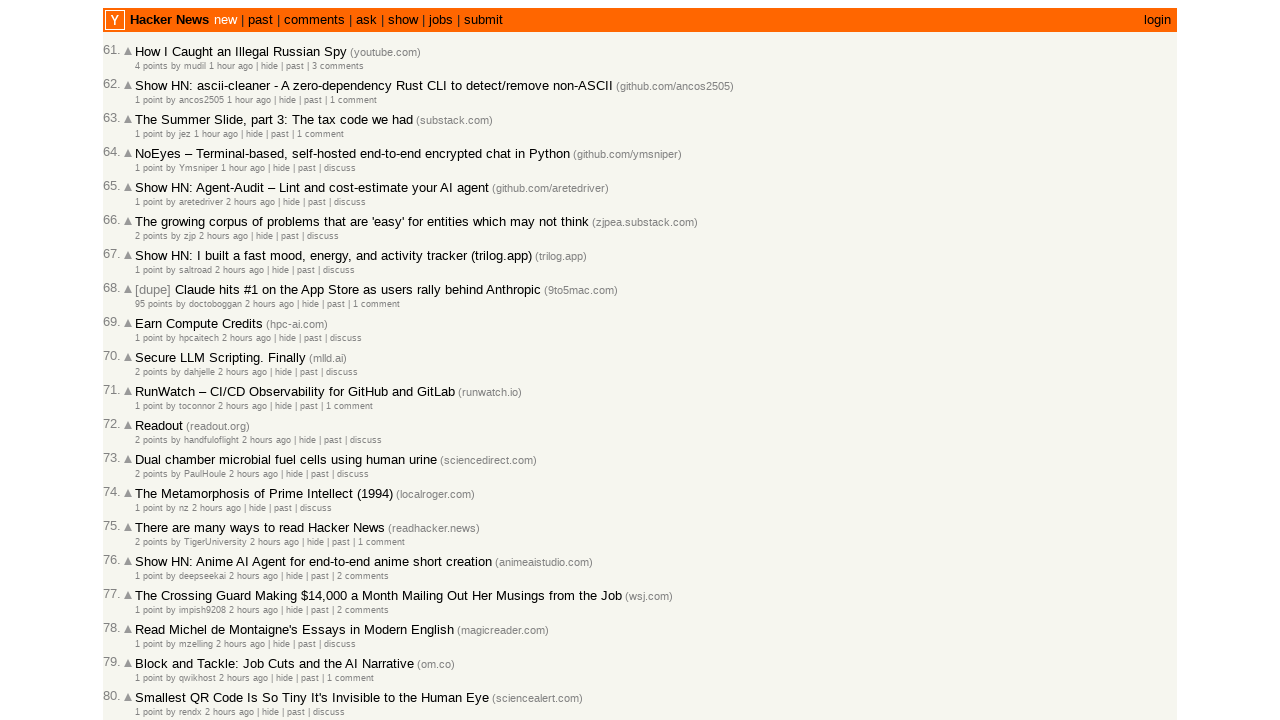

Retrieved timestamp for article 52: 2026-03-02T01:54:09 1772416449
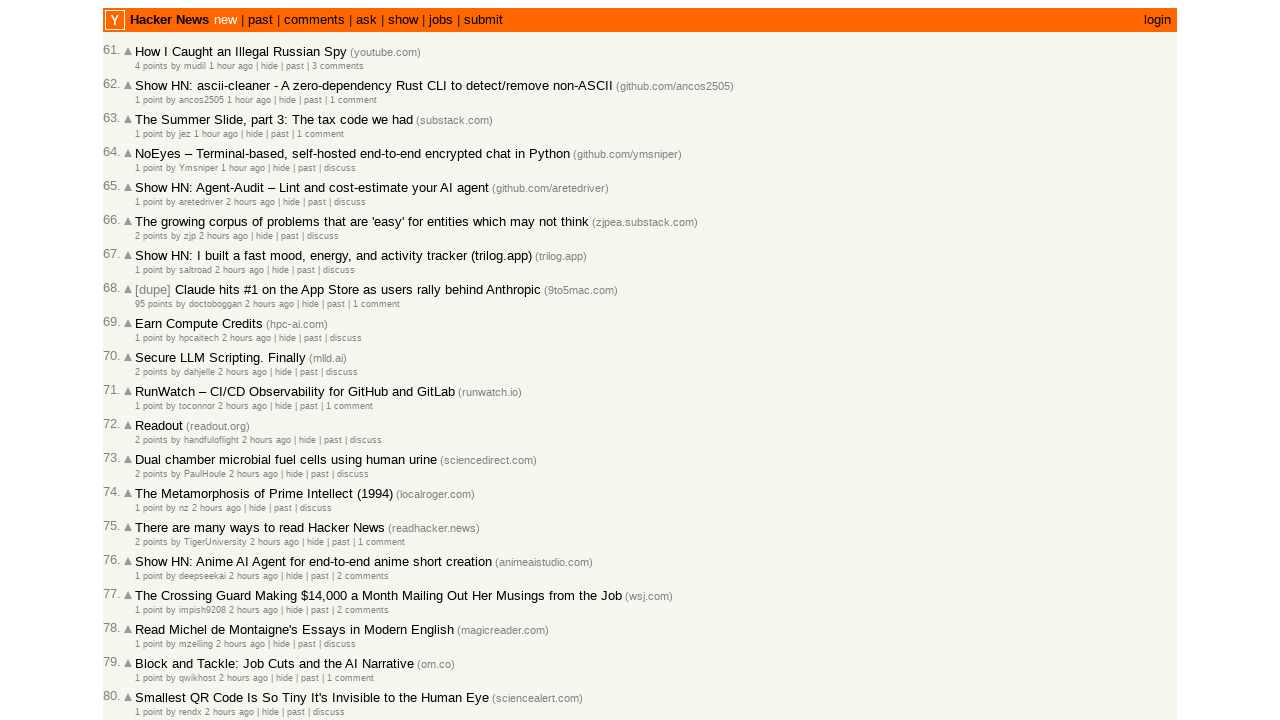

Retrieved timestamp for article 52: 2026-03-02T01:54:09 1772416449
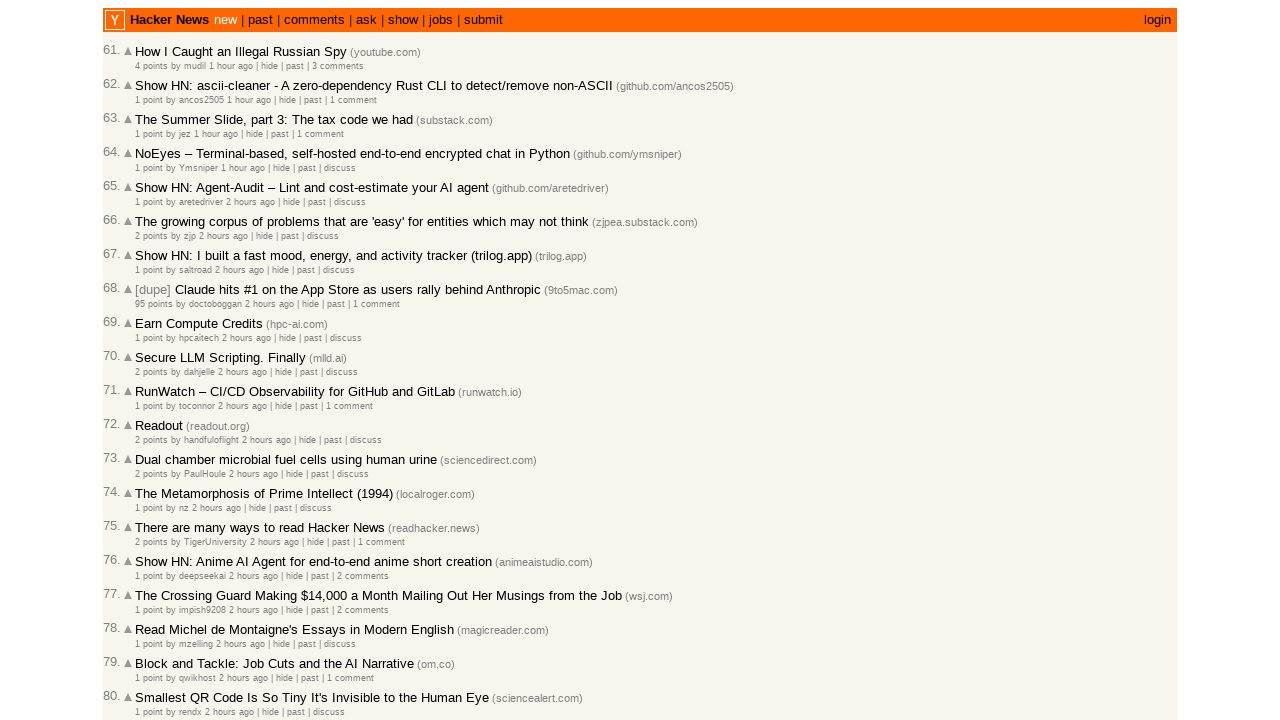

Retrieved timestamp for article 53: 2026-03-02T01:53:25 1772416405
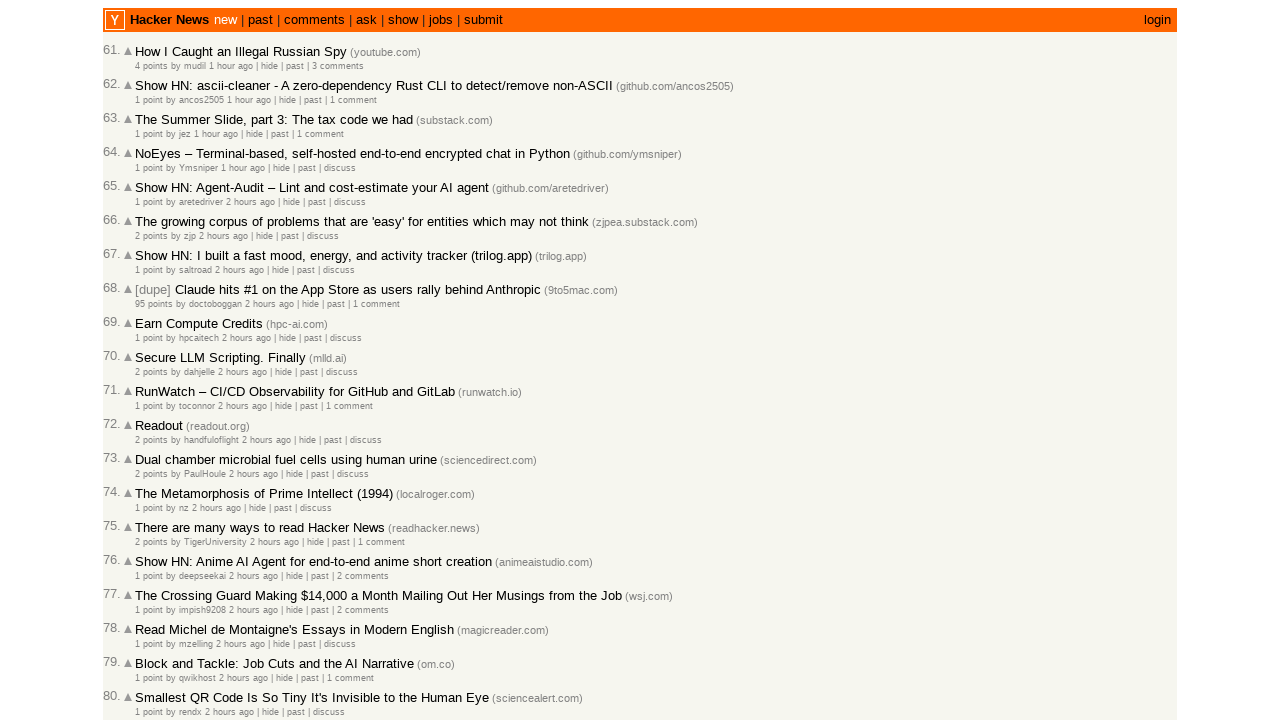

Retrieved timestamp for article 53: 2026-03-02T01:53:25 1772416405
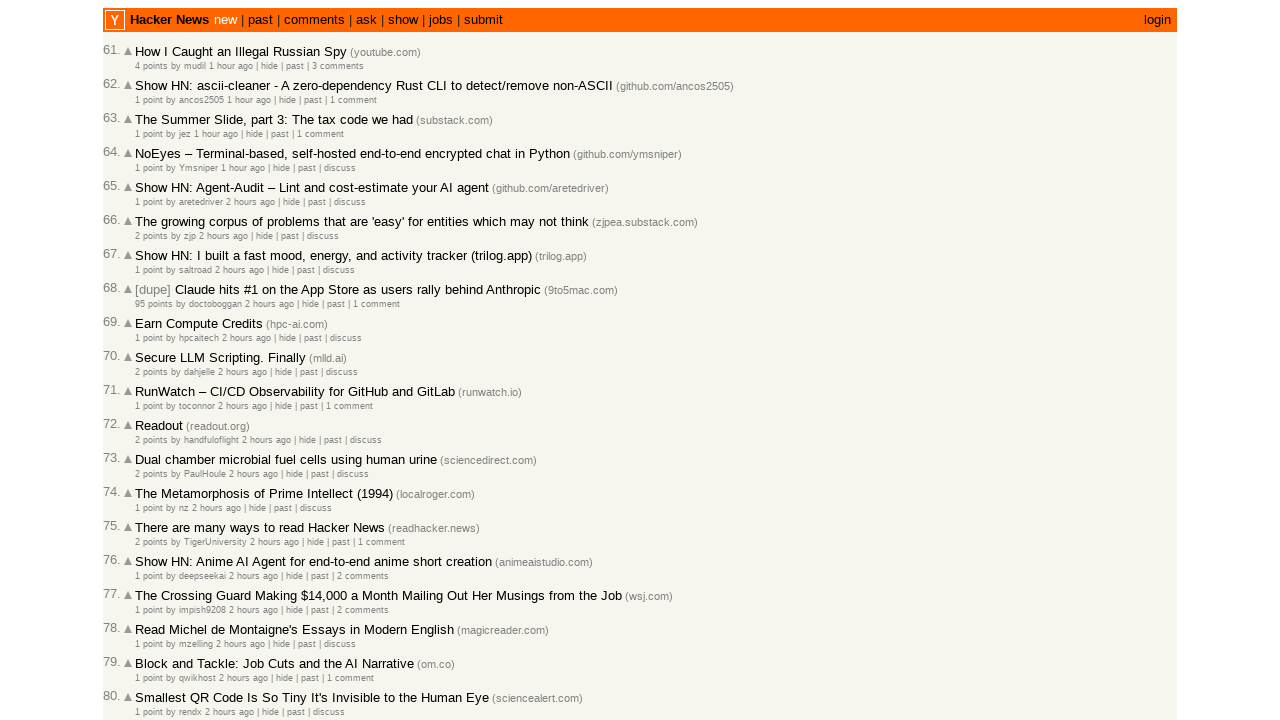

Retrieved timestamp for article 54: 2026-03-02T01:52:17 1772416337
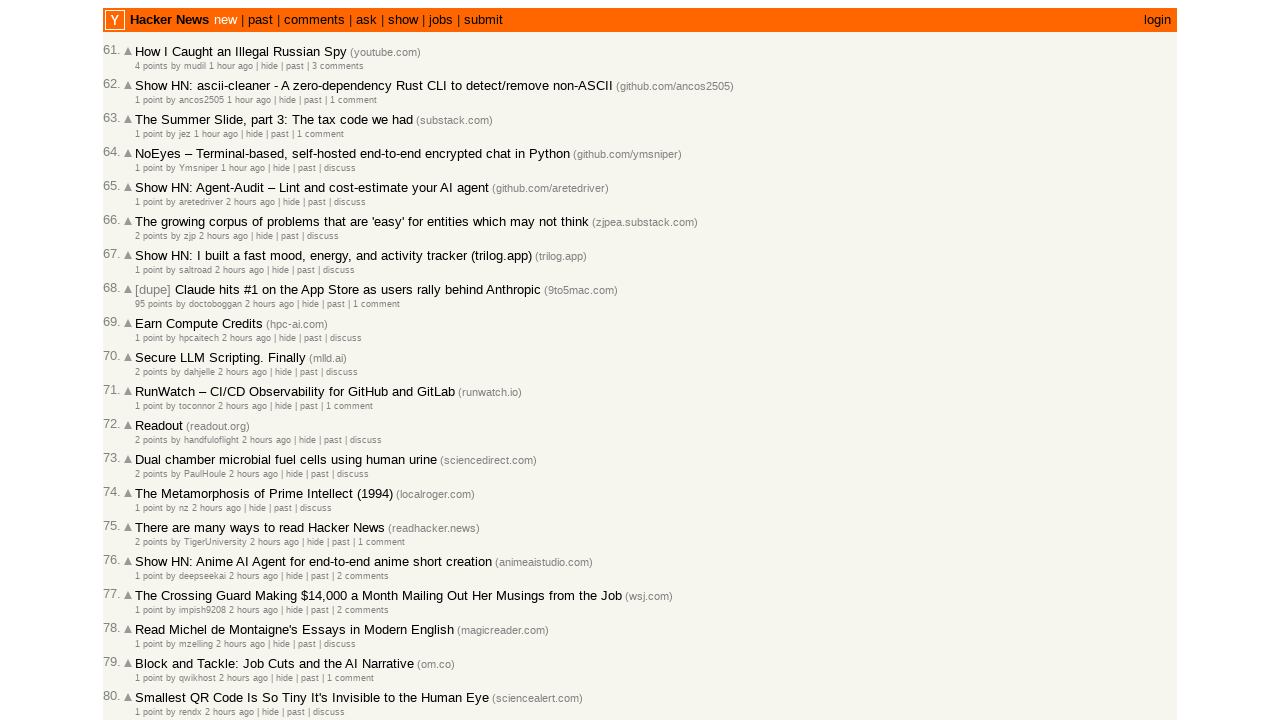

Retrieved timestamp for article 54: 2026-03-02T01:52:17 1772416337
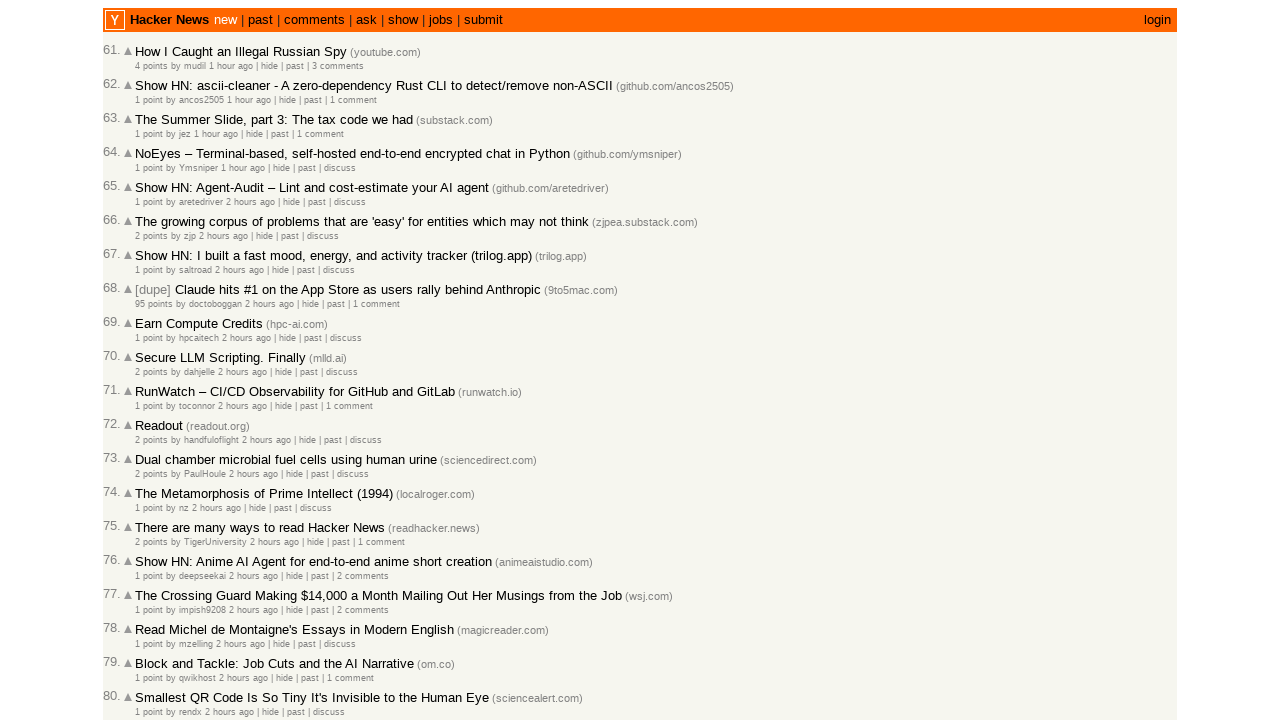

Retrieved timestamp for article 55: 2026-03-02T01:47:45 1772416065
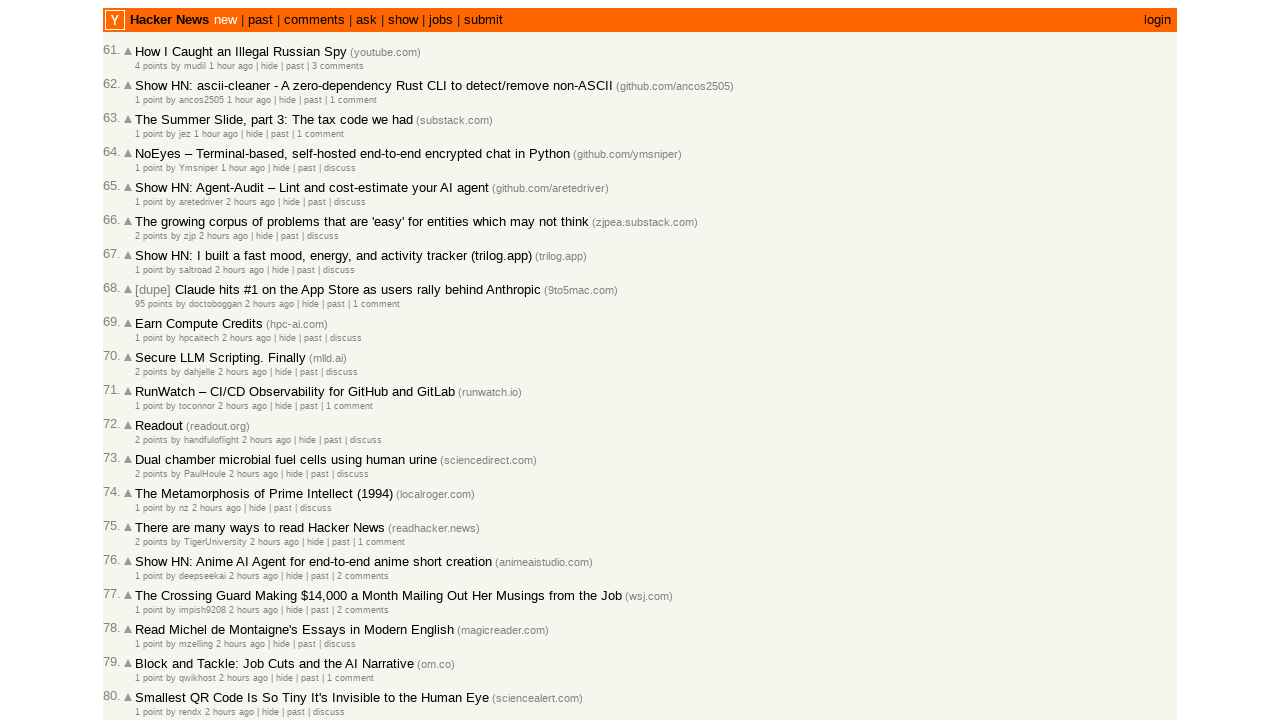

Retrieved timestamp for article 55: 2026-03-02T01:47:45 1772416065
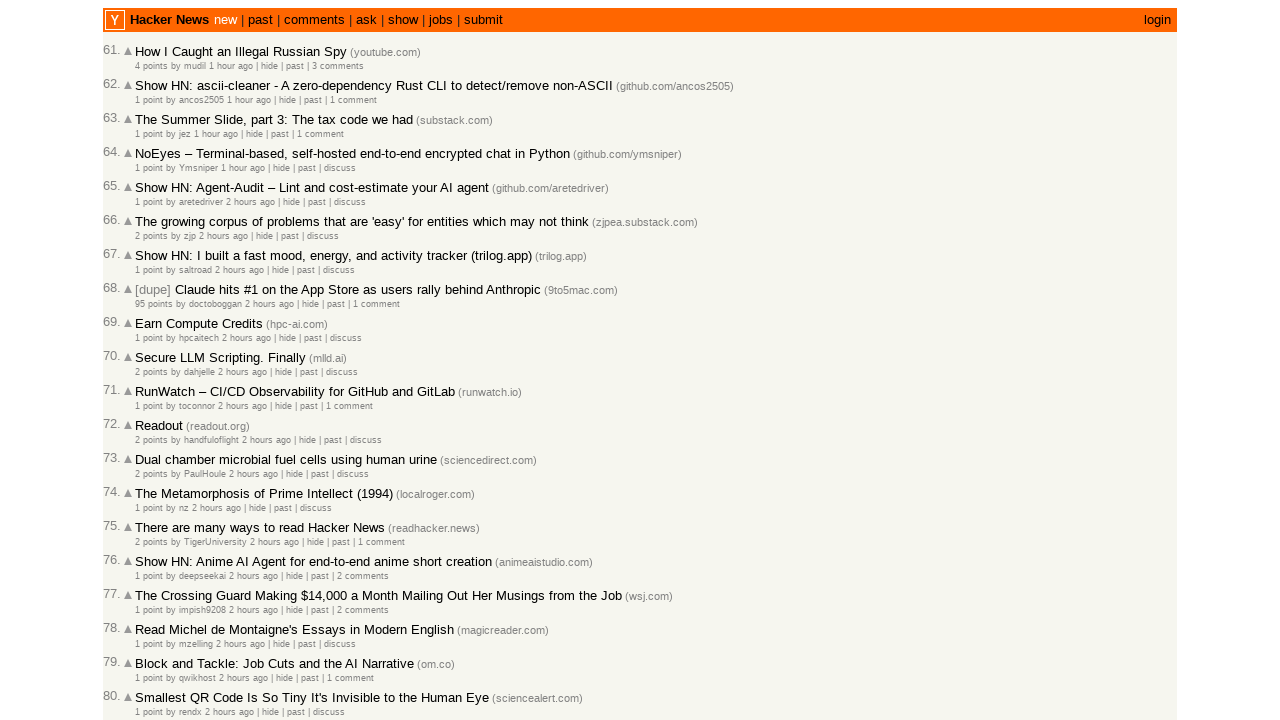

Retrieved timestamp for article 56: 2026-03-02T01:39:41 1772415581
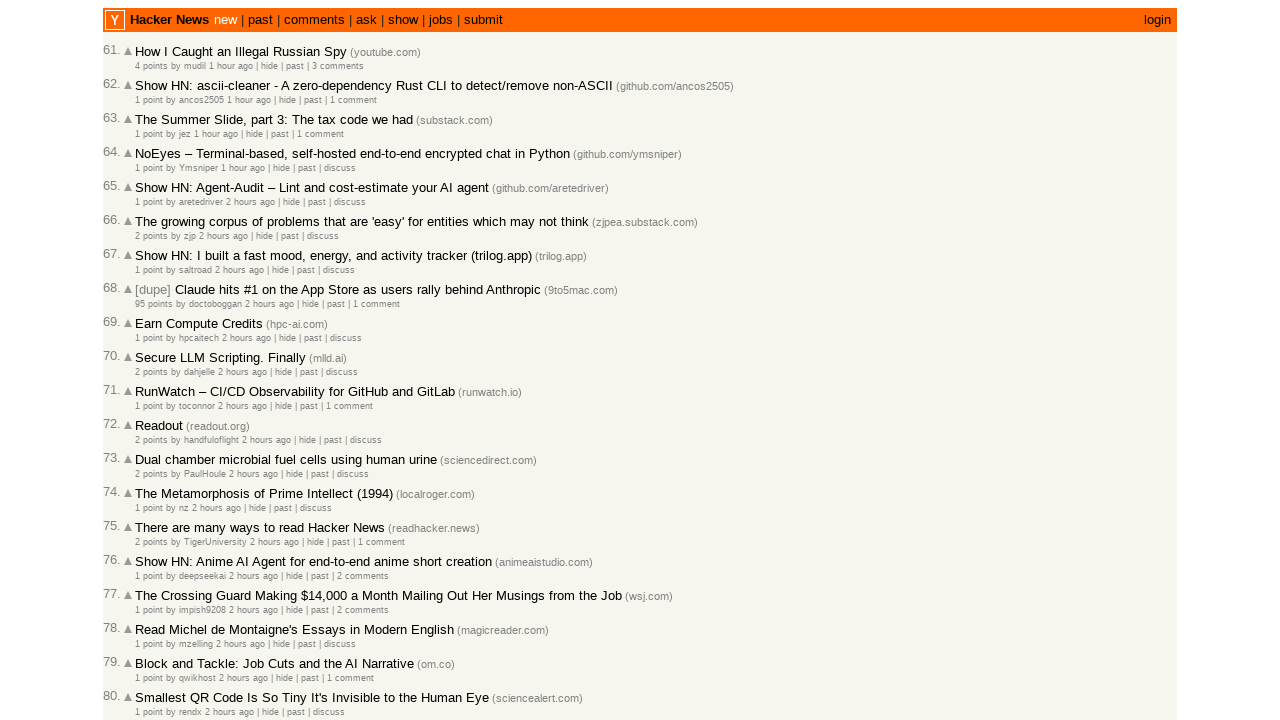

Retrieved timestamp for article 56: 2026-03-02T01:39:41 1772415581
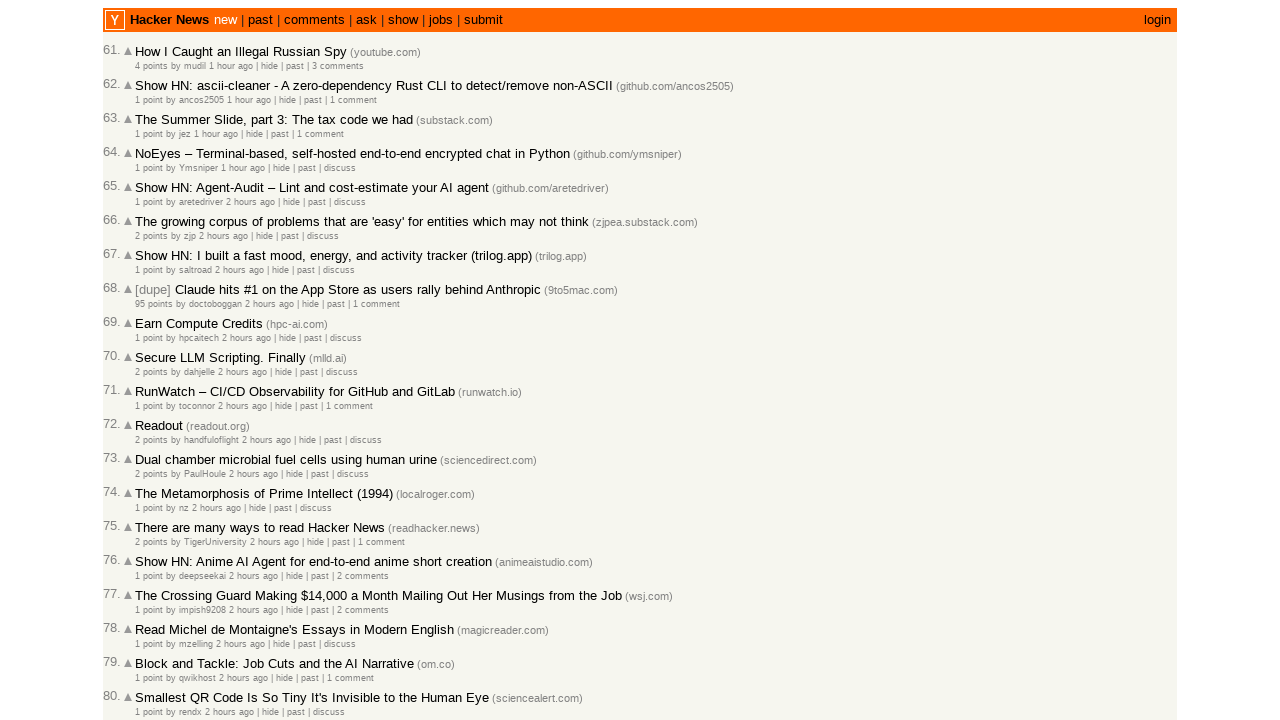

Retrieved timestamp for article 57: 2026-03-02T01:36:39 1772415399
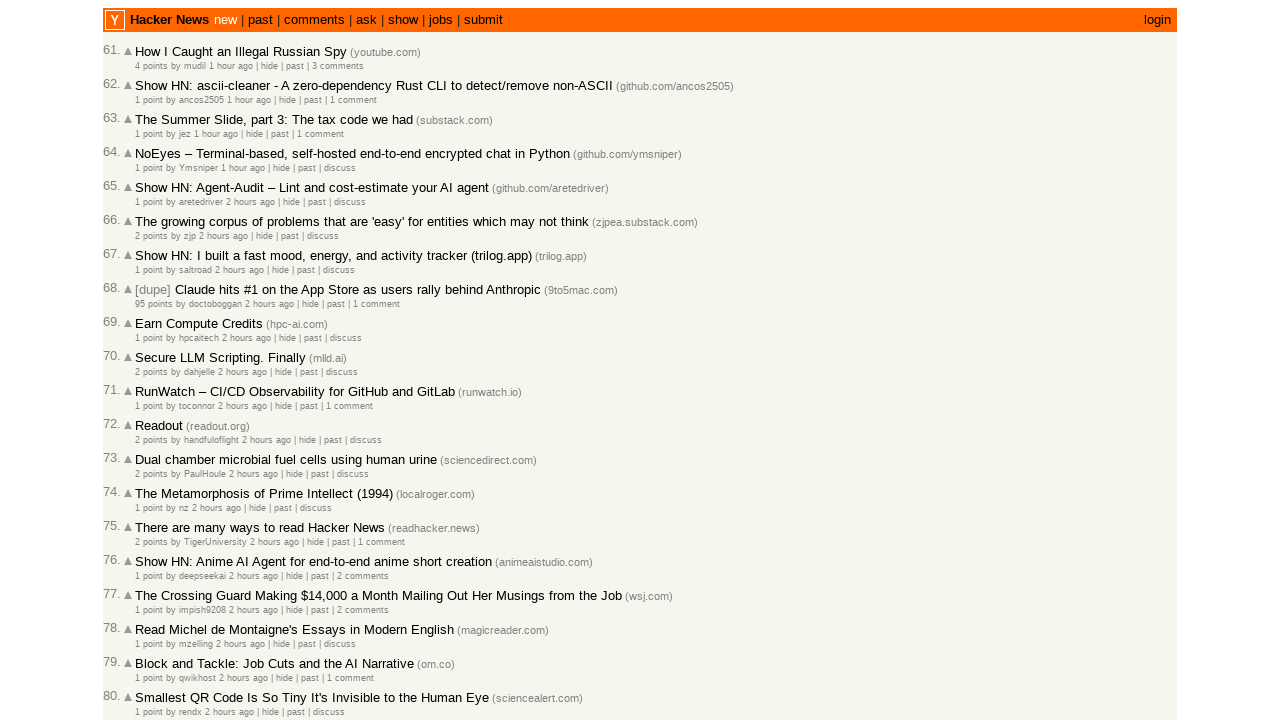

Retrieved timestamp for article 57: 2026-03-02T01:36:39 1772415399
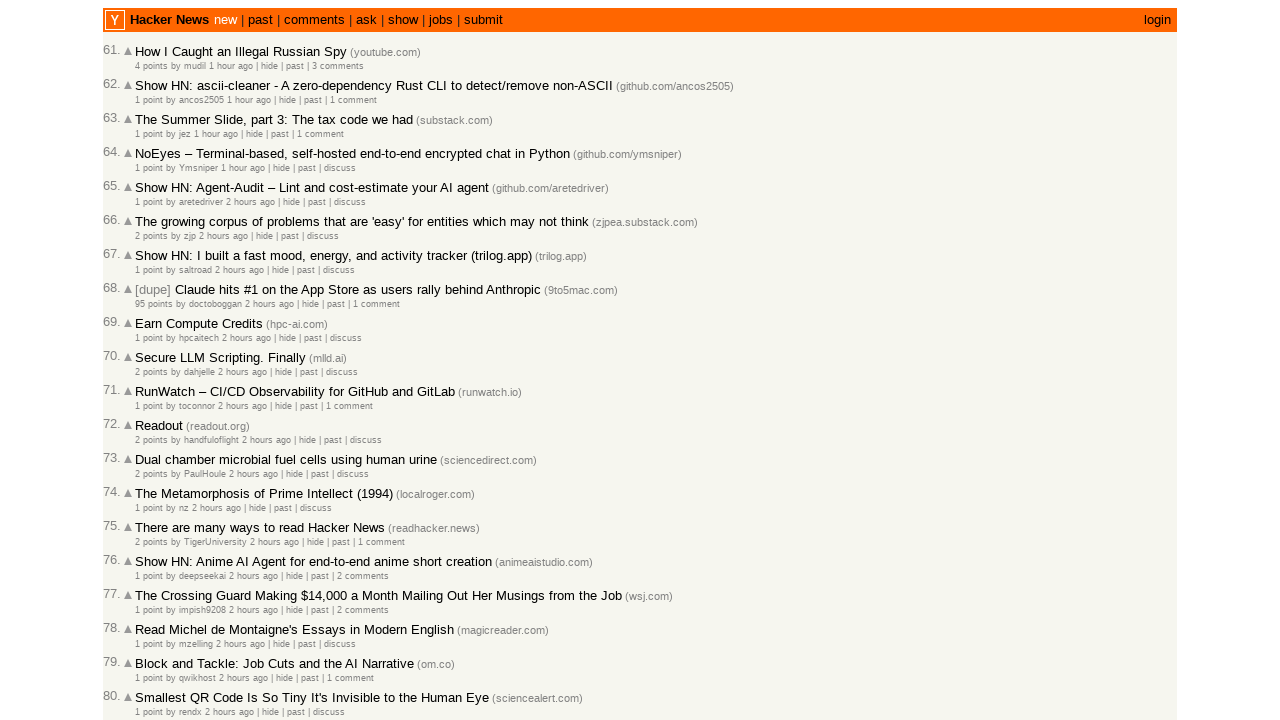

Retrieved timestamp for article 58: 2026-03-02T01:35:21 1772415321
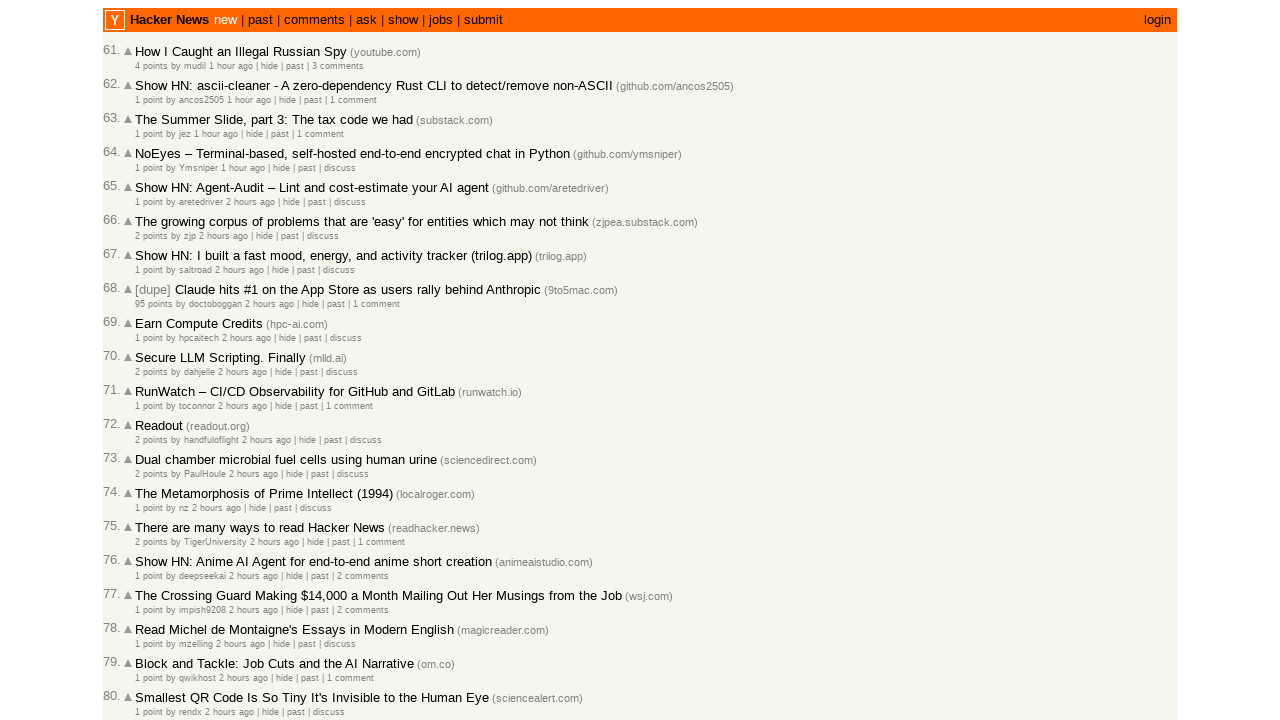

Retrieved timestamp for article 58: 2026-03-02T01:35:21 1772415321
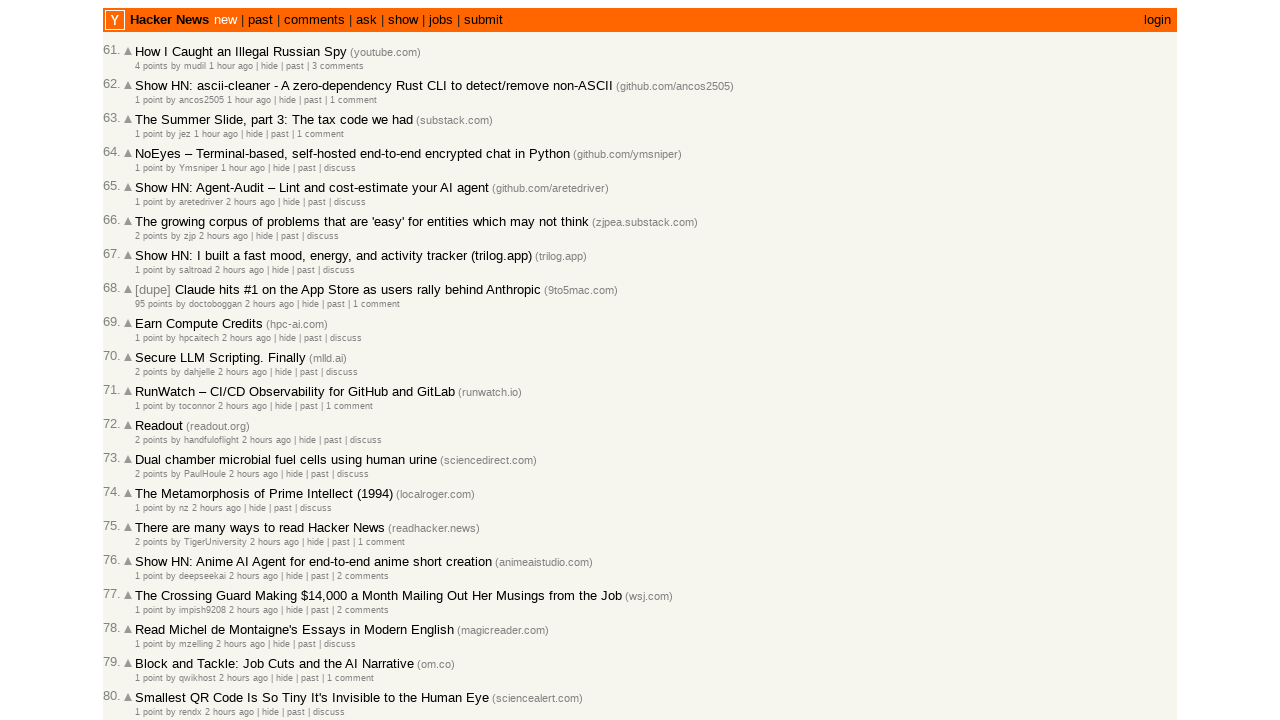

Retrieved timestamp for article 59: 2026-03-02T01:31:28 1772415088
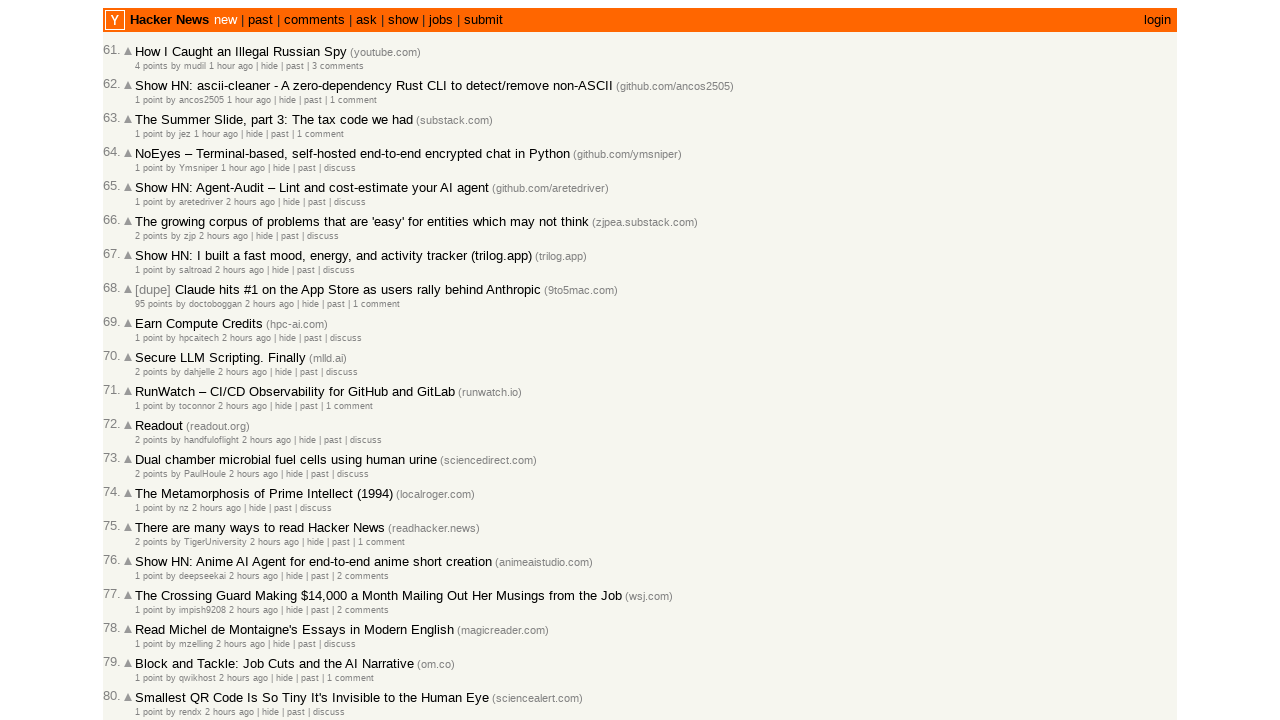

Retrieved timestamp for article 59: 2026-03-02T01:31:28 1772415088
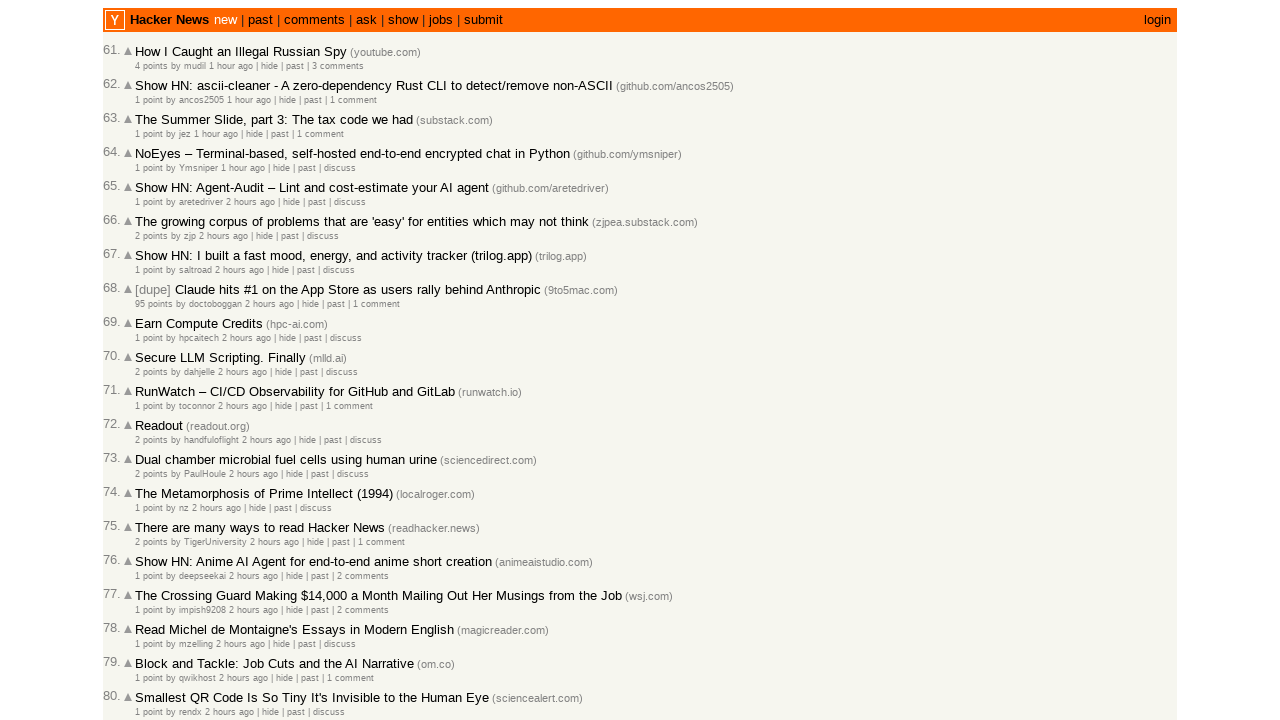

Retrieved timestamp for article 60: 2026-03-02T01:30:21 1772415021
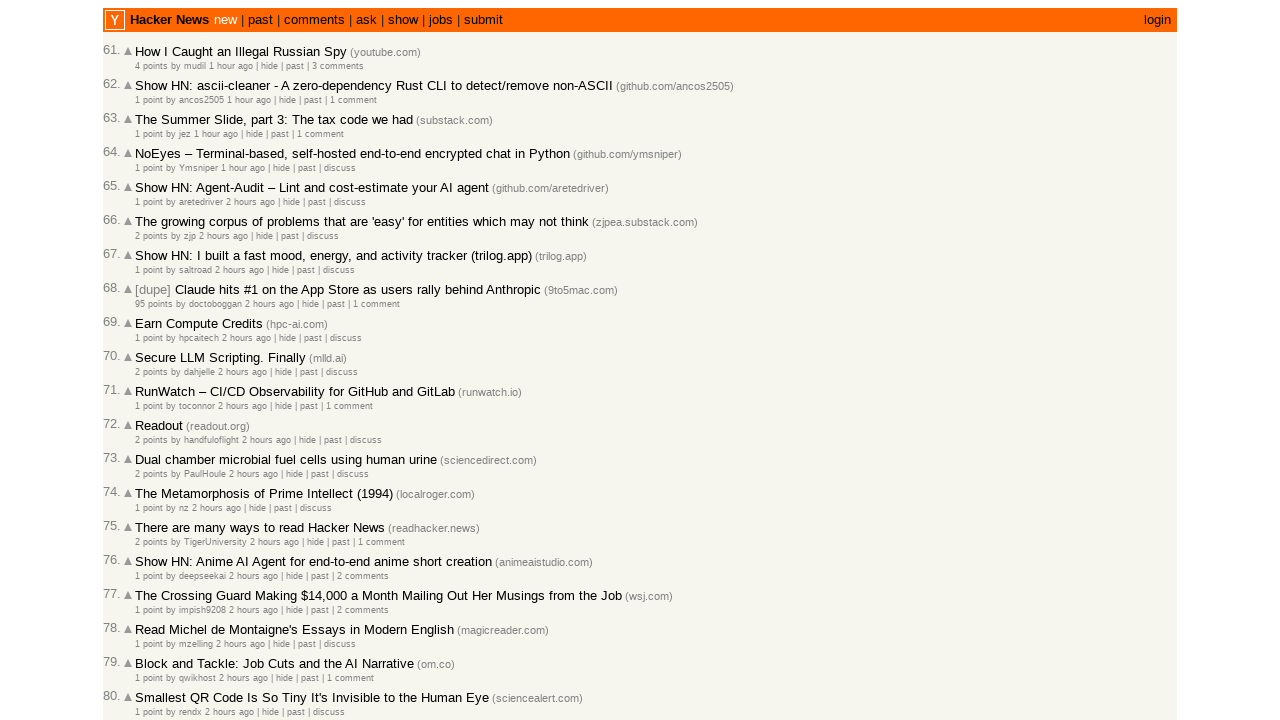

Clicked 'More' link to load next page of articles at (149, 616) on .morelink >> nth=0
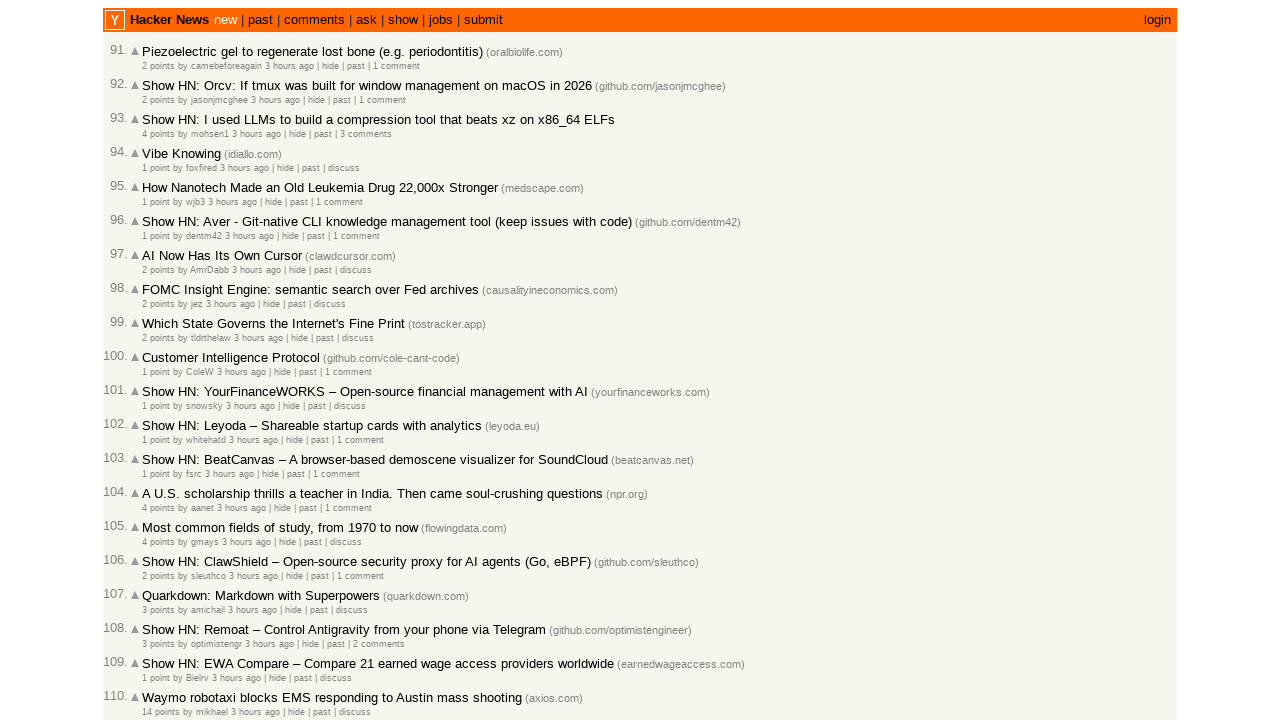

Waited for new content to load on next page
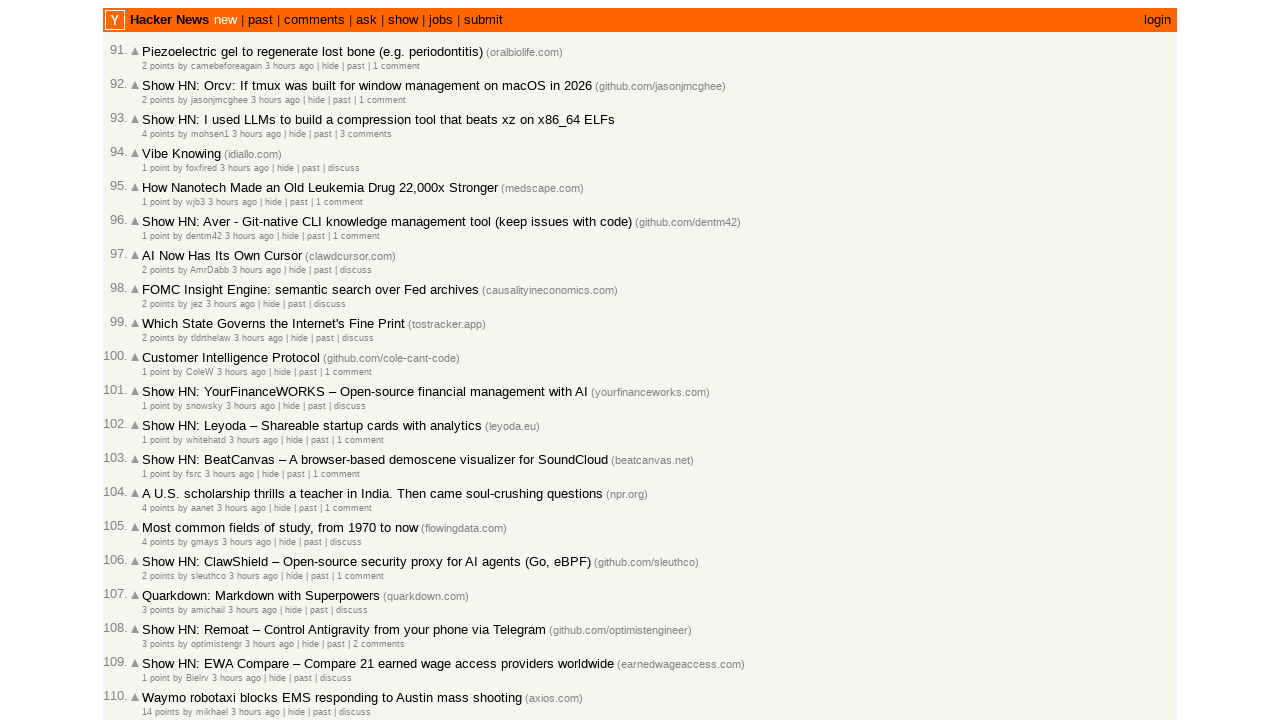

Retrieved age elements from current page
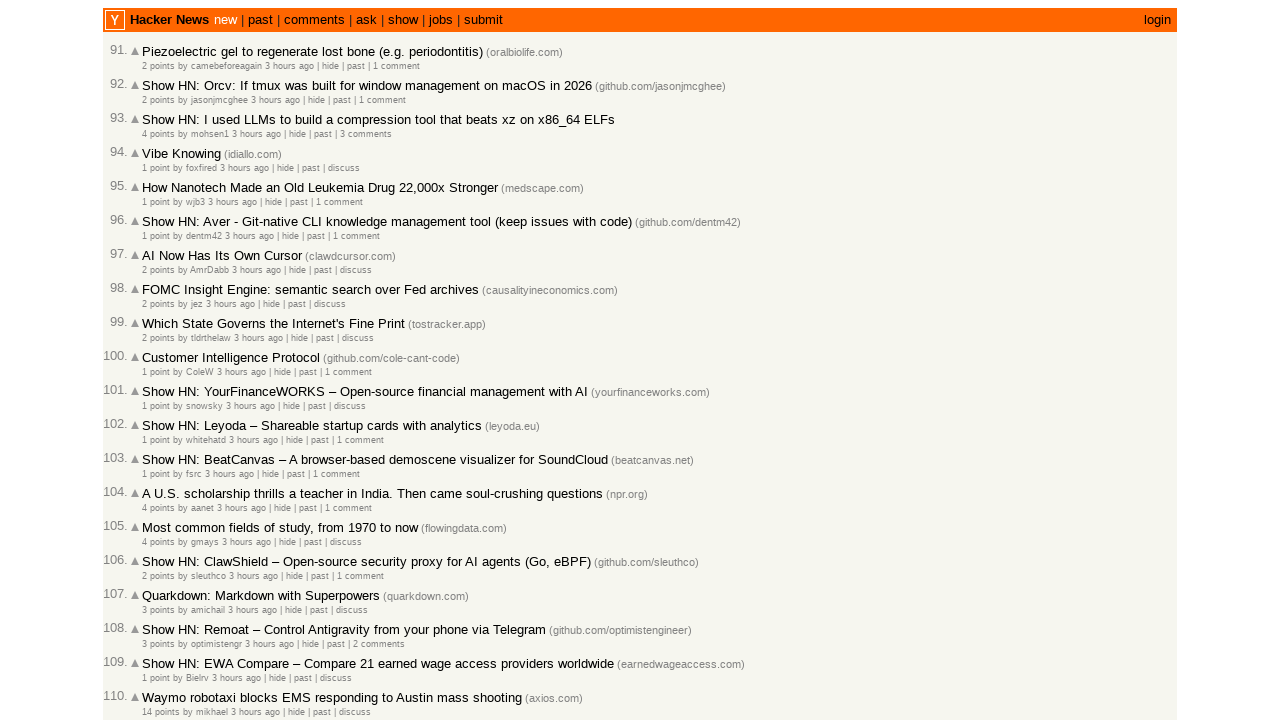

Retrieved timestamp for article 61: 2026-03-02T01:30:14 1772415014
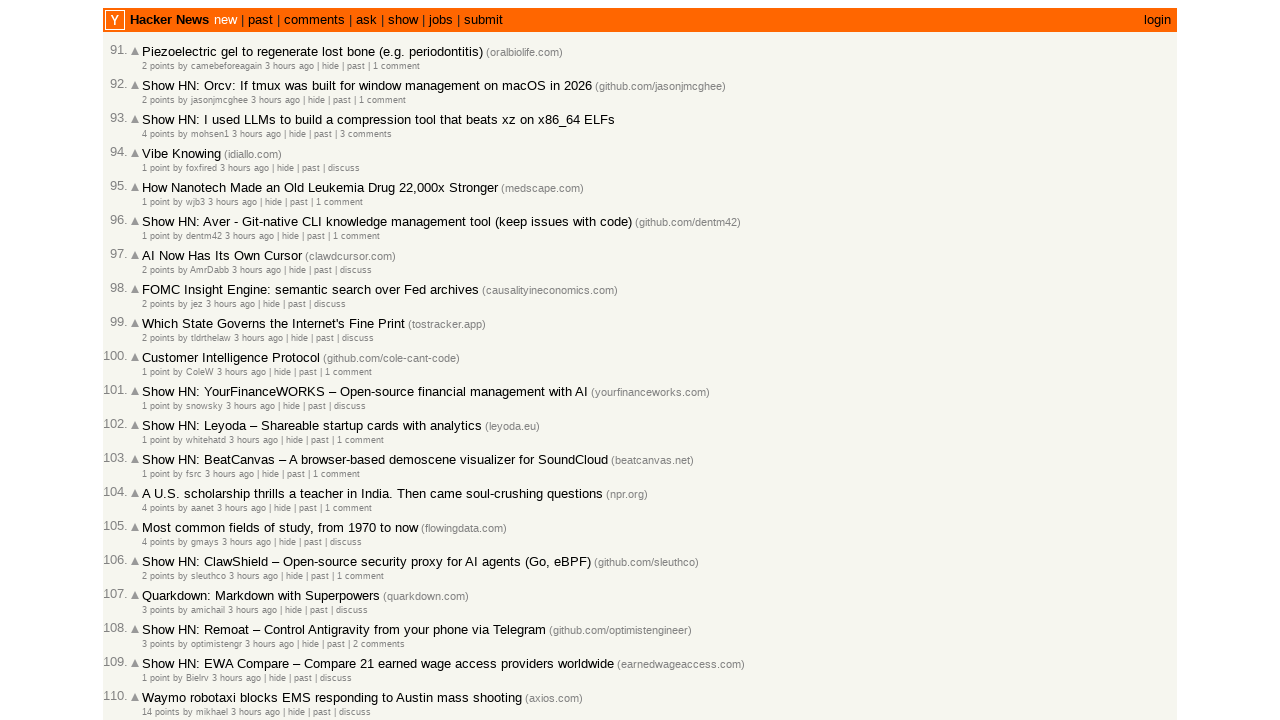

Retrieved timestamp for article 62: 2026-03-02T01:28:01 1772414881
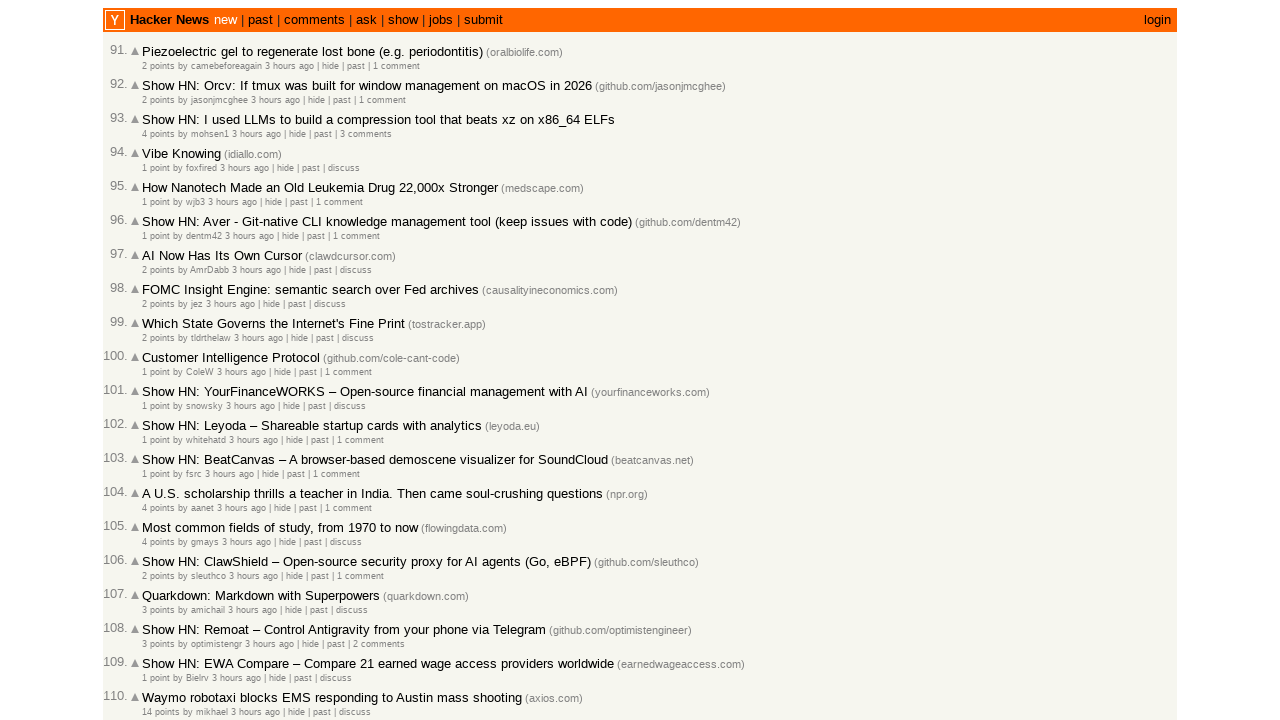

Retrieved timestamp for article 62: 2026-03-02T01:28:01 1772414881
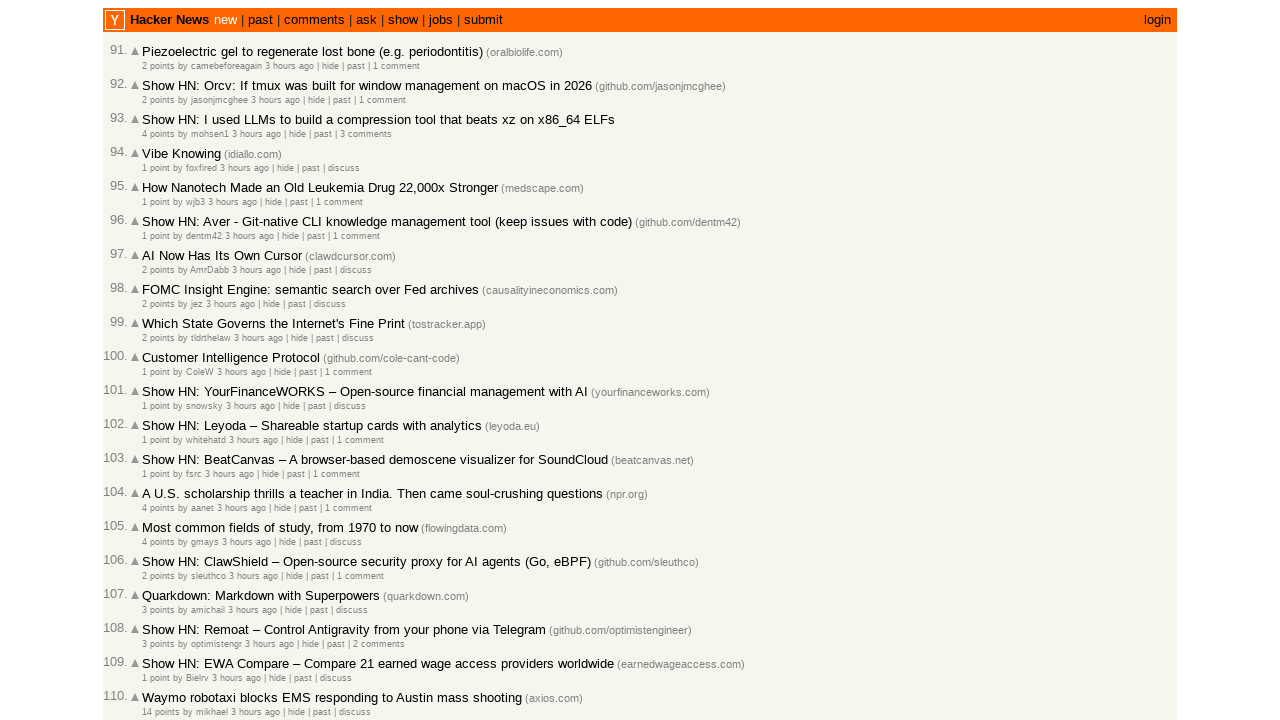

Retrieved timestamp for article 63: 2026-03-02T01:27:46 1772414866
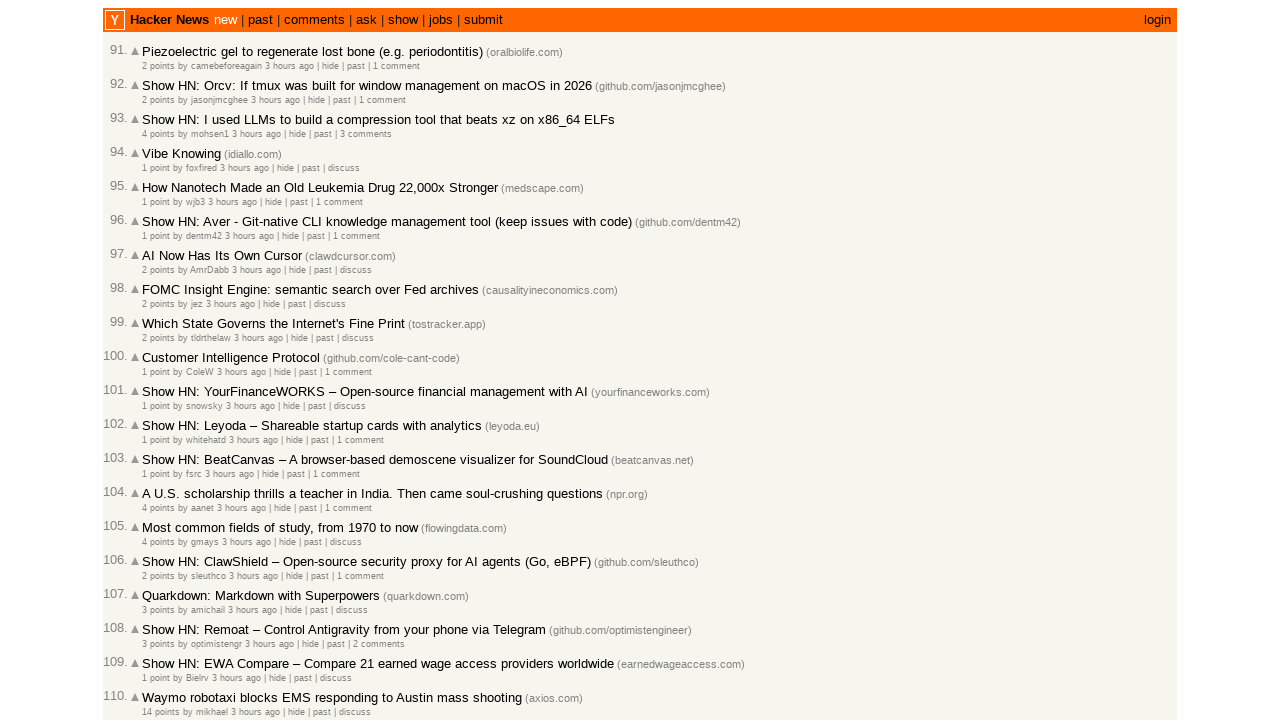

Retrieved timestamp for article 63: 2026-03-02T01:27:46 1772414866
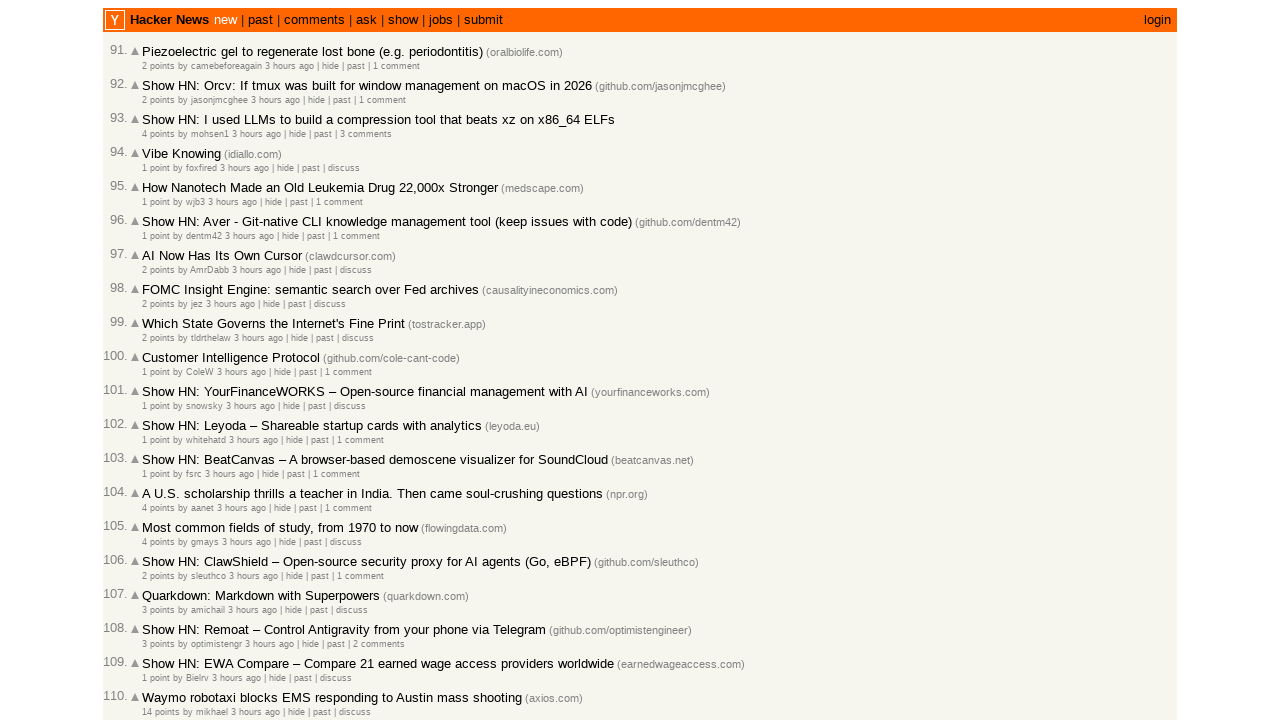

Retrieved timestamp for article 64: 2026-03-02T01:27:46 1772414866
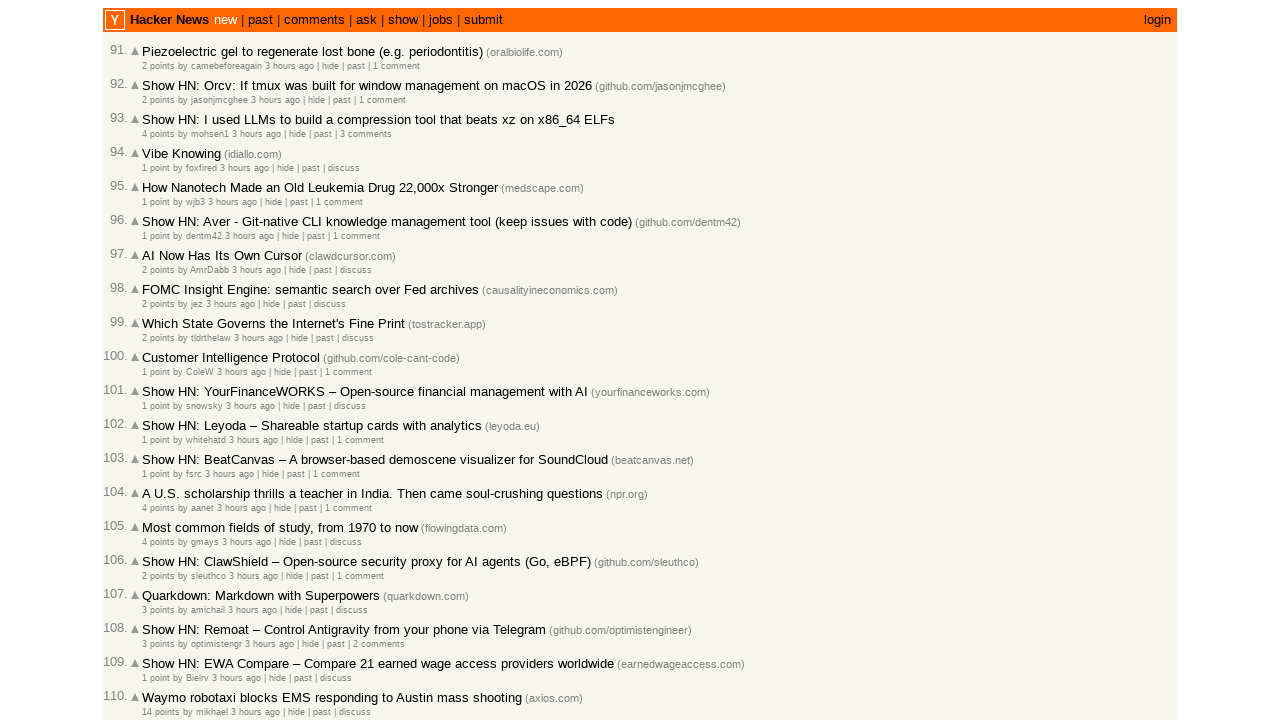

Retrieved timestamp for article 64: 2026-03-02T01:27:46 1772414866
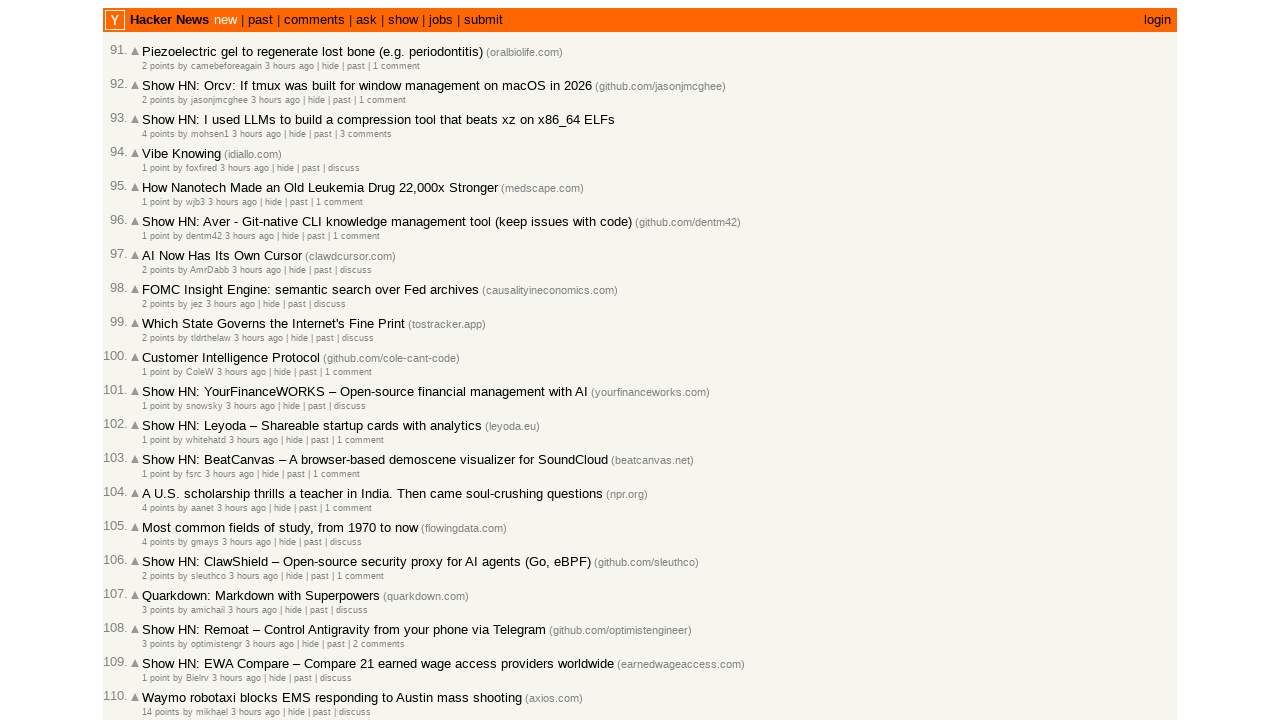

Retrieved timestamp for article 65: 2026-03-02T01:22:47 1772414567
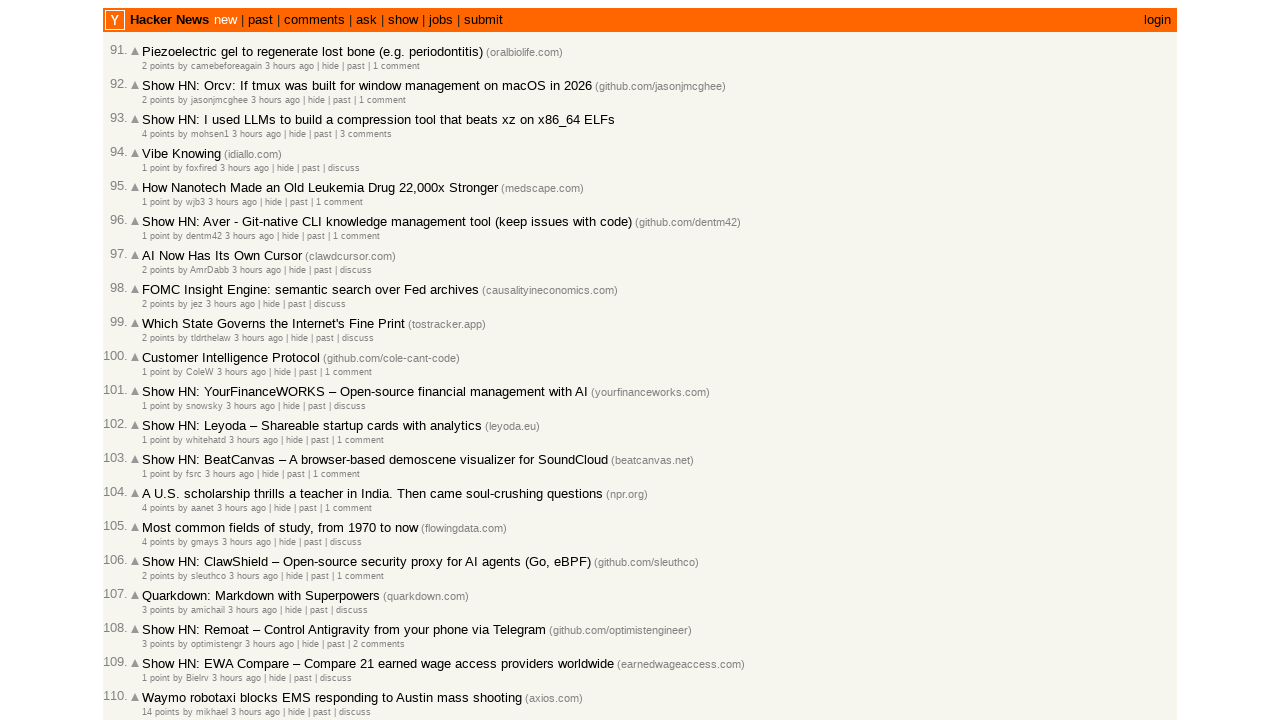

Retrieved timestamp for article 65: 2026-03-02T01:22:47 1772414567
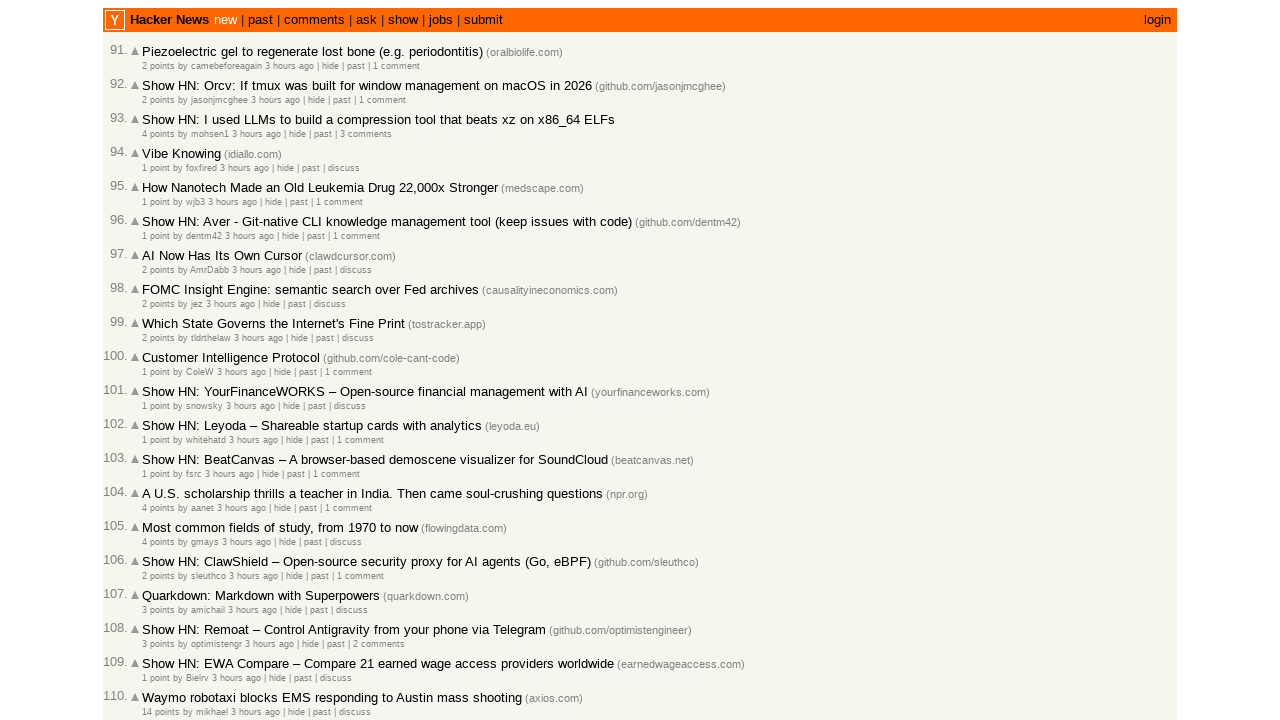

Retrieved timestamp for article 66: 2026-03-02T01:22:46 1772414566
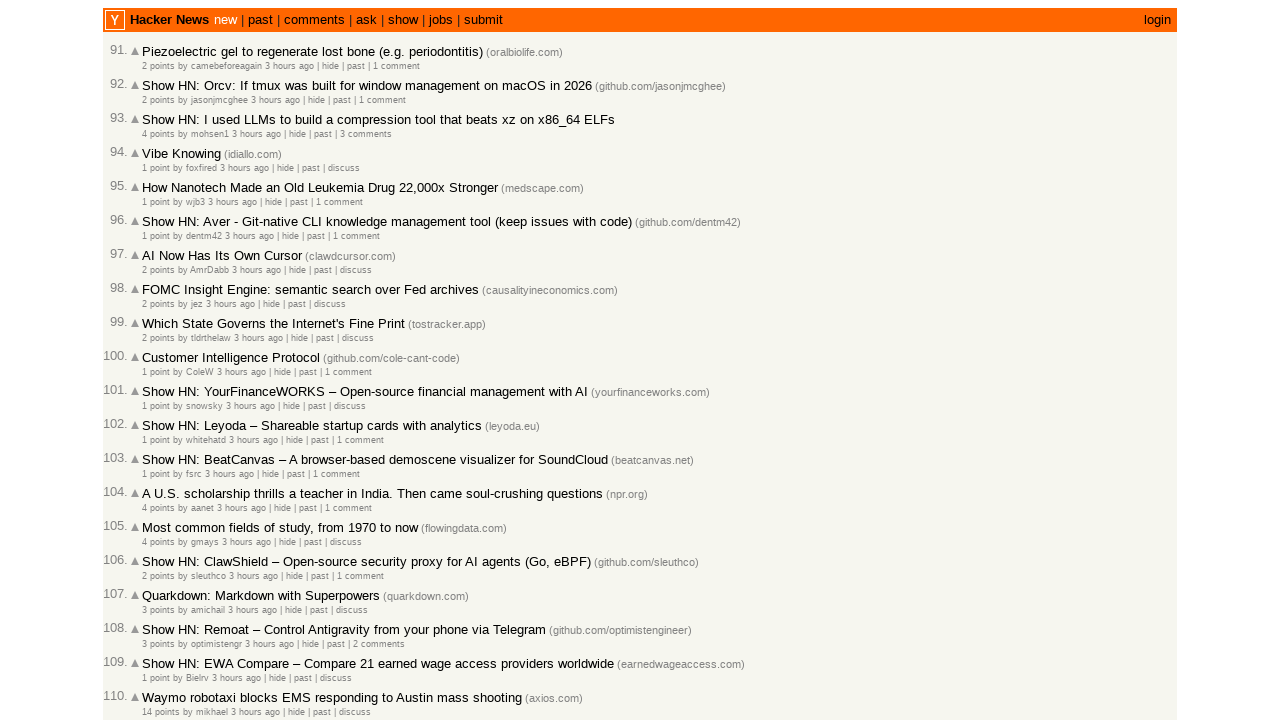

Retrieved timestamp for article 66: 2026-03-02T01:22:46 1772414566
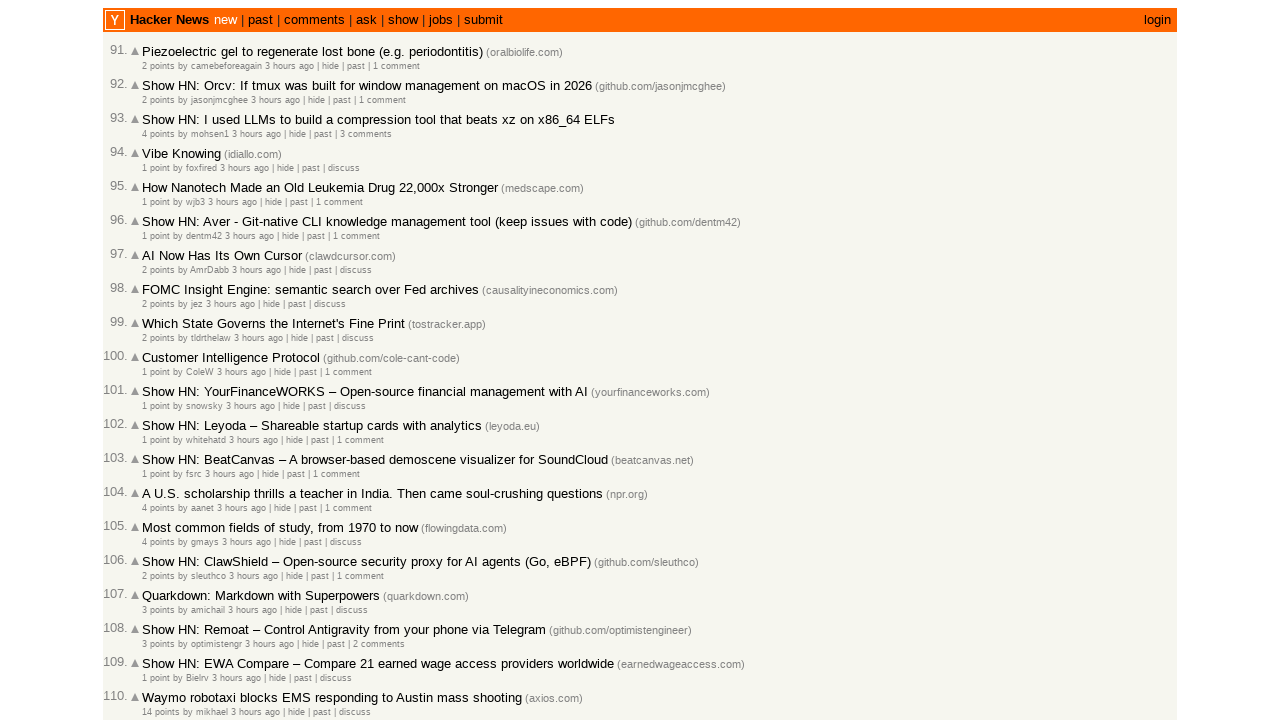

Retrieved timestamp for article 67: 2026-03-02T01:19:33 1772414373
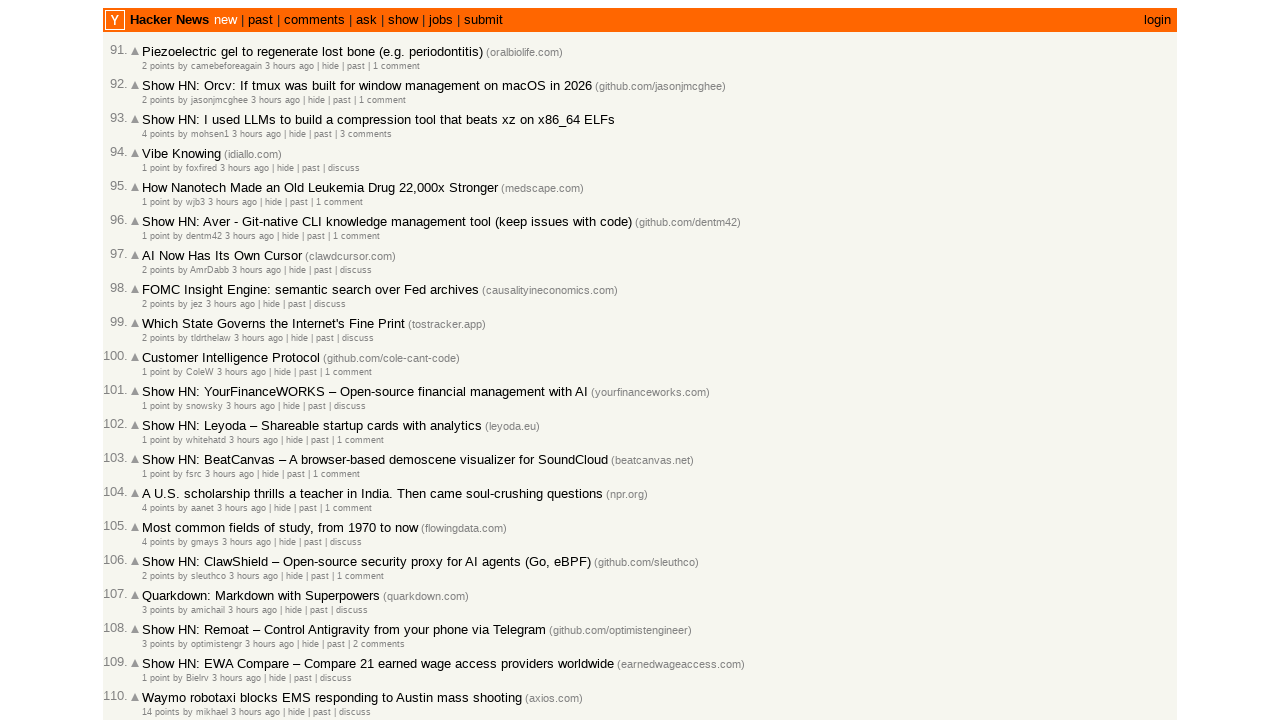

Retrieved timestamp for article 67: 2026-03-02T01:19:33 1772414373
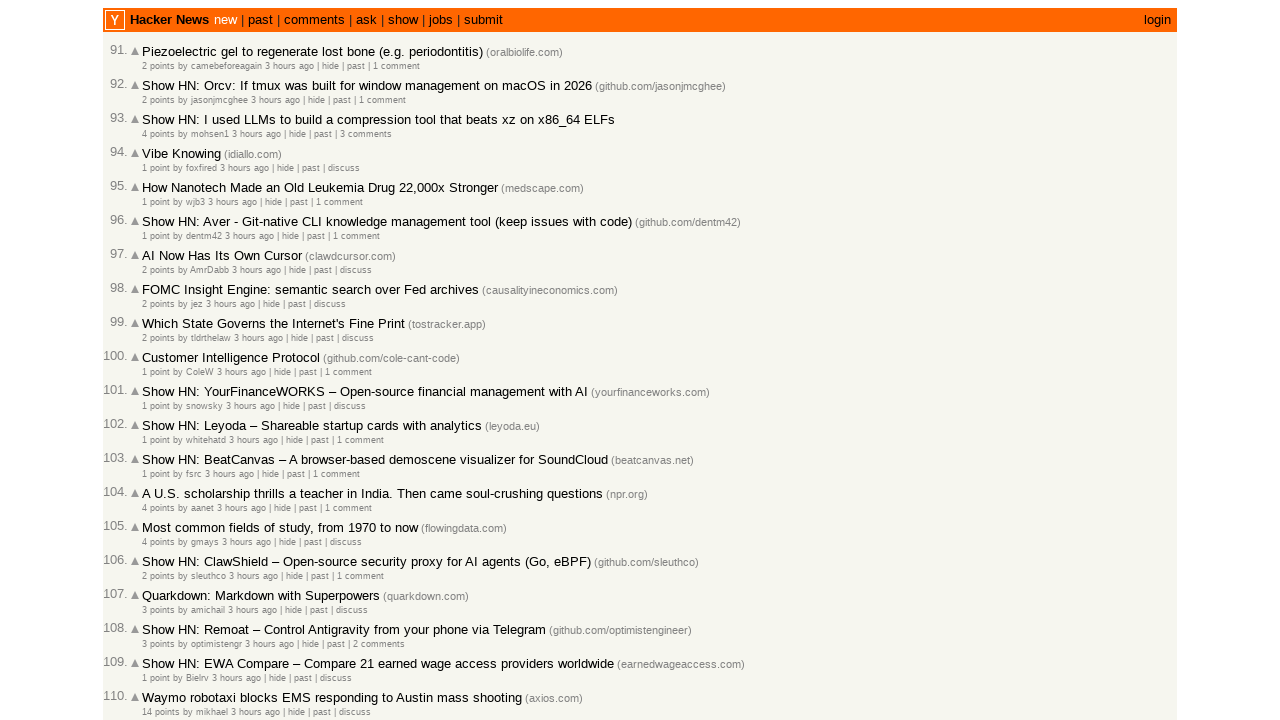

Retrieved timestamp for article 68: 2026-03-02T01:18:57 1772414337
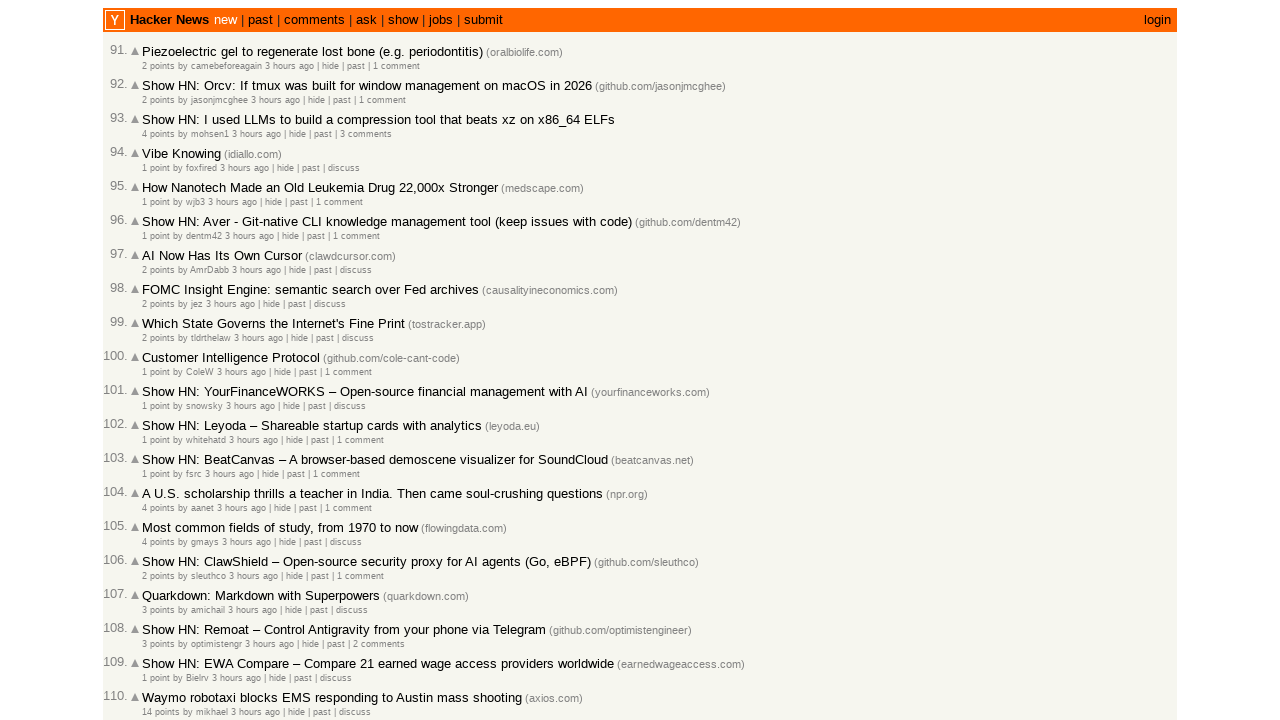

Retrieved timestamp for article 68: 2026-03-02T01:18:57 1772414337
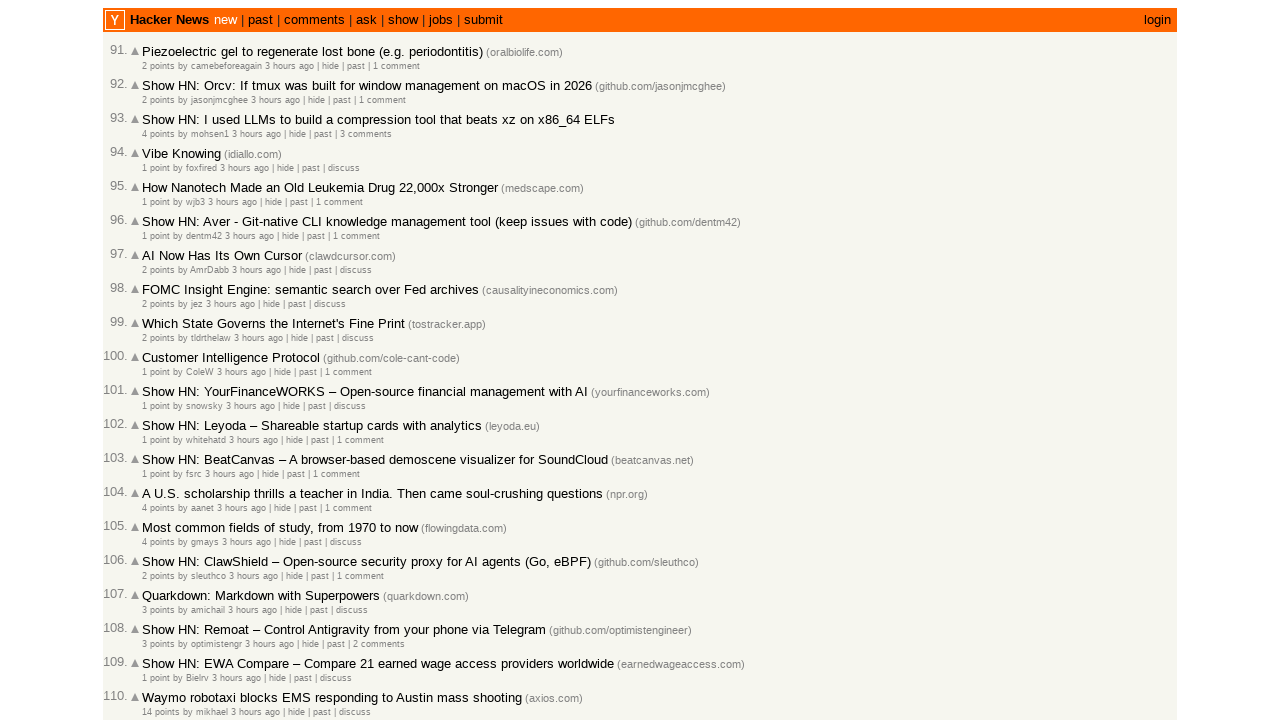

Retrieved timestamp for article 69: 2026-03-02T01:18:16 1772414296
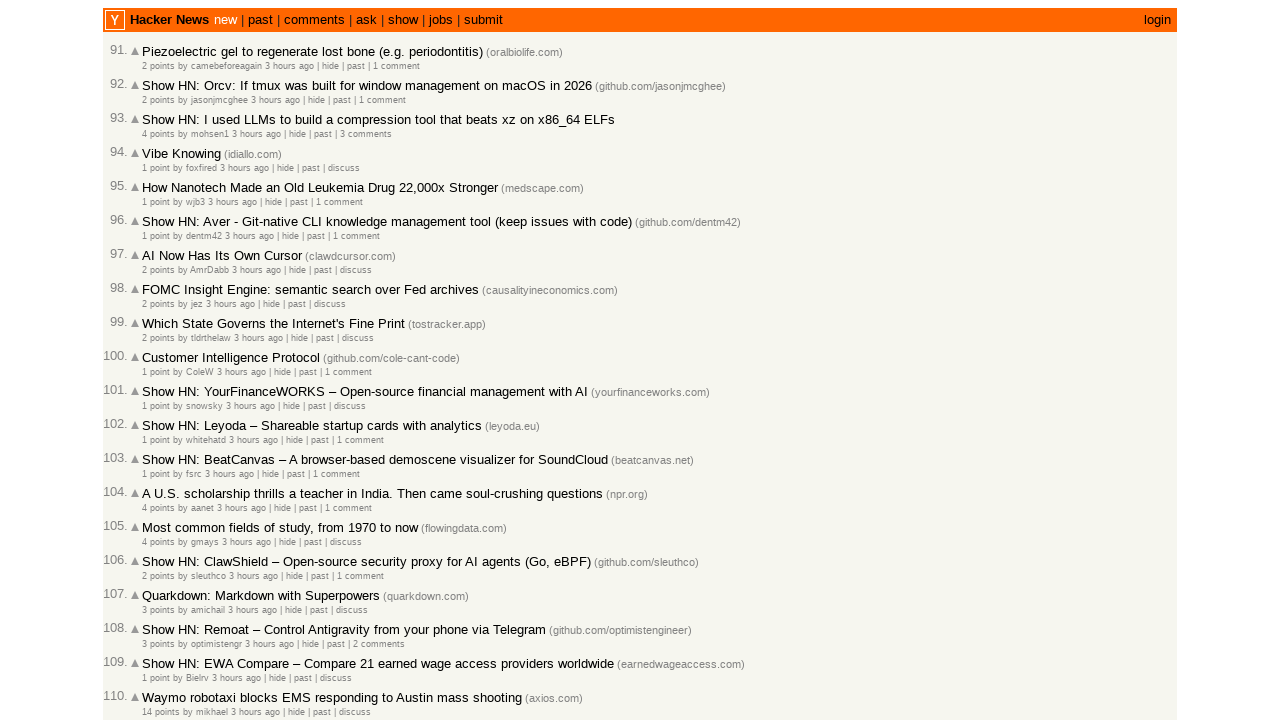

Retrieved timestamp for article 69: 2026-03-02T01:18:16 1772414296
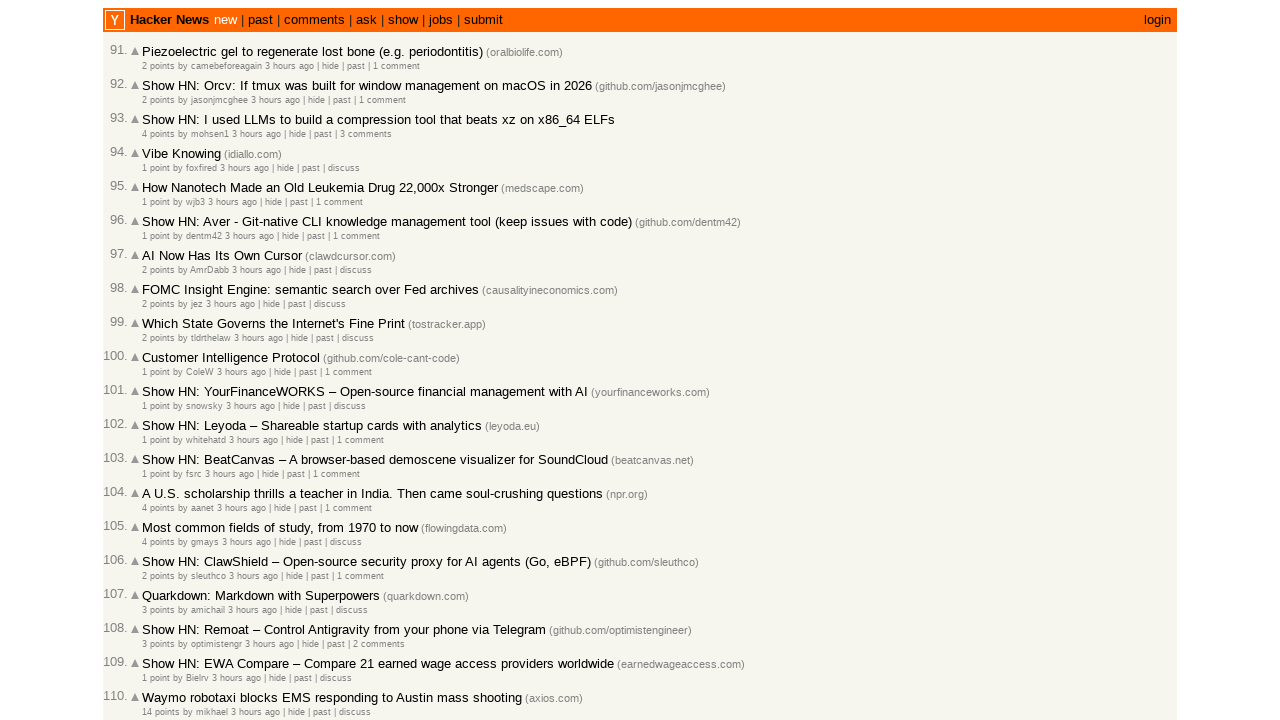

Retrieved timestamp for article 70: 2026-03-02T01:18:11 1772414291
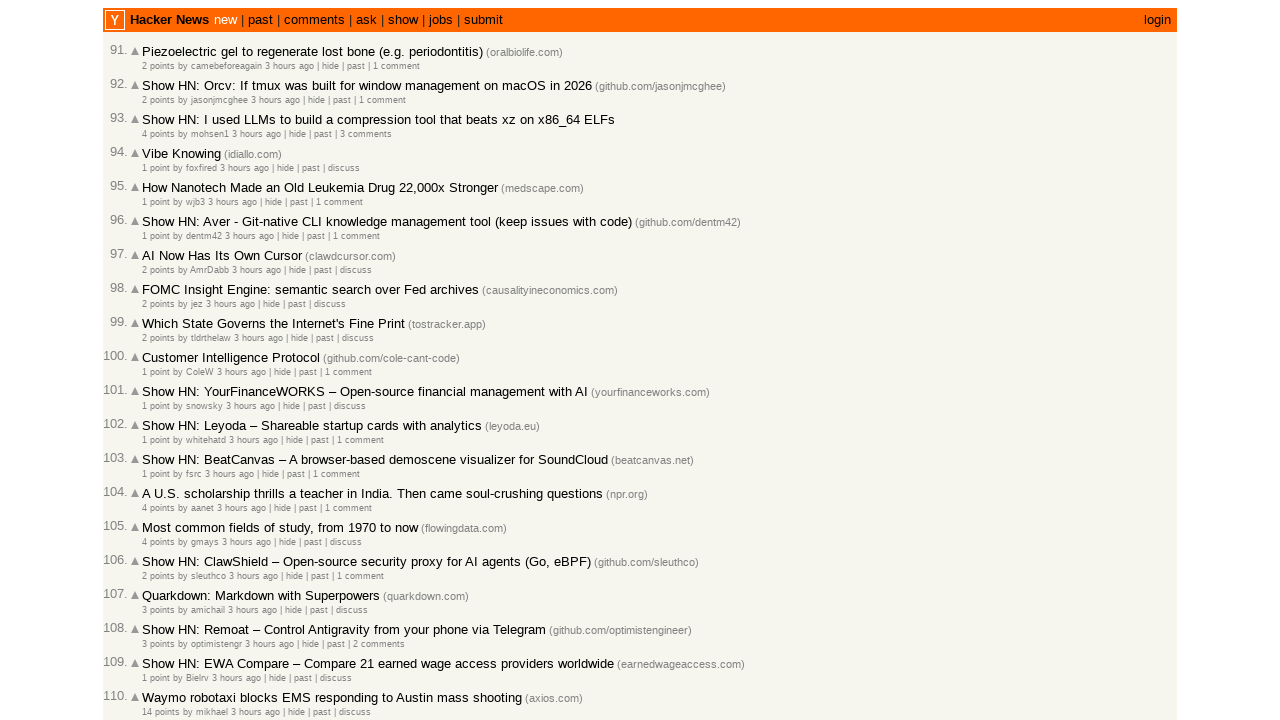

Retrieved timestamp for article 70: 2026-03-02T01:18:11 1772414291
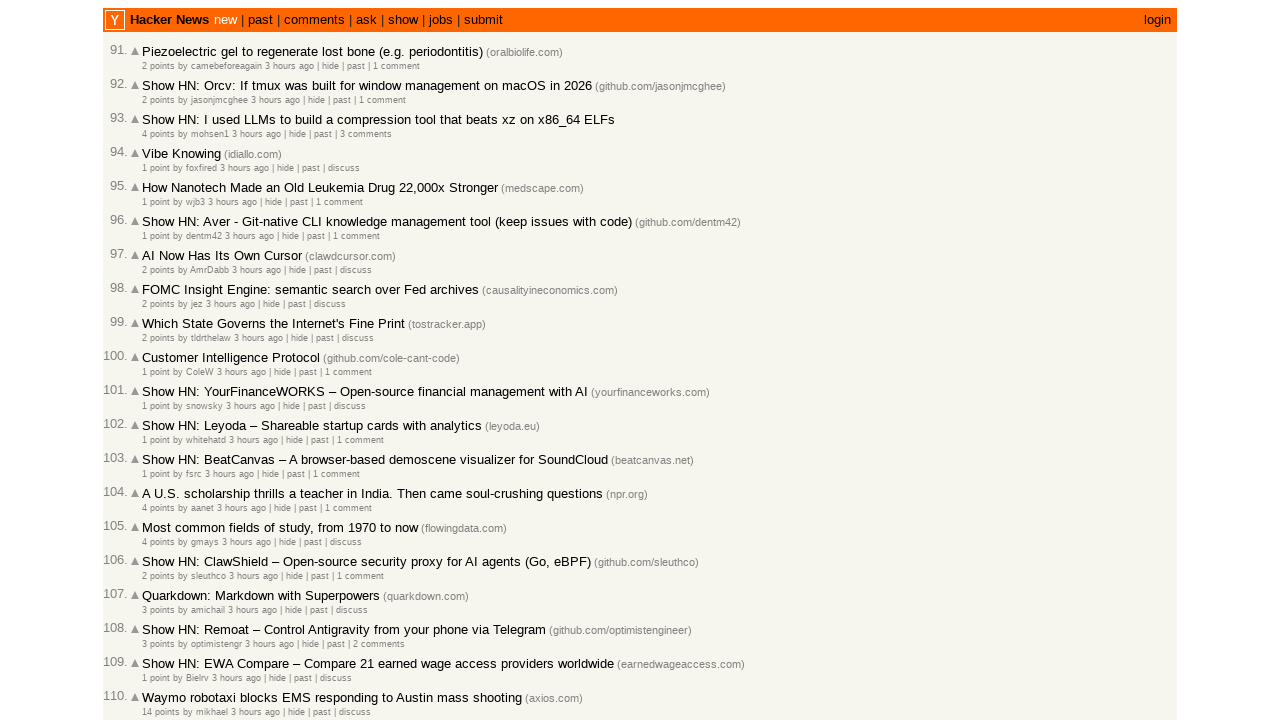

Retrieved timestamp for article 71: 2026-03-02T01:17:57 1772414277
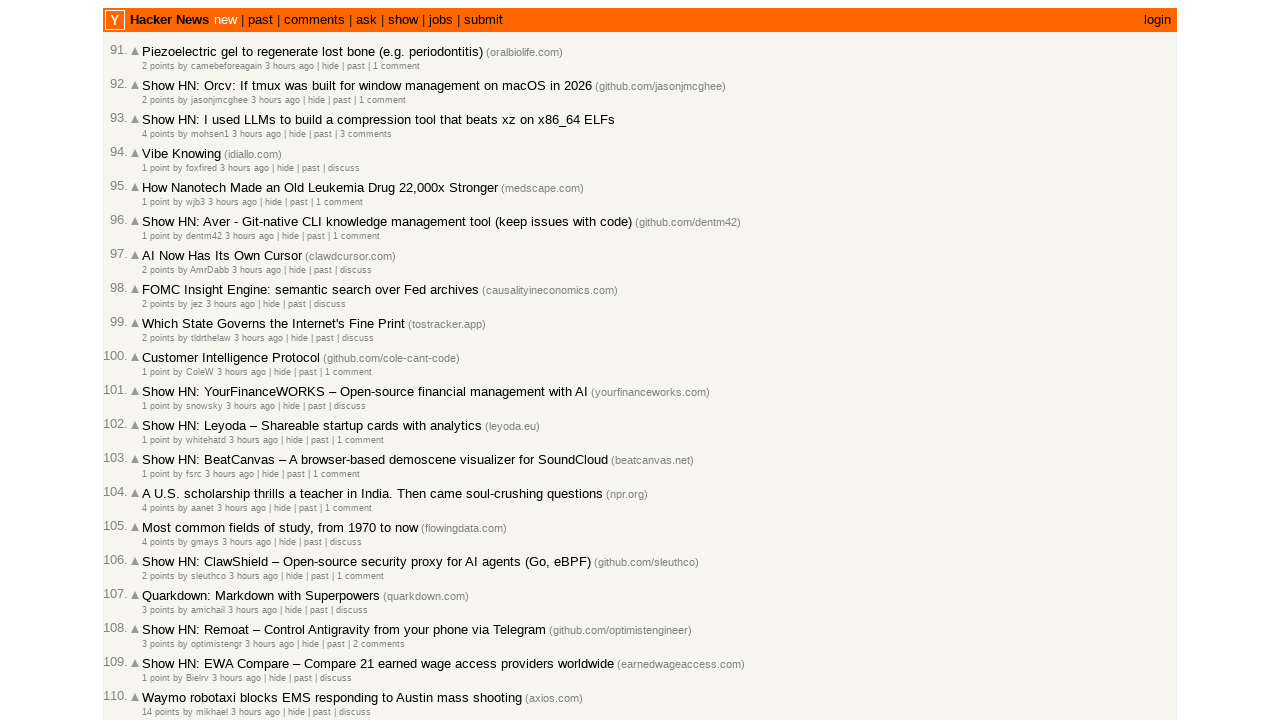

Retrieved timestamp for article 71: 2026-03-02T01:17:57 1772414277
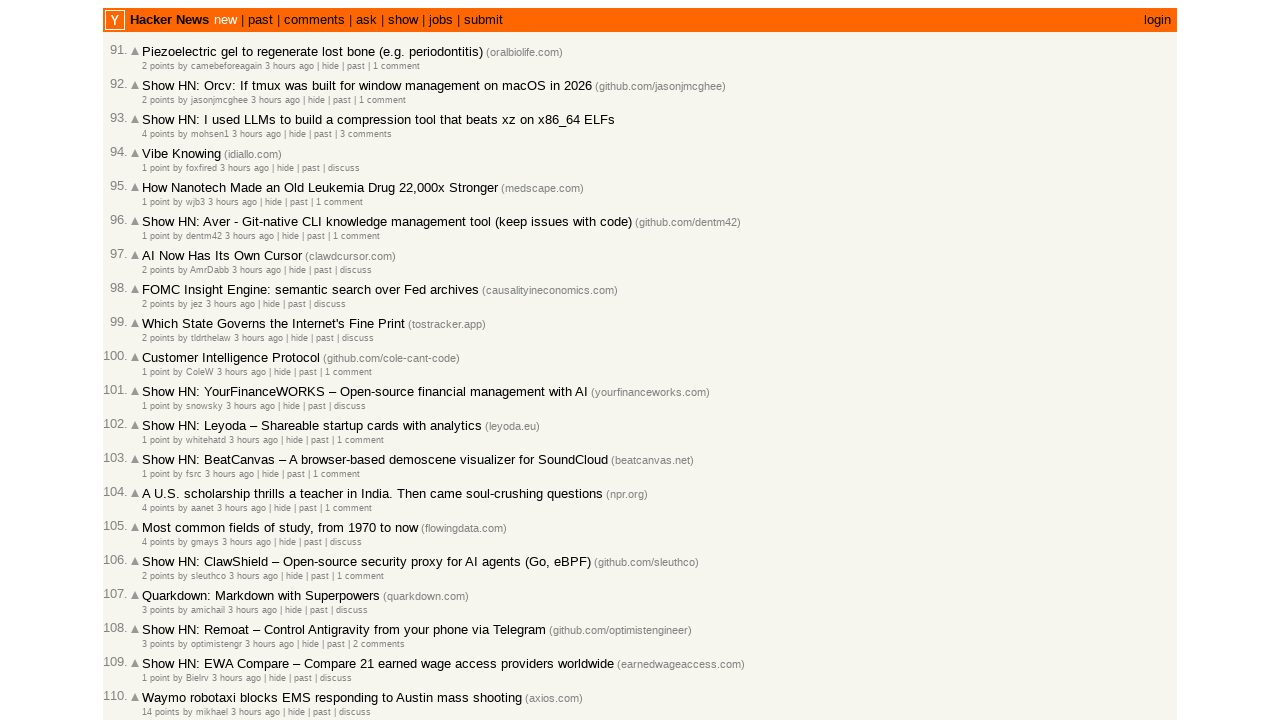

Retrieved timestamp for article 72: 2026-03-02T01:15:36 1772414136
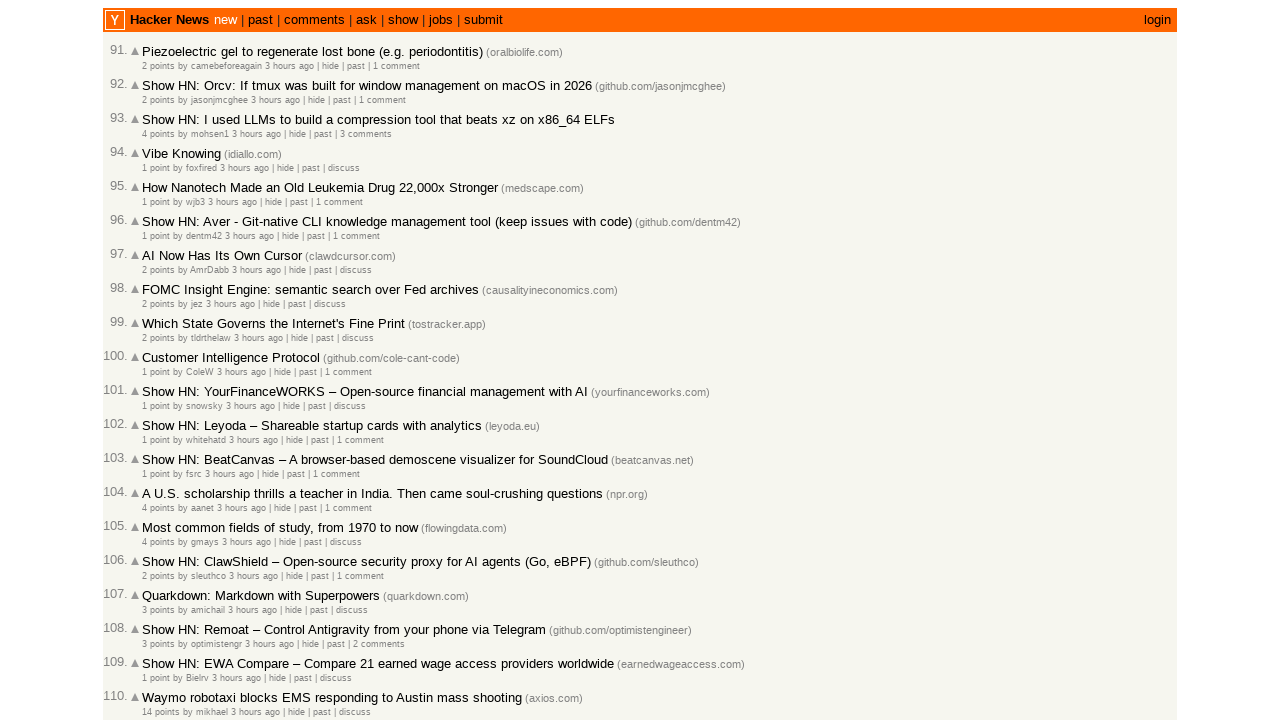

Retrieved timestamp for article 72: 2026-03-02T01:15:36 1772414136
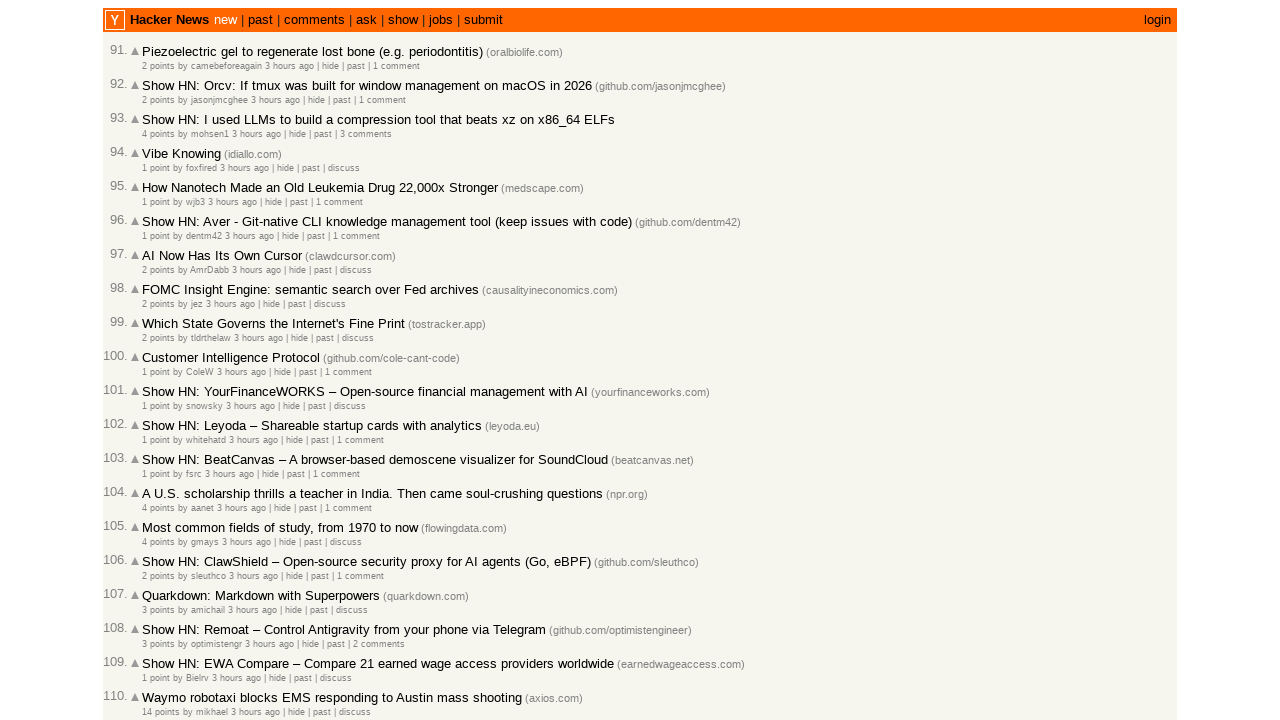

Retrieved timestamp for article 73: 2026-03-02T01:15:30 1772414130
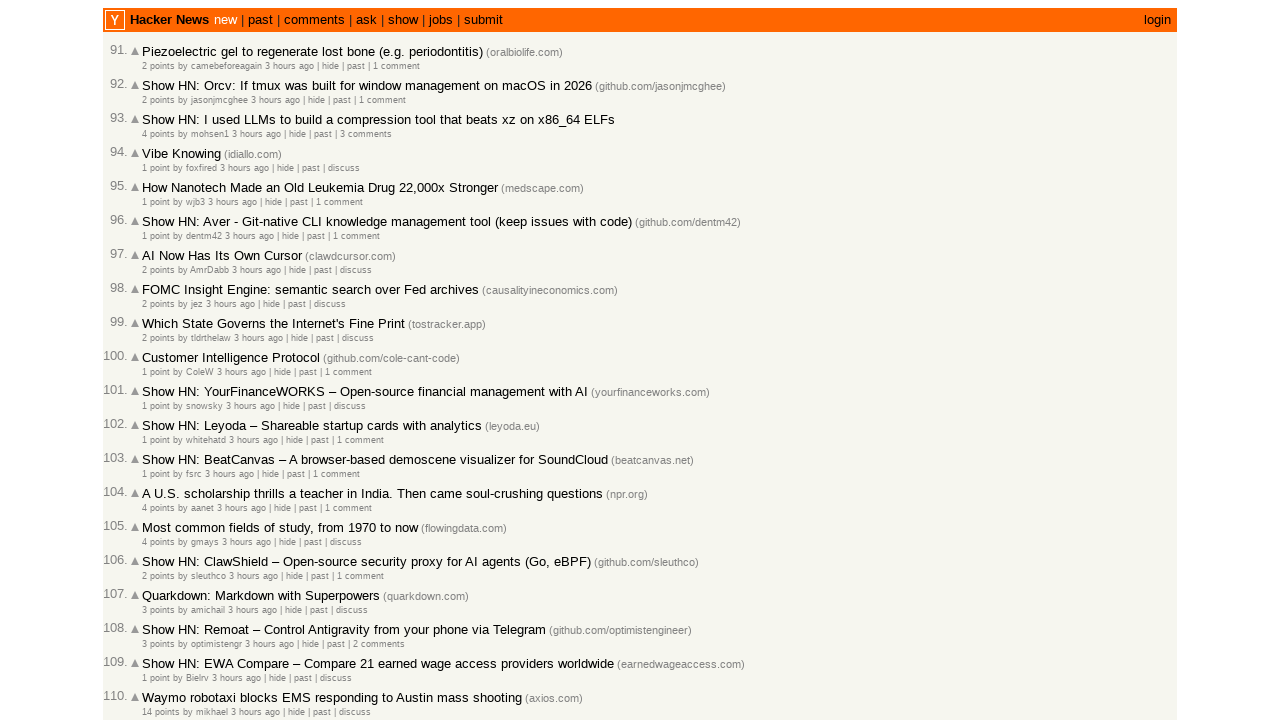

Retrieved timestamp for article 73: 2026-03-02T01:15:30 1772414130
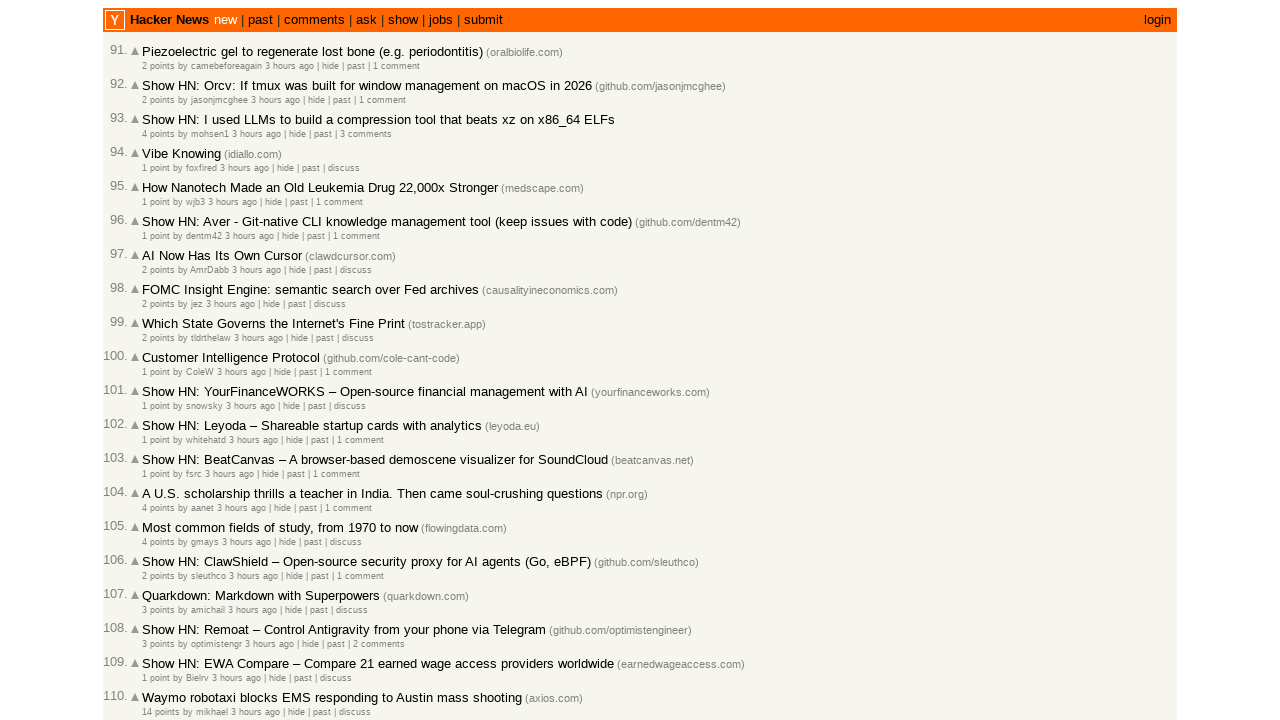

Retrieved timestamp for article 74: 2026-03-02T01:13:18 1772413998
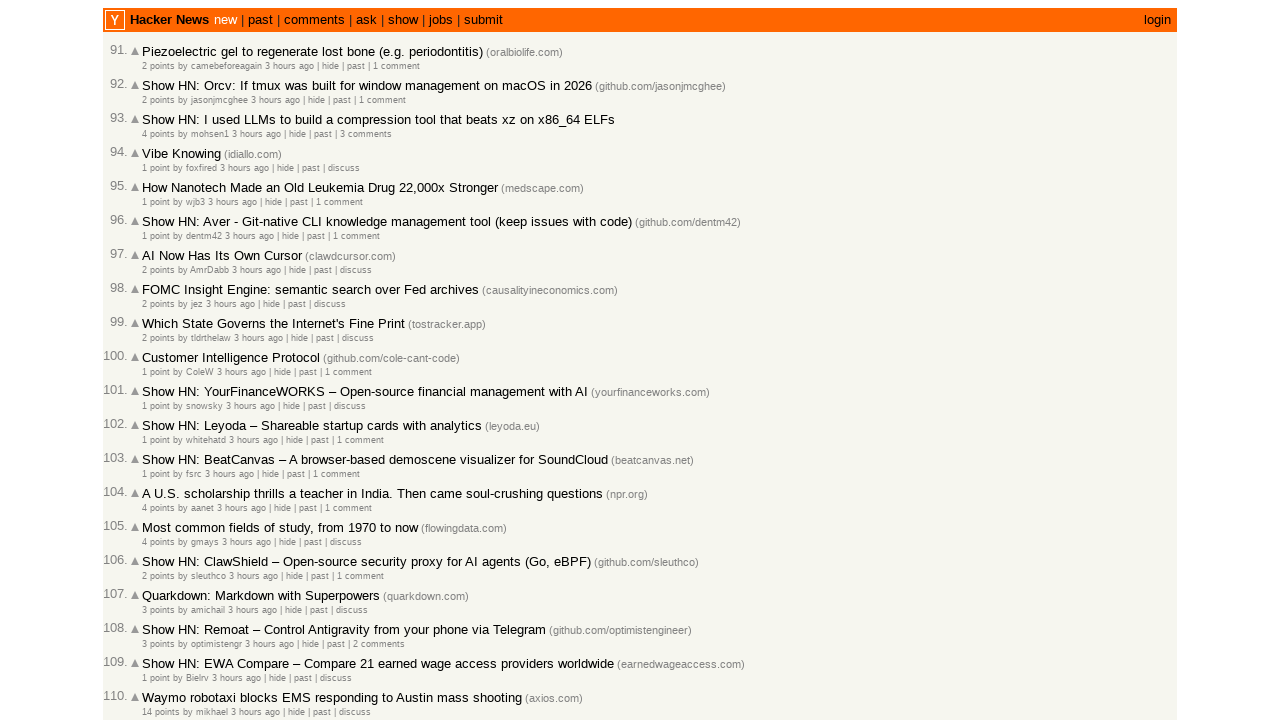

Retrieved timestamp for article 74: 2026-03-02T01:13:18 1772413998
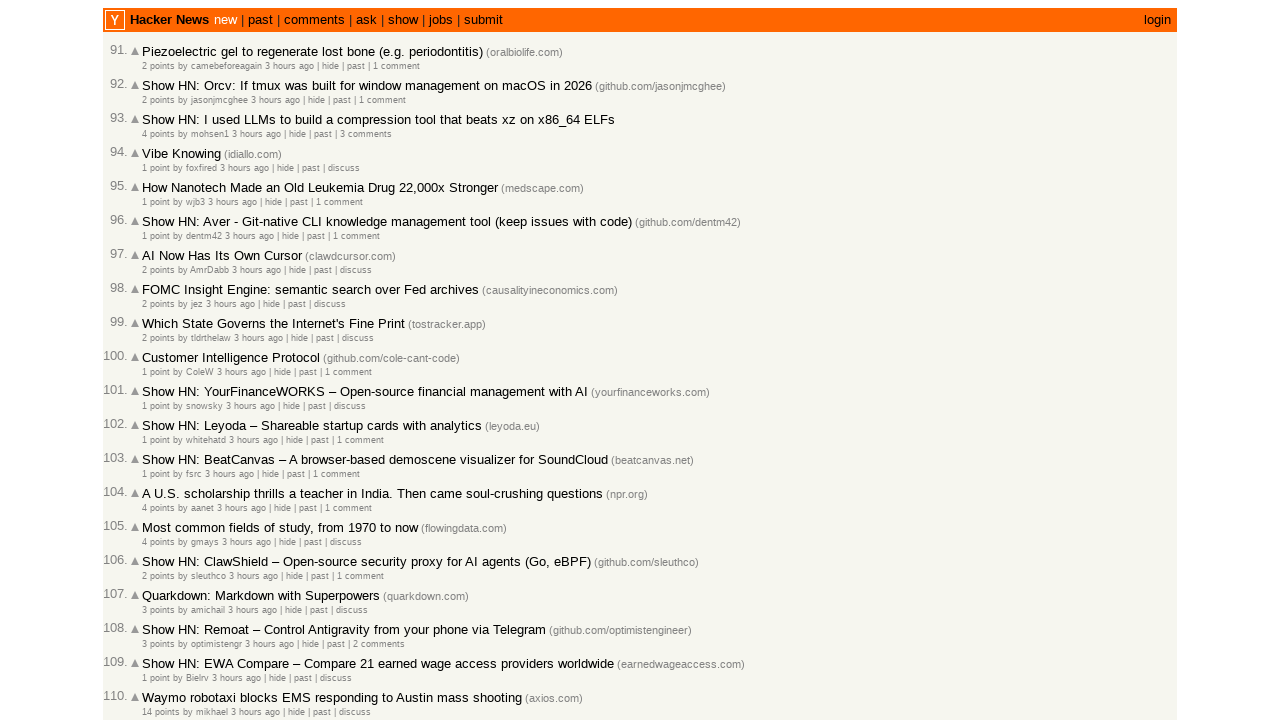

Retrieved timestamp for article 75: 2026-03-02T01:12:37 1772413957
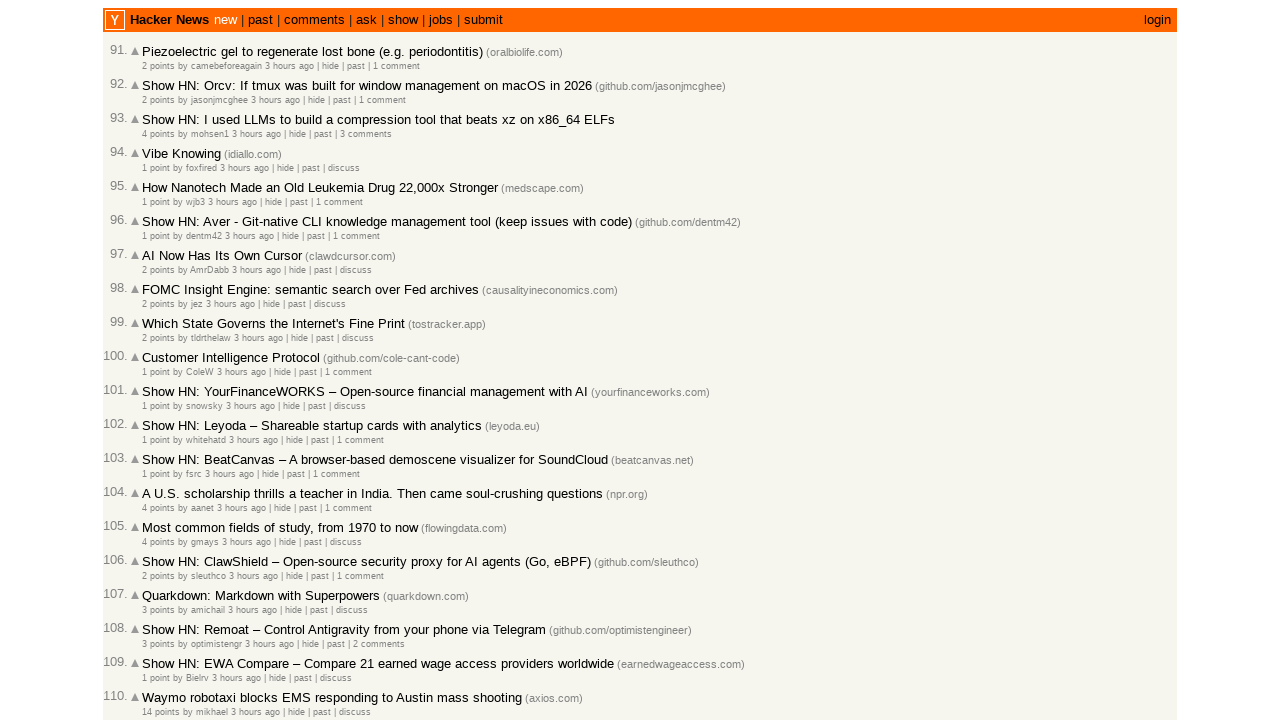

Retrieved timestamp for article 75: 2026-03-02T01:12:37 1772413957
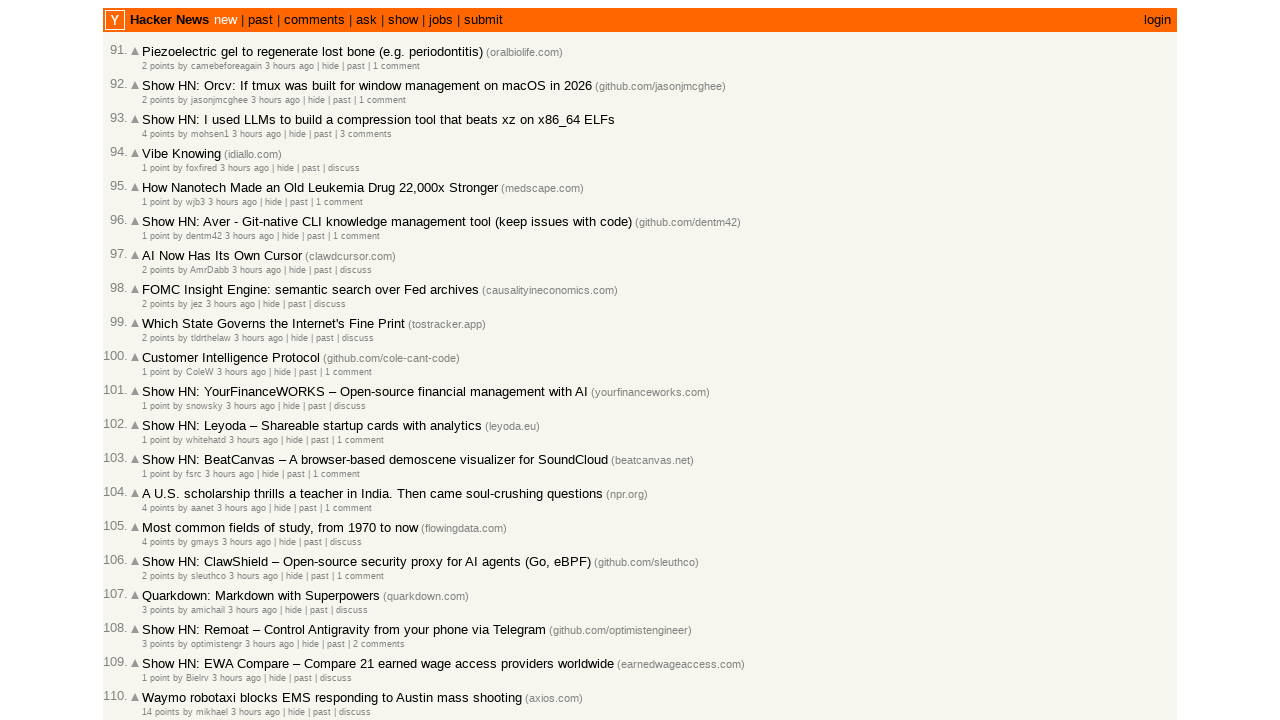

Retrieved timestamp for article 76: 2026-03-02T01:11:57 1772413917
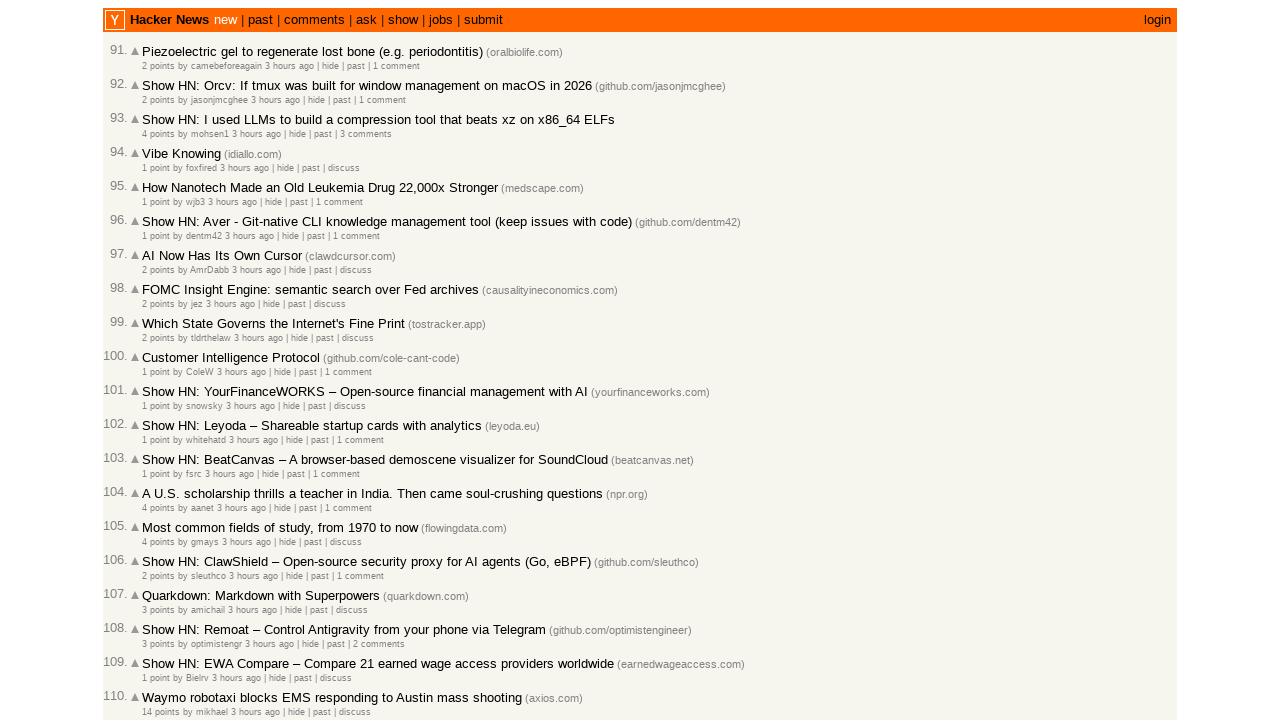

Retrieved timestamp for article 76: 2026-03-02T01:11:57 1772413917
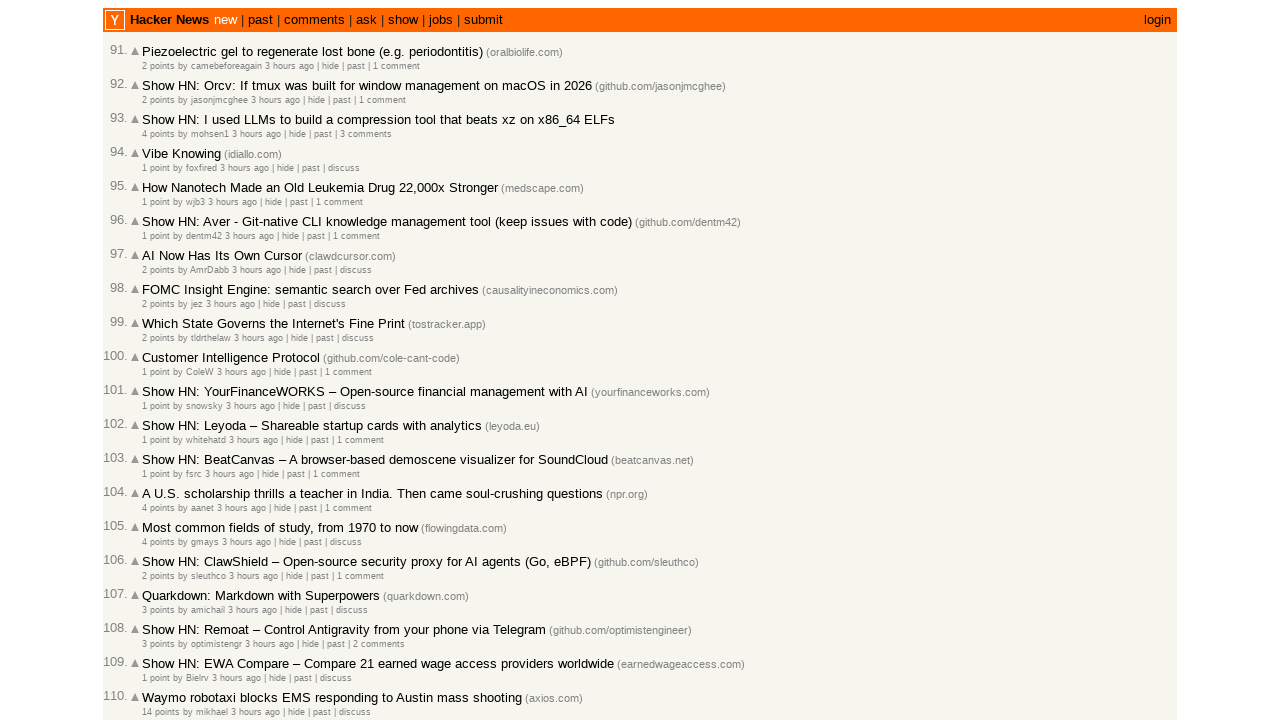

Retrieved timestamp for article 77: 2026-03-02T01:09:13 1772413753
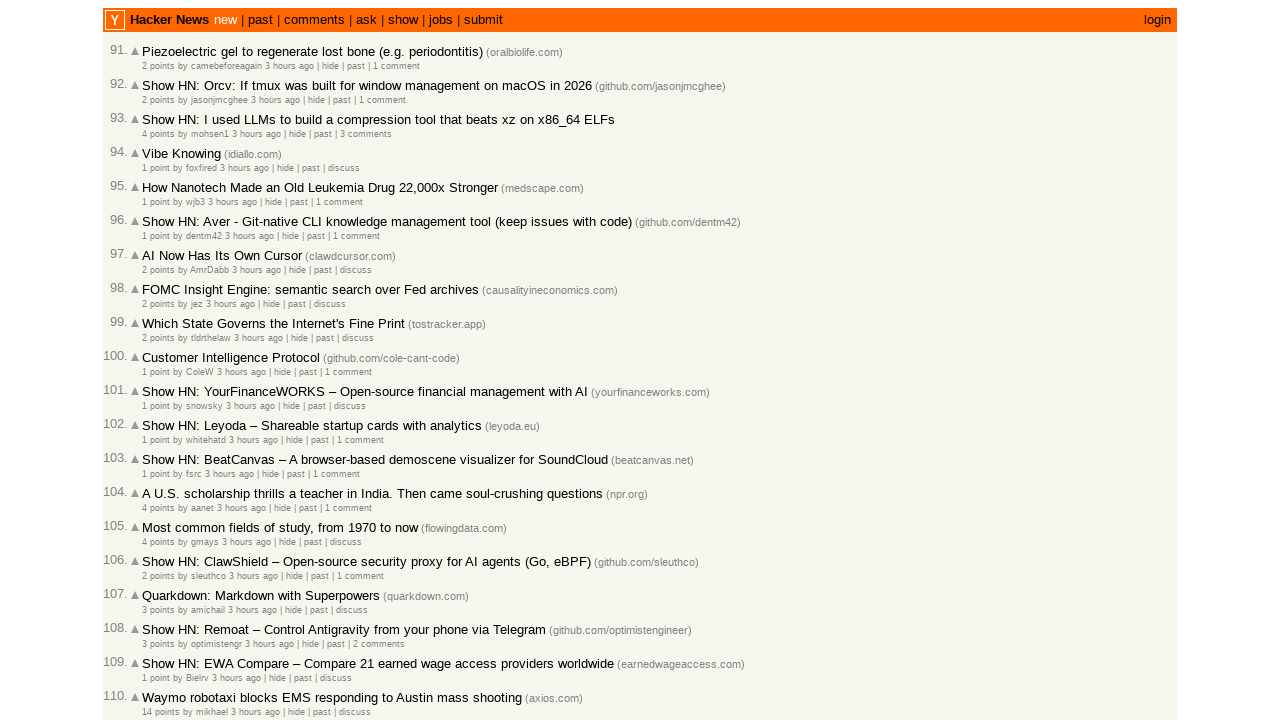

Retrieved timestamp for article 77: 2026-03-02T01:09:13 1772413753
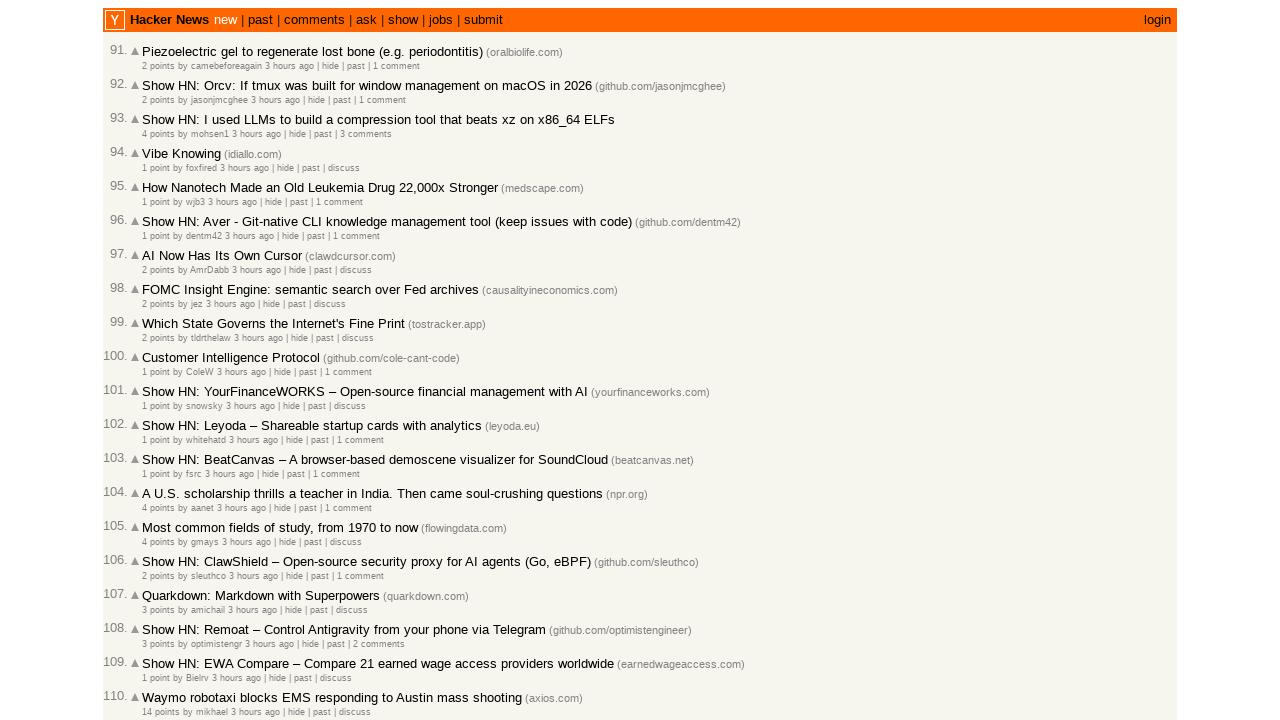

Retrieved timestamp for article 78: 2026-03-02T01:07:41 1772413661
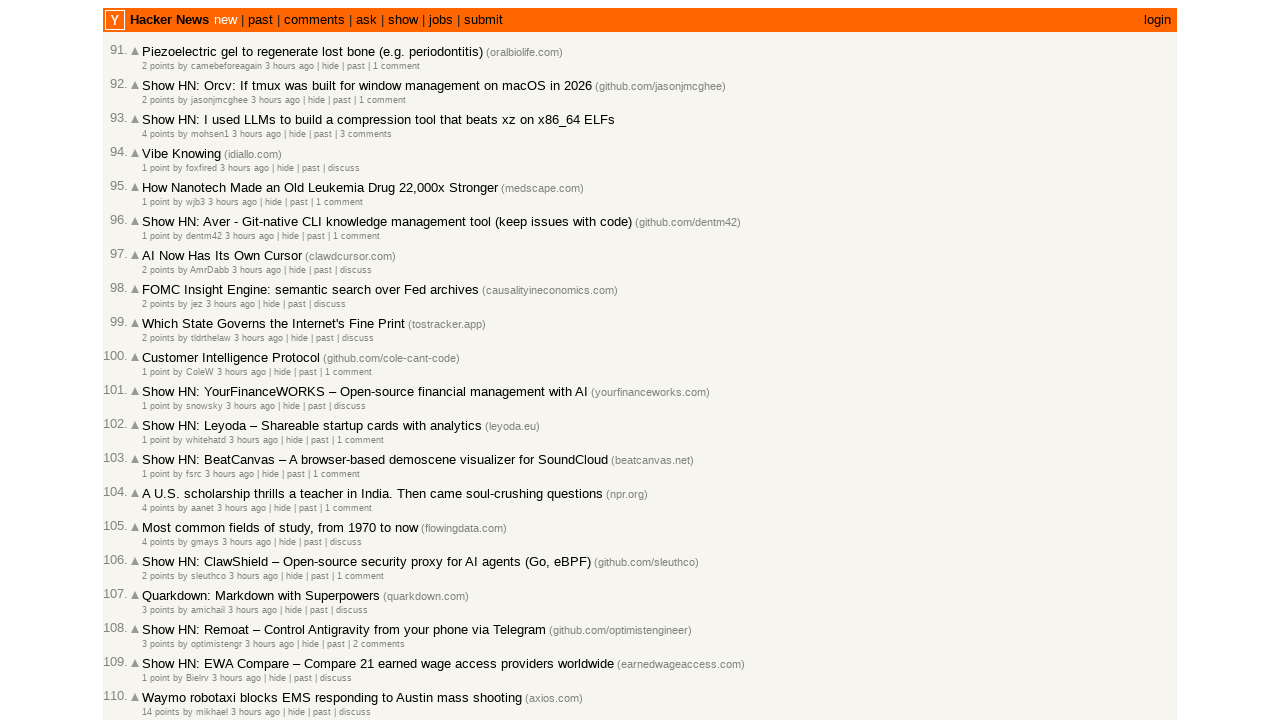

Retrieved timestamp for article 78: 2026-03-02T01:07:41 1772413661
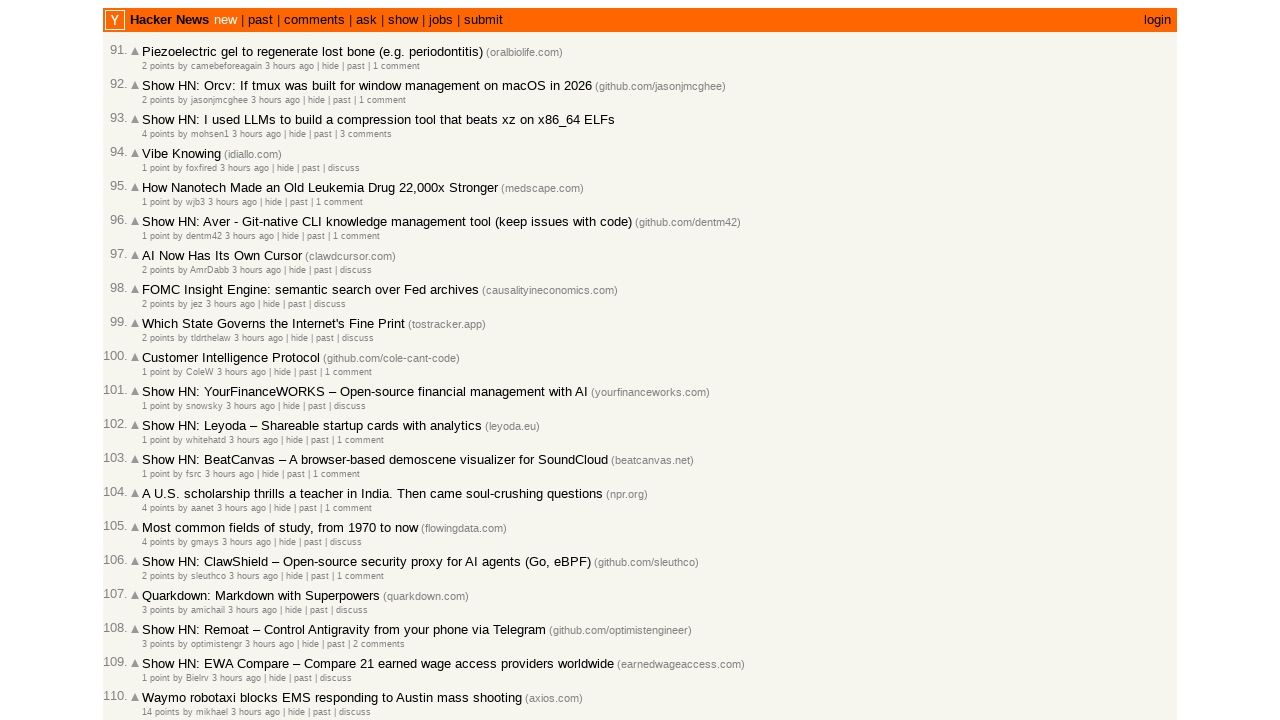

Retrieved timestamp for article 79: 2026-03-02T01:06:44 1772413604
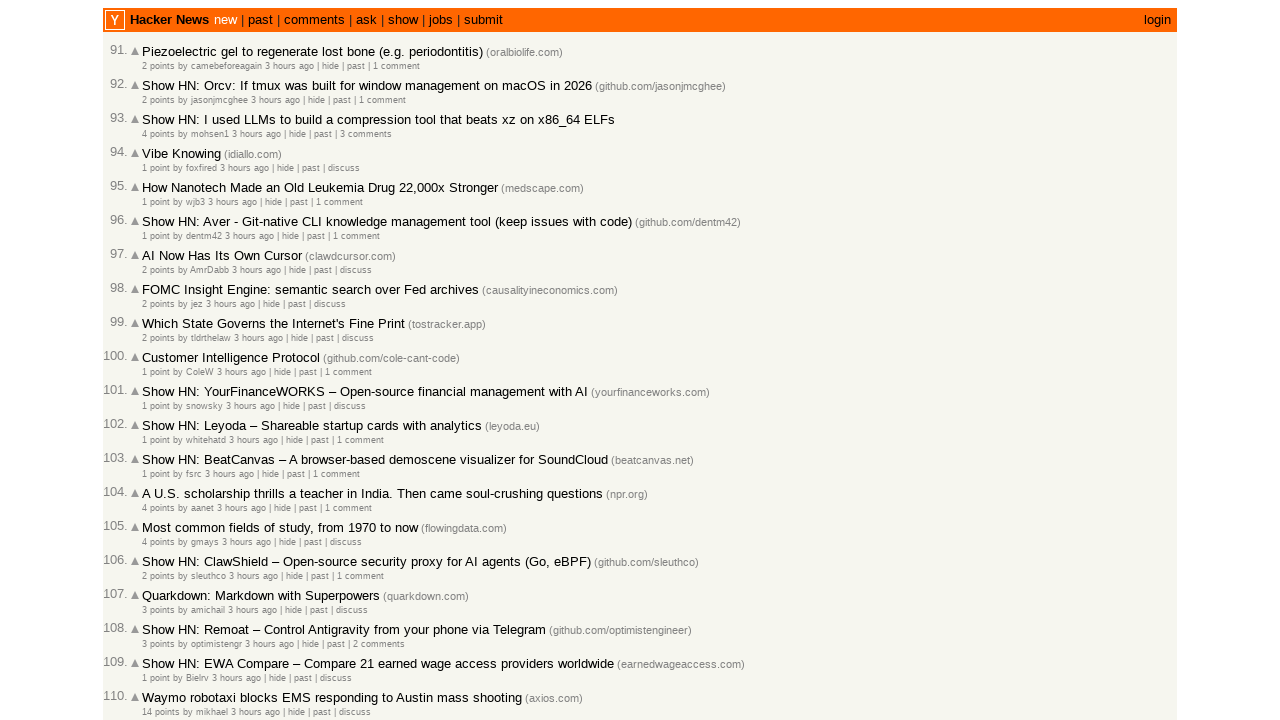

Retrieved timestamp for article 79: 2026-03-02T01:06:44 1772413604
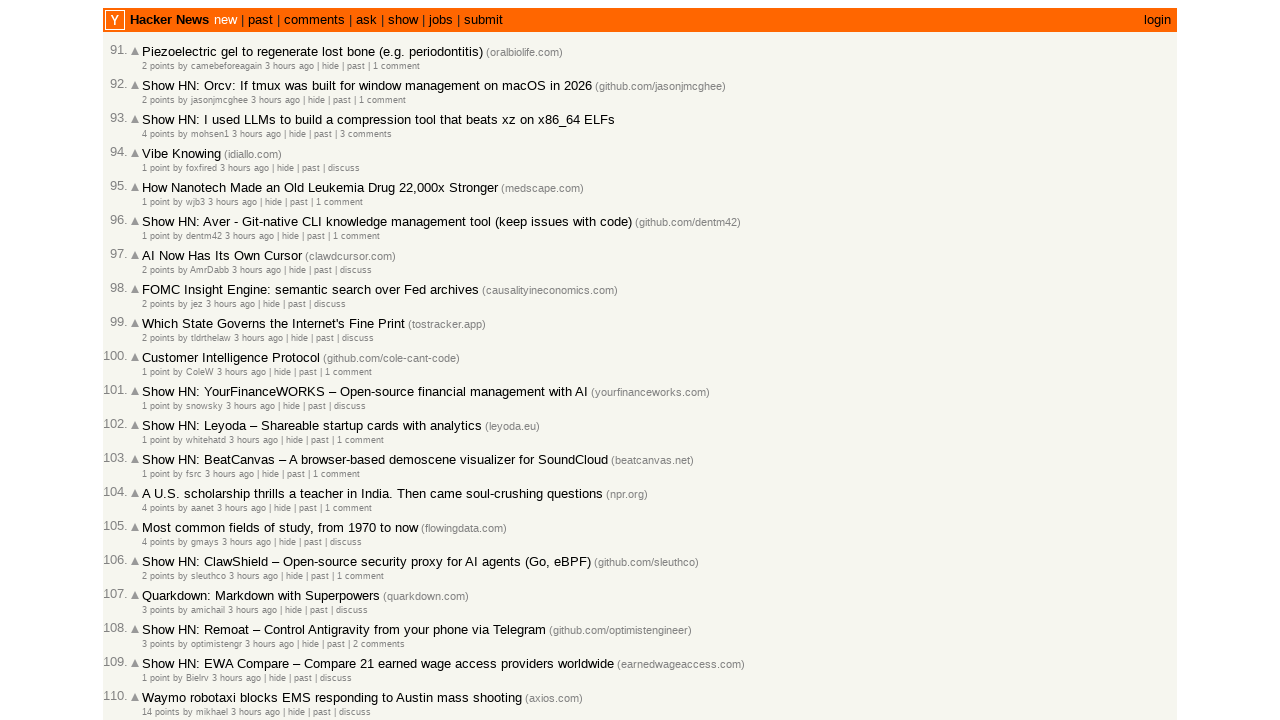

Retrieved timestamp for article 80: 2026-03-02T01:04:36 1772413476
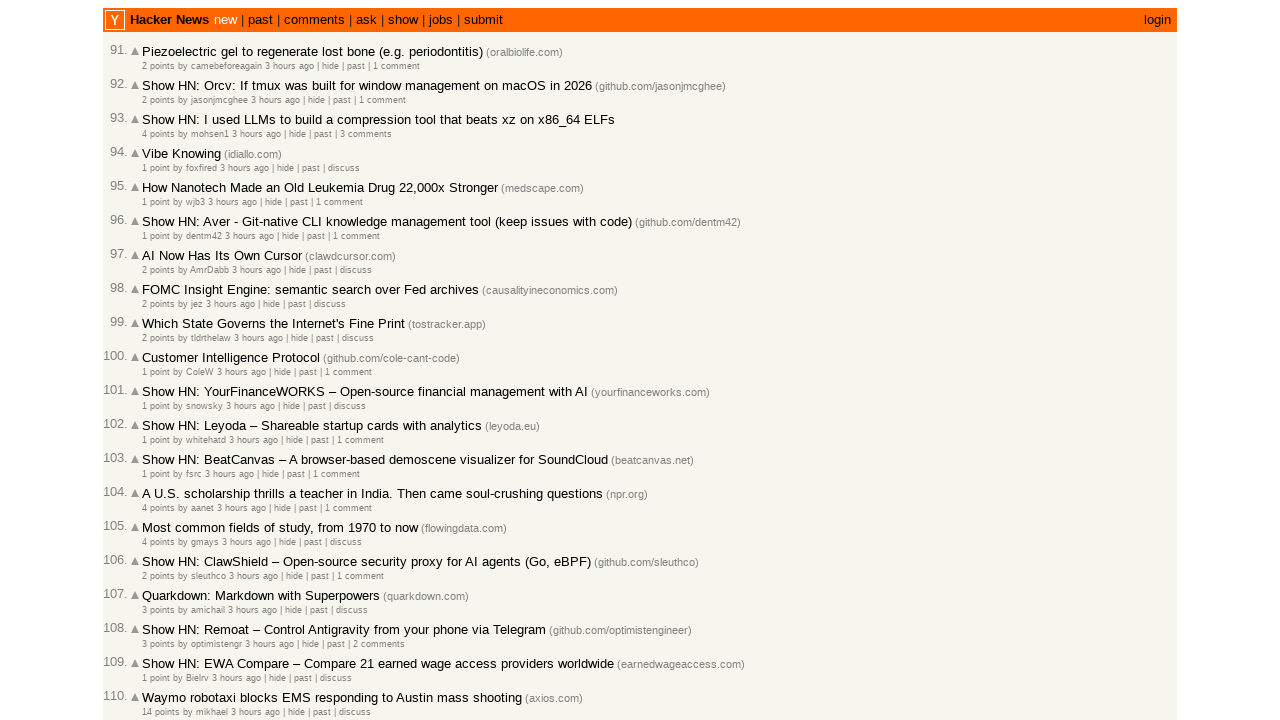

Retrieved timestamp for article 80: 2026-03-02T01:04:36 1772413476
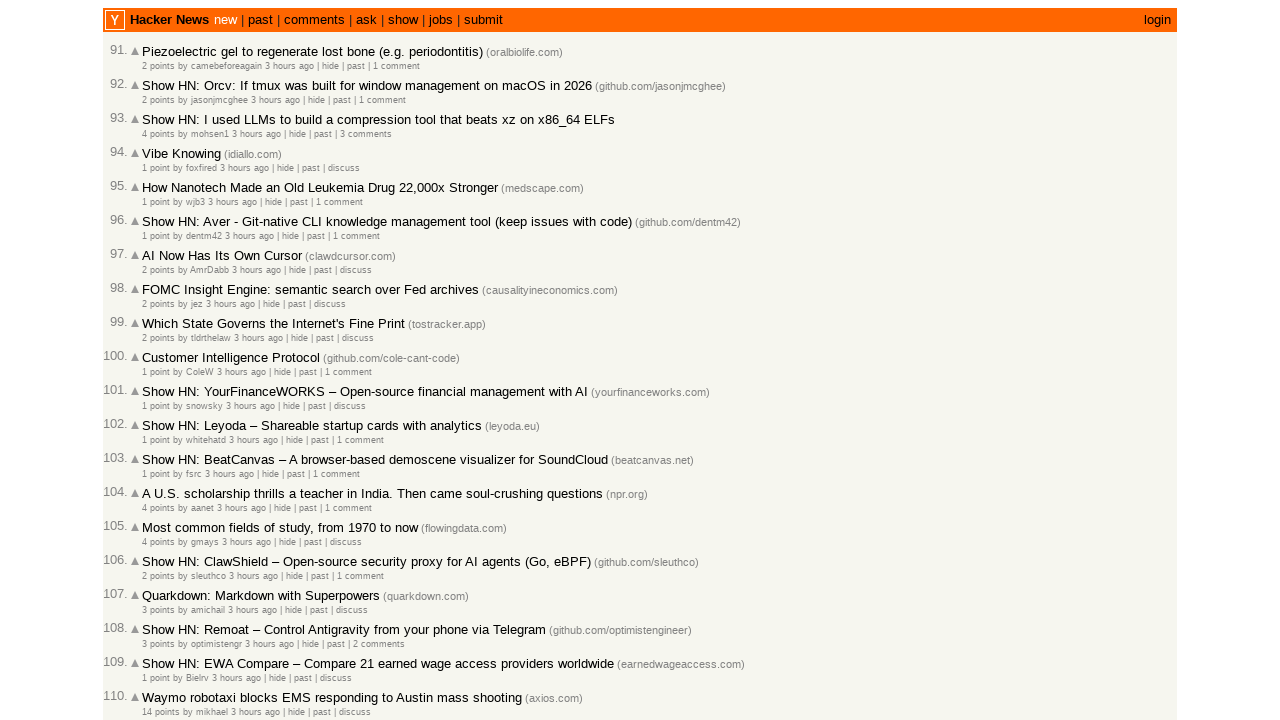

Retrieved timestamp for article 81: 2026-03-02T00:58:42 1772413122
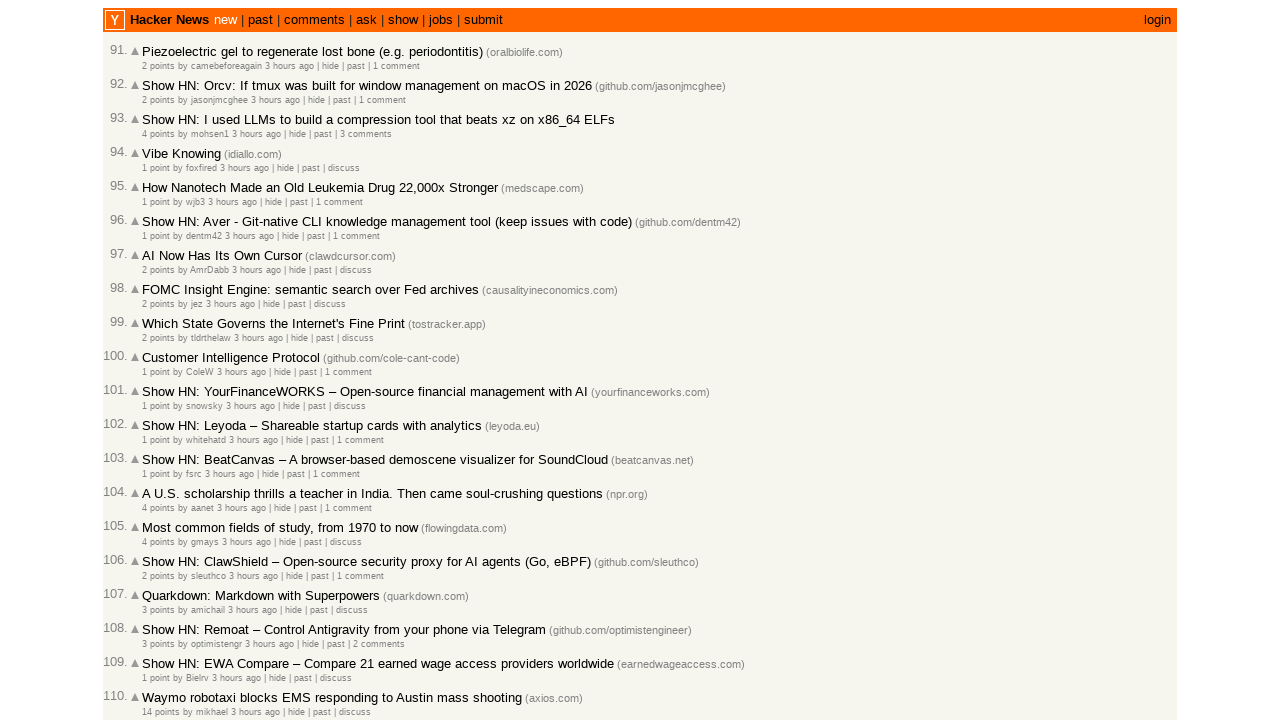

Retrieved timestamp for article 81: 2026-03-02T00:58:42 1772413122
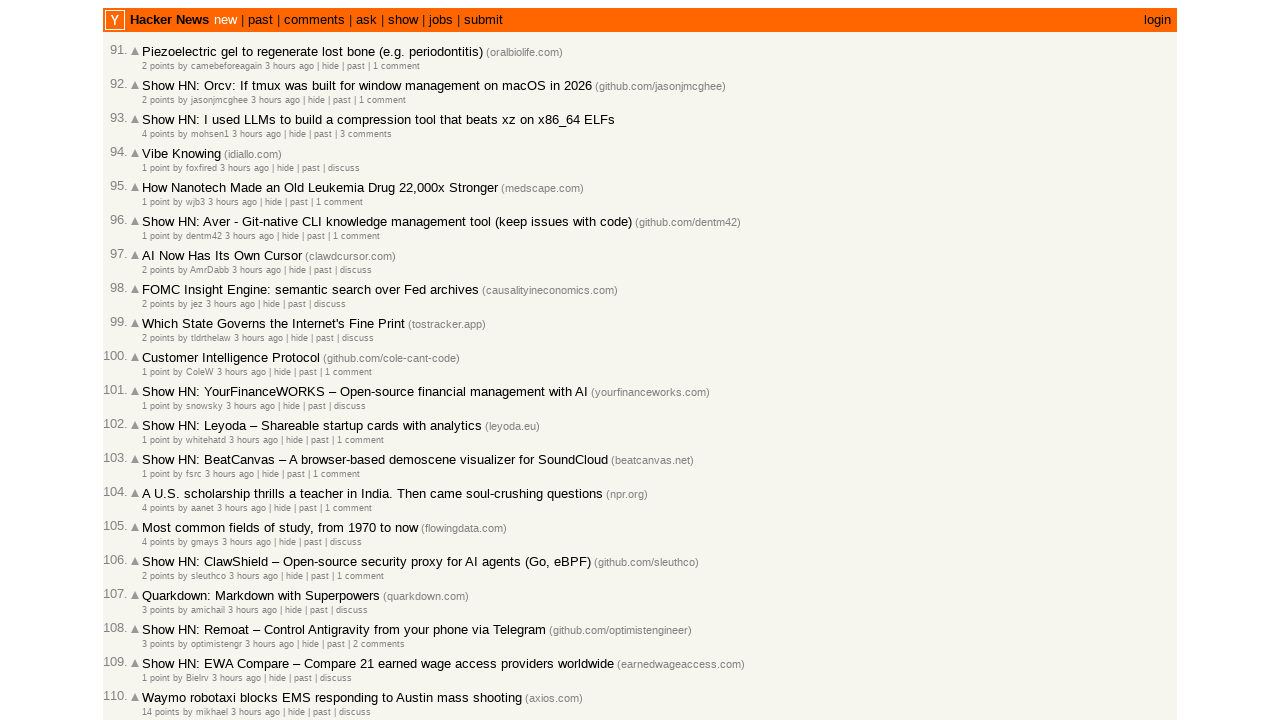

Retrieved timestamp for article 82: 2026-03-02T00:57:40 1772413060
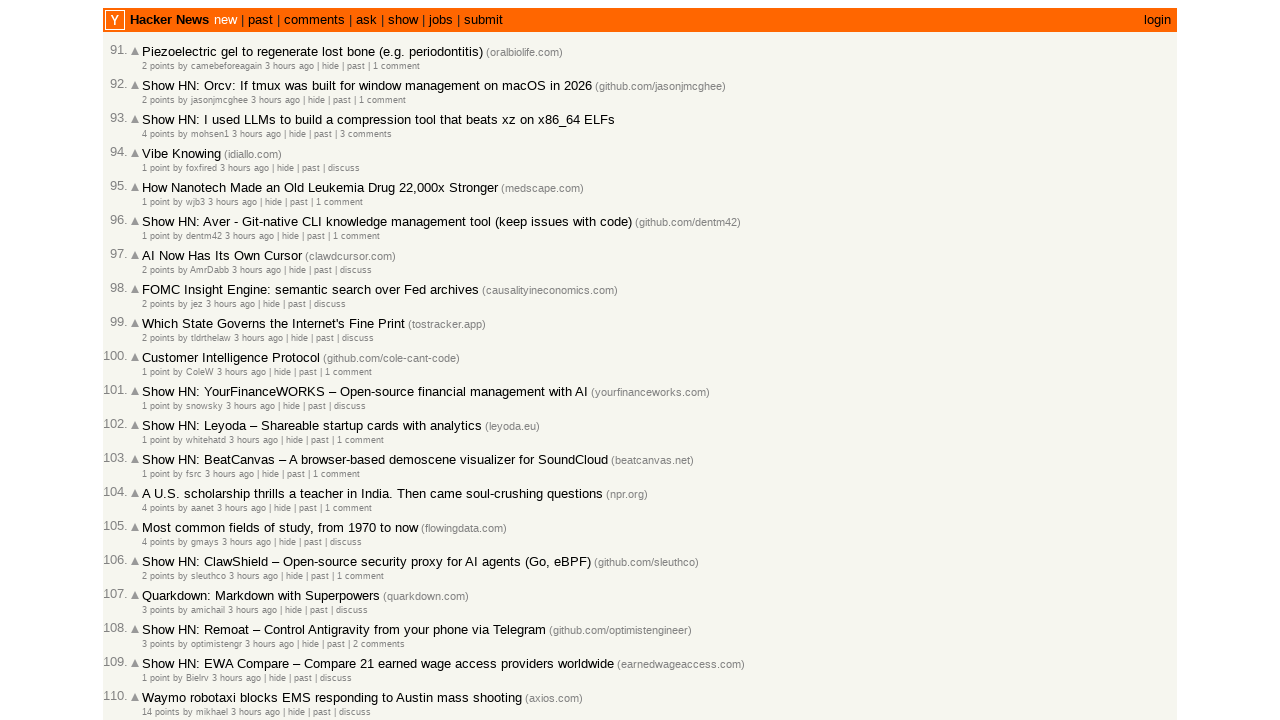

Retrieved timestamp for article 82: 2026-03-02T00:57:40 1772413060
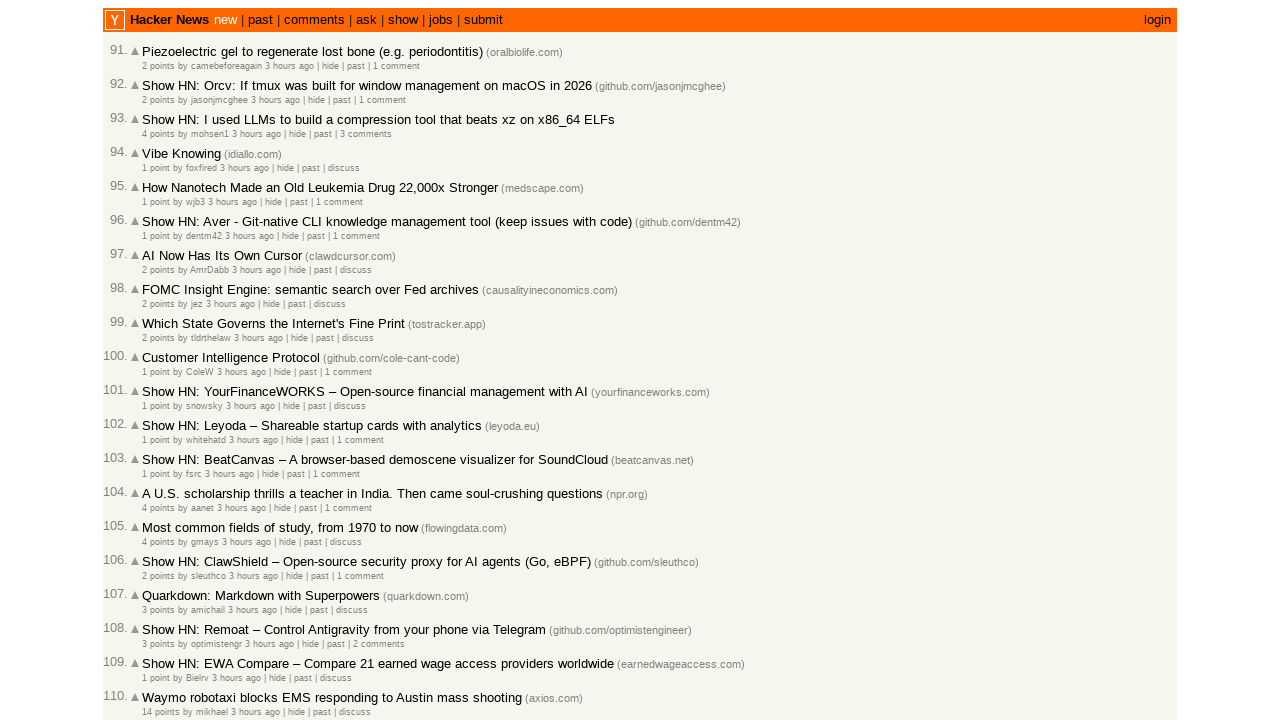

Retrieved timestamp for article 83: 2026-03-02T00:53:15 1772412795
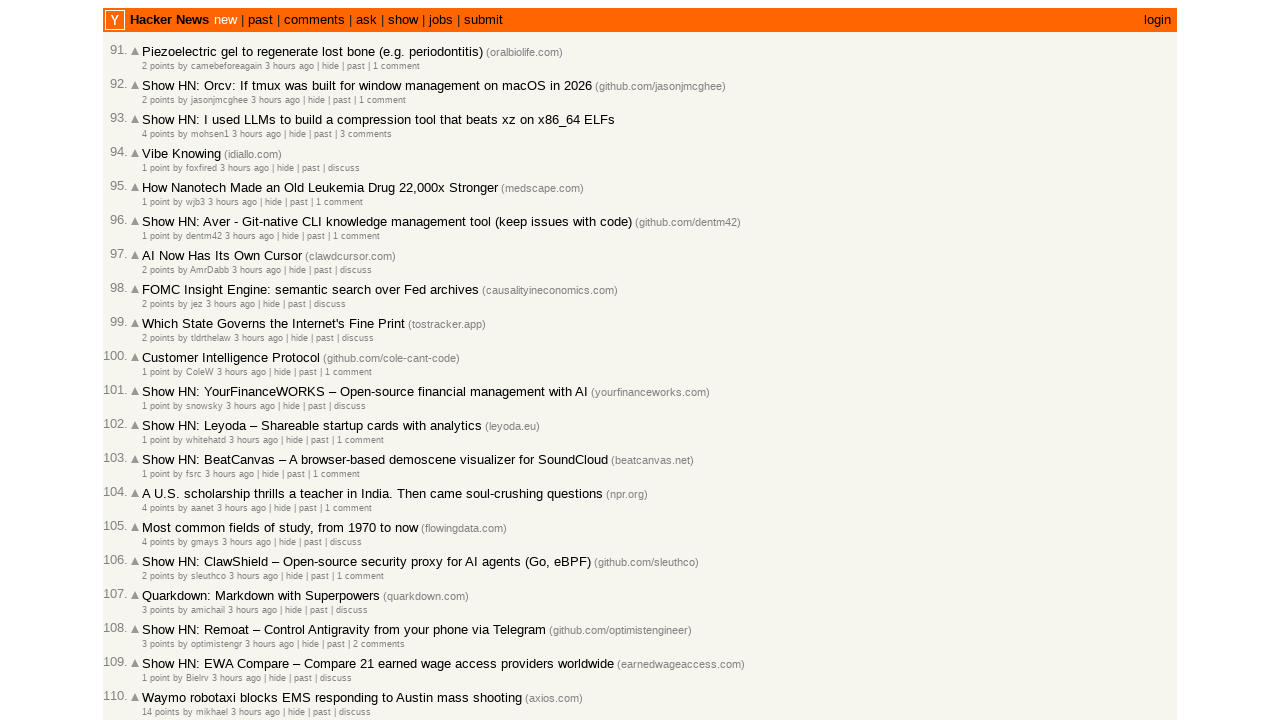

Retrieved timestamp for article 83: 2026-03-02T00:53:15 1772412795
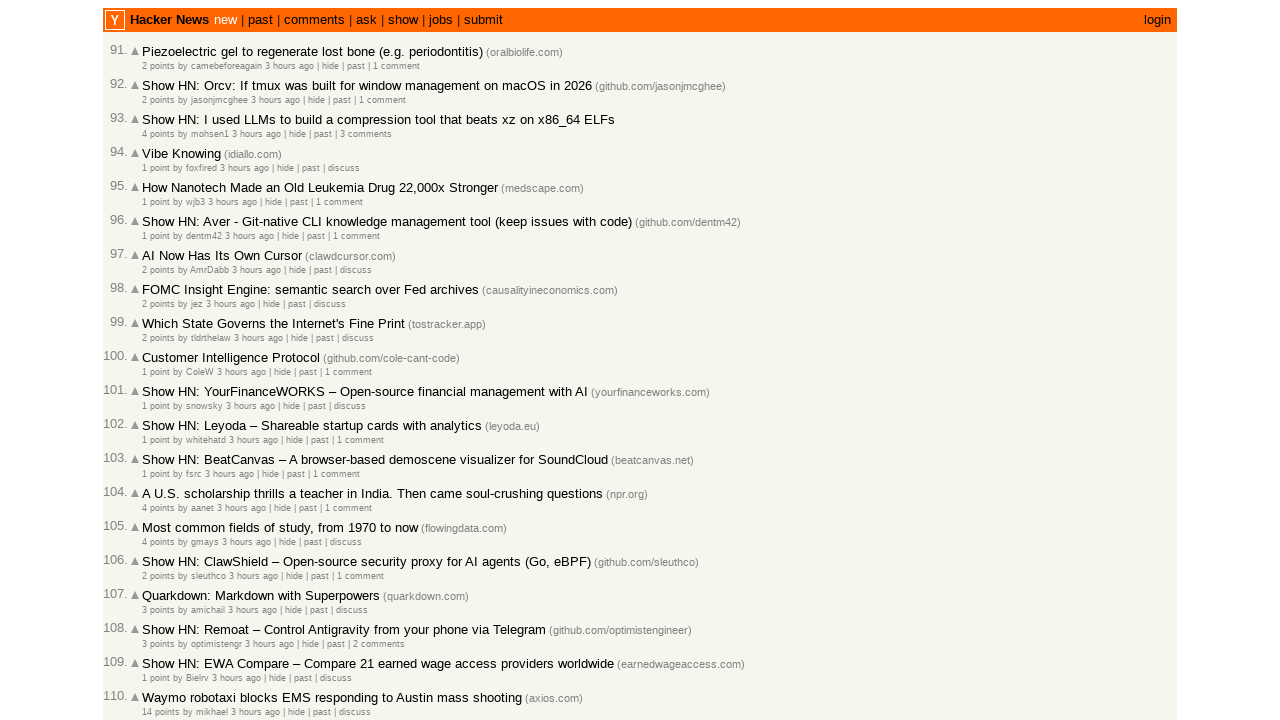

Retrieved timestamp for article 84: 2026-03-02T00:51:54 1772412714
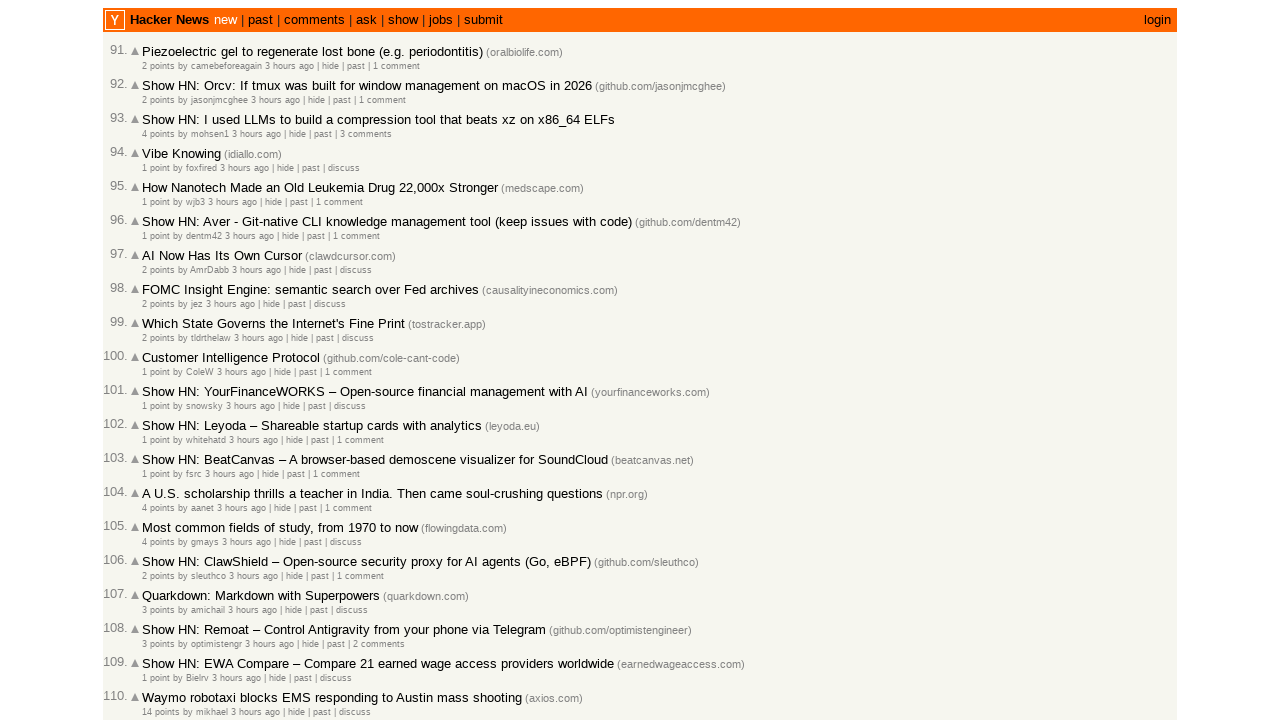

Retrieved timestamp for article 84: 2026-03-02T00:51:54 1772412714
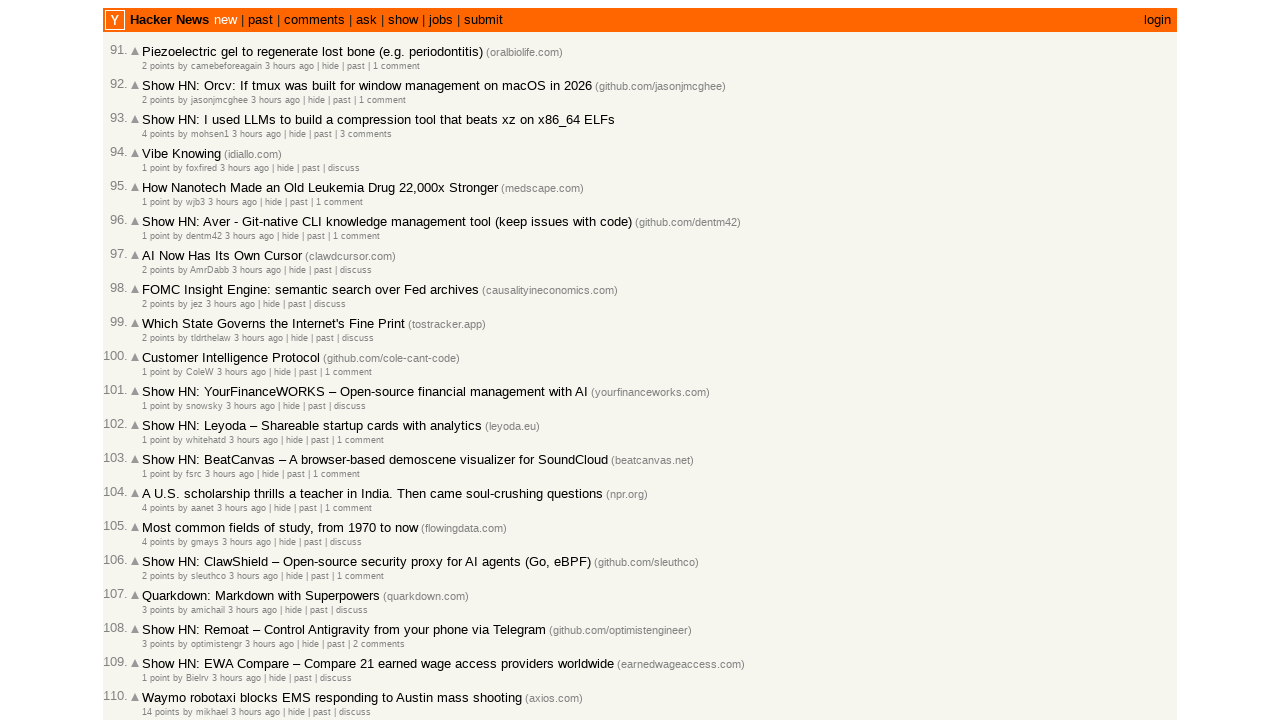

Retrieved timestamp for article 85: 2026-03-02T00:50:14 1772412614
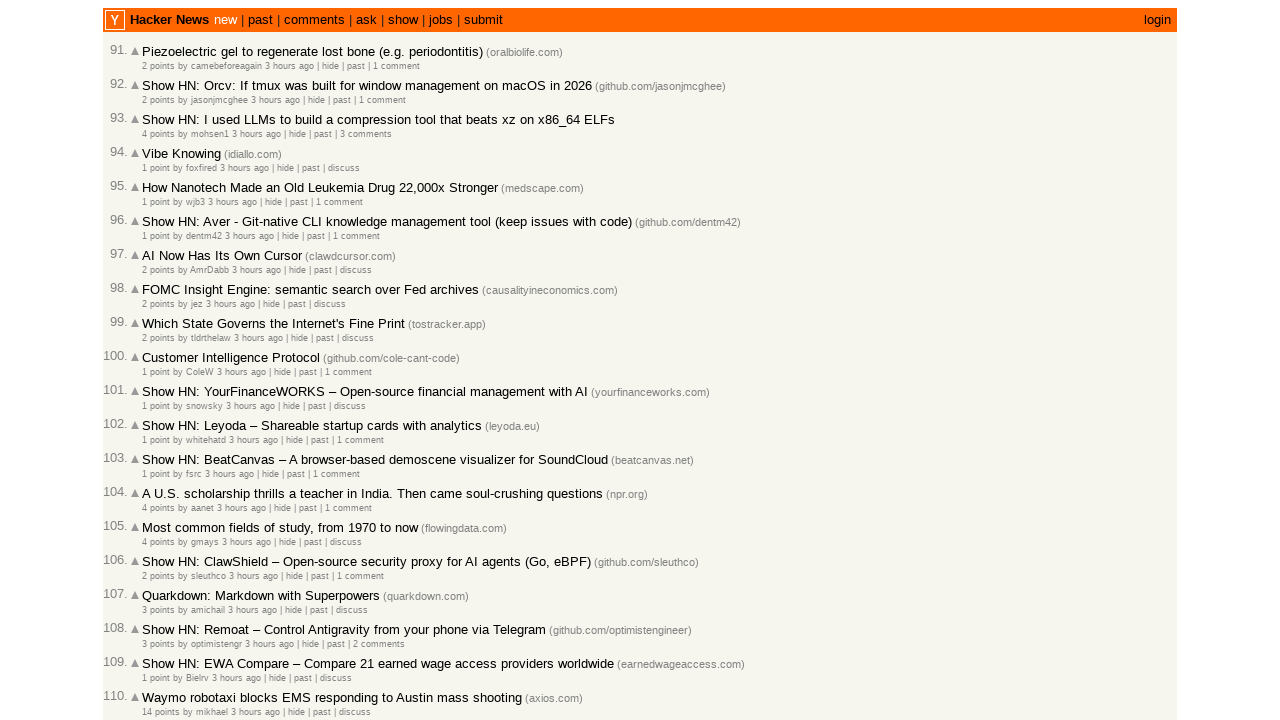

Retrieved timestamp for article 85: 2026-03-02T00:50:14 1772412614
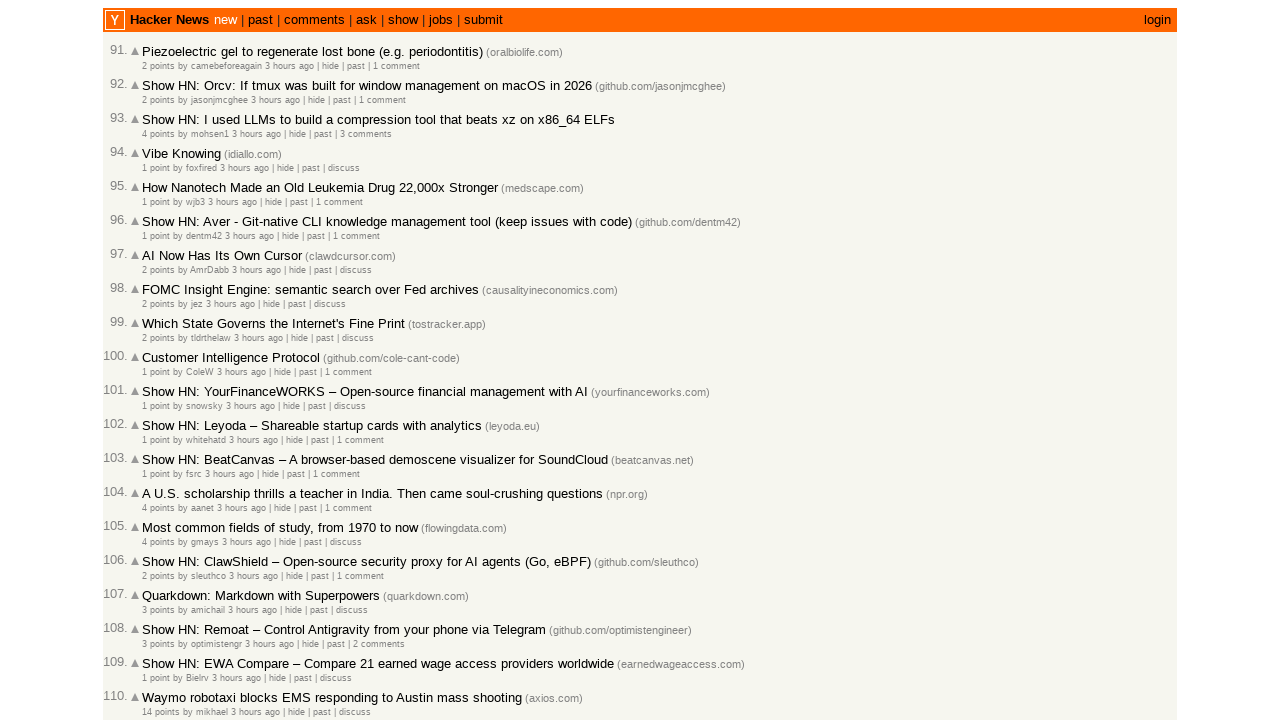

Retrieved timestamp for article 86: 2026-03-02T00:42:42 1772412162
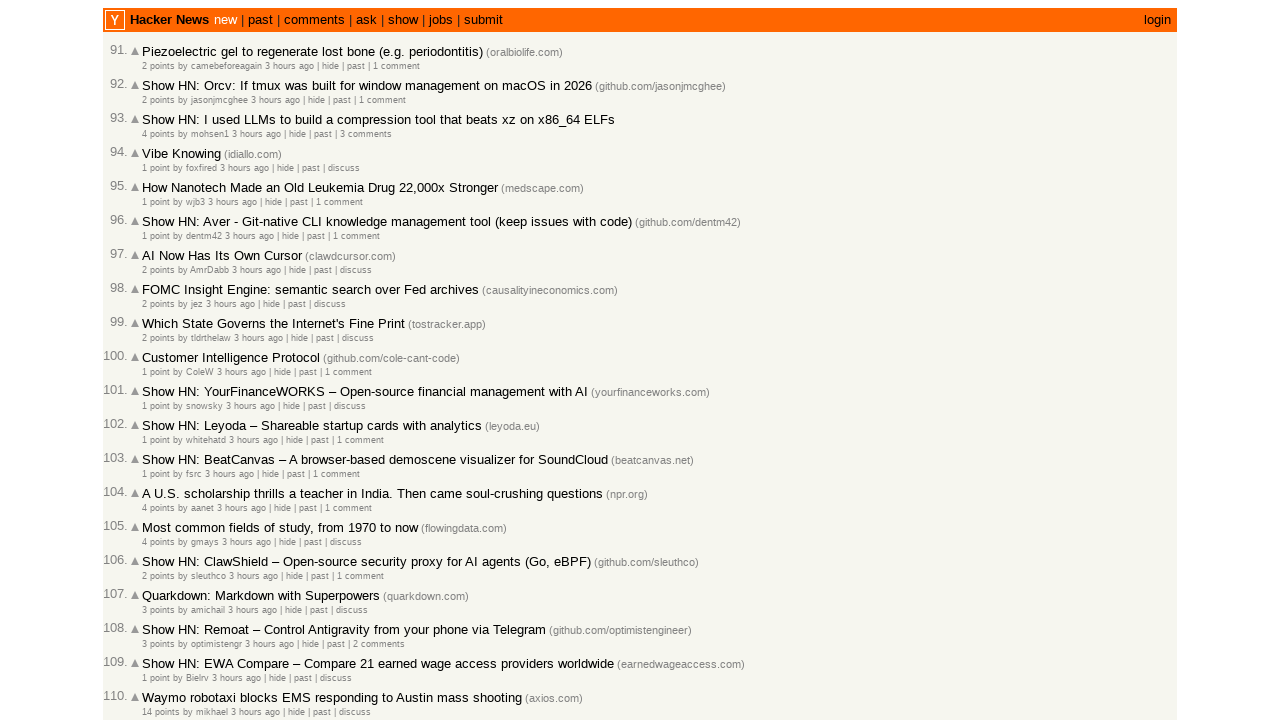

Retrieved timestamp for article 86: 2026-03-02T00:42:42 1772412162
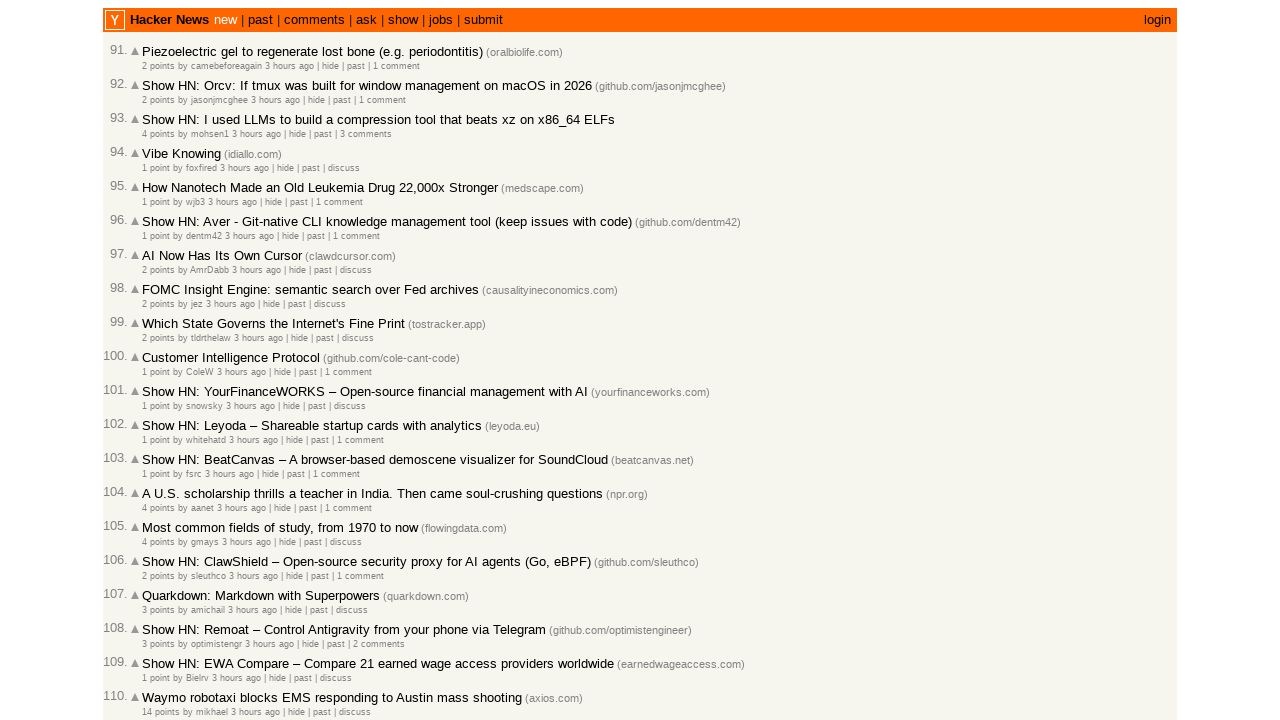

Retrieved timestamp for article 87: 2026-03-02T00:41:44 1772412104
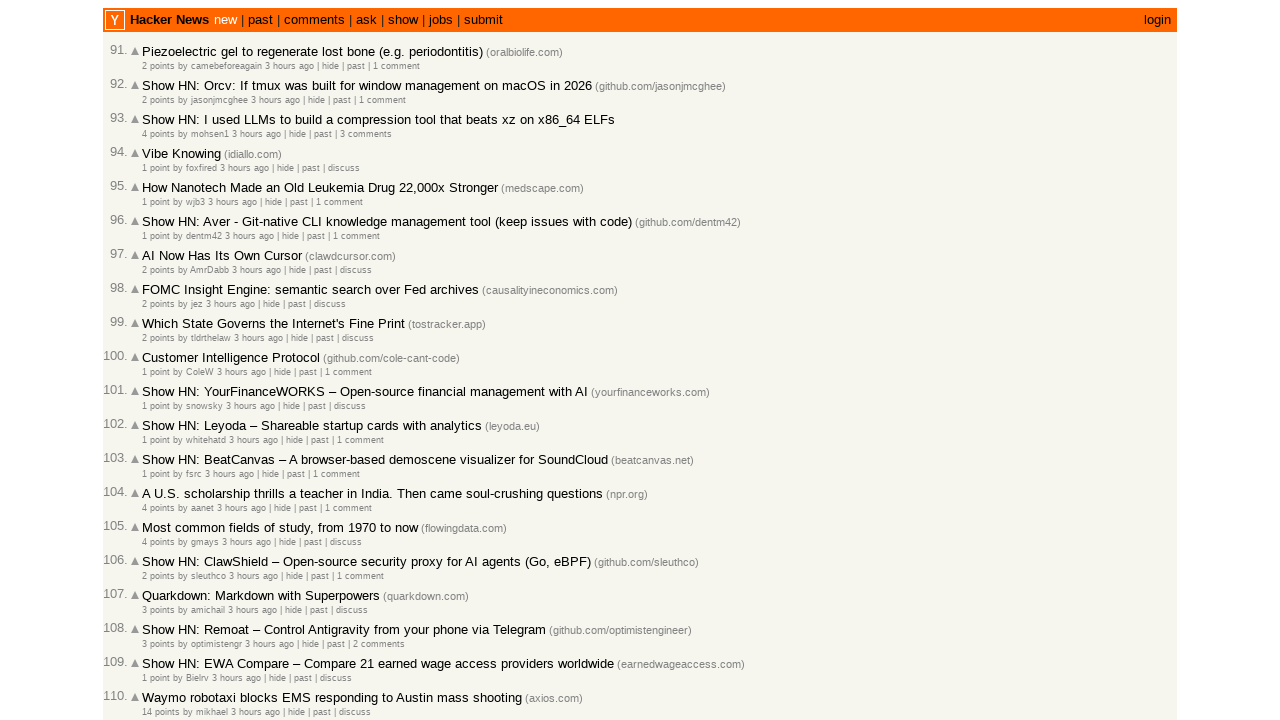

Retrieved timestamp for article 87: 2026-03-02T00:41:44 1772412104
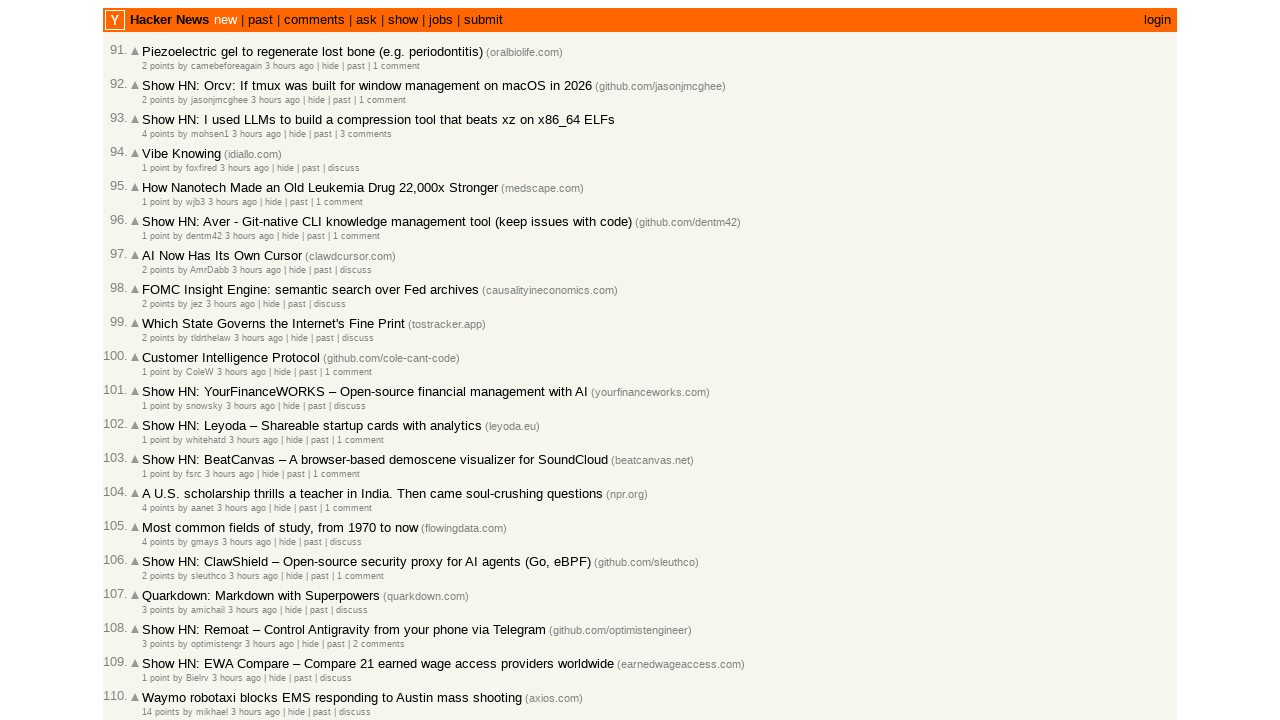

Retrieved timestamp for article 88: 2026-03-02T00:41:28 1772412088
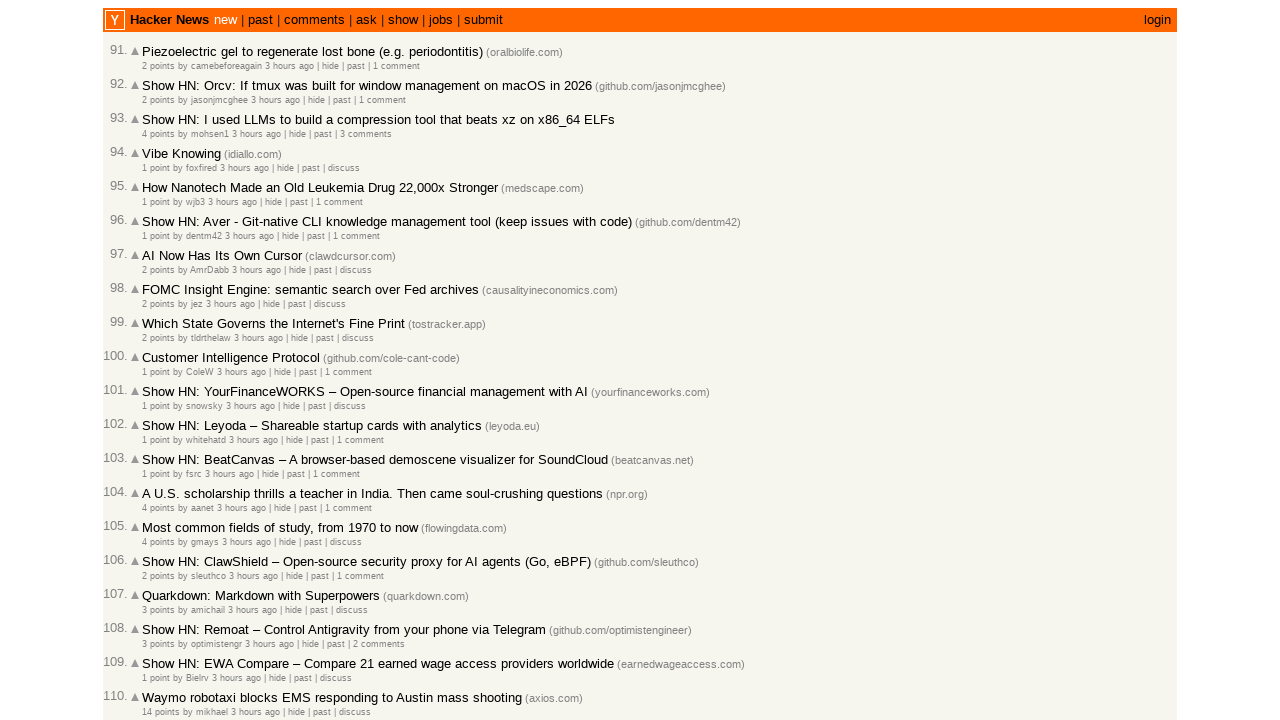

Retrieved timestamp for article 88: 2026-03-02T00:41:28 1772412088
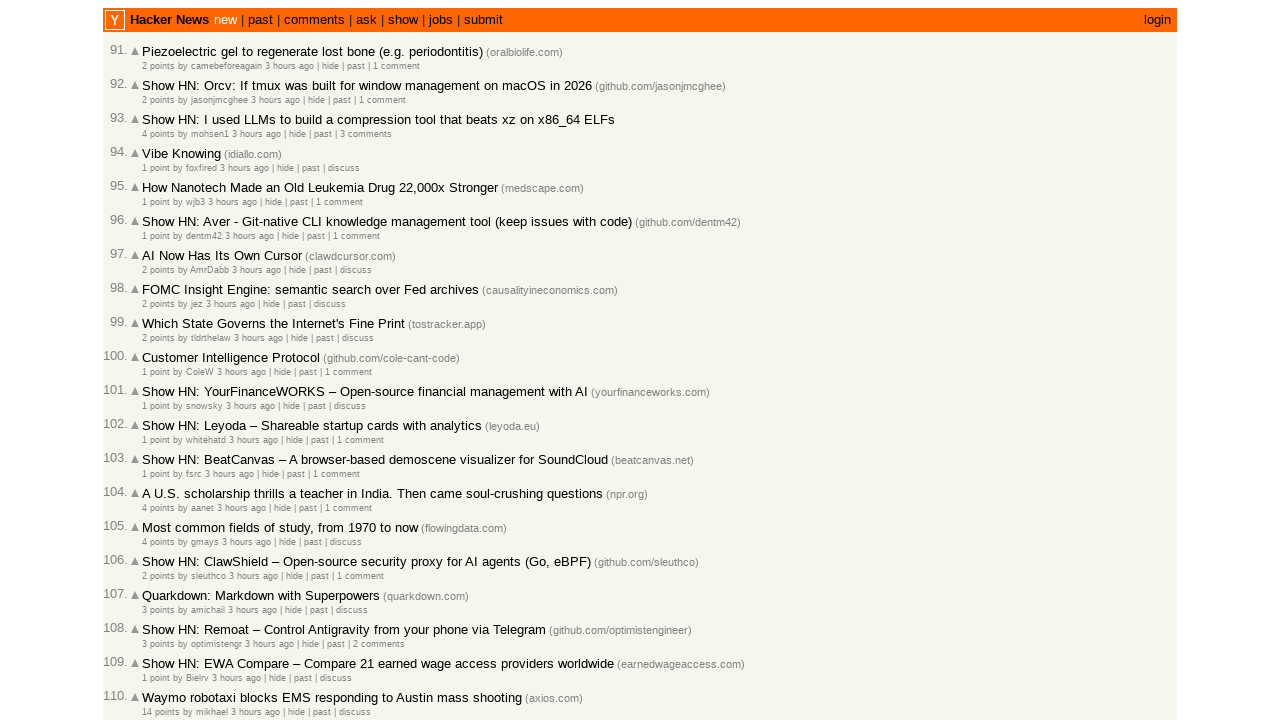

Retrieved timestamp for article 89: 2026-03-02T00:40:52 1772412052
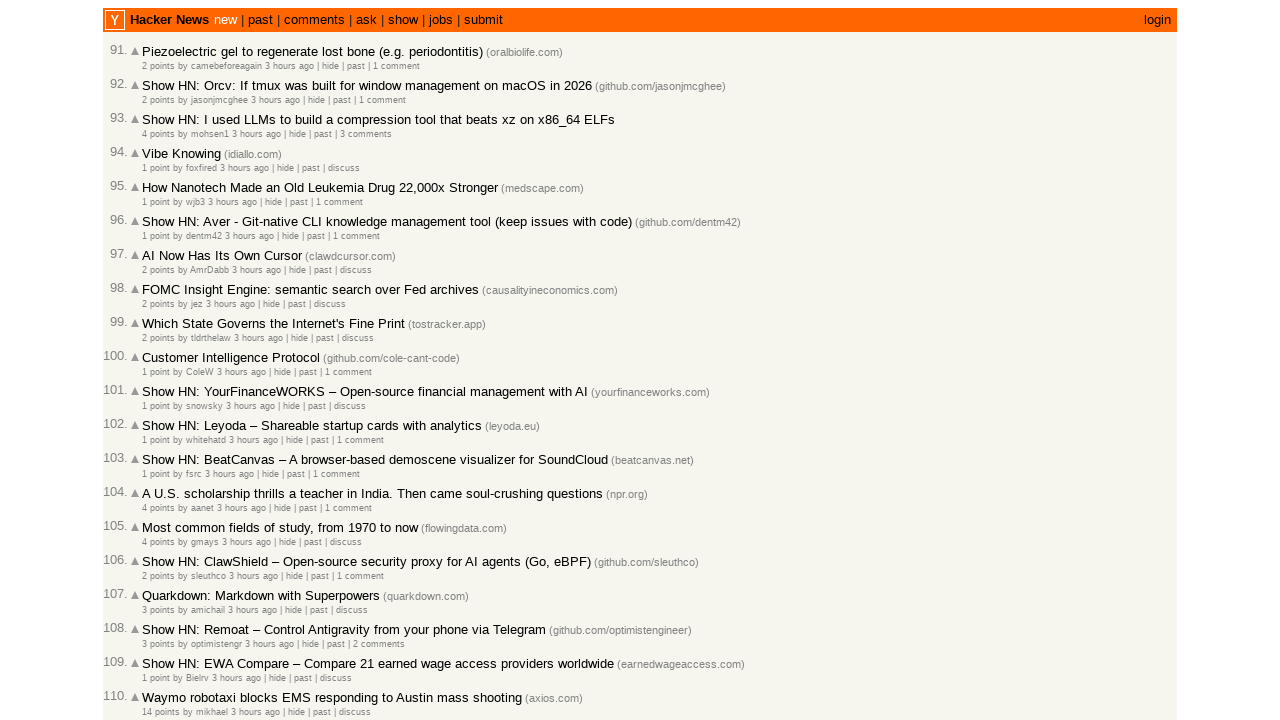

Retrieved timestamp for article 89: 2026-03-02T00:40:52 1772412052
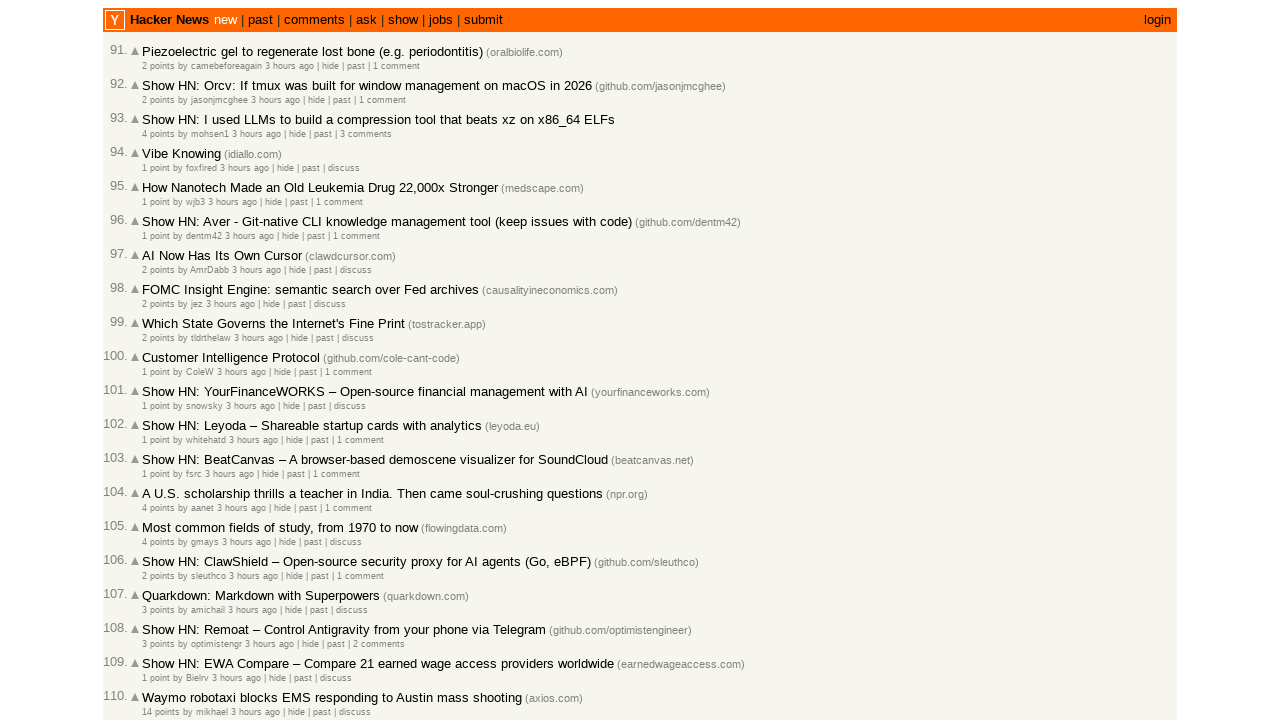

Retrieved timestamp for article 90: 2026-03-02T00:40:47 1772412047
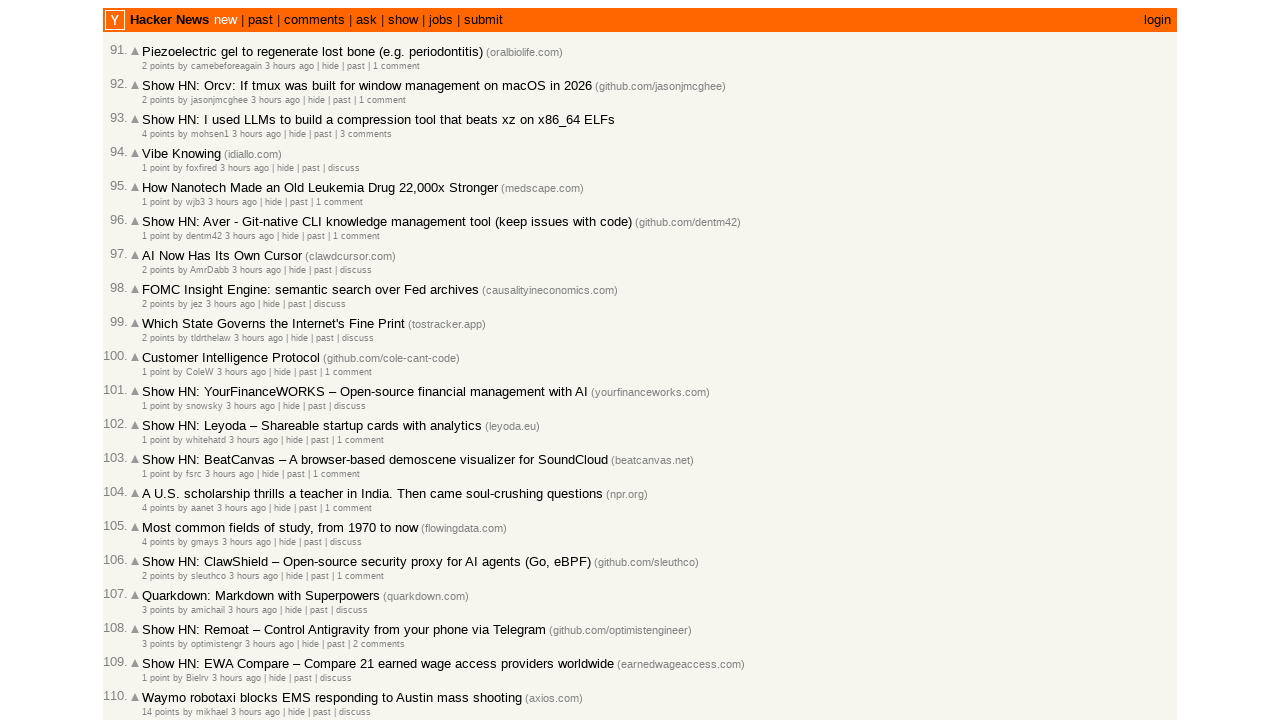

Retrieved age elements from current page
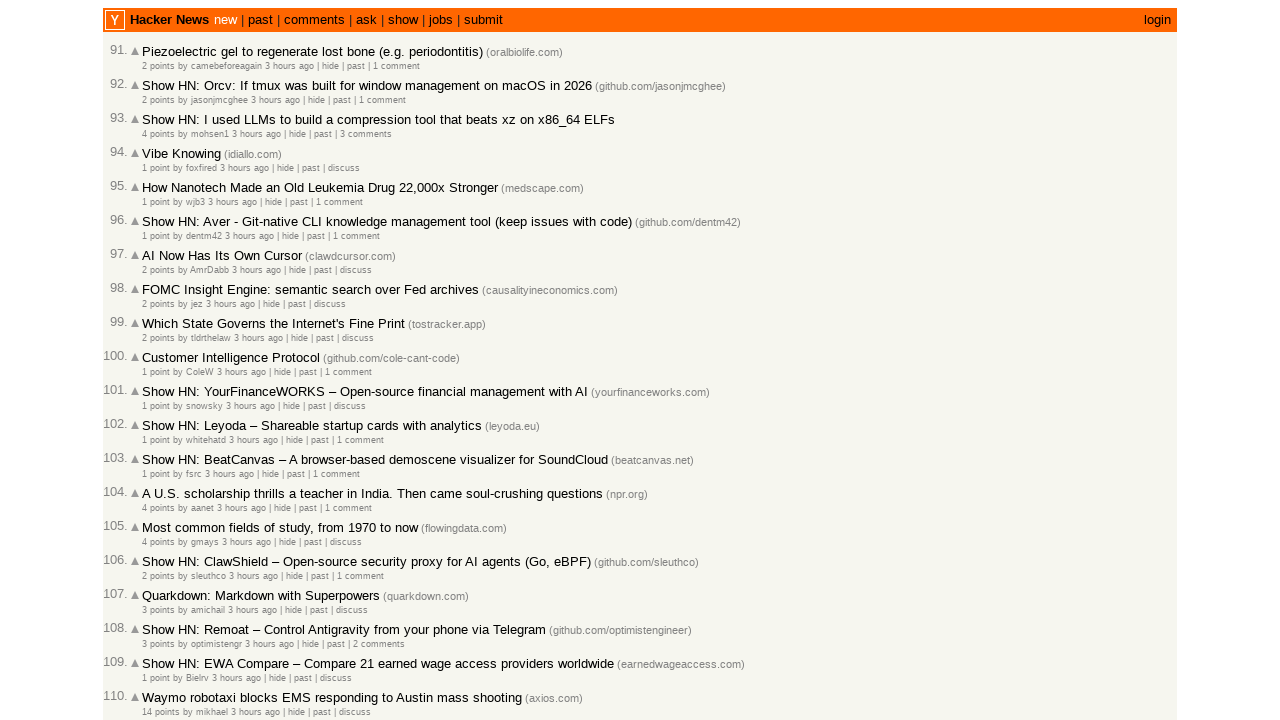

Retrieved timestamp for article 90: 2026-03-02T01:30:14 1772415014
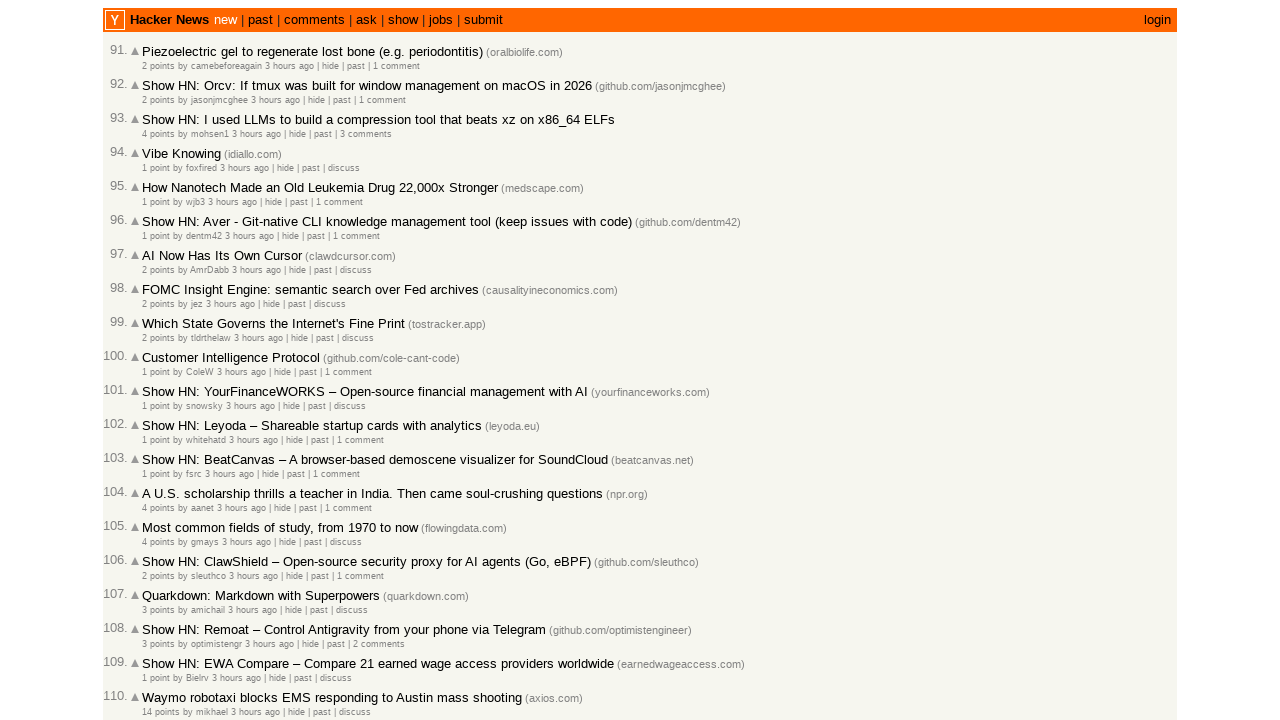

Retrieved timestamp for article 91: 2026-03-02T01:28:01 1772414881
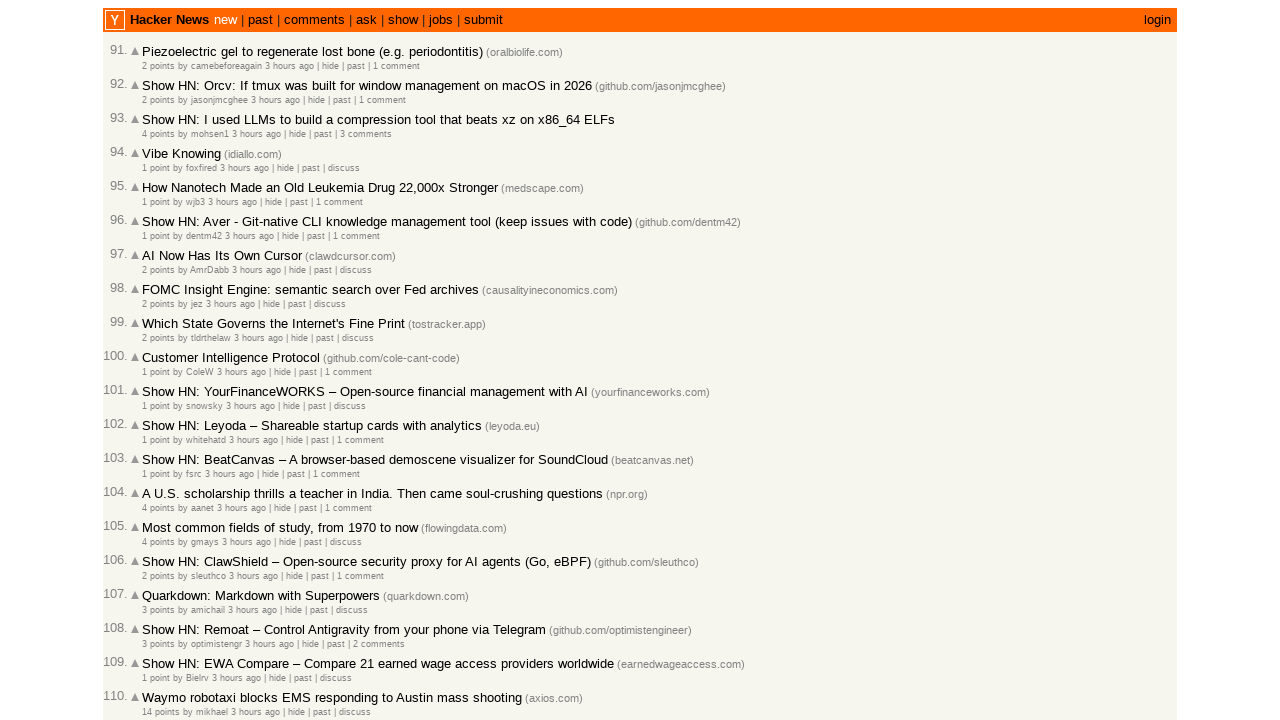

Retrieved timestamp for article 91: 2026-03-02T01:28:01 1772414881
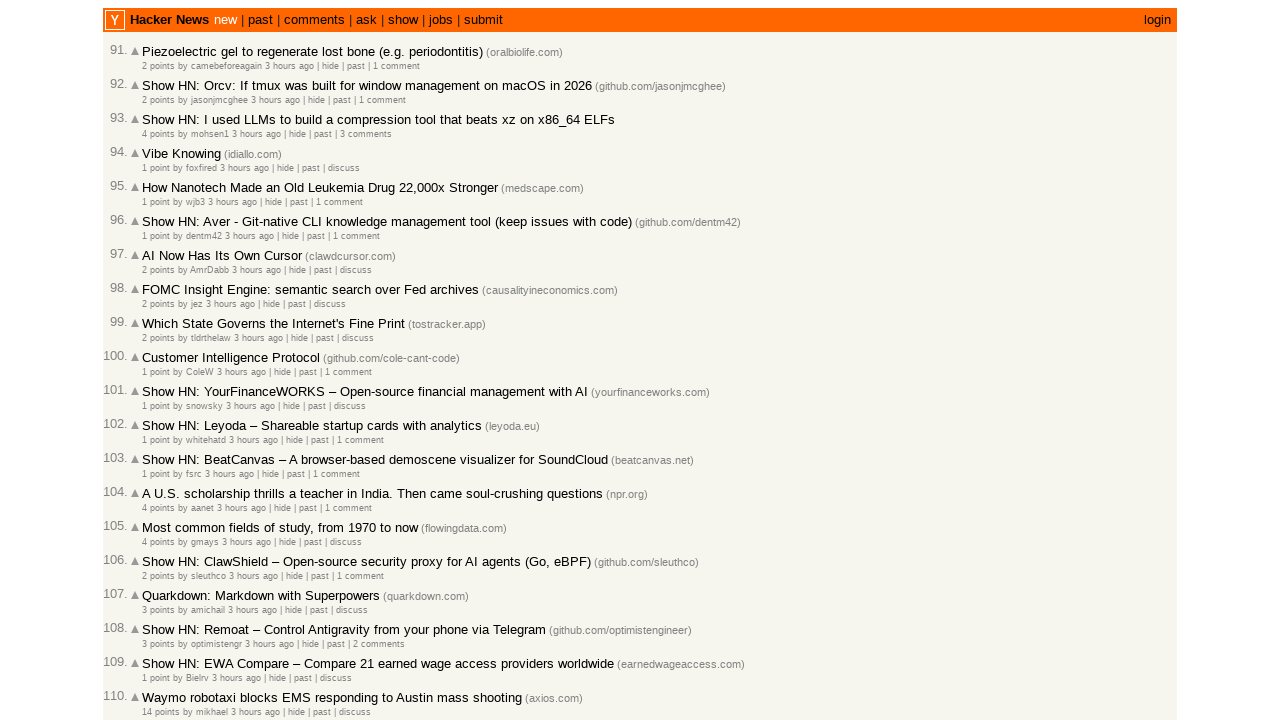

Retrieved timestamp for article 92: 2026-03-02T01:27:46 1772414866
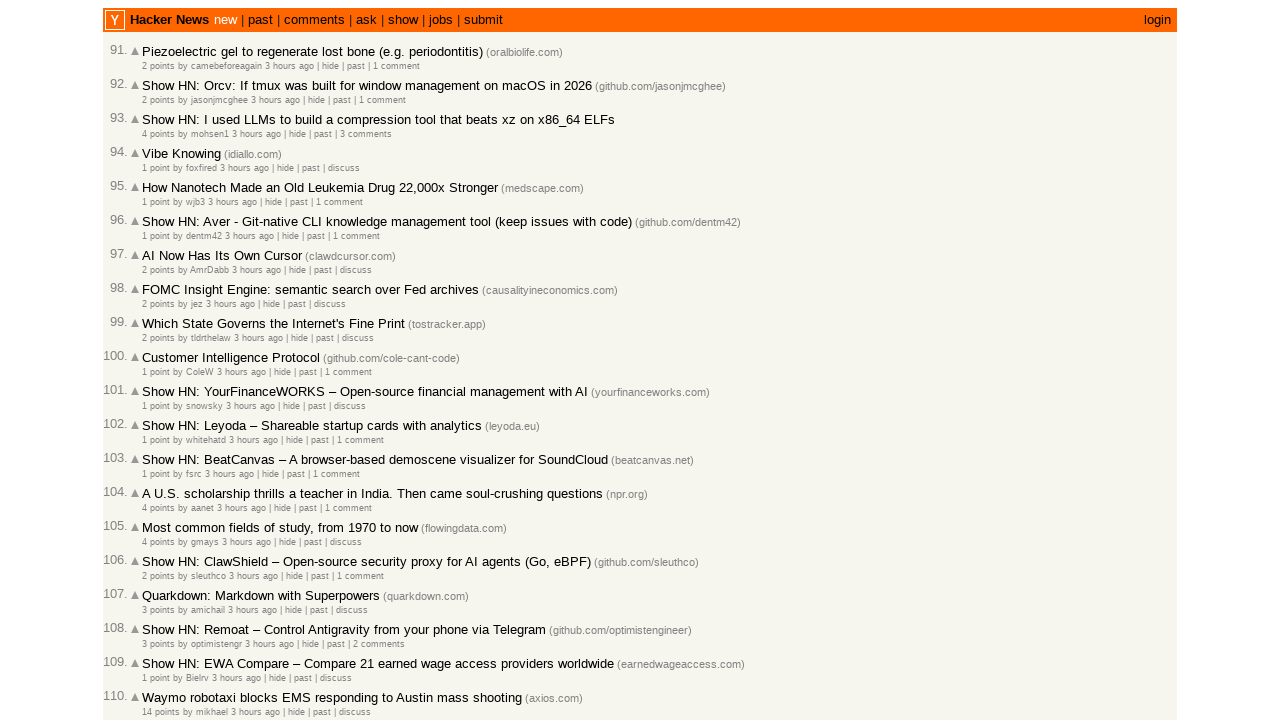

Retrieved timestamp for article 92: 2026-03-02T01:27:46 1772414866
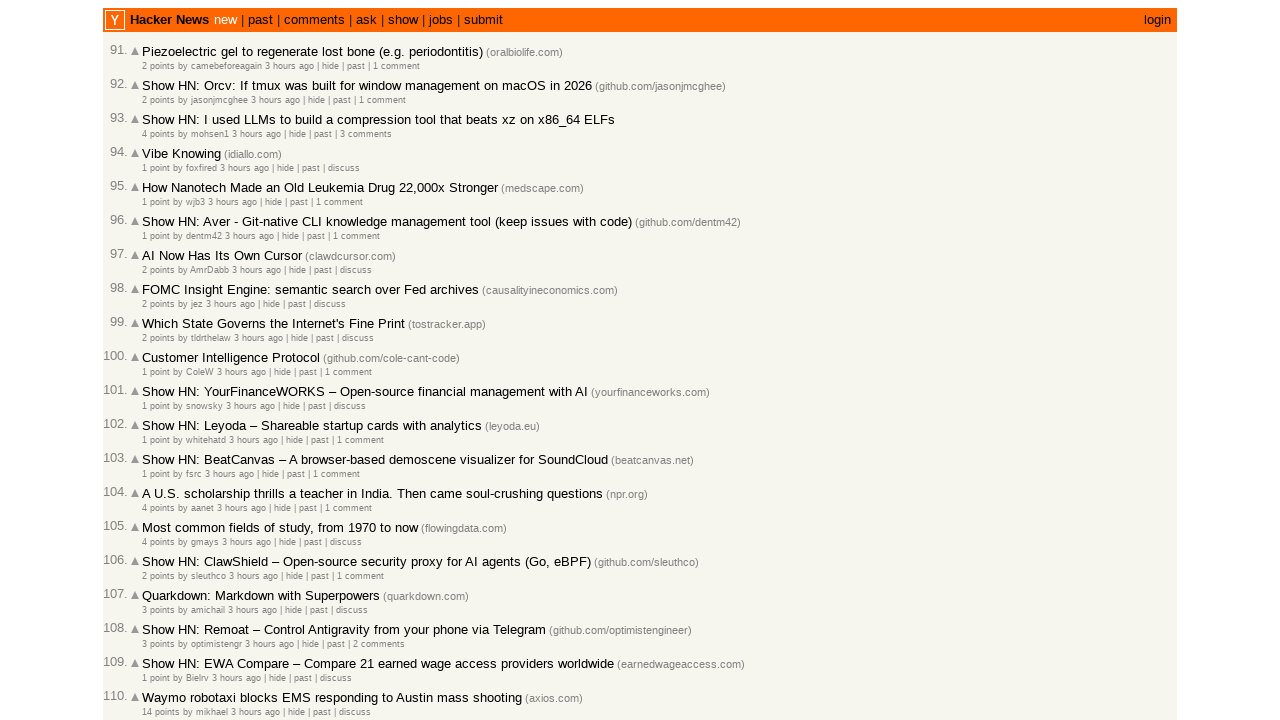

Retrieved timestamp for article 93: 2026-03-02T01:27:46 1772414866
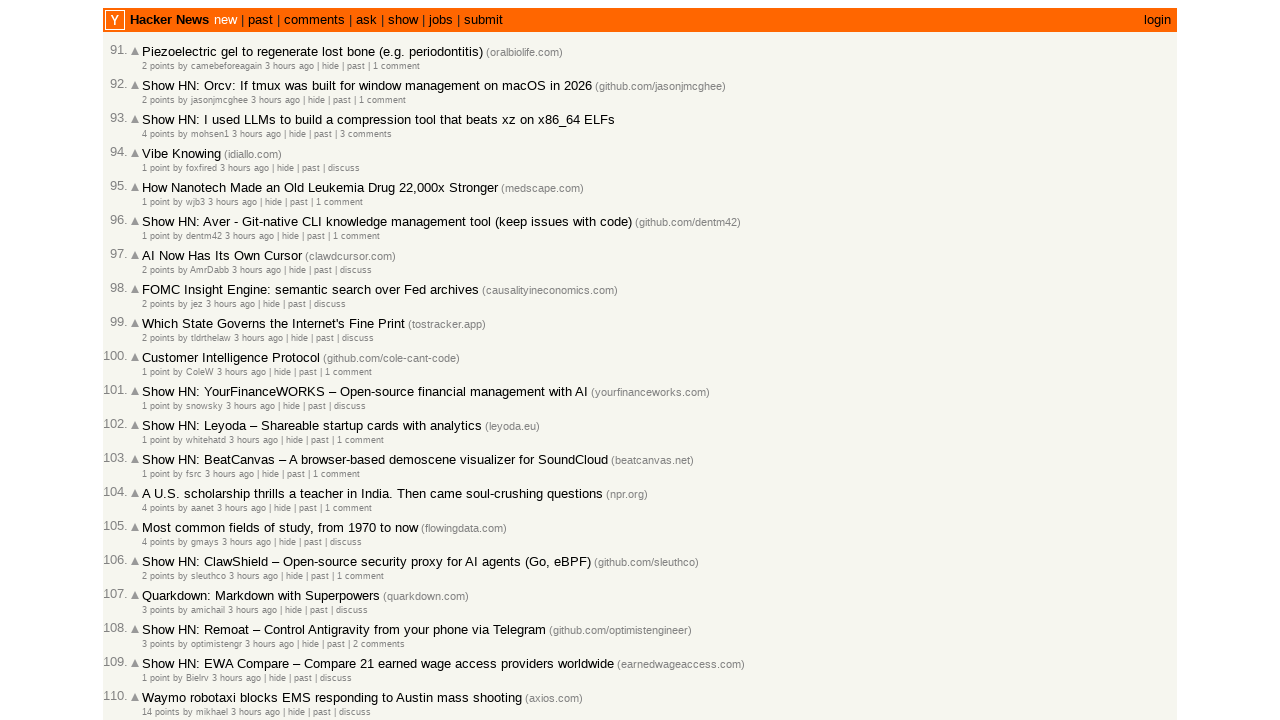

Retrieved timestamp for article 93: 2026-03-02T01:27:46 1772414866
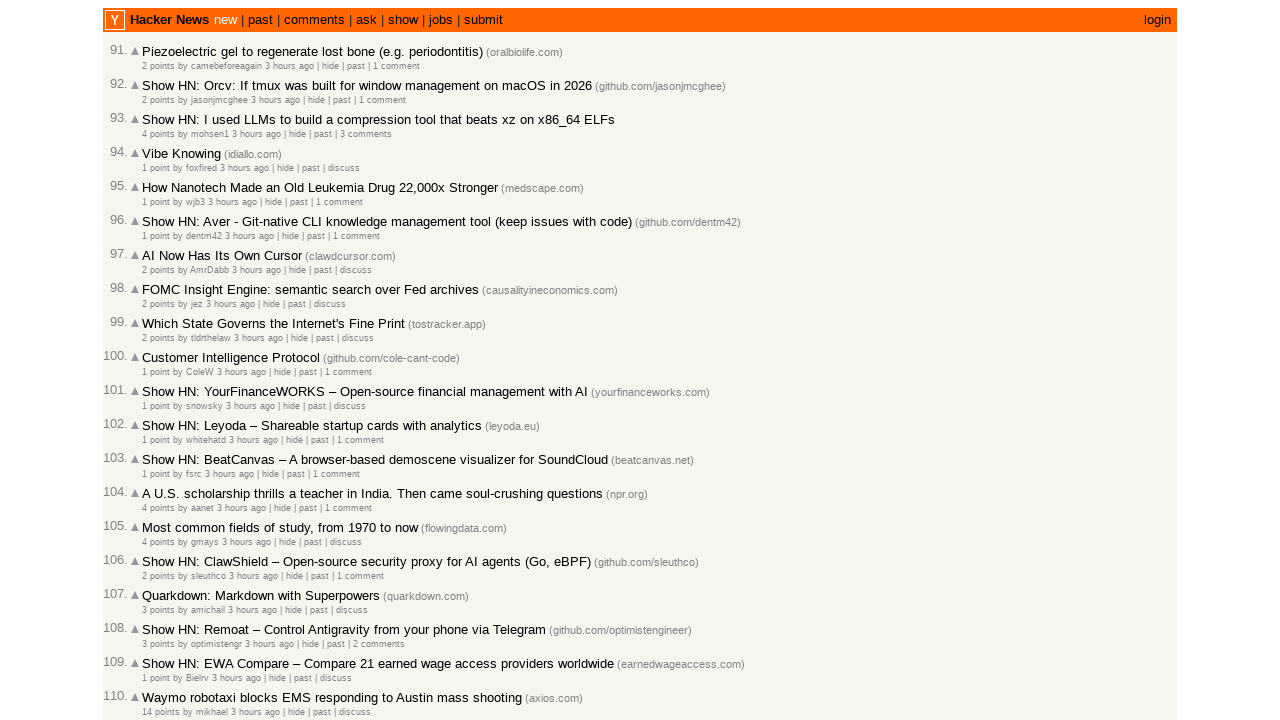

Retrieved timestamp for article 94: 2026-03-02T01:22:47 1772414567
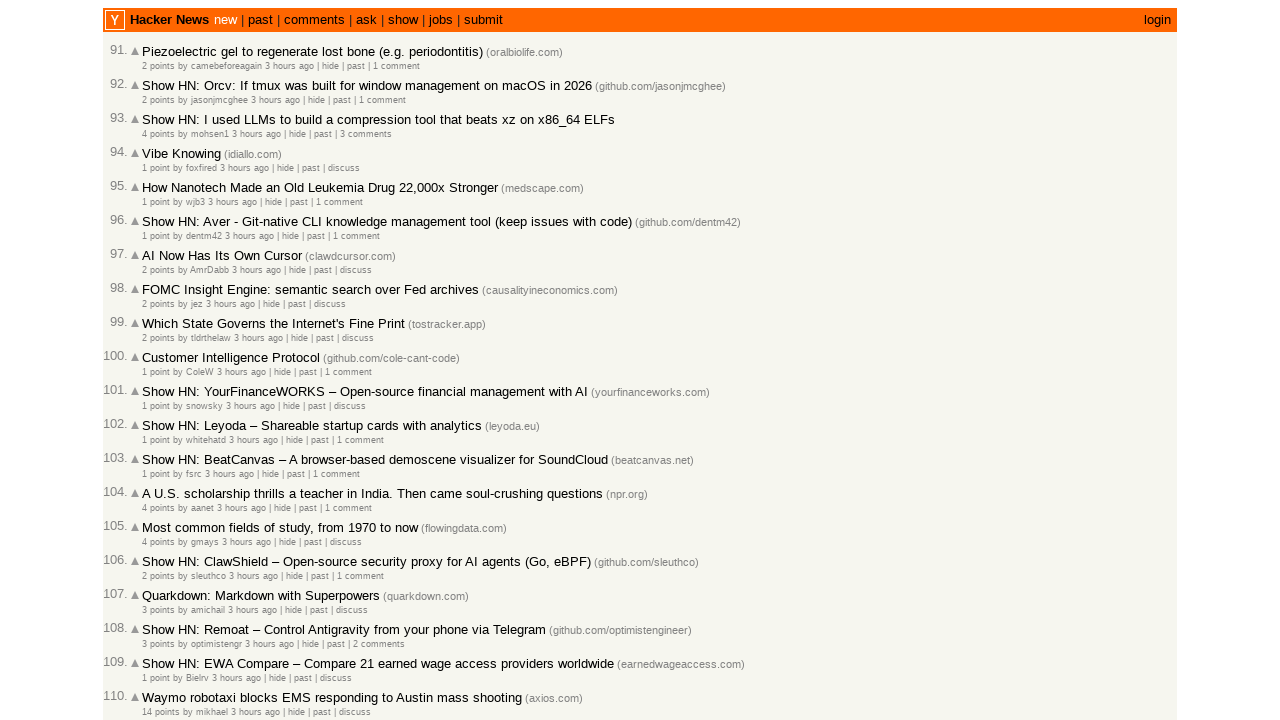

Retrieved timestamp for article 94: 2026-03-02T01:22:47 1772414567
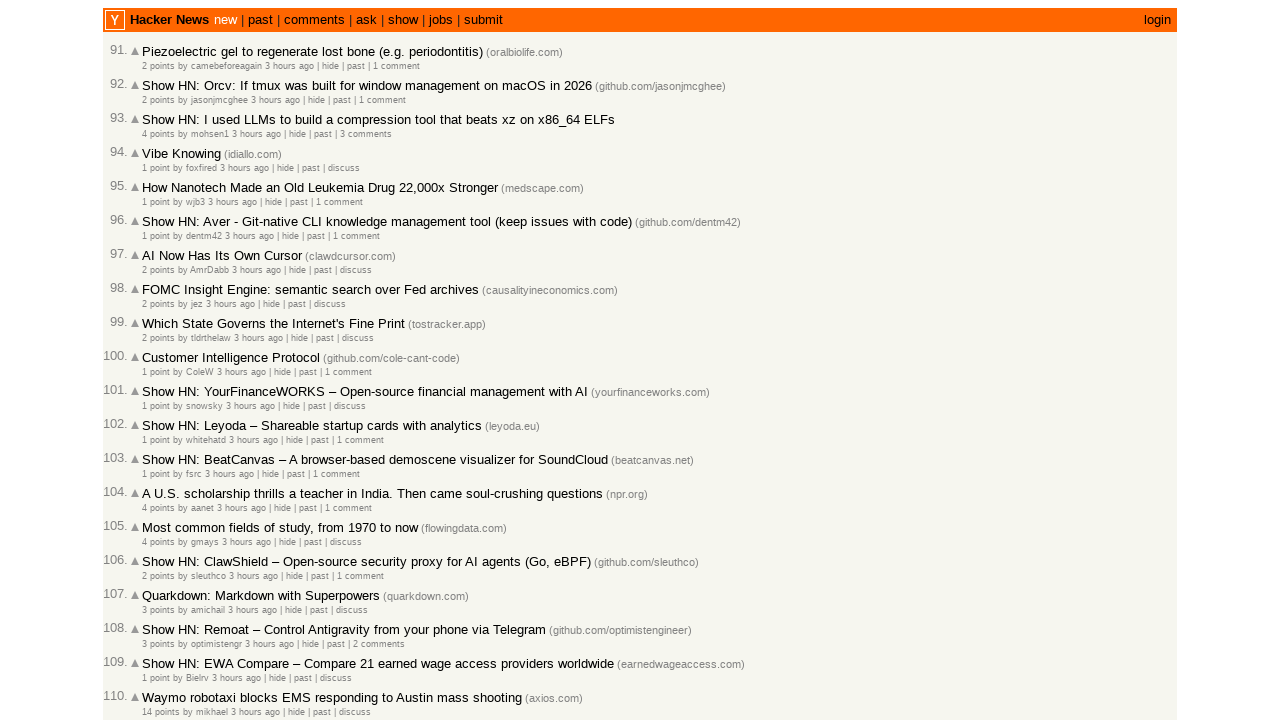

Retrieved timestamp for article 95: 2026-03-02T01:22:46 1772414566
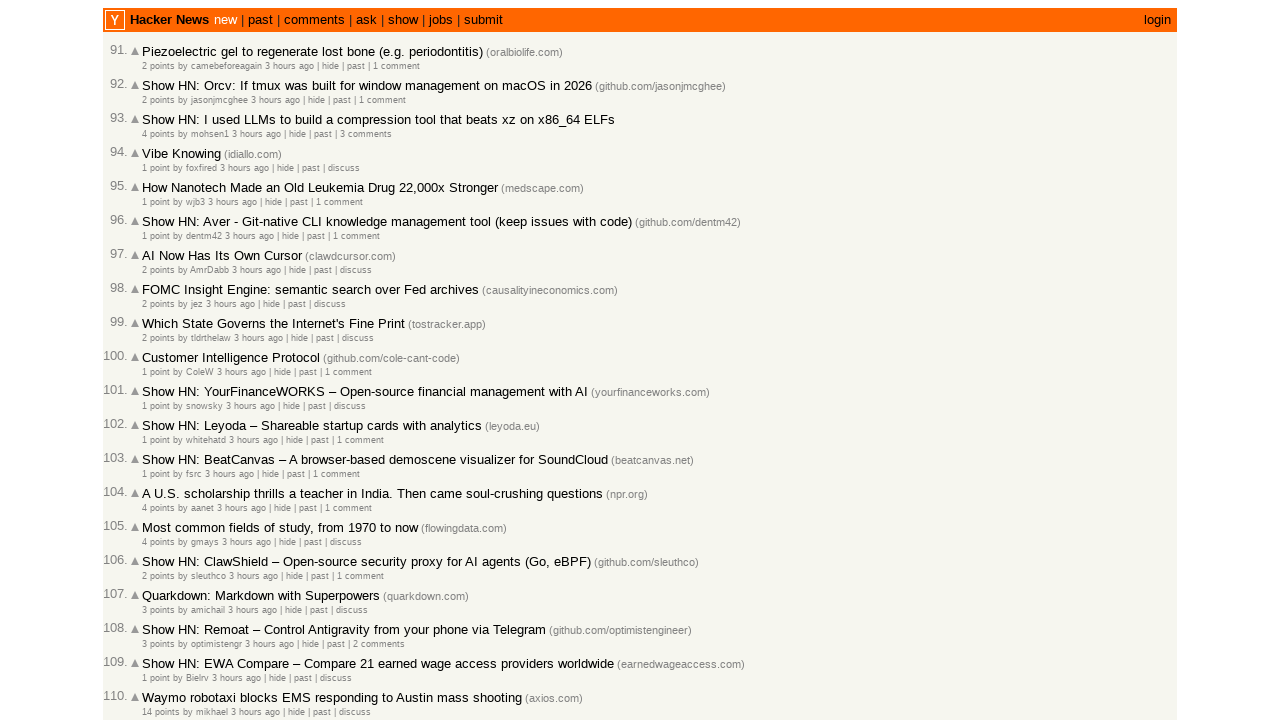

Retrieved timestamp for article 95: 2026-03-02T01:22:46 1772414566
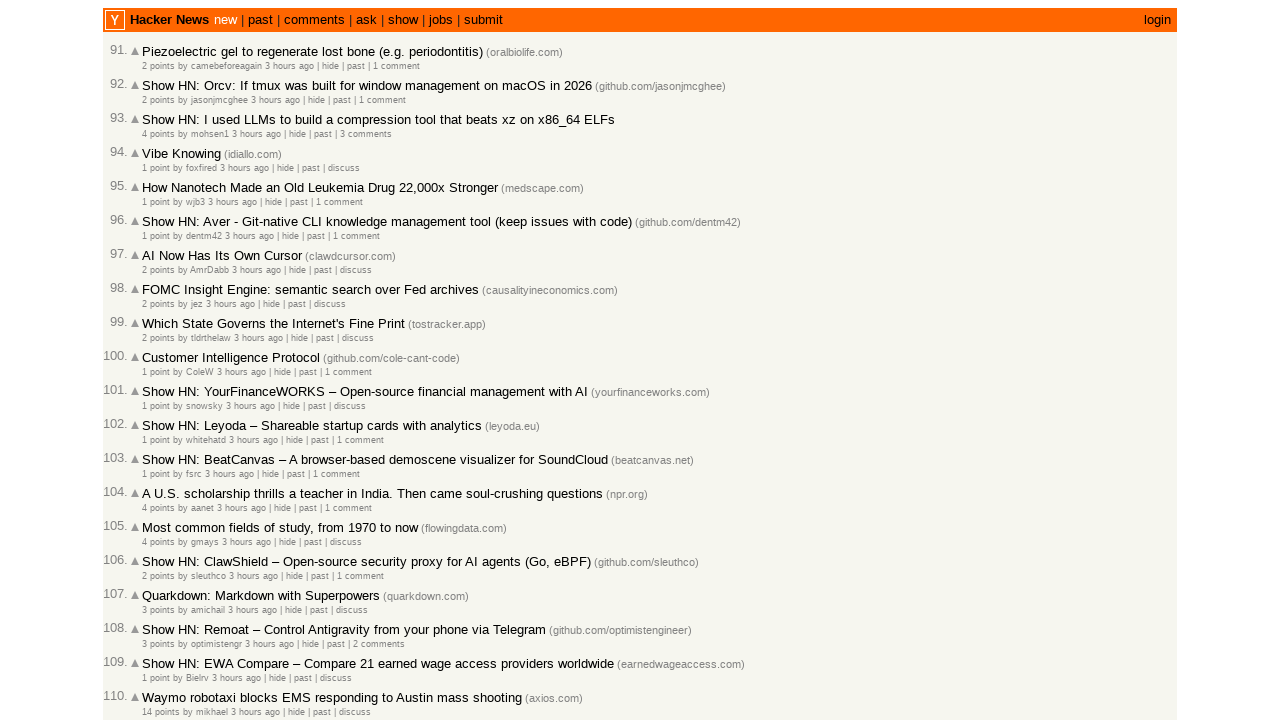

Retrieved timestamp for article 96: 2026-03-02T01:19:33 1772414373
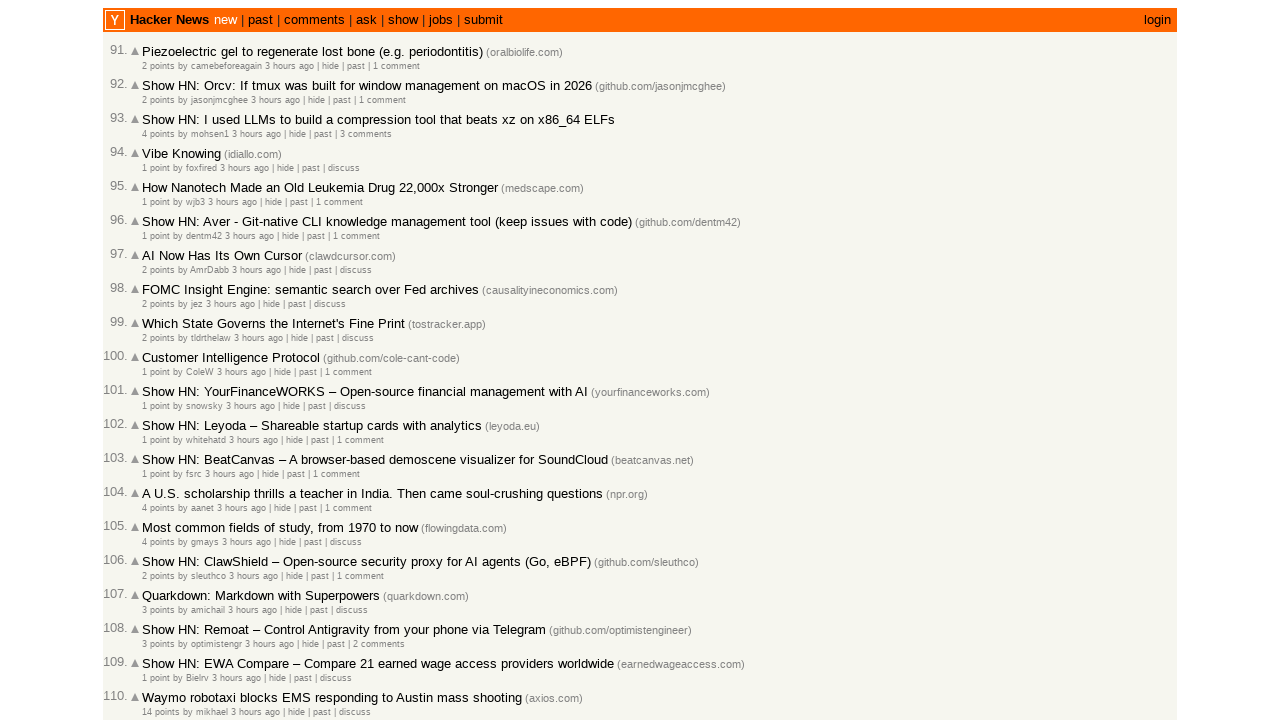

Retrieved timestamp for article 96: 2026-03-02T01:19:33 1772414373
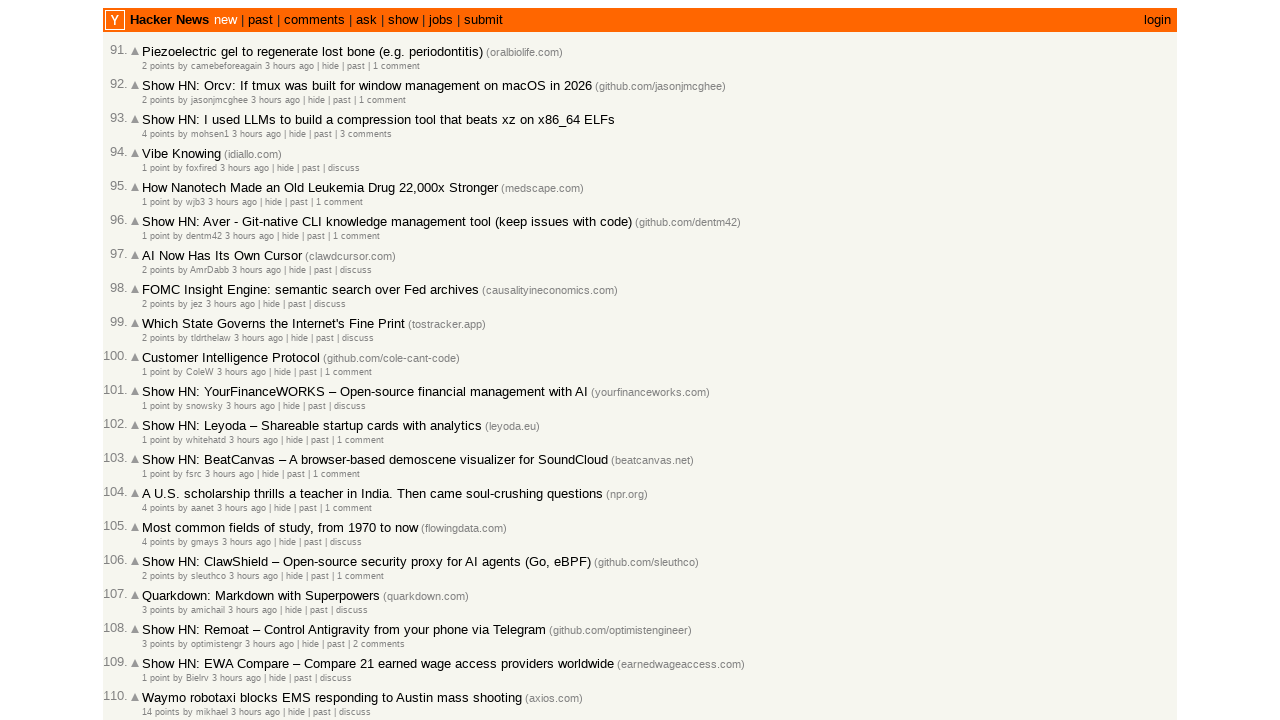

Retrieved timestamp for article 97: 2026-03-02T01:18:57 1772414337
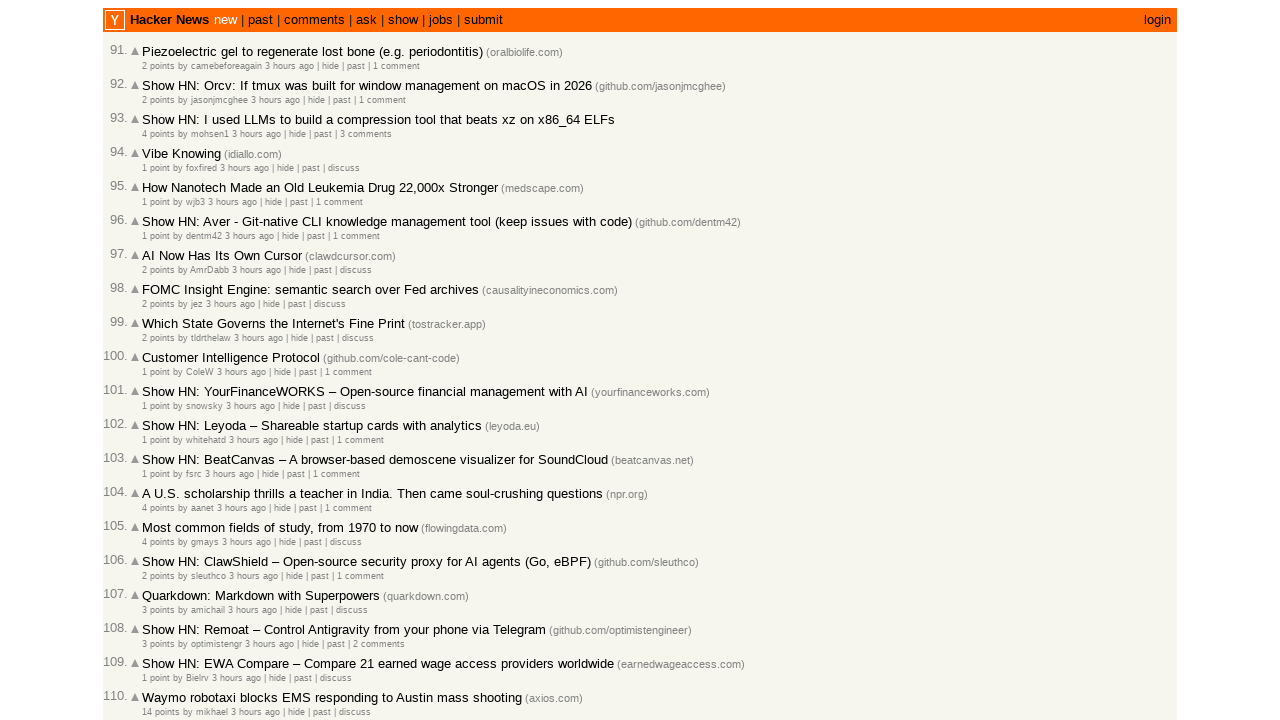

Retrieved timestamp for article 97: 2026-03-02T01:18:57 1772414337
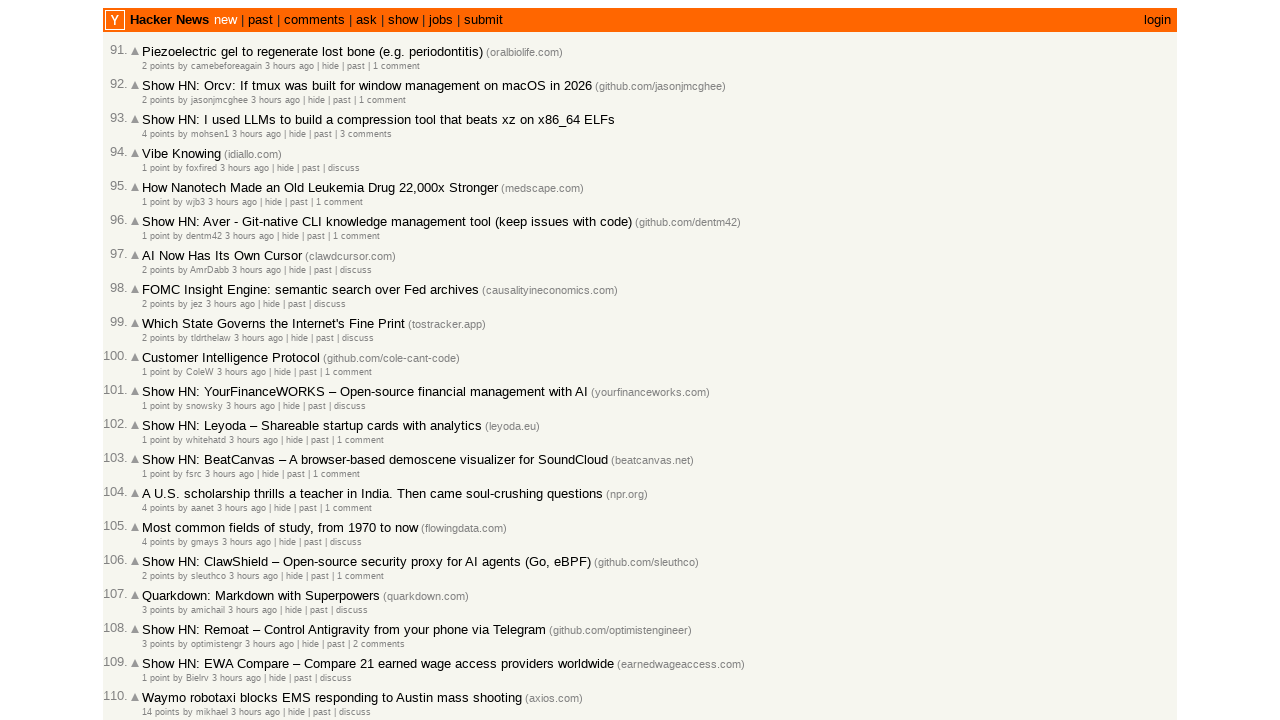

Retrieved timestamp for article 98: 2026-03-02T01:18:16 1772414296
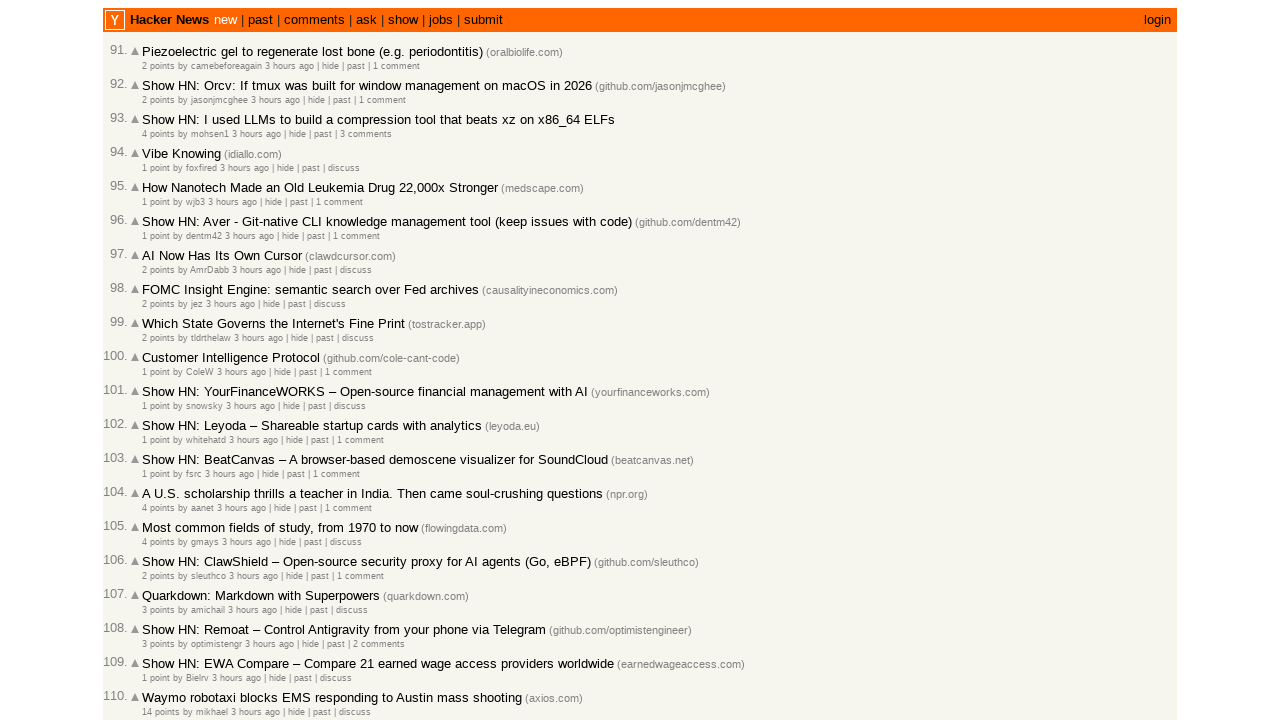

Retrieved timestamp for article 98: 2026-03-02T01:18:16 1772414296
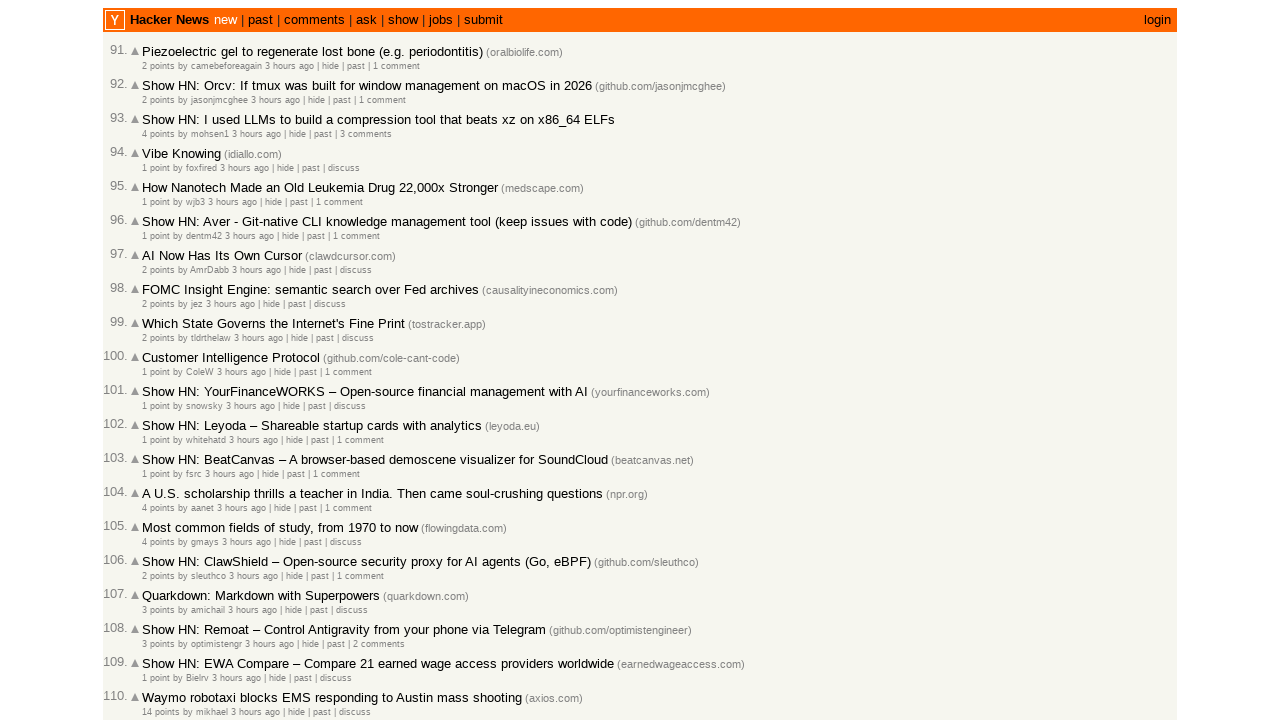

Retrieved timestamp for article 99: 2026-03-02T01:18:11 1772414291
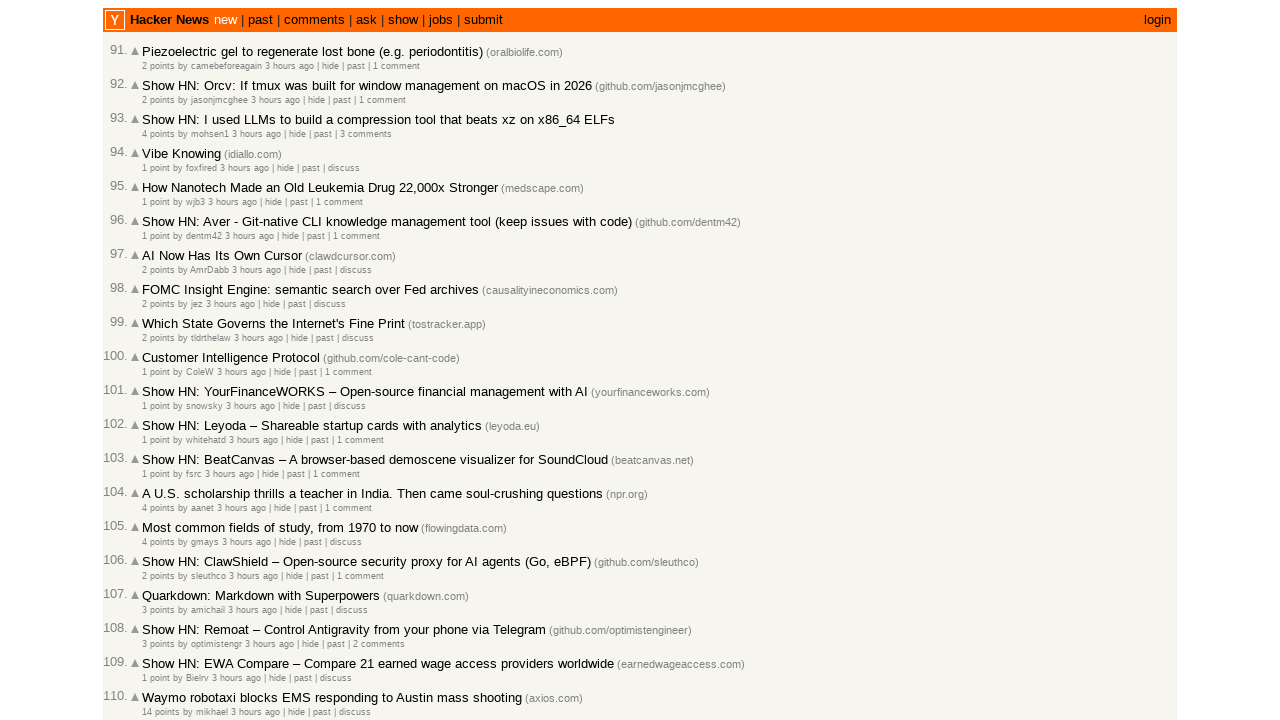

Final wait to ensure page is stable
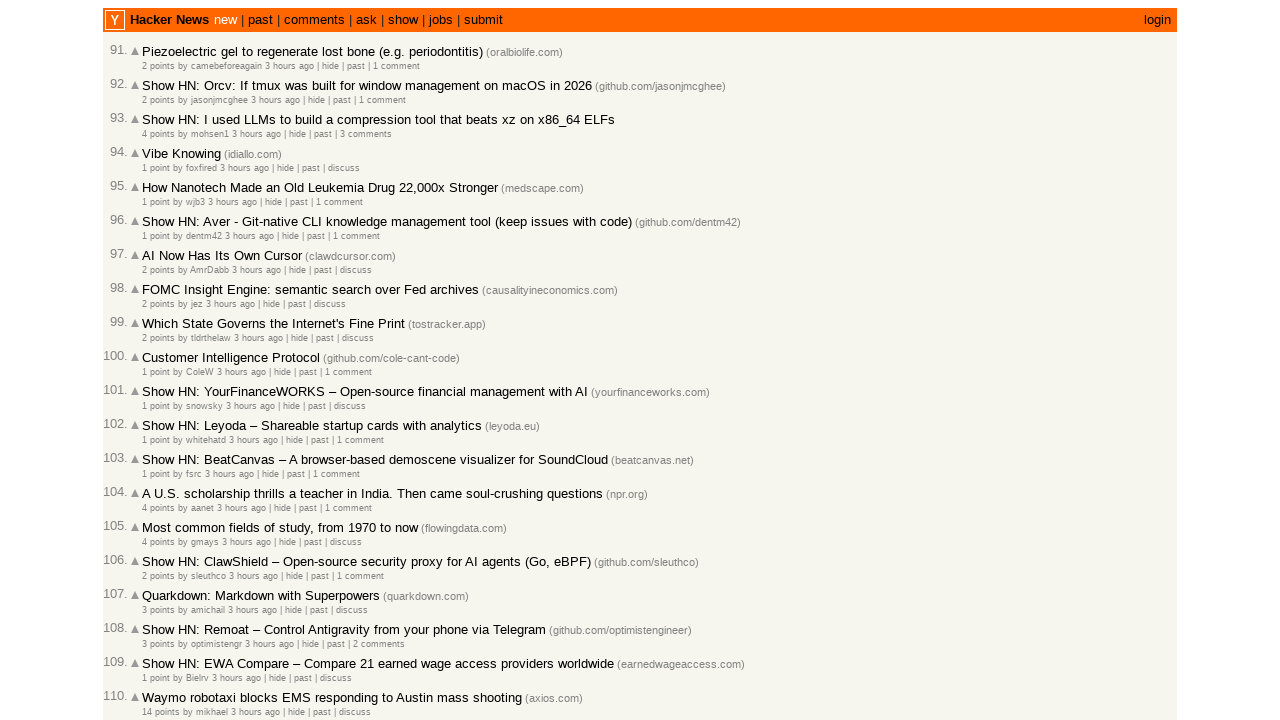

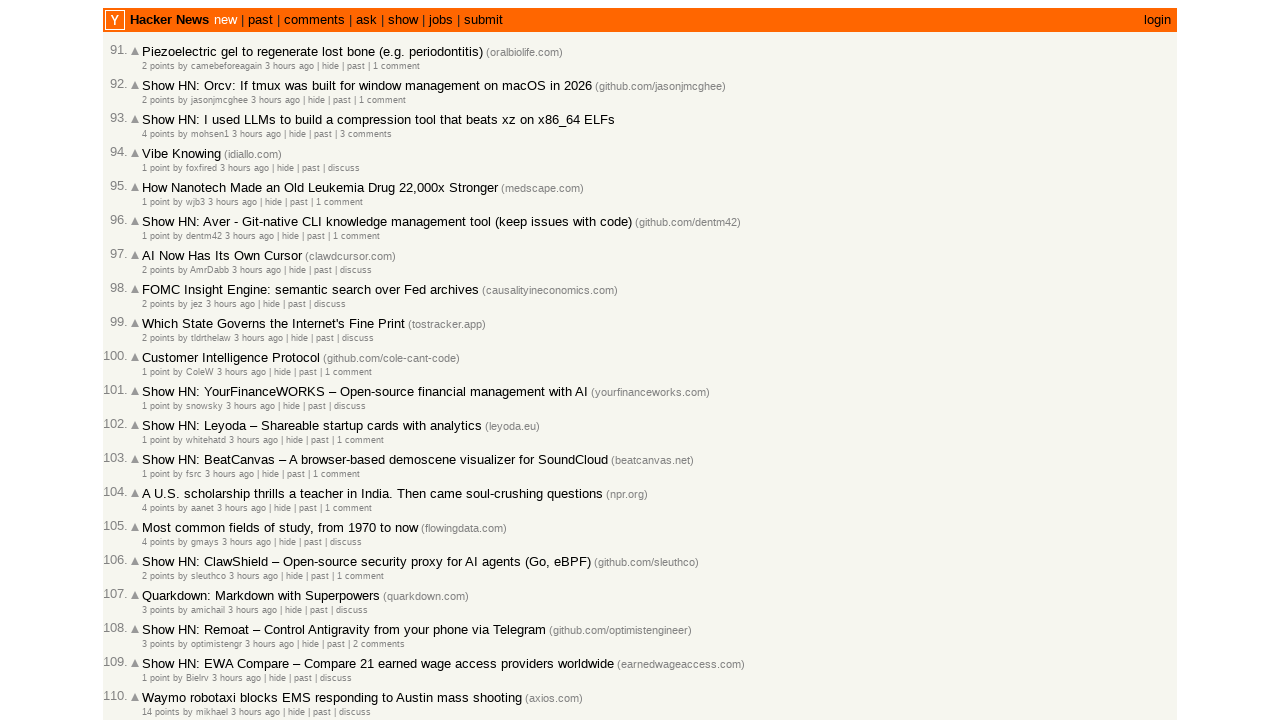